Downloads all non-PNG files from a download page by clicking each download link that doesn't have a .png extension

Starting URL: https://the-internet.herokuapp.com/download

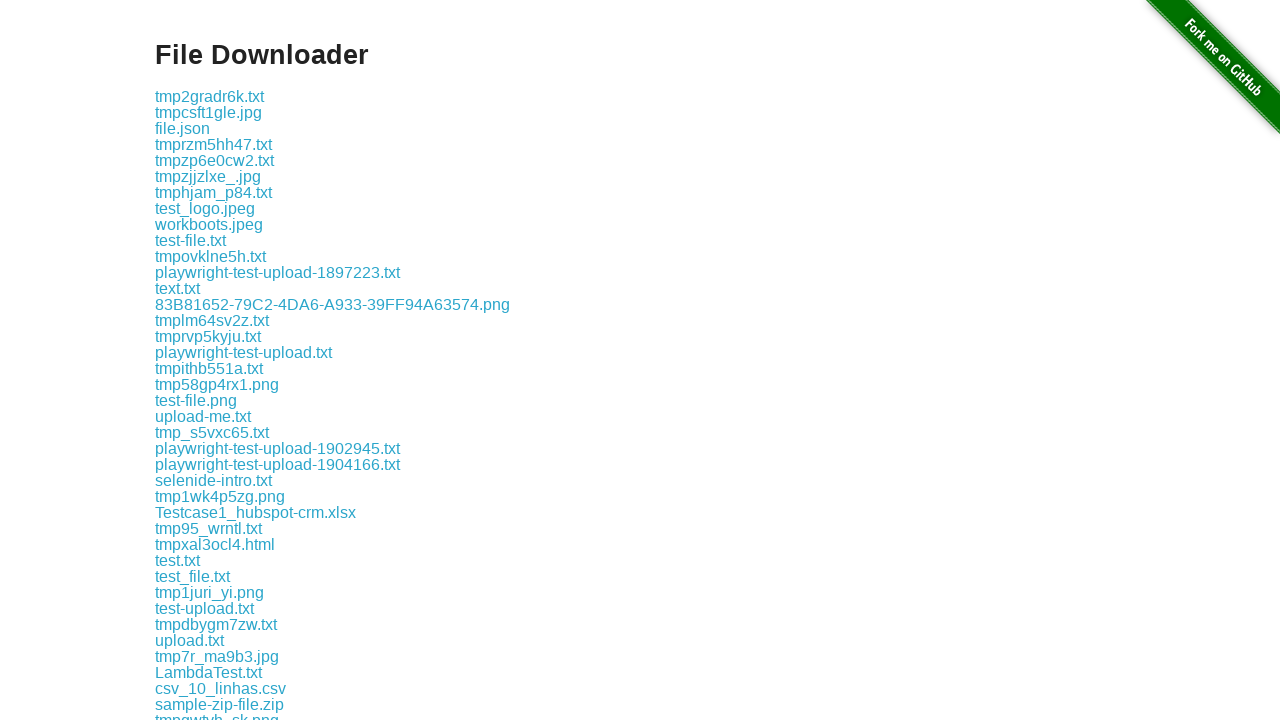

Located all non-PNG download links on the page
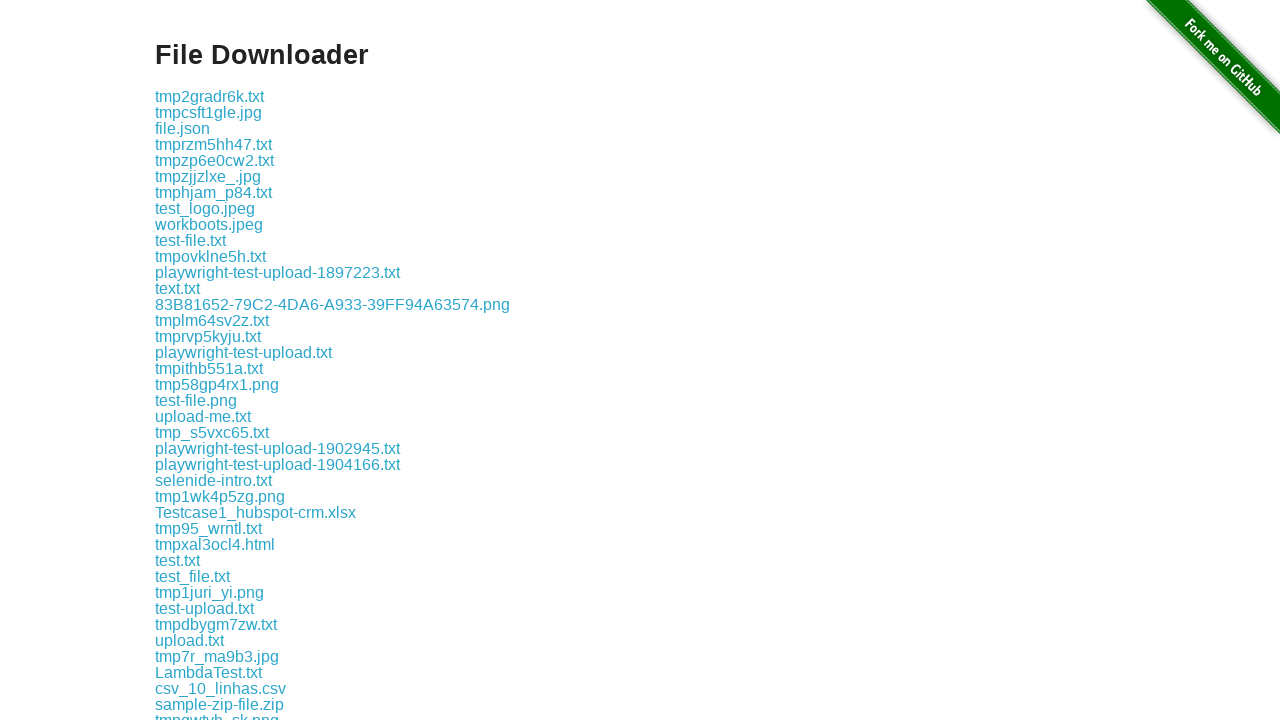

Clicked a non-PNG download link at (210, 96) on xpath=//a[contains(@href,'download') and not(contains(@href,'.png')) and not(con
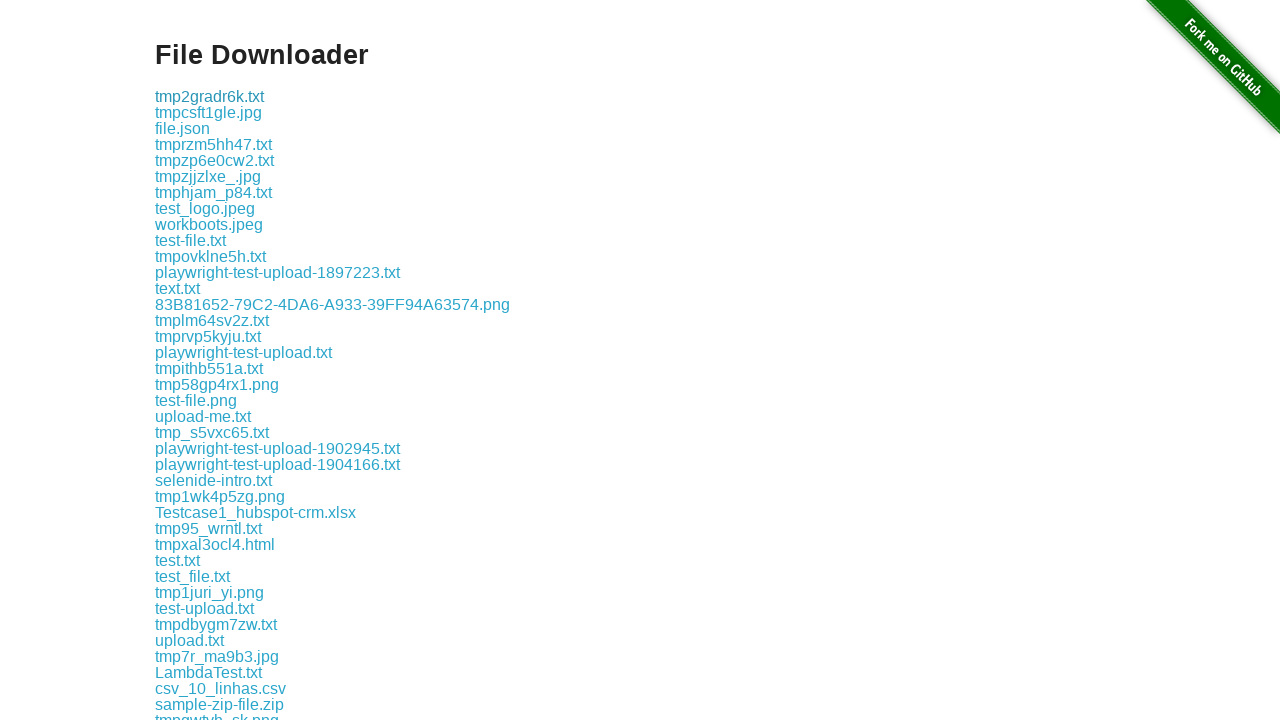

Waited 500ms for download to start
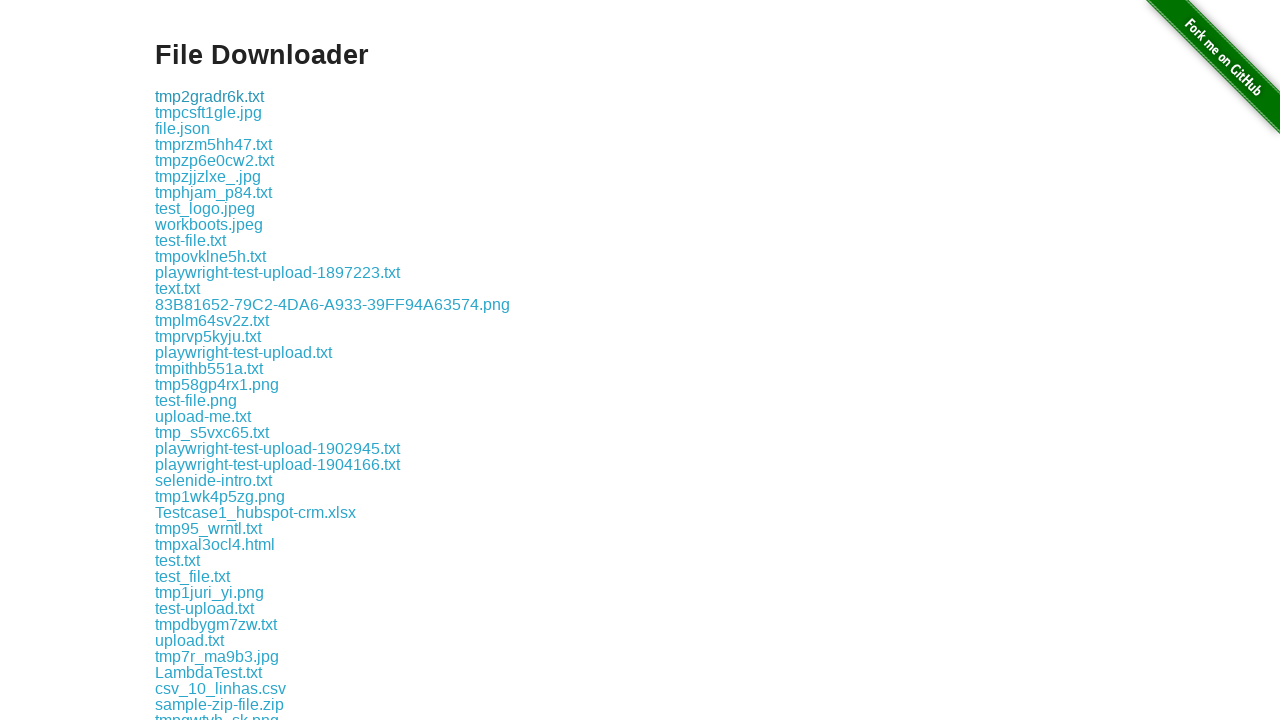

Clicked a non-PNG download link at (208, 112) on xpath=//a[contains(@href,'download') and not(contains(@href,'.png')) and not(con
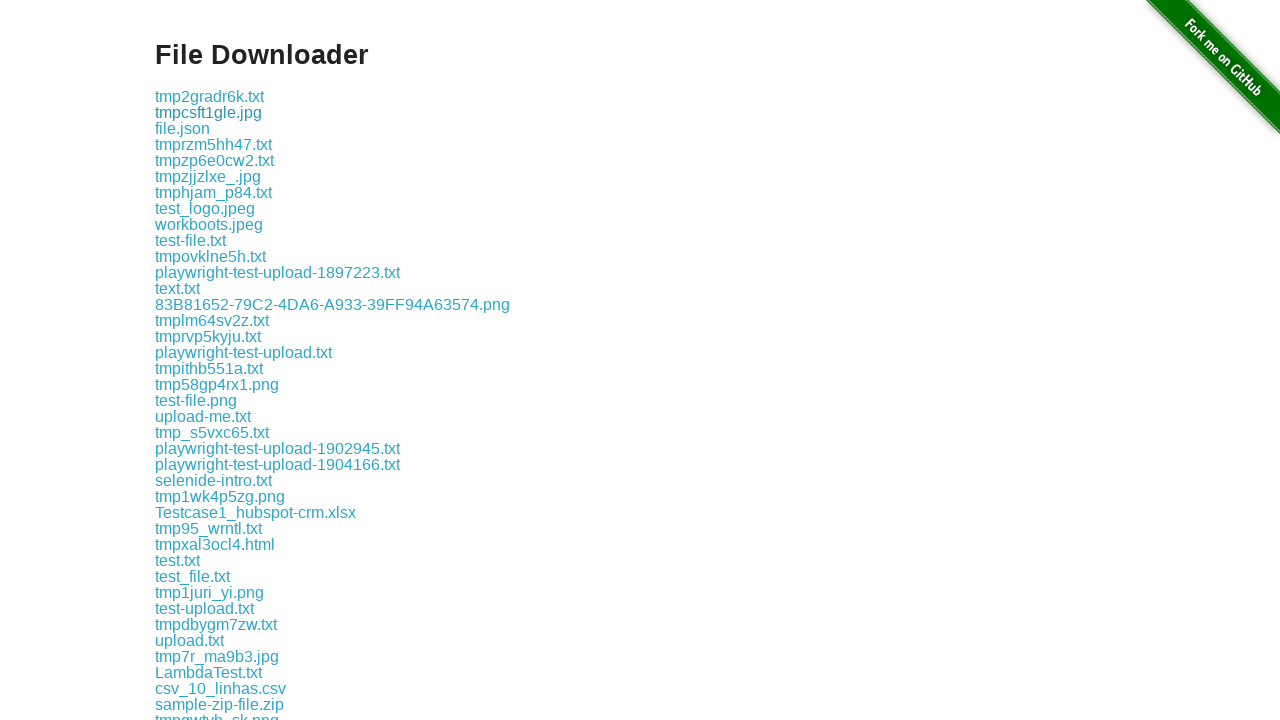

Waited 500ms for download to start
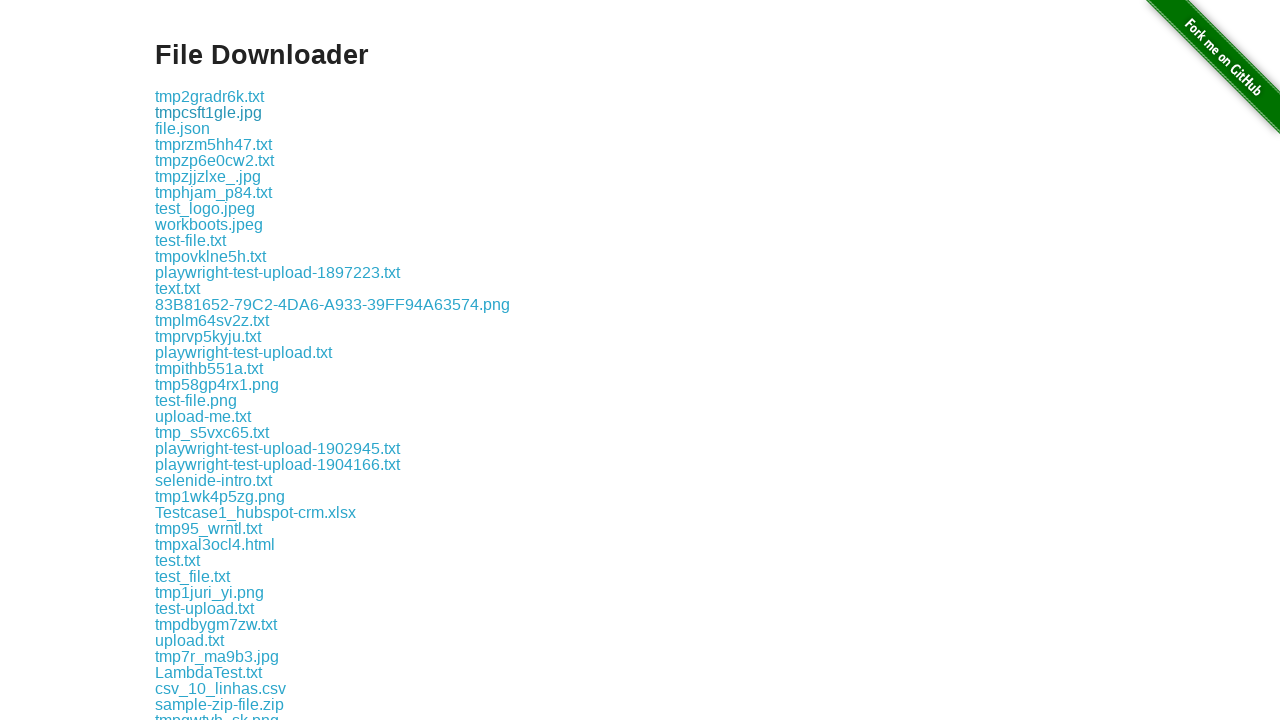

Clicked a non-PNG download link at (182, 128) on xpath=//a[contains(@href,'download') and not(contains(@href,'.png')) and not(con
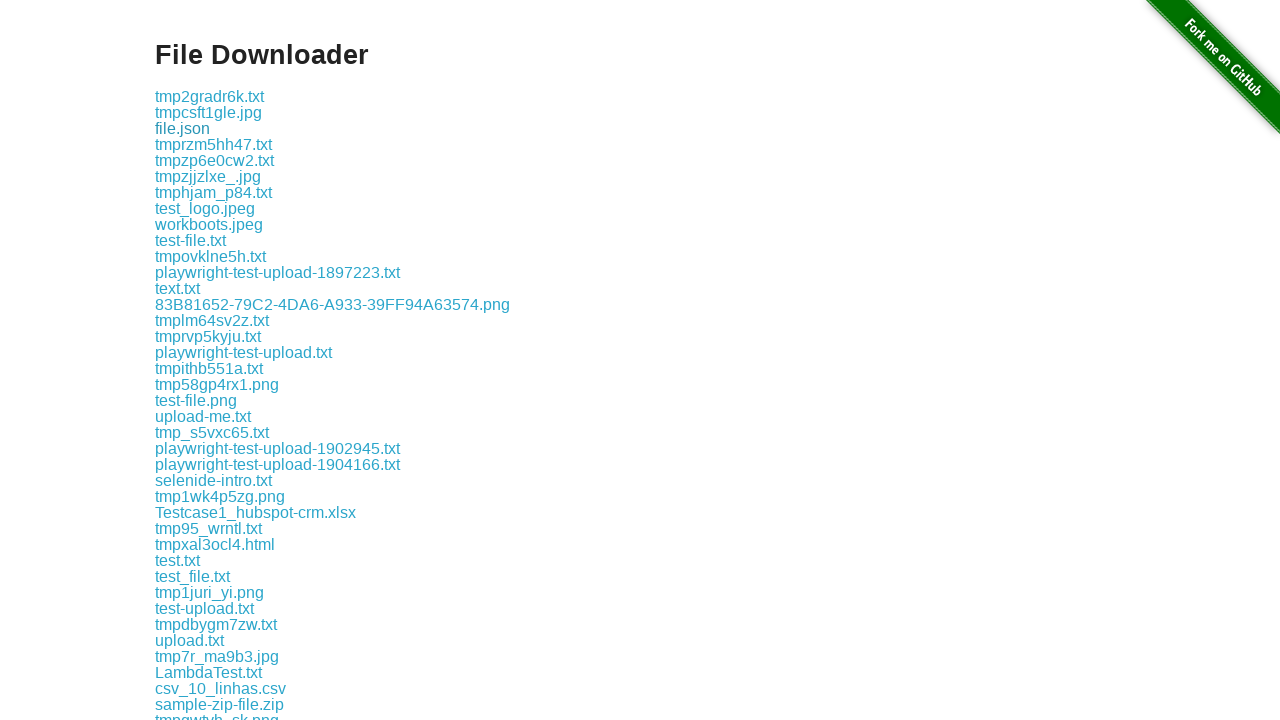

Waited 500ms for download to start
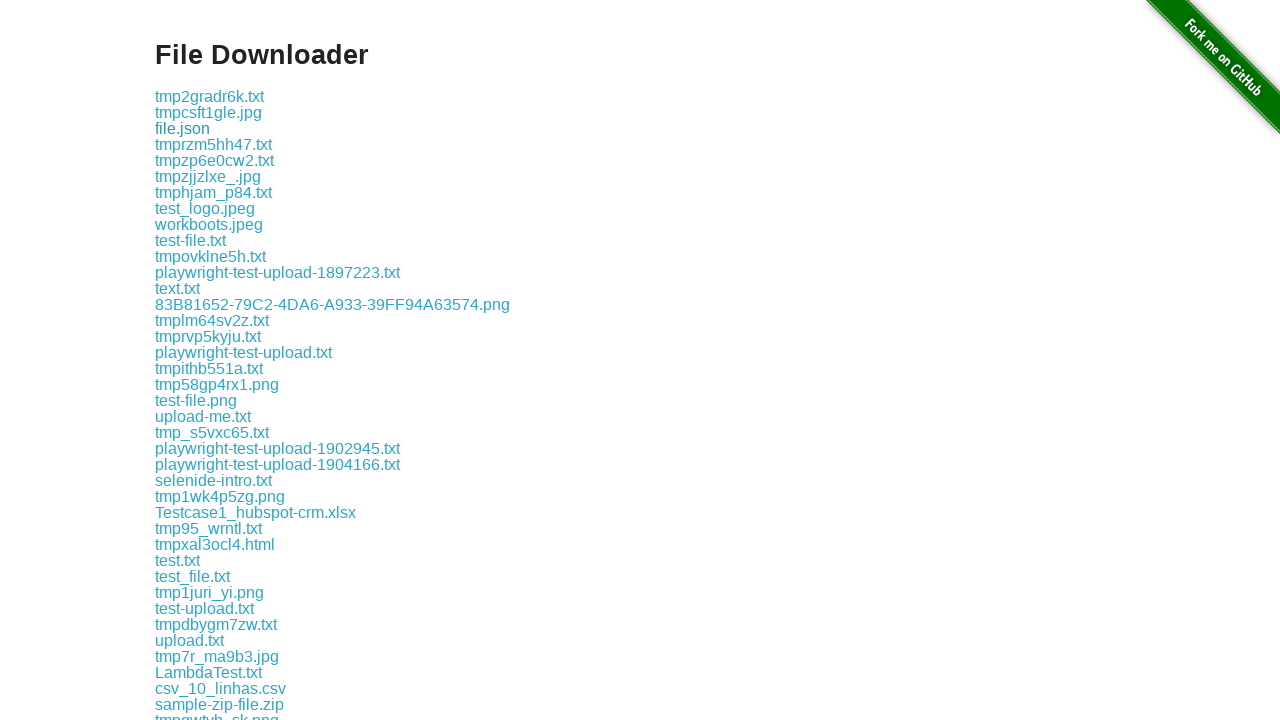

Clicked a non-PNG download link at (214, 144) on xpath=//a[contains(@href,'download') and not(contains(@href,'.png')) and not(con
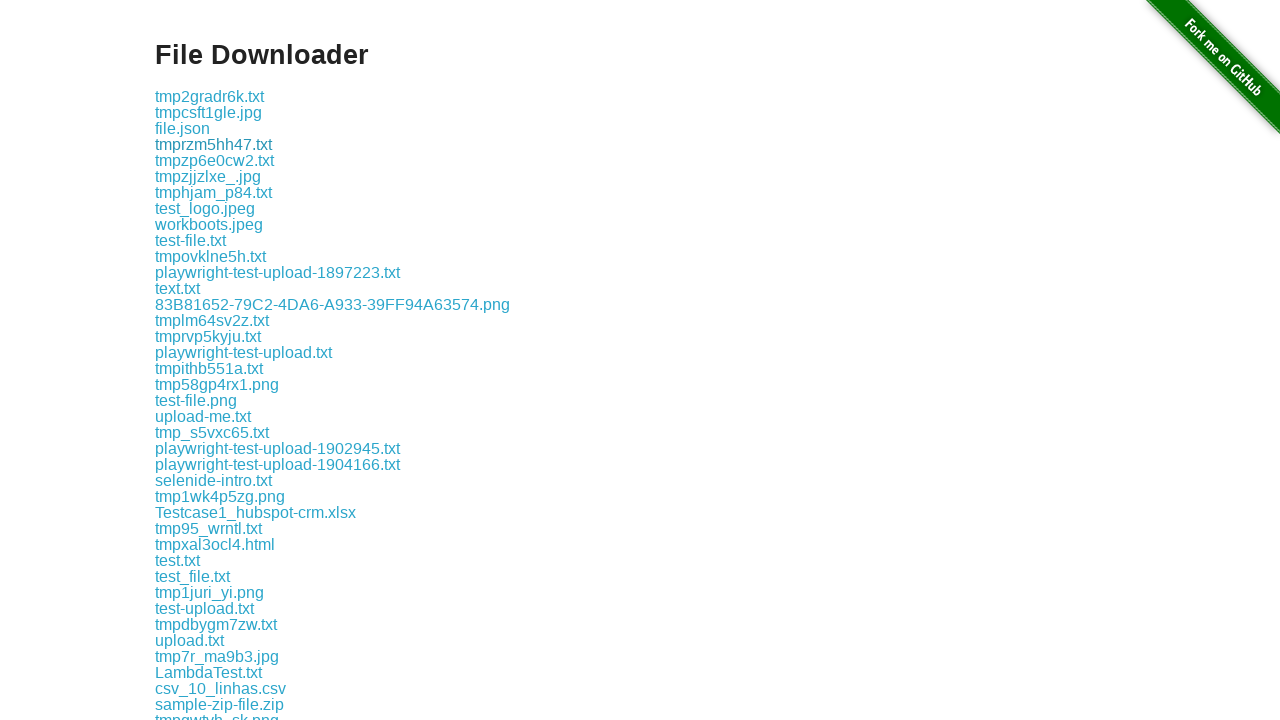

Waited 500ms for download to start
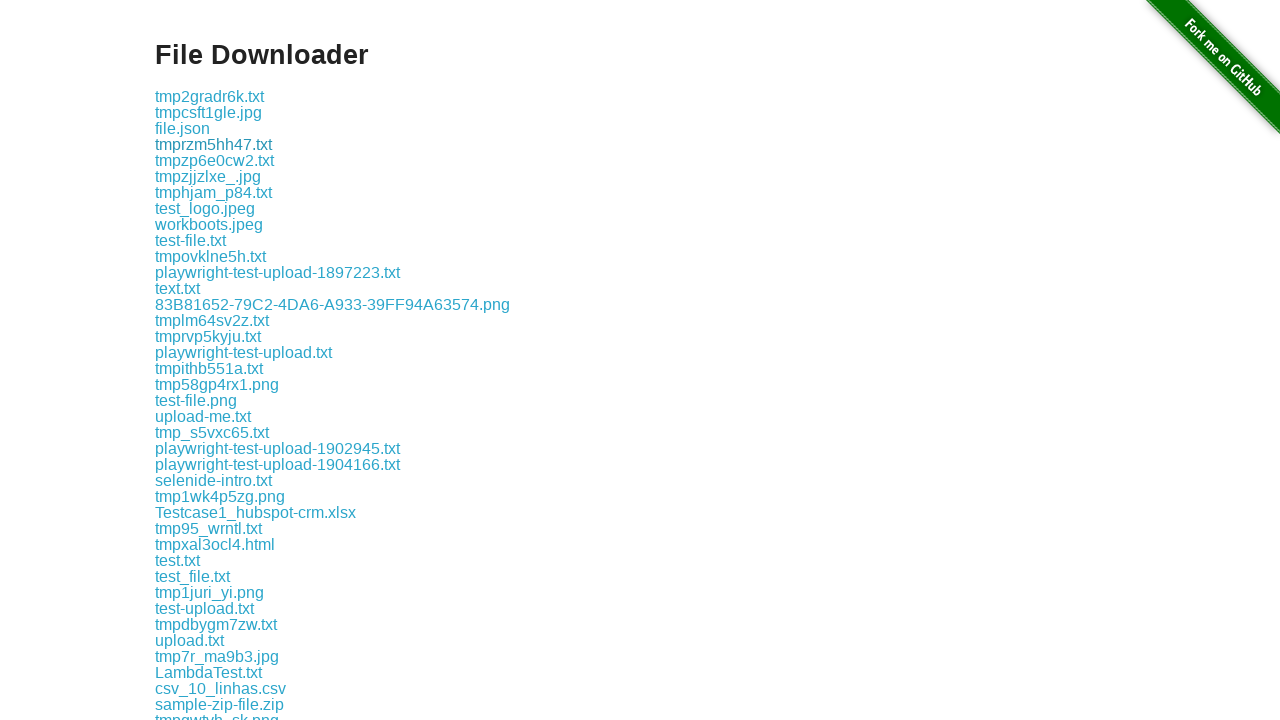

Clicked a non-PNG download link at (214, 160) on xpath=//a[contains(@href,'download') and not(contains(@href,'.png')) and not(con
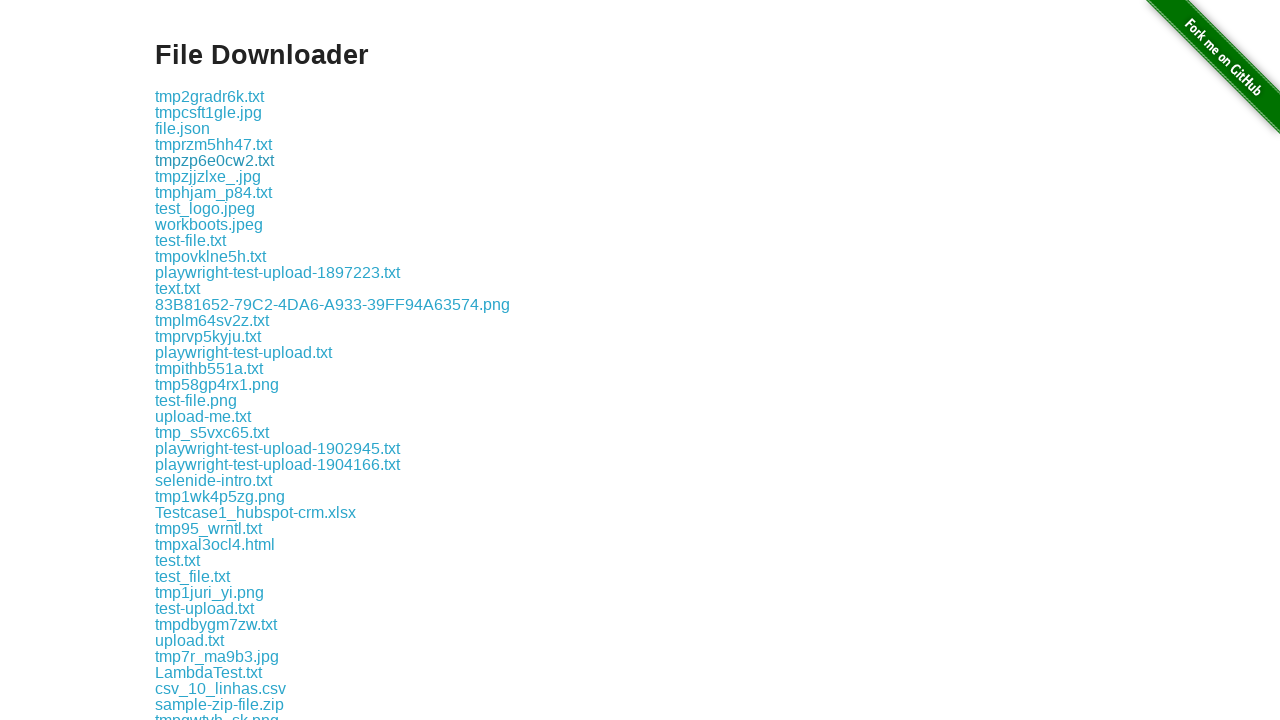

Waited 500ms for download to start
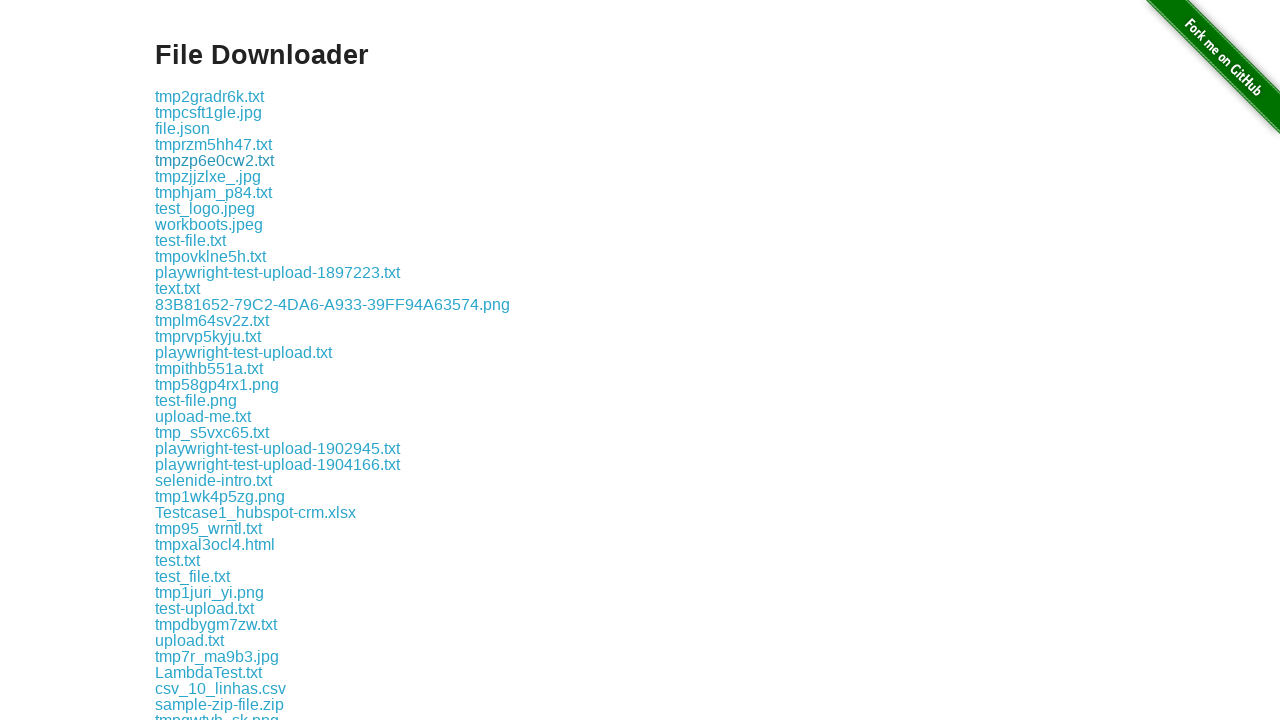

Clicked a non-PNG download link at (208, 176) on xpath=//a[contains(@href,'download') and not(contains(@href,'.png')) and not(con
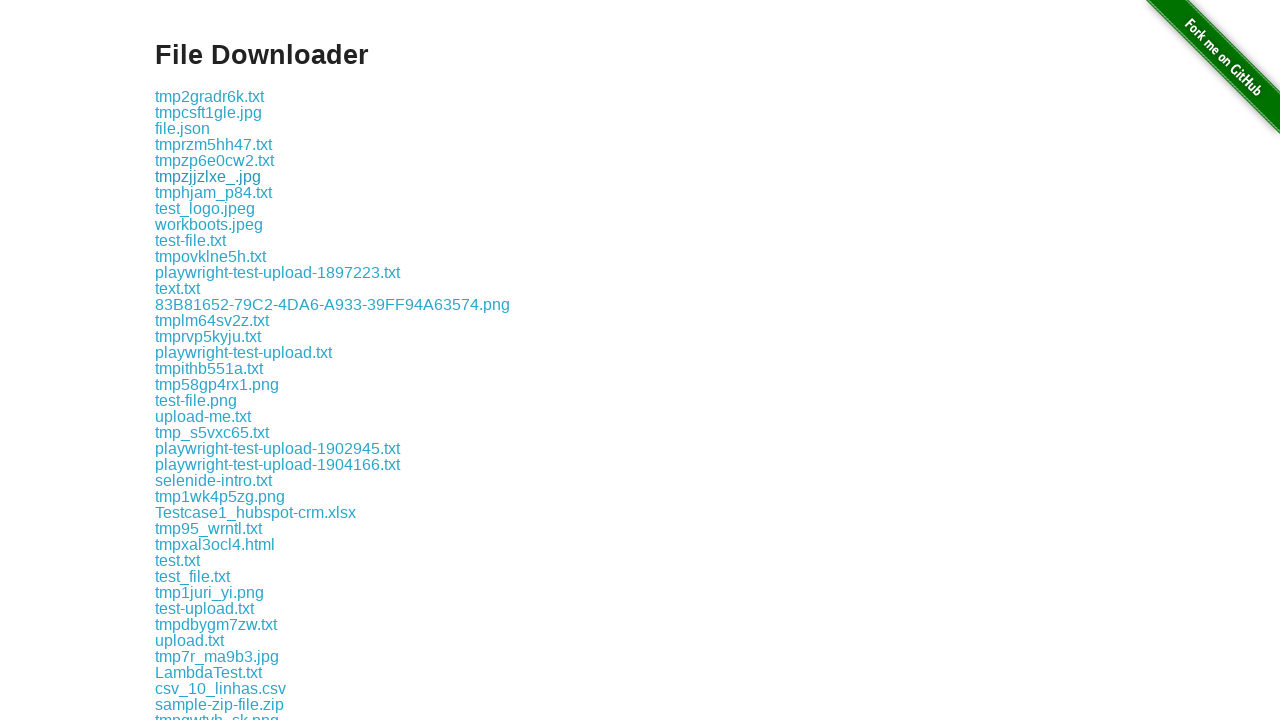

Waited 500ms for download to start
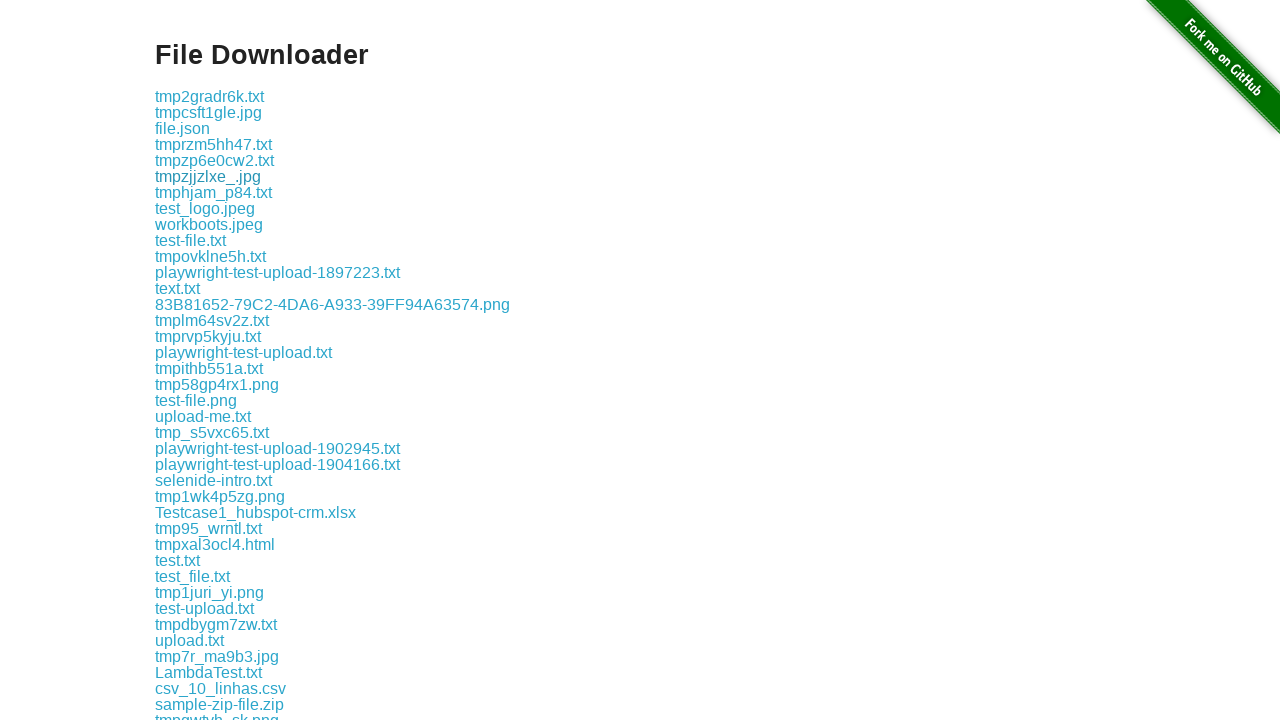

Clicked a non-PNG download link at (214, 192) on xpath=//a[contains(@href,'download') and not(contains(@href,'.png')) and not(con
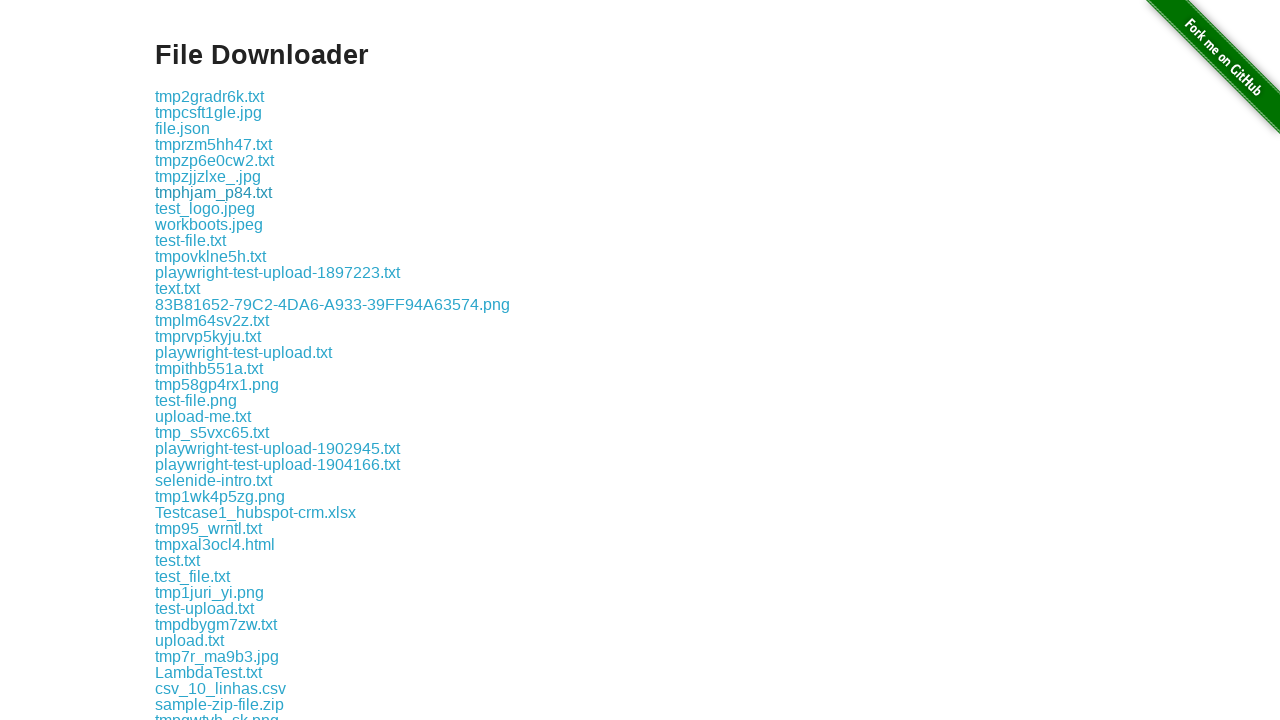

Waited 500ms for download to start
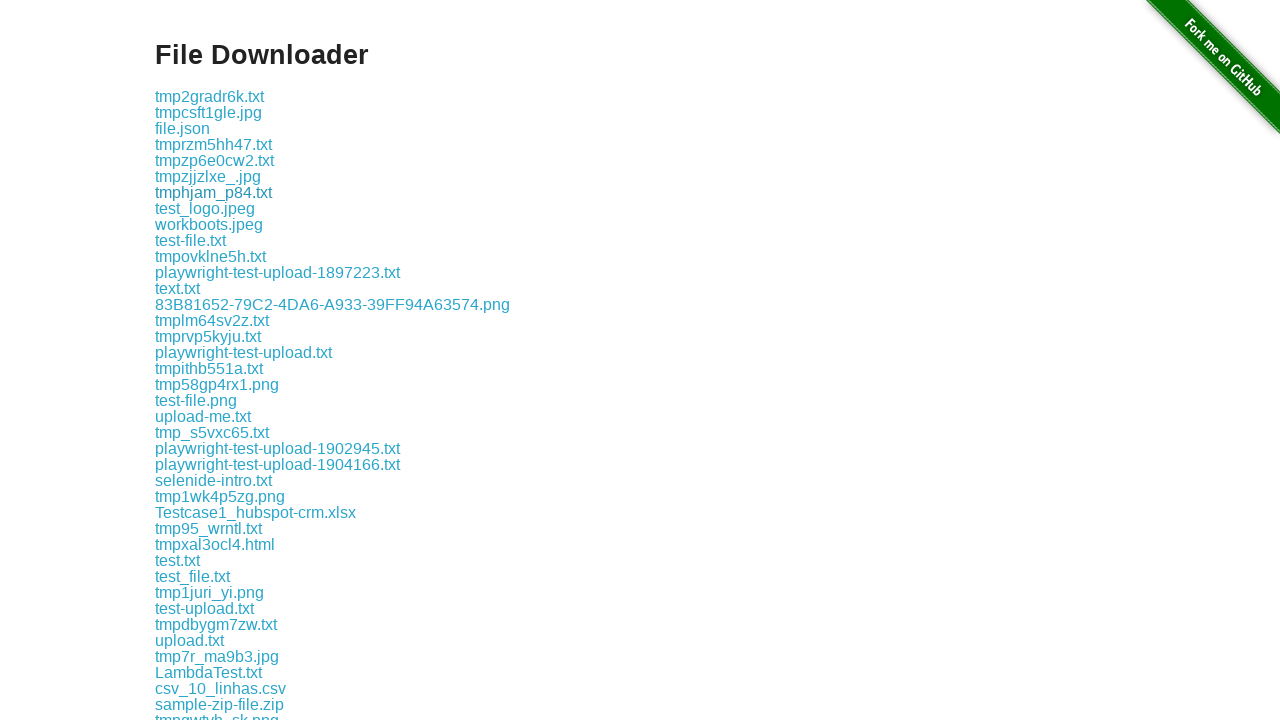

Clicked a non-PNG download link at (205, 208) on xpath=//a[contains(@href,'download') and not(contains(@href,'.png')) and not(con
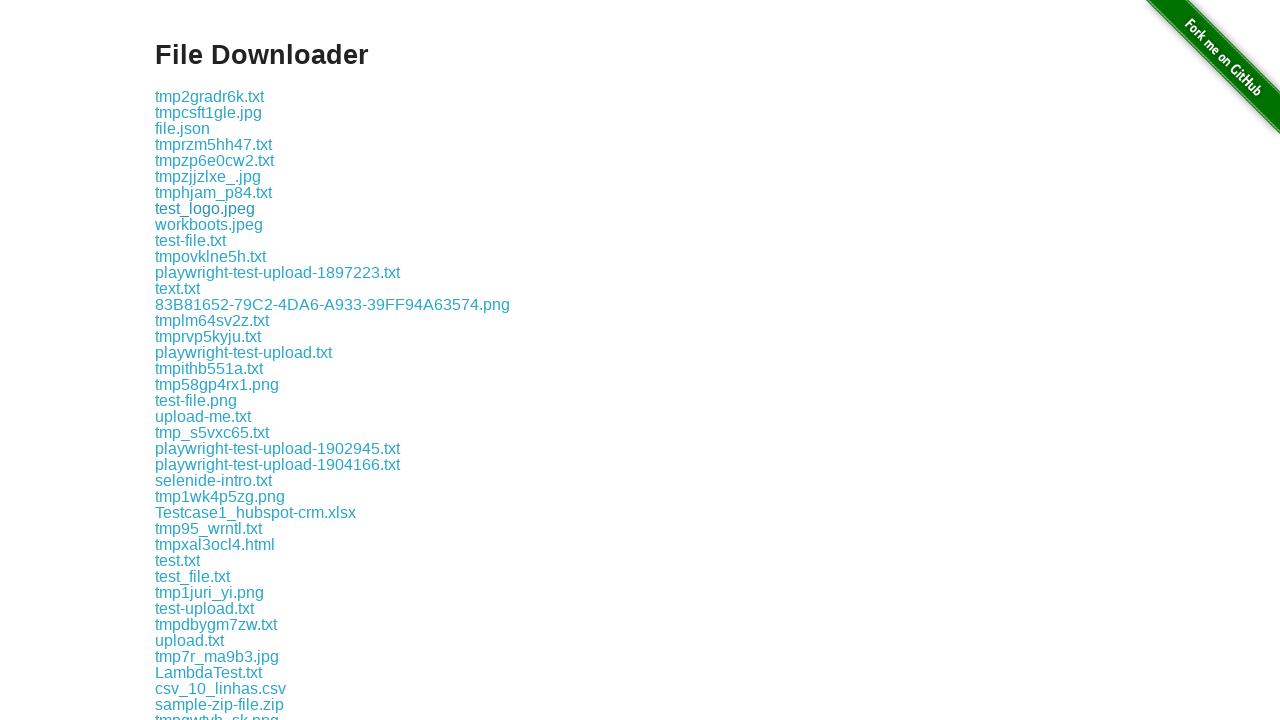

Waited 500ms for download to start
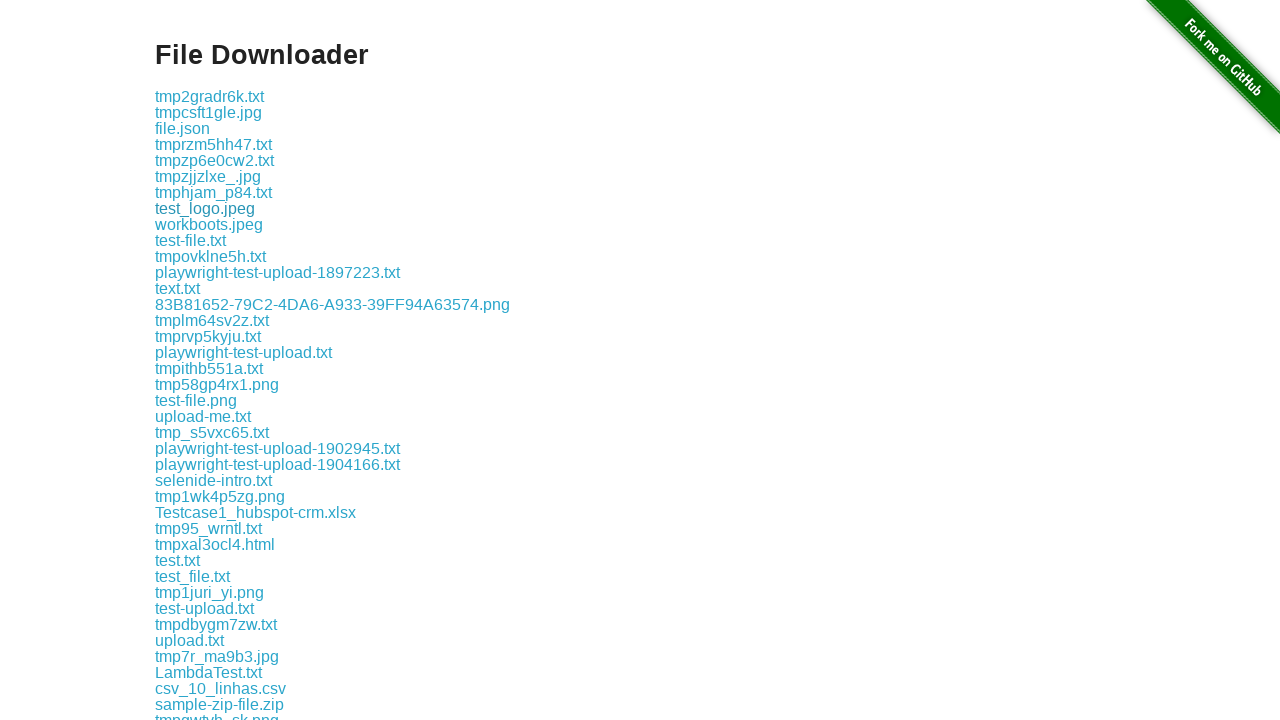

Clicked a non-PNG download link at (209, 224) on xpath=//a[contains(@href,'download') and not(contains(@href,'.png')) and not(con
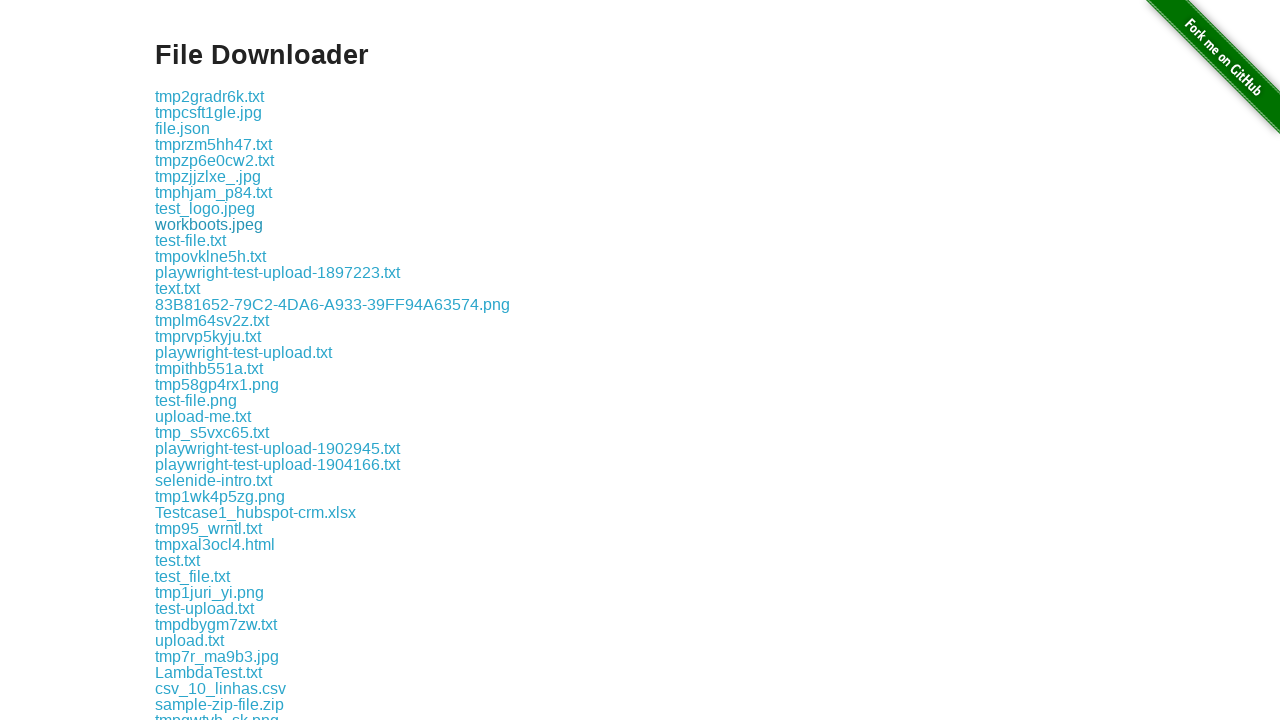

Waited 500ms for download to start
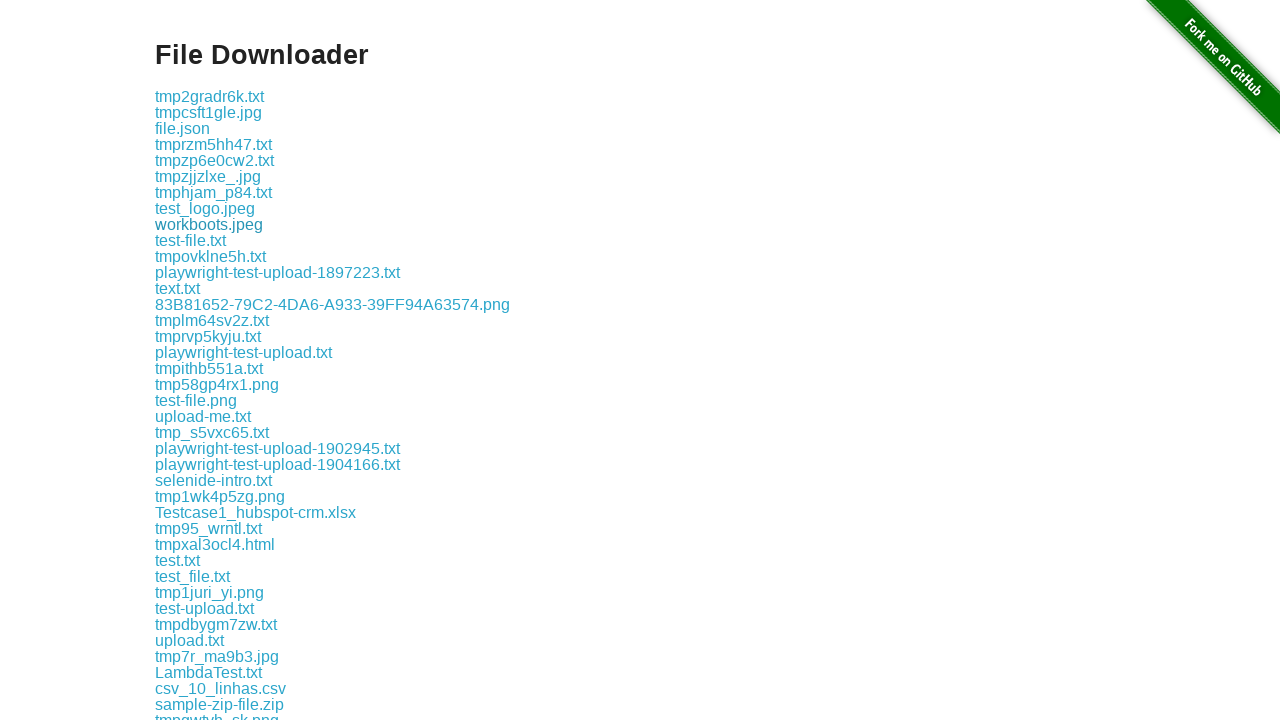

Clicked a non-PNG download link at (190, 240) on xpath=//a[contains(@href,'download') and not(contains(@href,'.png')) and not(con
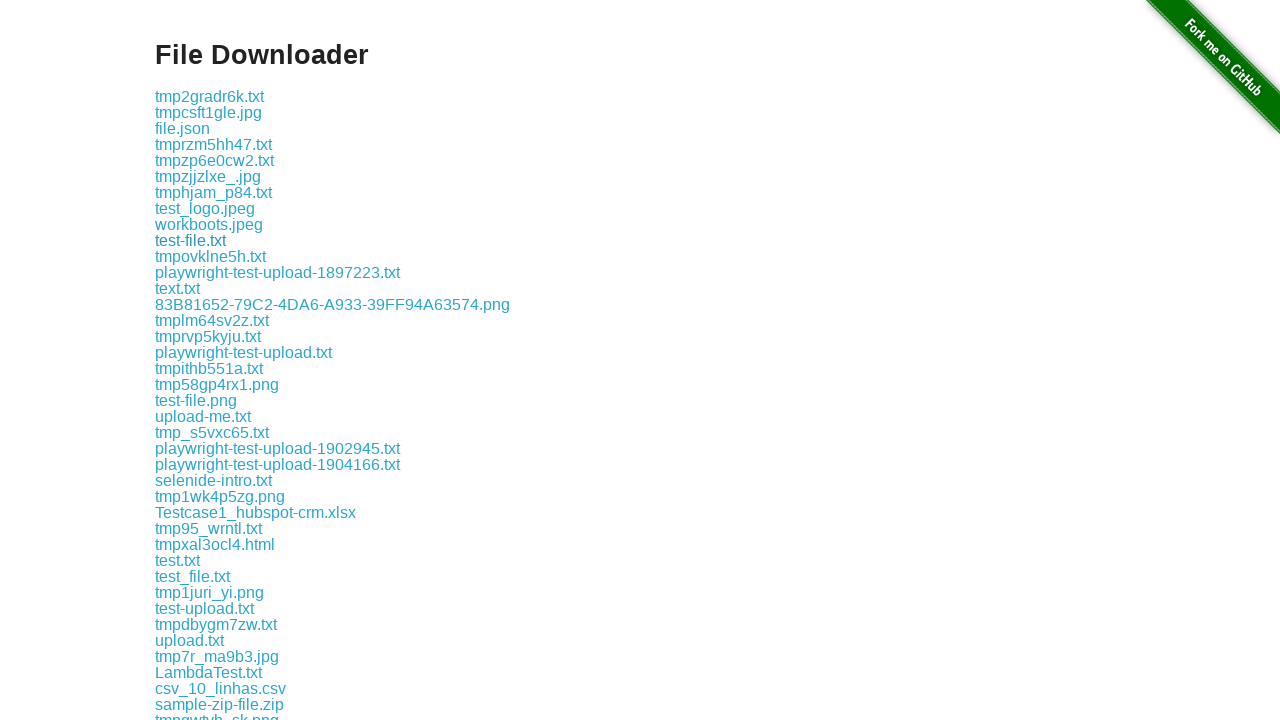

Waited 500ms for download to start
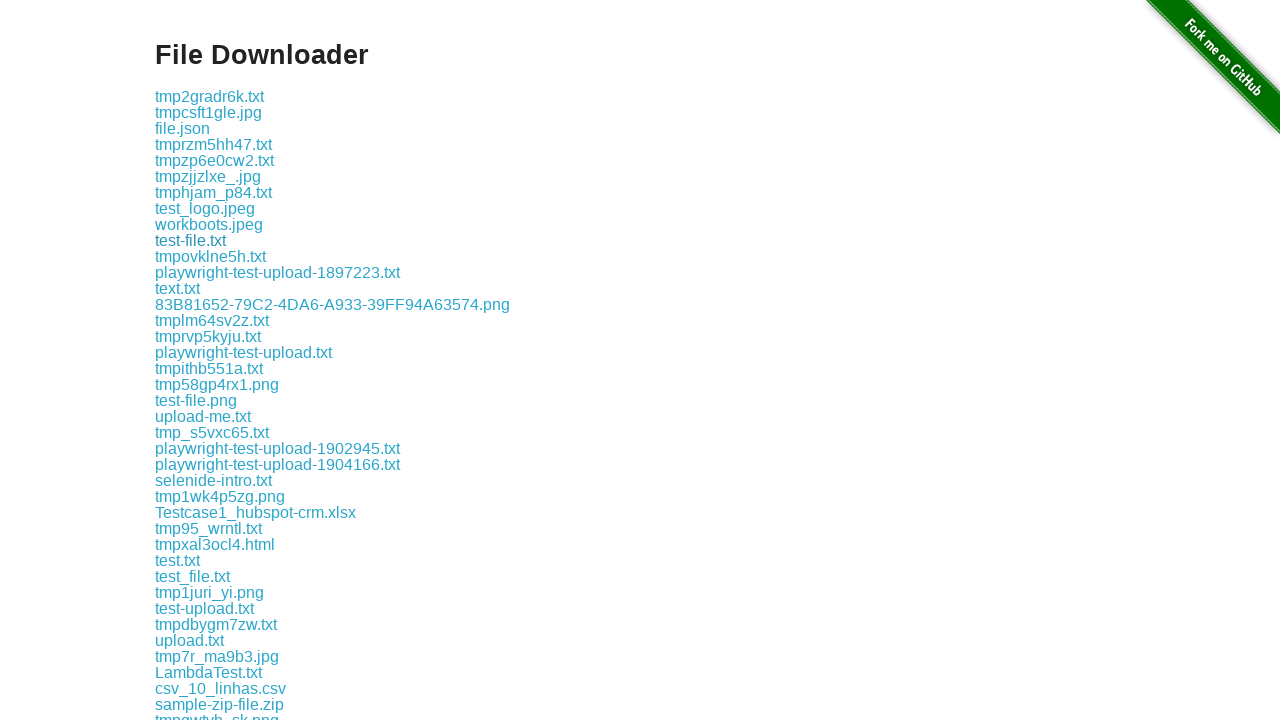

Clicked a non-PNG download link at (210, 256) on xpath=//a[contains(@href,'download') and not(contains(@href,'.png')) and not(con
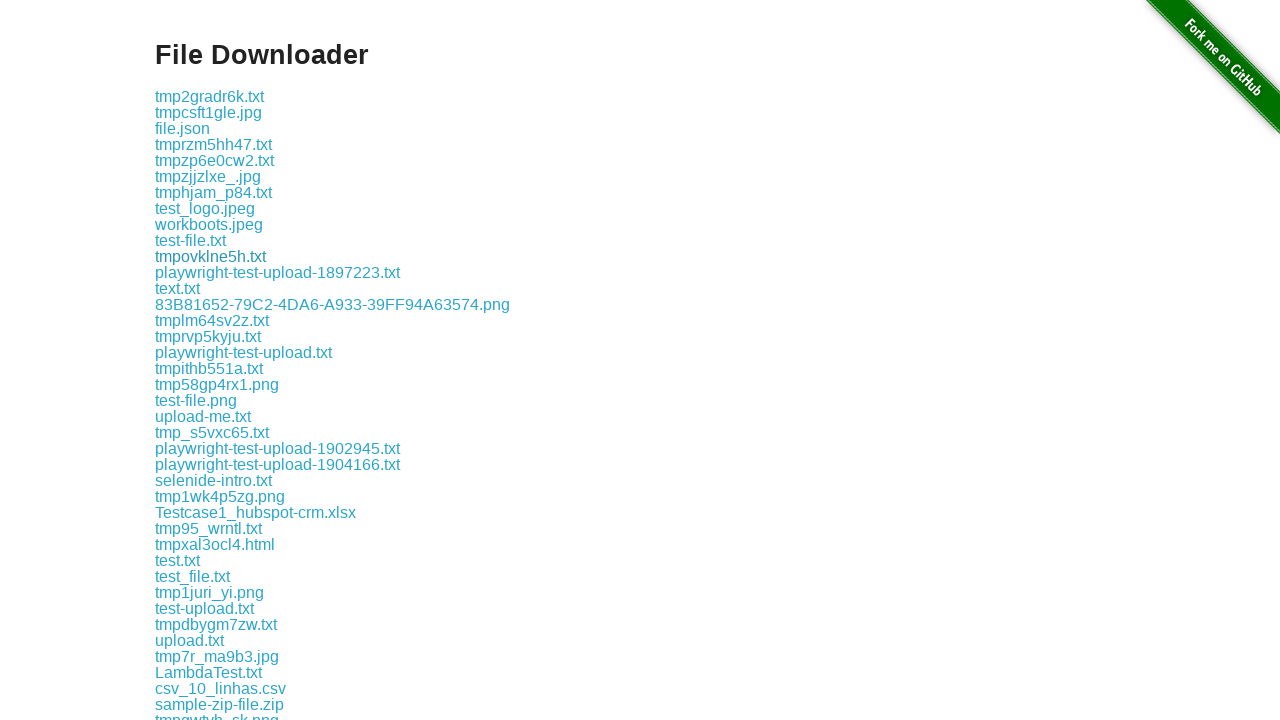

Waited 500ms for download to start
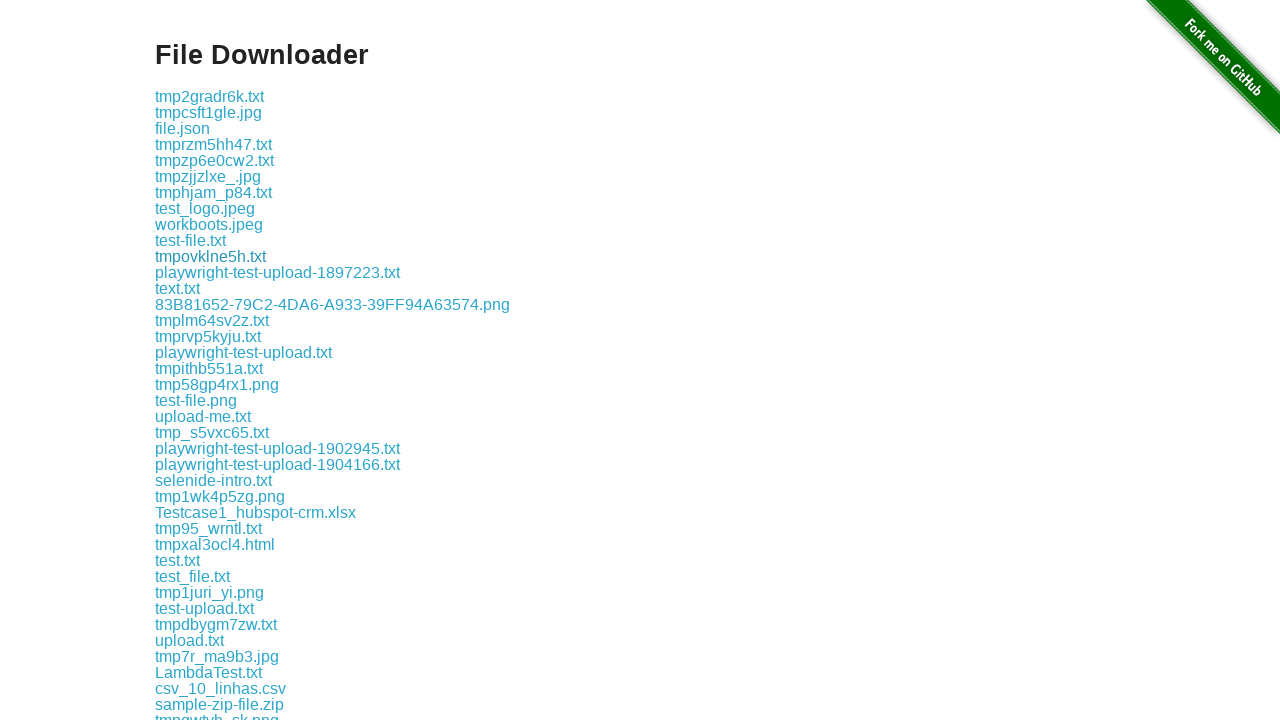

Clicked a non-PNG download link at (278, 272) on xpath=//a[contains(@href,'download') and not(contains(@href,'.png')) and not(con
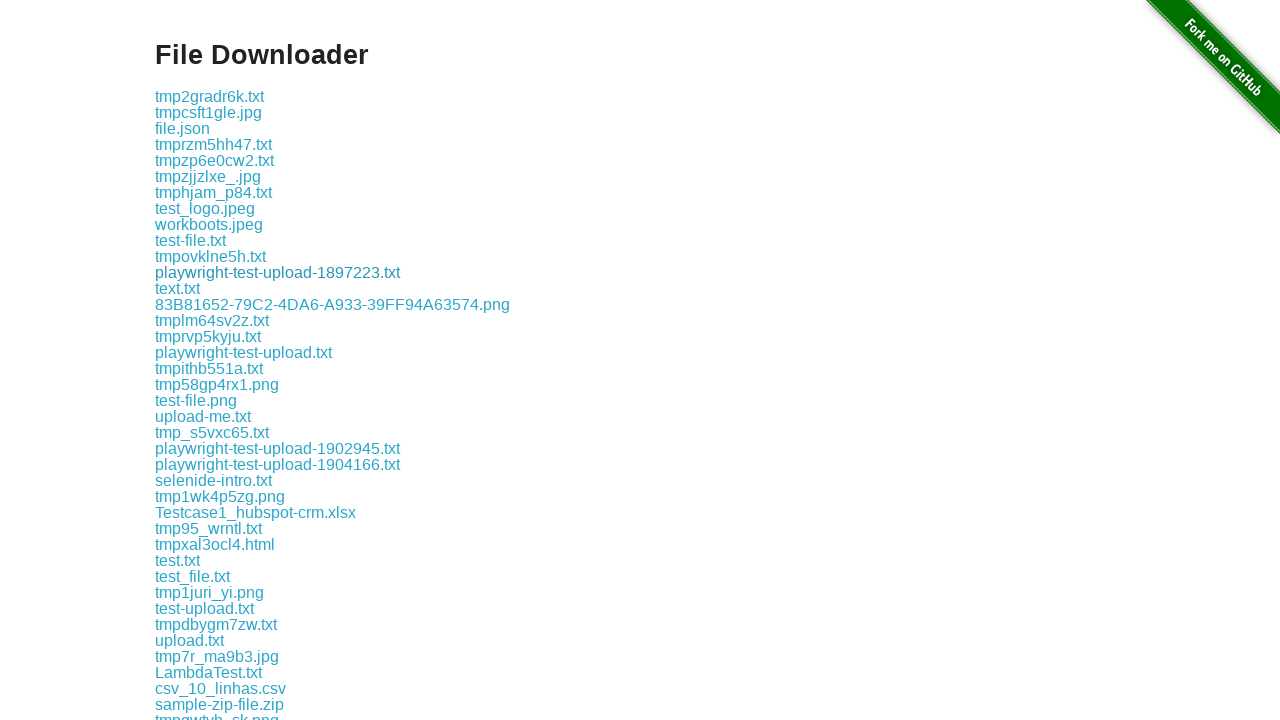

Waited 500ms for download to start
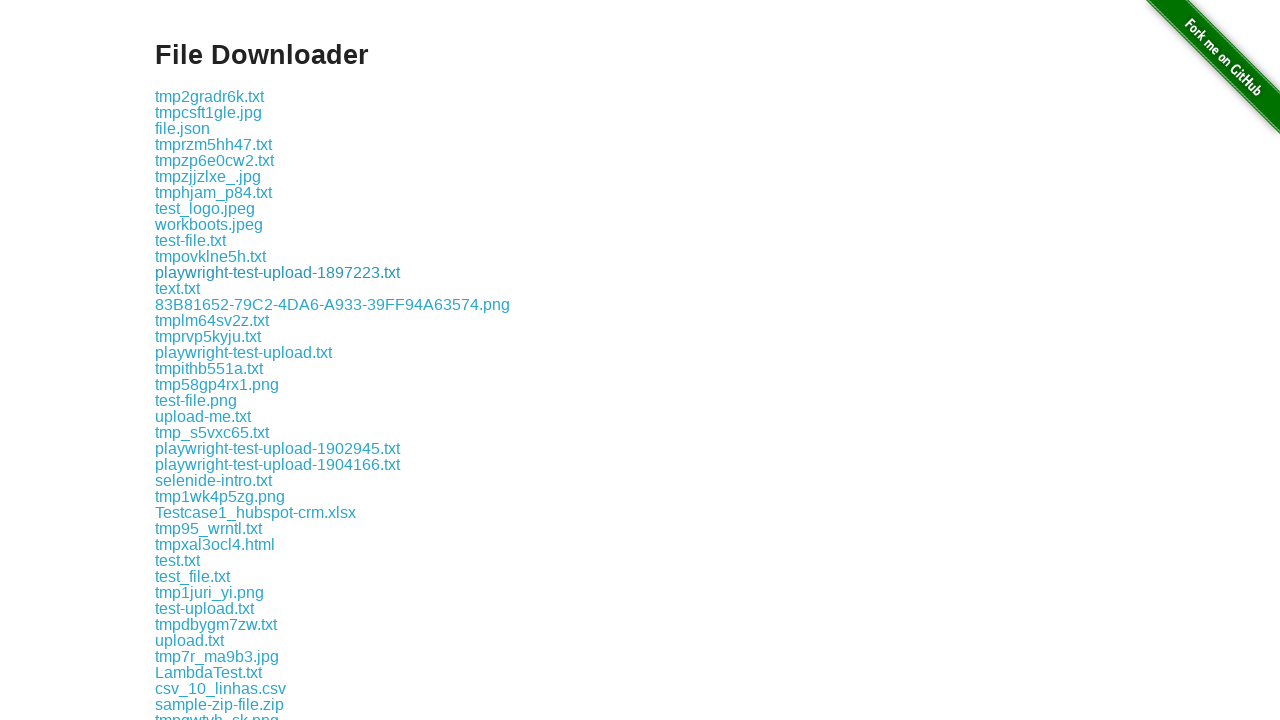

Clicked a non-PNG download link at (178, 288) on xpath=//a[contains(@href,'download') and not(contains(@href,'.png')) and not(con
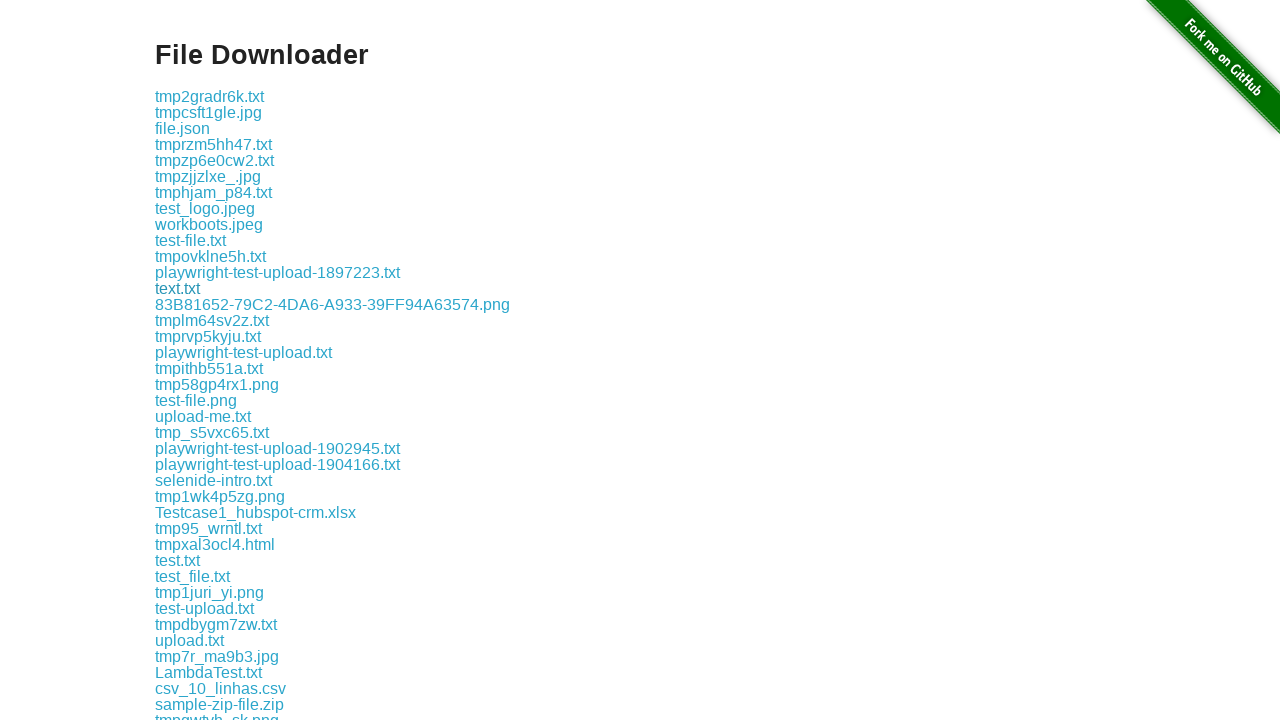

Waited 500ms for download to start
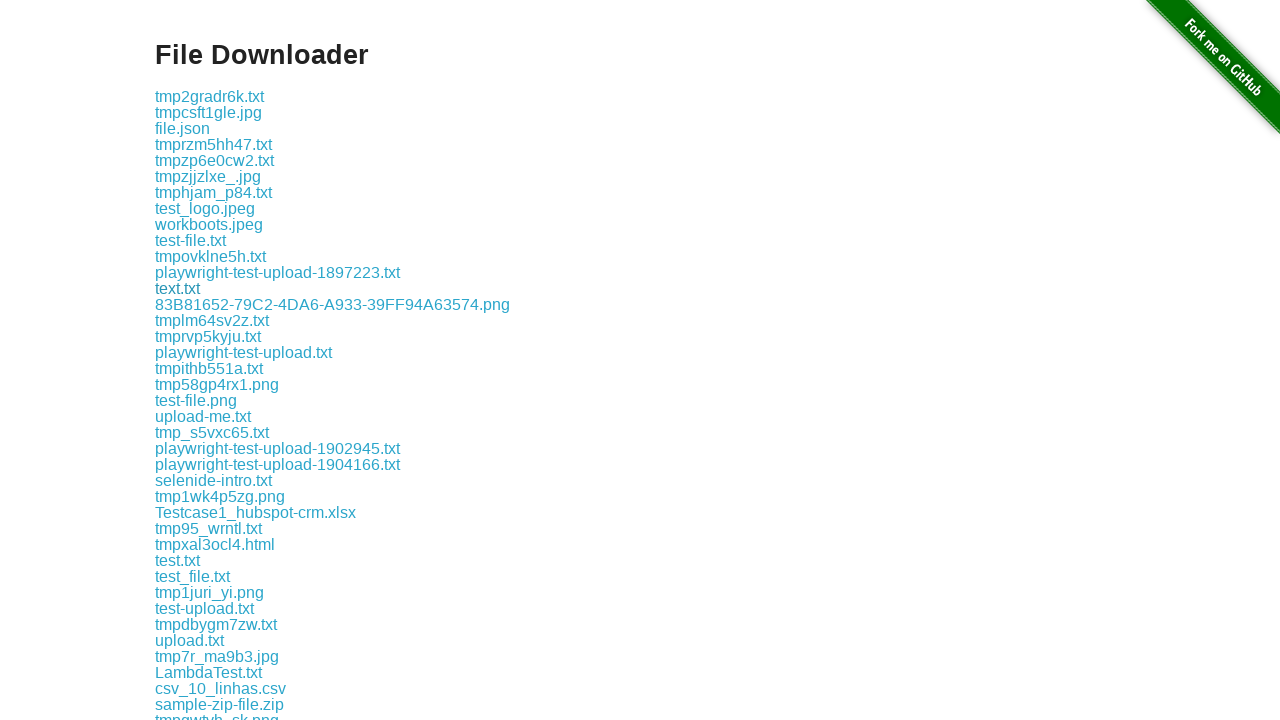

Clicked a non-PNG download link at (212, 320) on xpath=//a[contains(@href,'download') and not(contains(@href,'.png')) and not(con
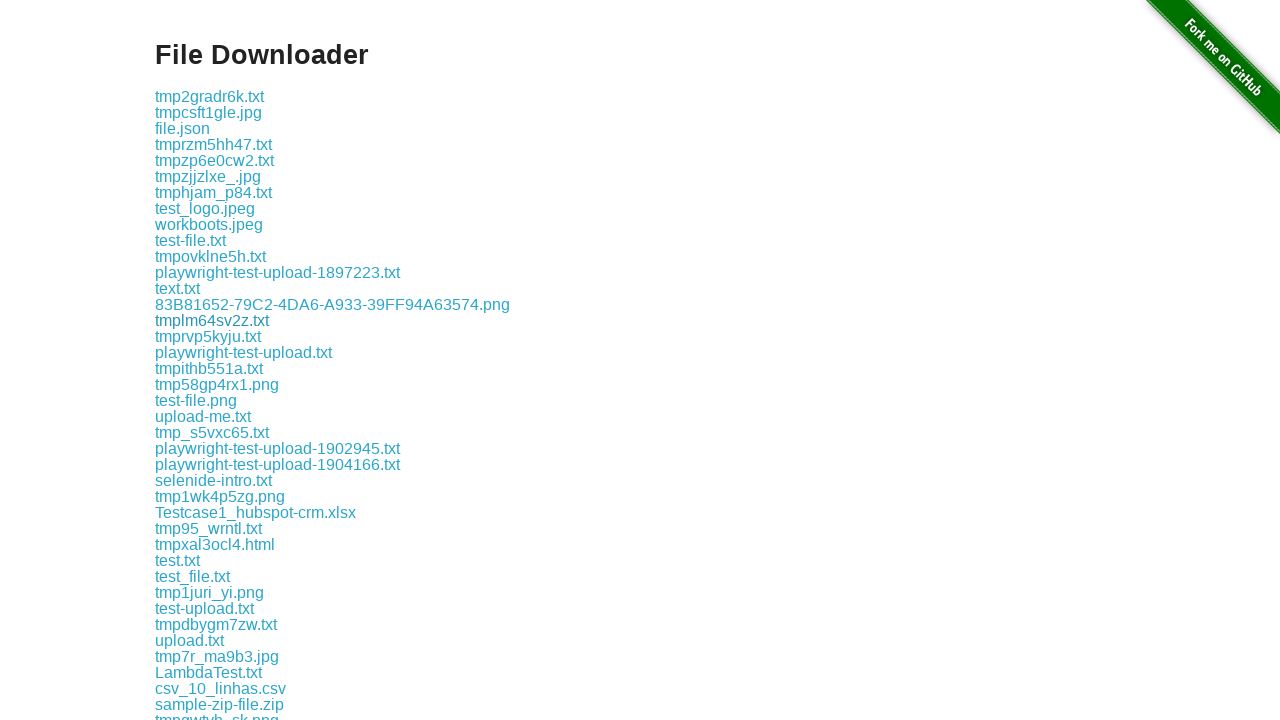

Waited 500ms for download to start
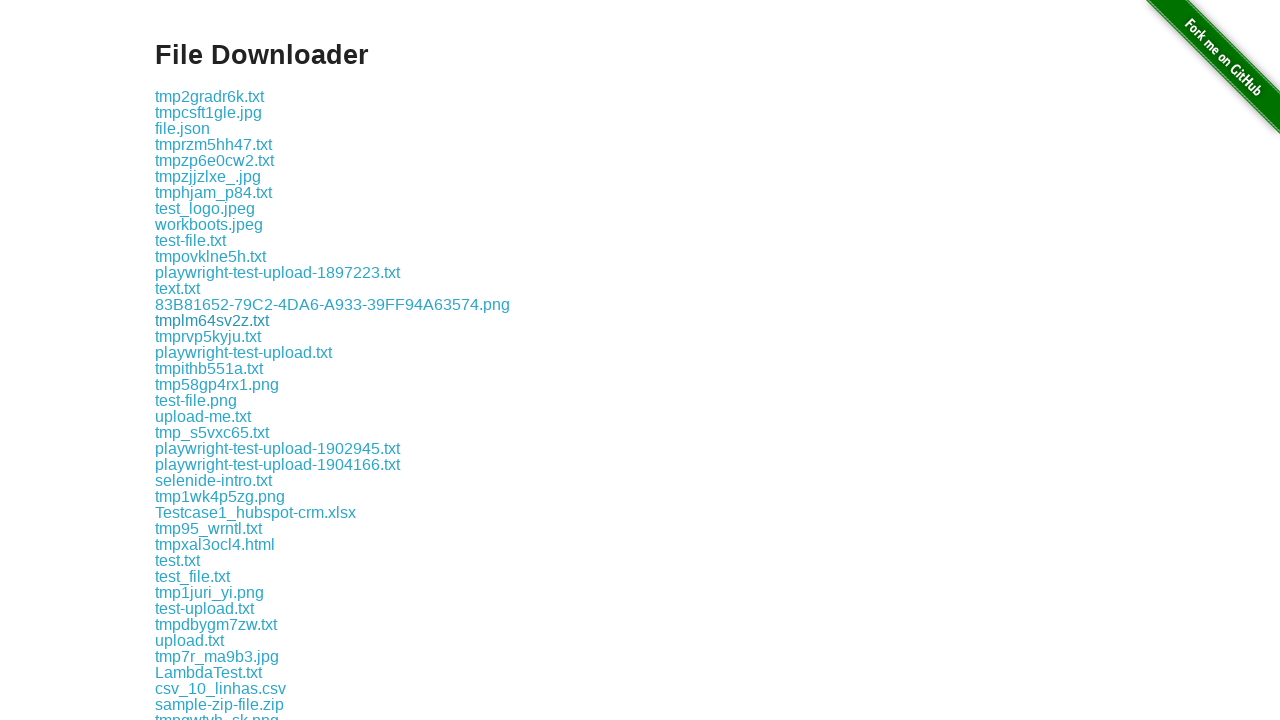

Clicked a non-PNG download link at (208, 336) on xpath=//a[contains(@href,'download') and not(contains(@href,'.png')) and not(con
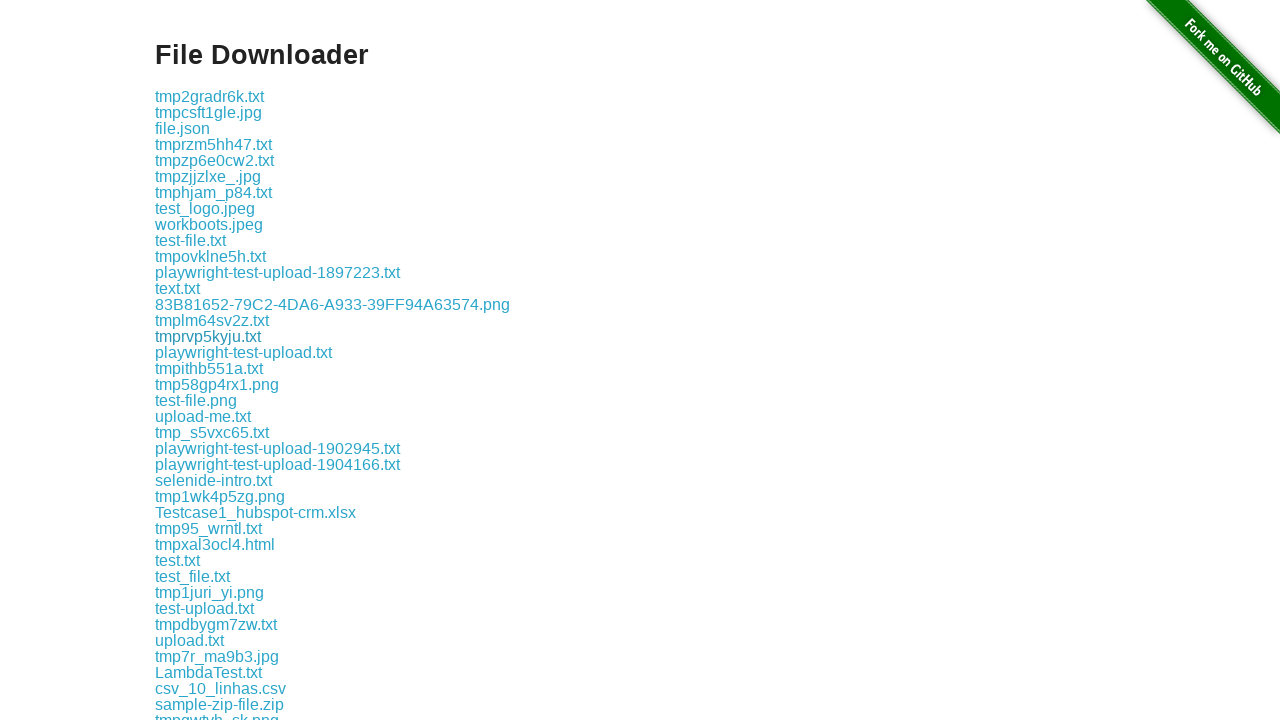

Waited 500ms for download to start
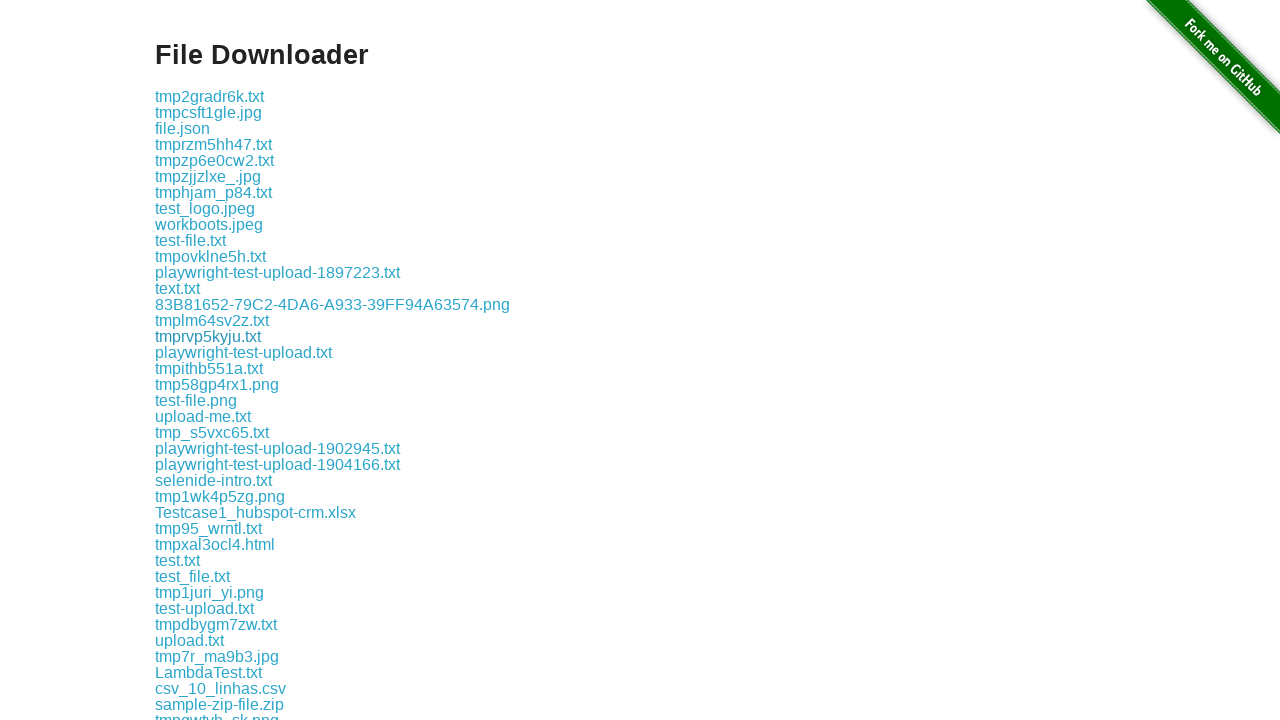

Clicked a non-PNG download link at (244, 352) on xpath=//a[contains(@href,'download') and not(contains(@href,'.png')) and not(con
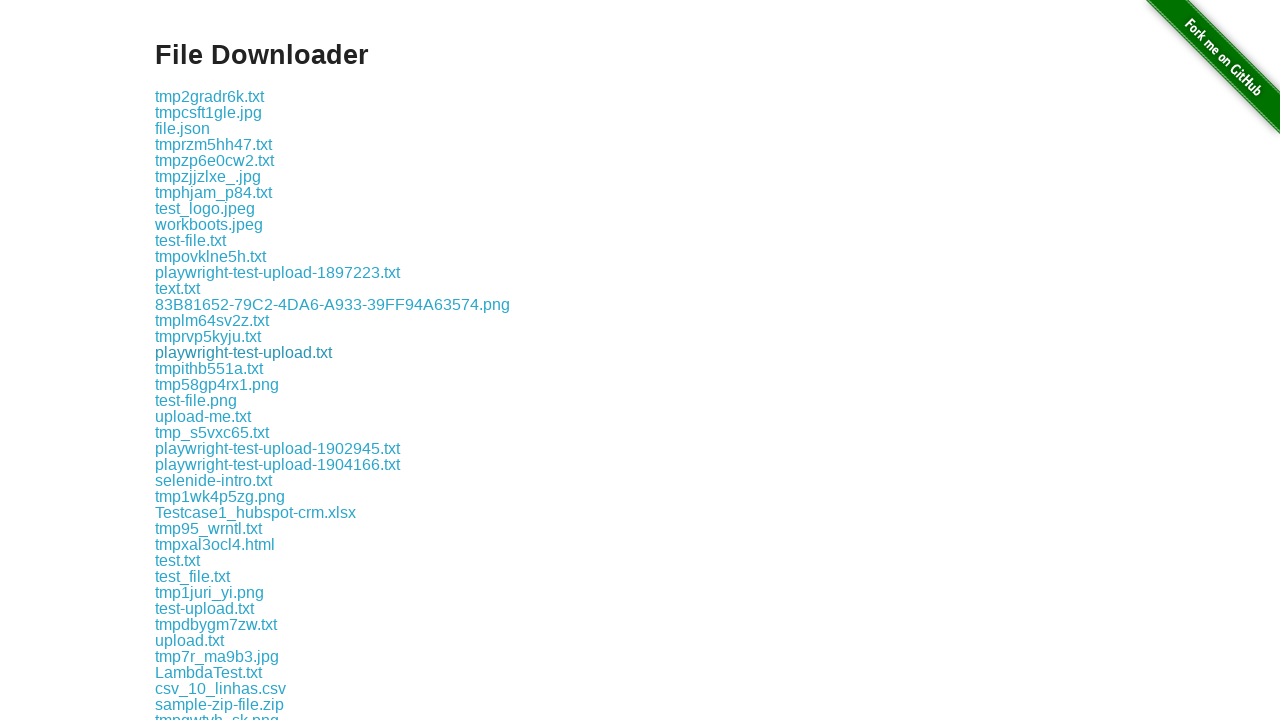

Waited 500ms for download to start
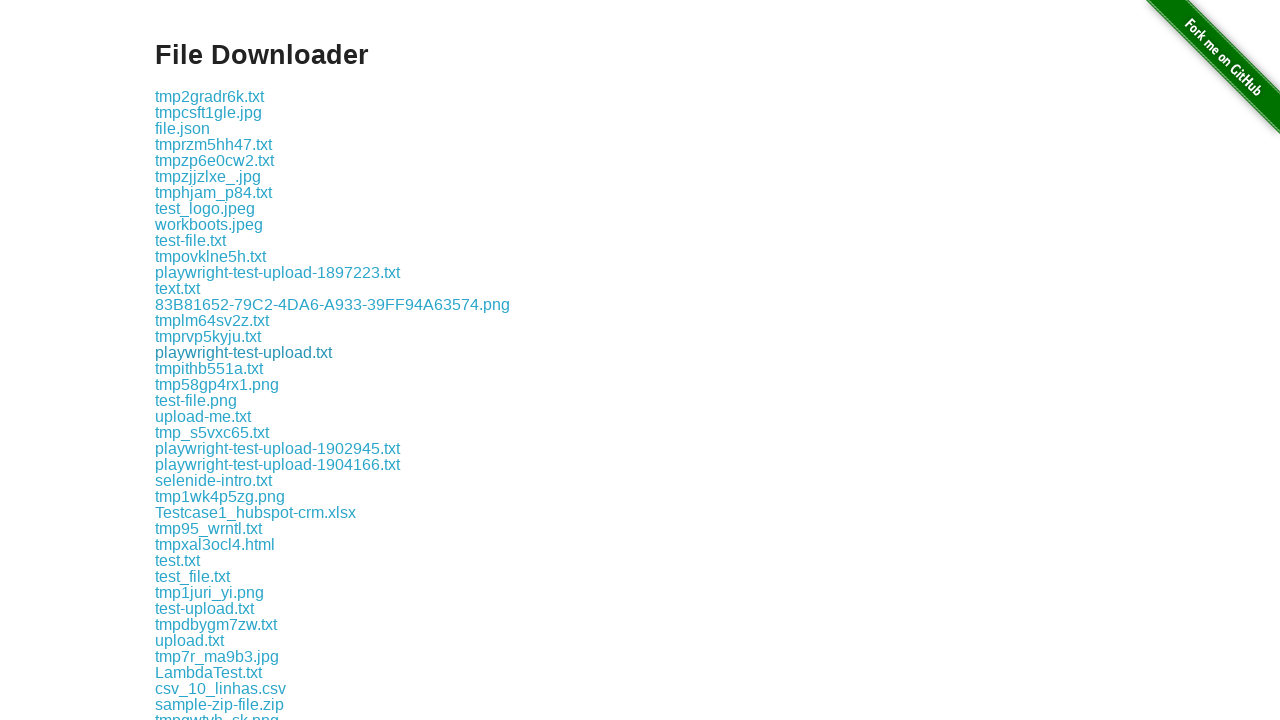

Clicked a non-PNG download link at (209, 368) on xpath=//a[contains(@href,'download') and not(contains(@href,'.png')) and not(con
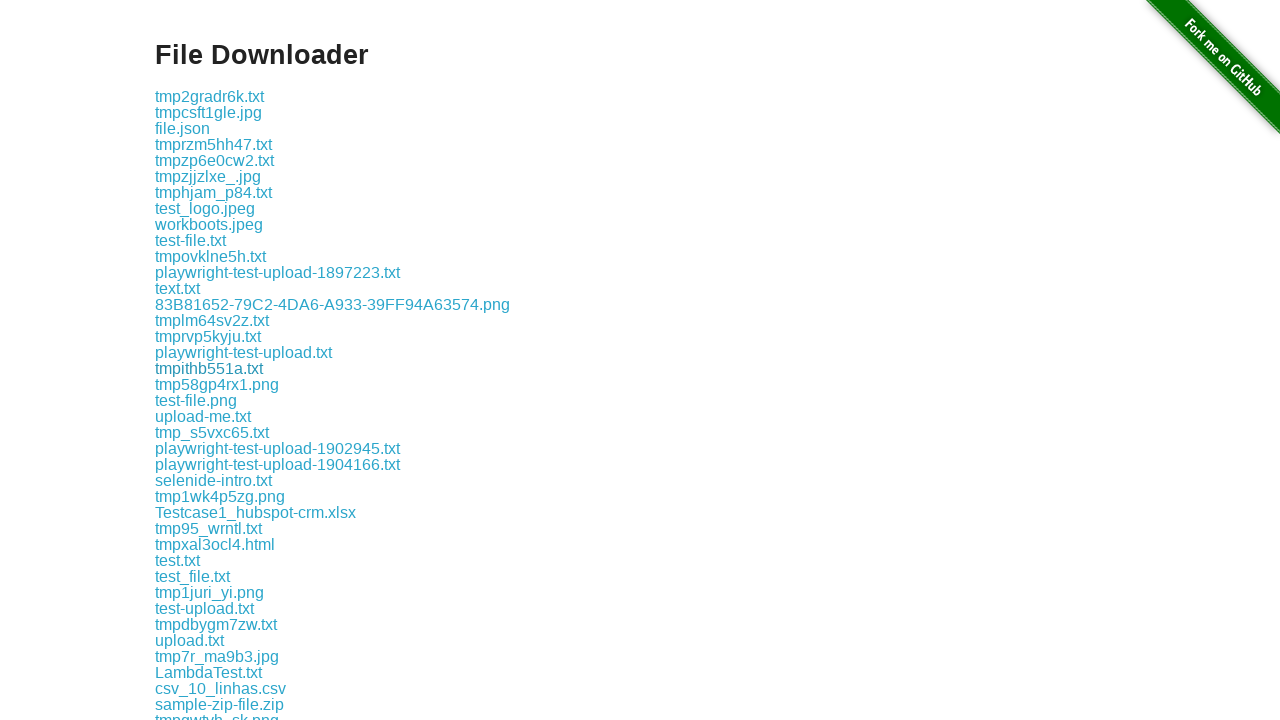

Waited 500ms for download to start
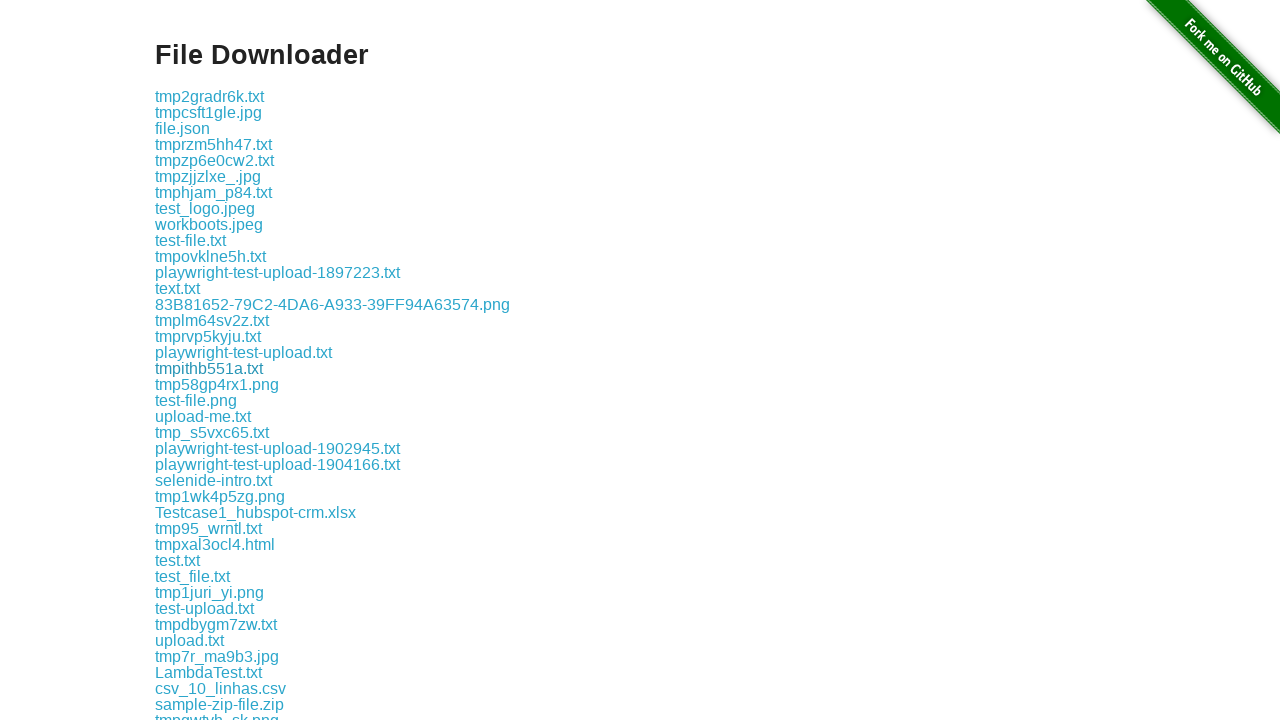

Clicked a non-PNG download link at (203, 416) on xpath=//a[contains(@href,'download') and not(contains(@href,'.png')) and not(con
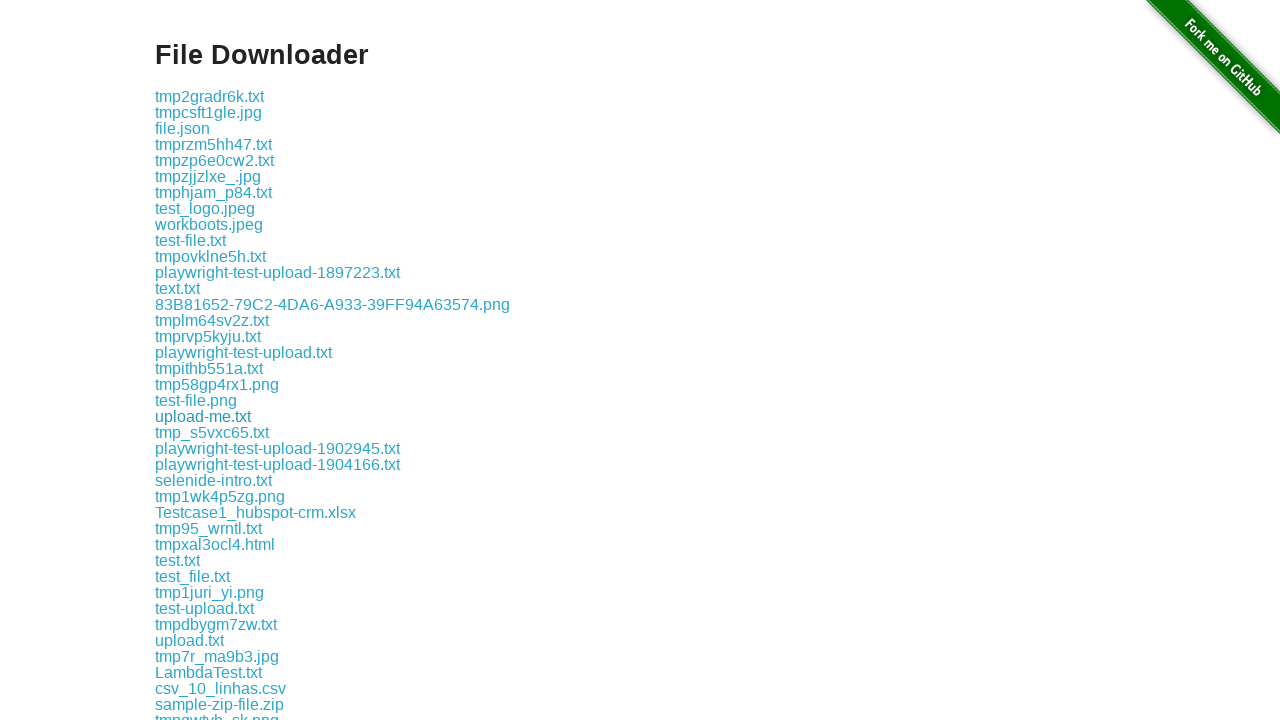

Waited 500ms for download to start
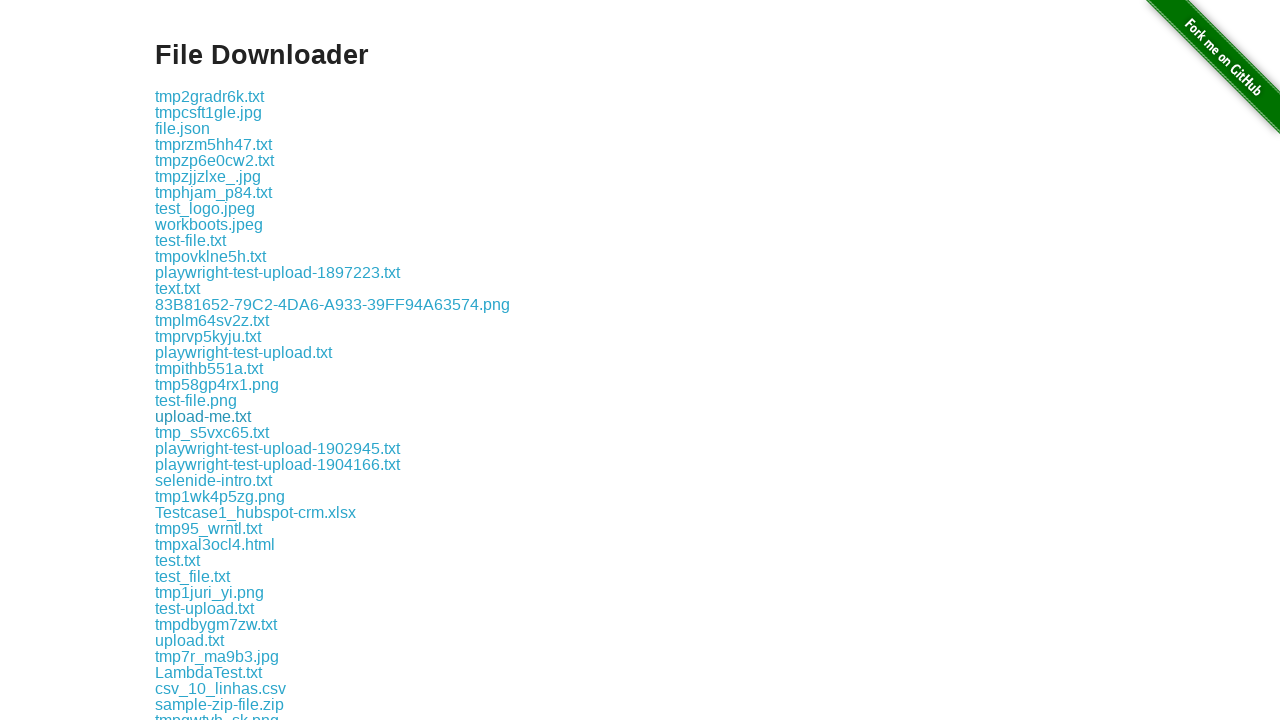

Clicked a non-PNG download link at (212, 432) on xpath=//a[contains(@href,'download') and not(contains(@href,'.png')) and not(con
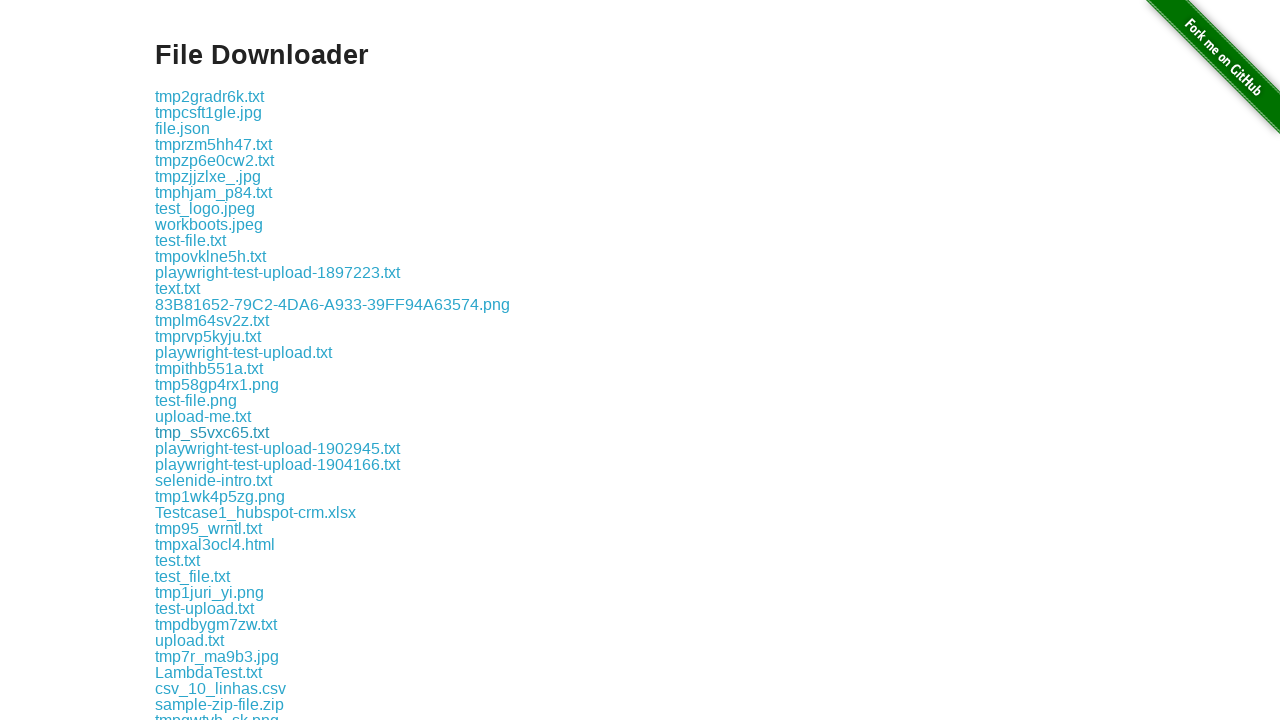

Waited 500ms for download to start
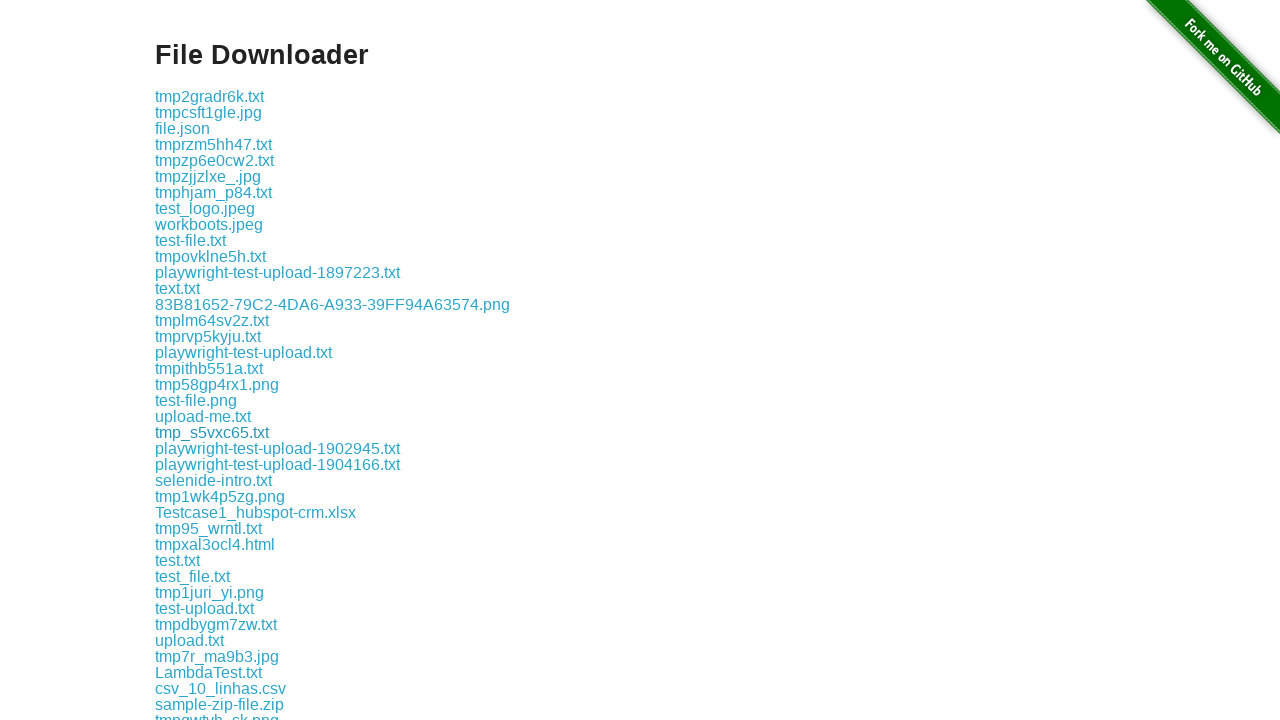

Clicked a non-PNG download link at (278, 448) on xpath=//a[contains(@href,'download') and not(contains(@href,'.png')) and not(con
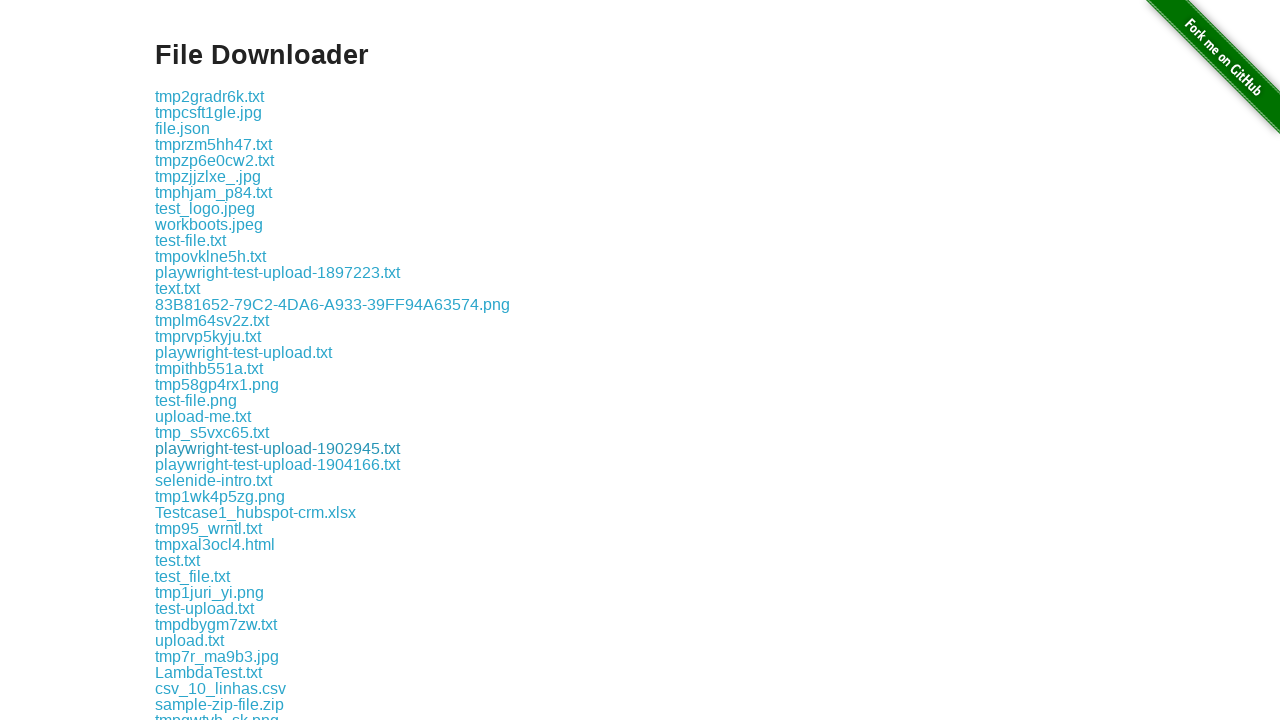

Waited 500ms for download to start
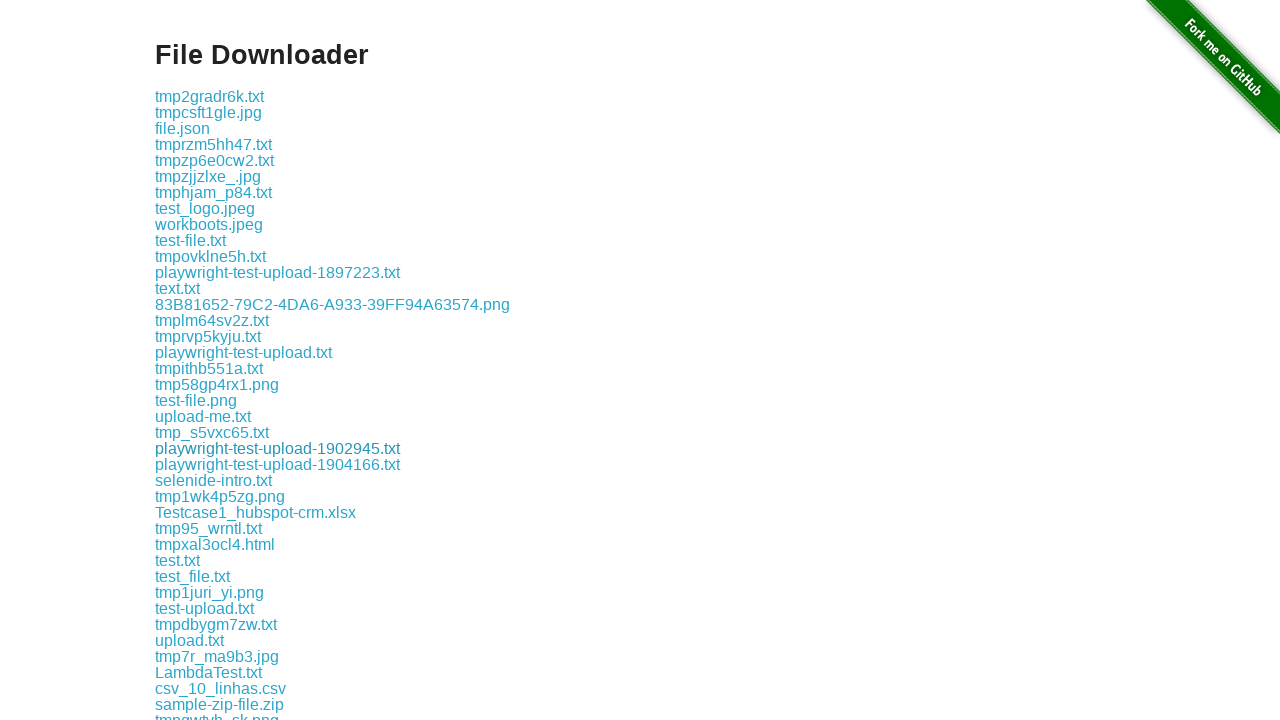

Clicked a non-PNG download link at (278, 464) on xpath=//a[contains(@href,'download') and not(contains(@href,'.png')) and not(con
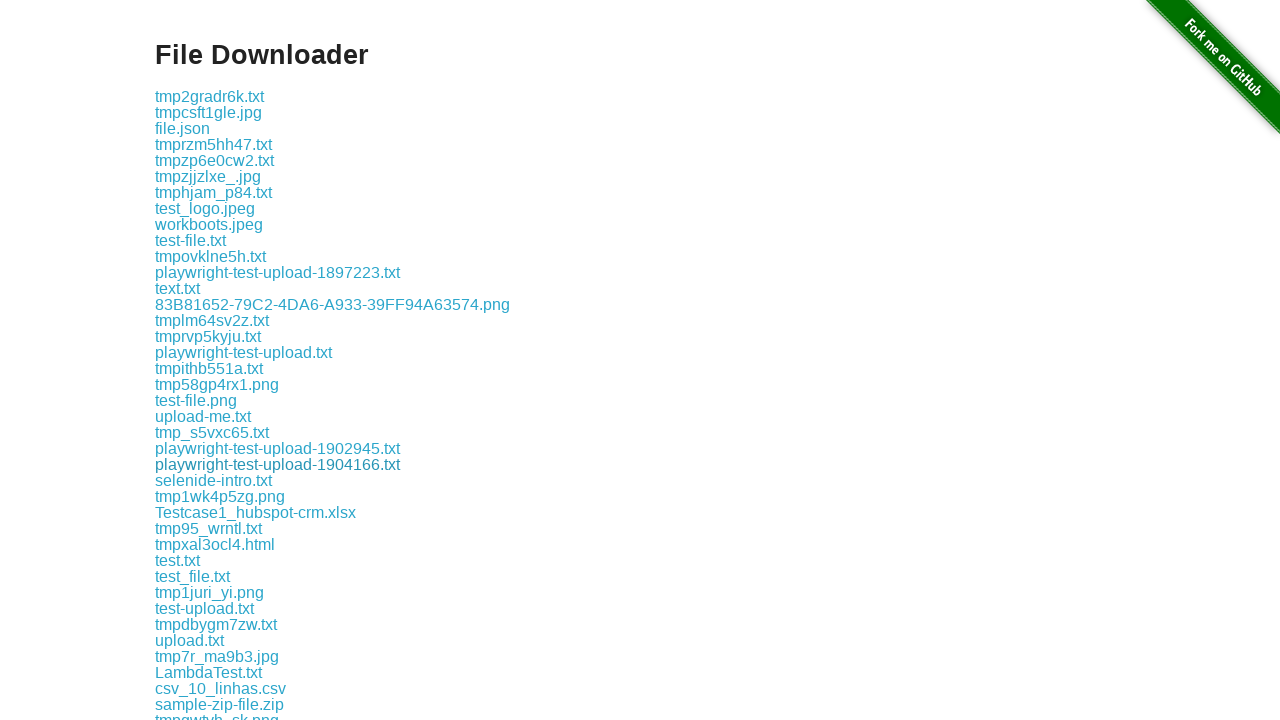

Waited 500ms for download to start
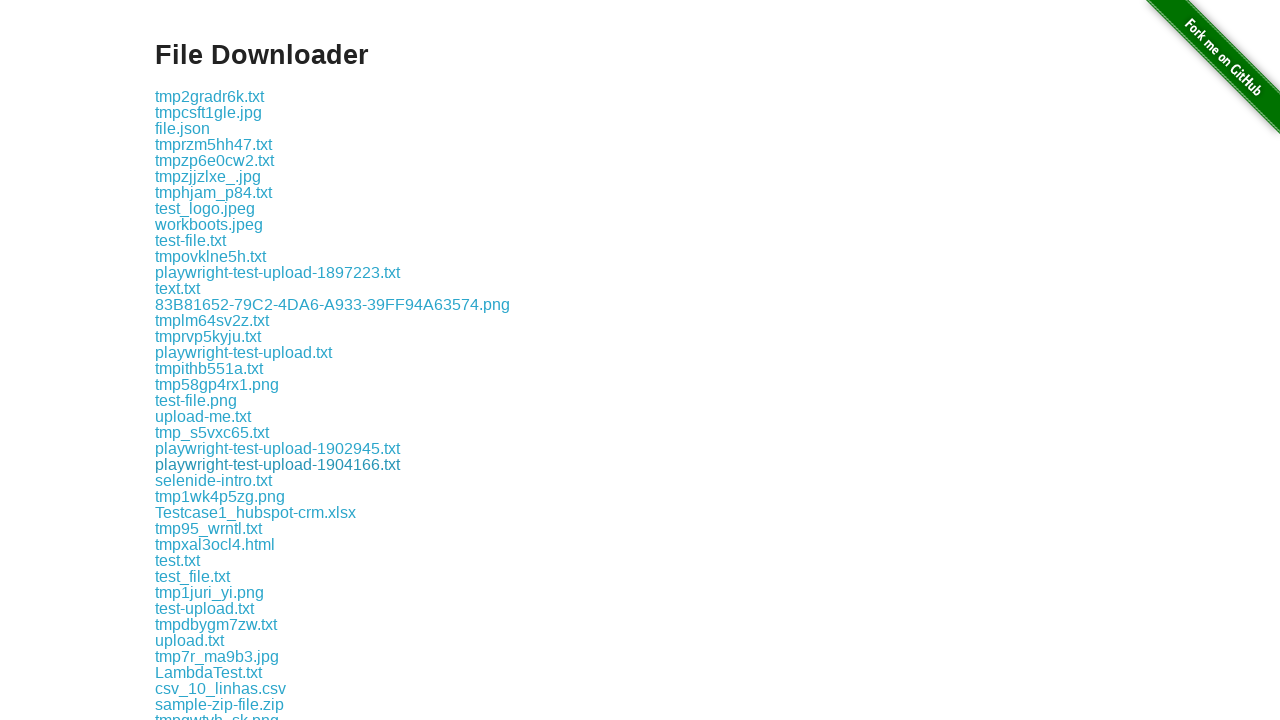

Clicked a non-PNG download link at (214, 480) on xpath=//a[contains(@href,'download') and not(contains(@href,'.png')) and not(con
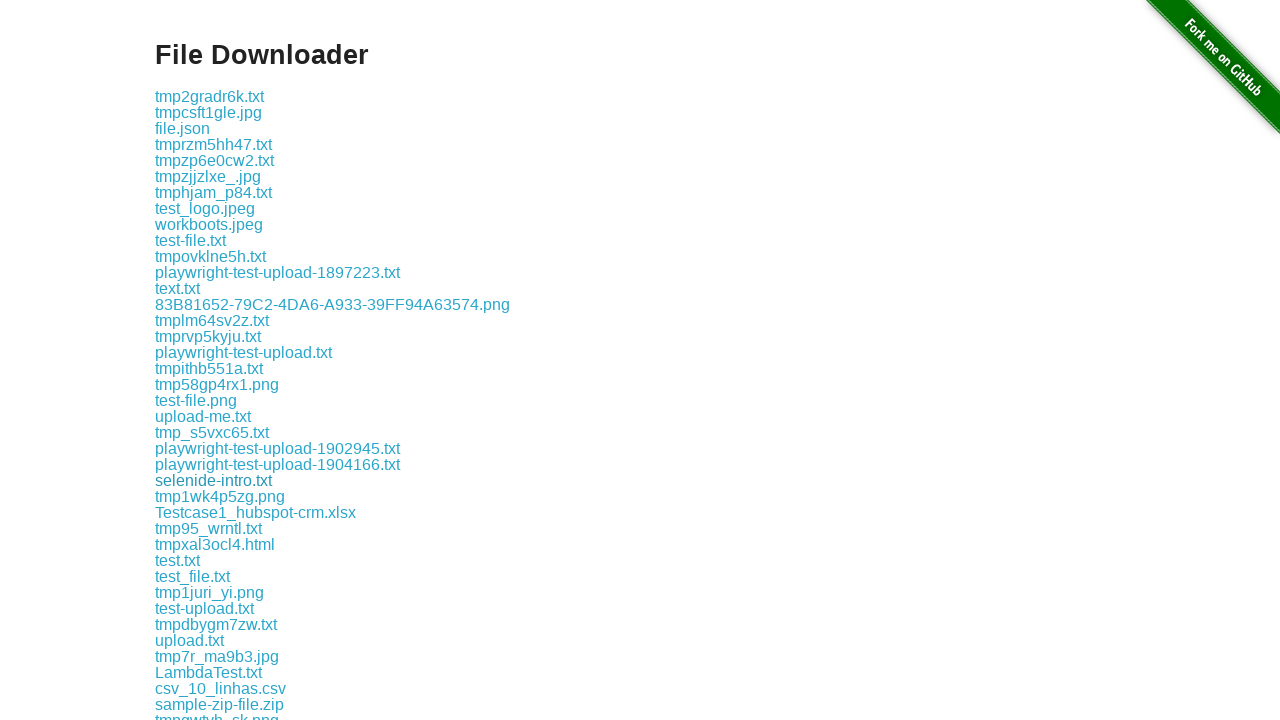

Waited 500ms for download to start
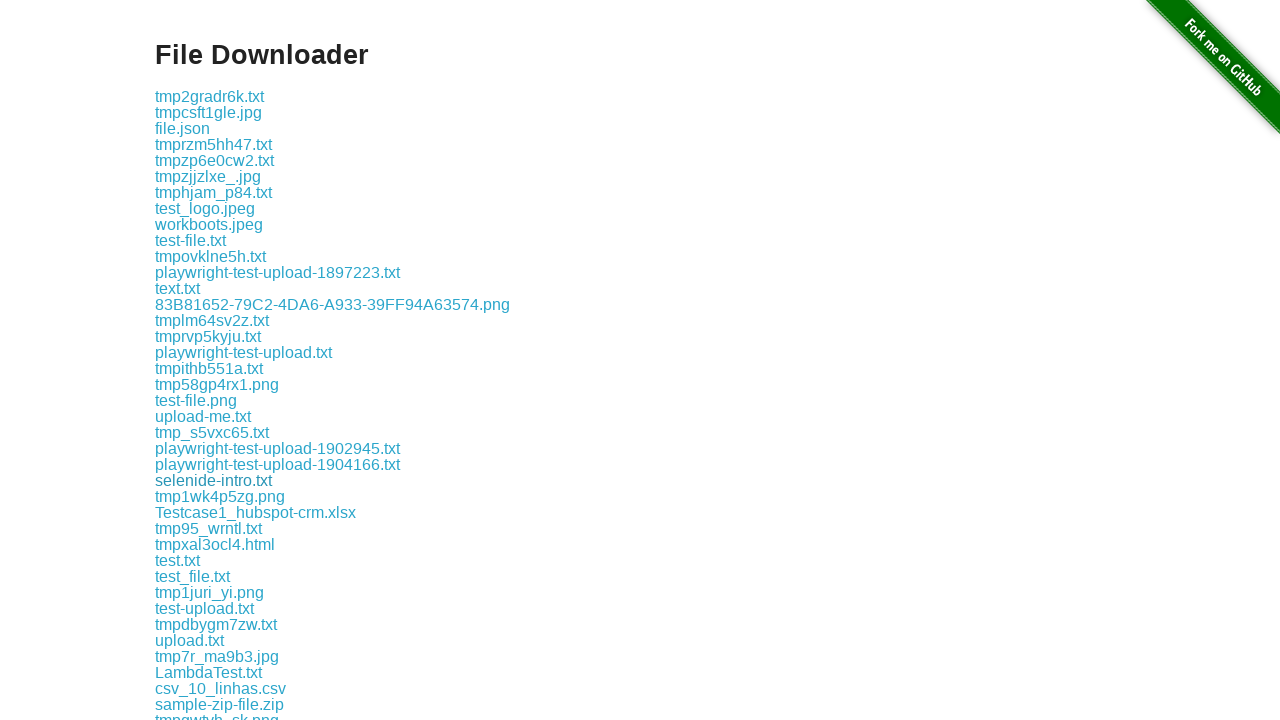

Clicked a non-PNG download link at (256, 512) on xpath=//a[contains(@href,'download') and not(contains(@href,'.png')) and not(con
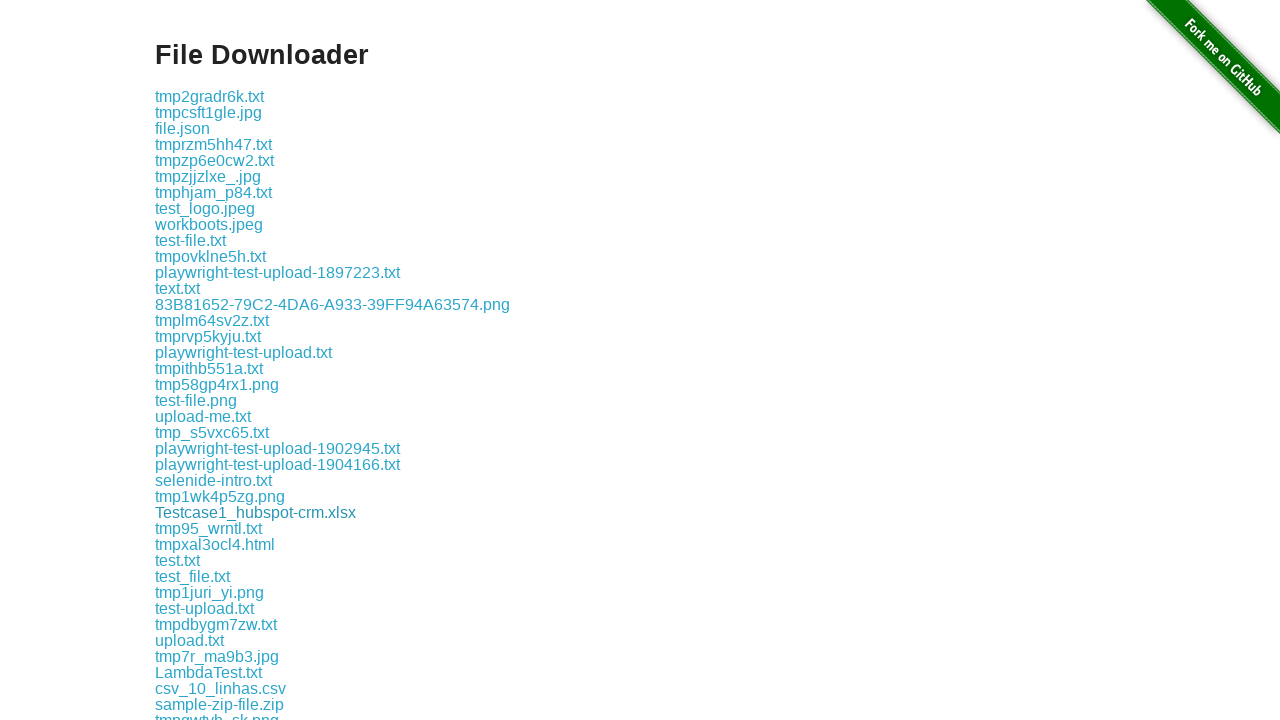

Waited 500ms for download to start
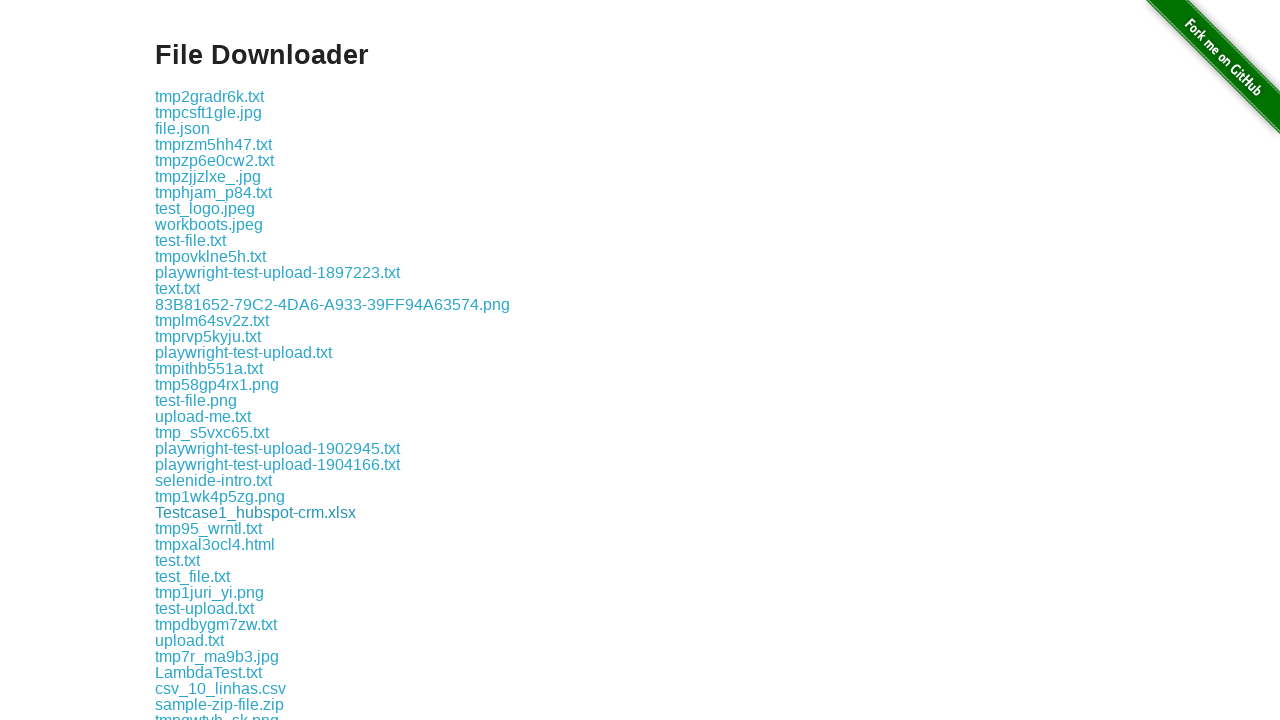

Clicked a non-PNG download link at (208, 528) on xpath=//a[contains(@href,'download') and not(contains(@href,'.png')) and not(con
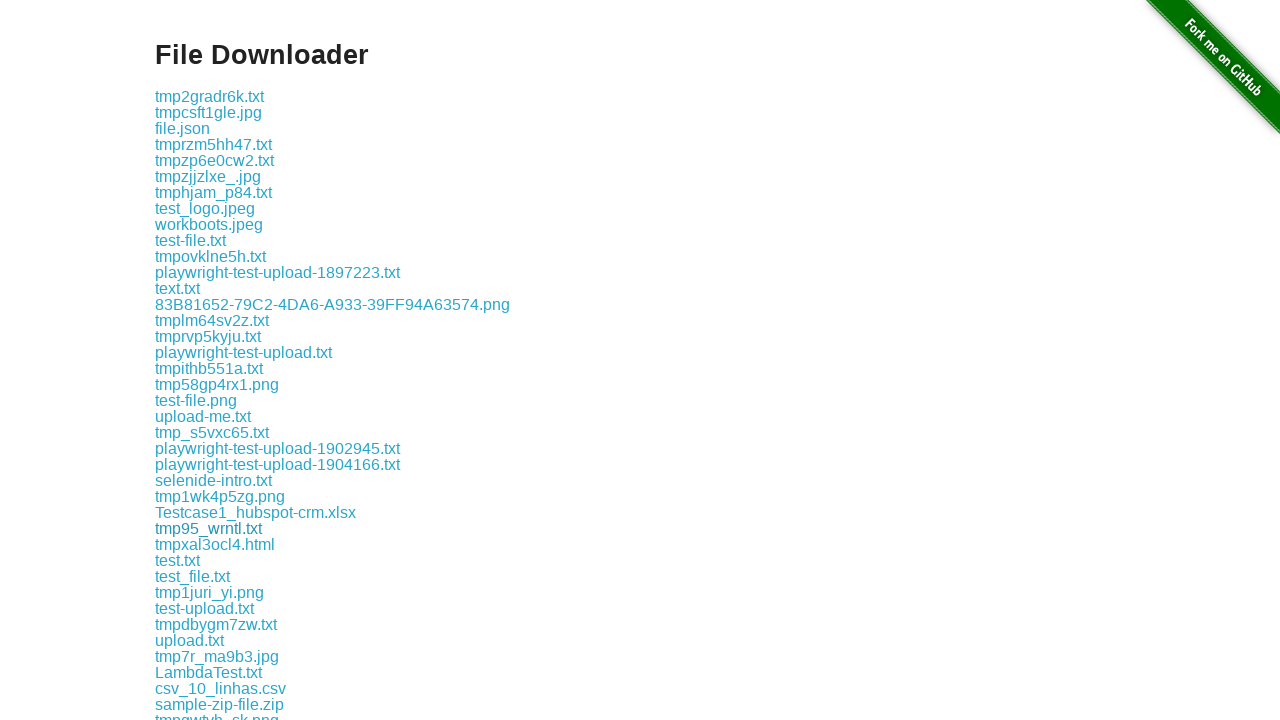

Waited 500ms for download to start
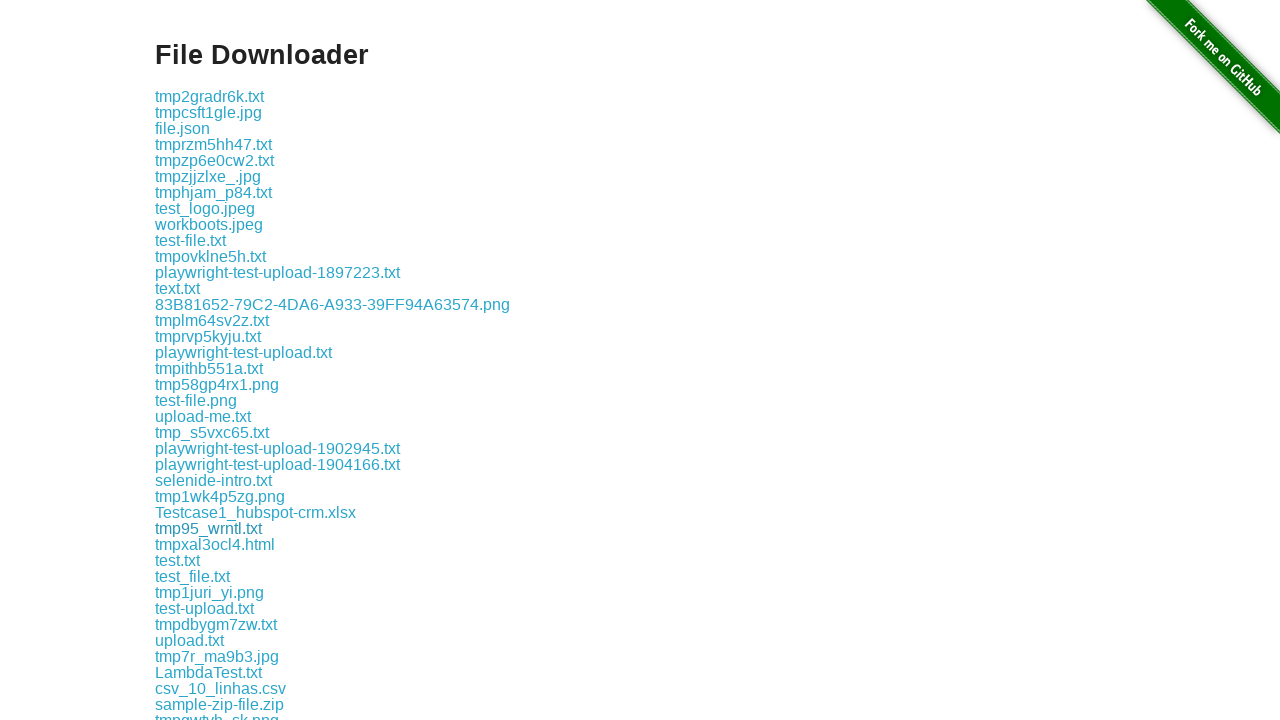

Clicked a non-PNG download link at (215, 544) on xpath=//a[contains(@href,'download') and not(contains(@href,'.png')) and not(con
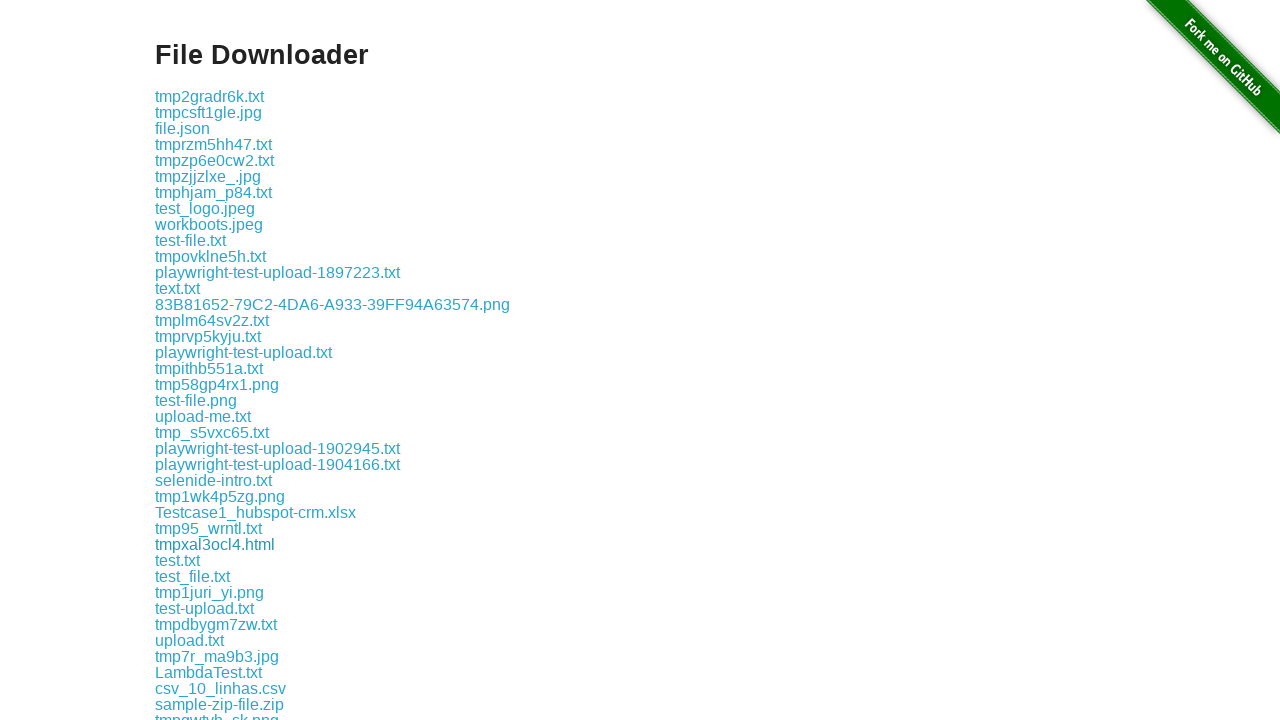

Waited 500ms for download to start
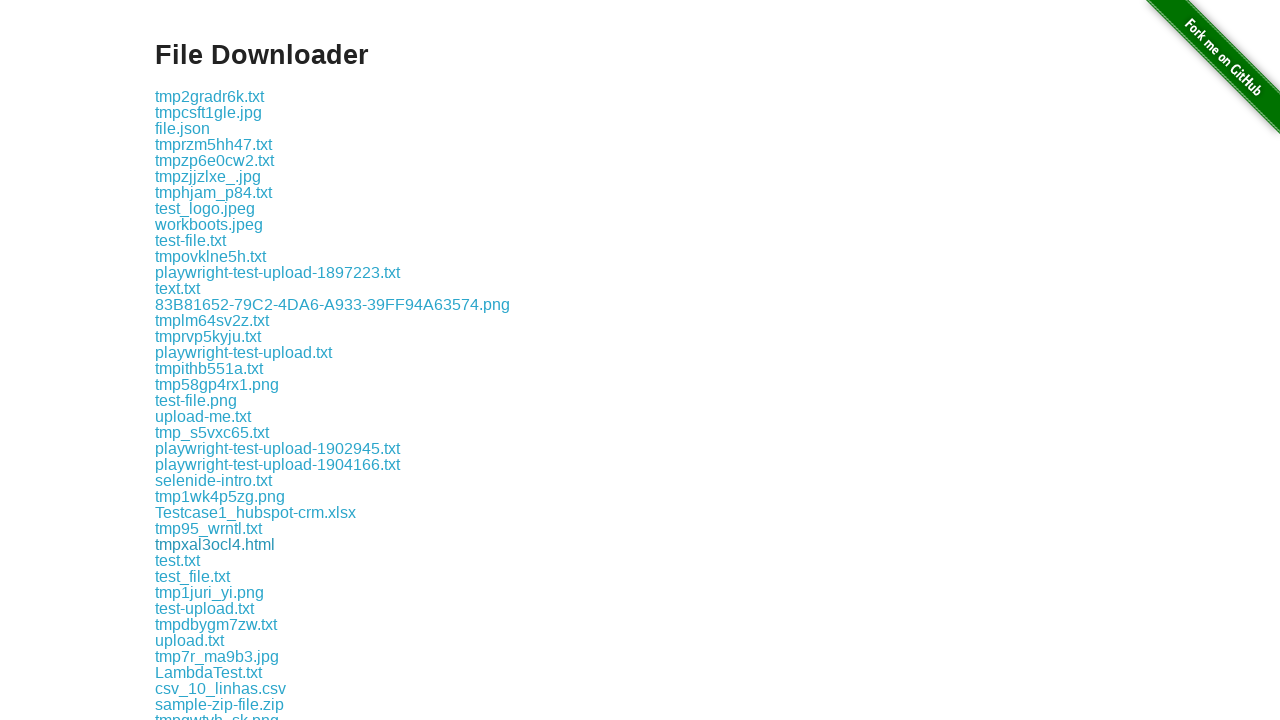

Clicked a non-PNG download link at (178, 560) on xpath=//a[contains(@href,'download') and not(contains(@href,'.png')) and not(con
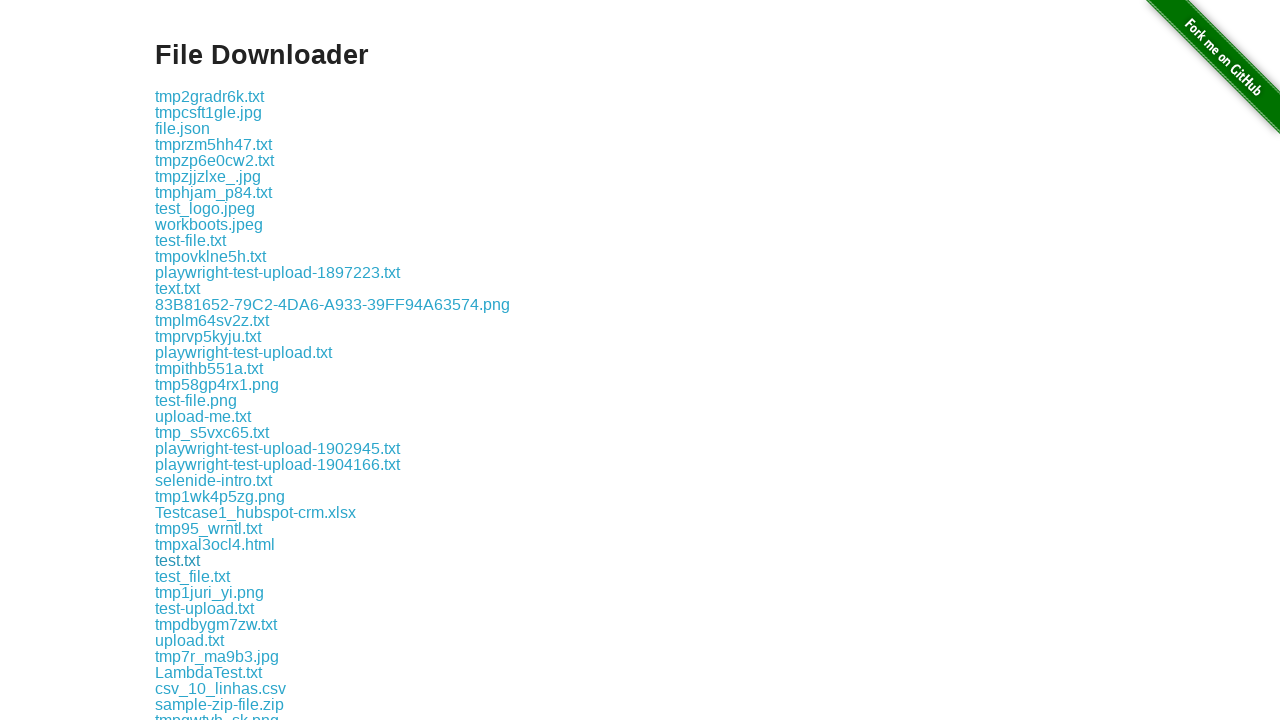

Waited 500ms for download to start
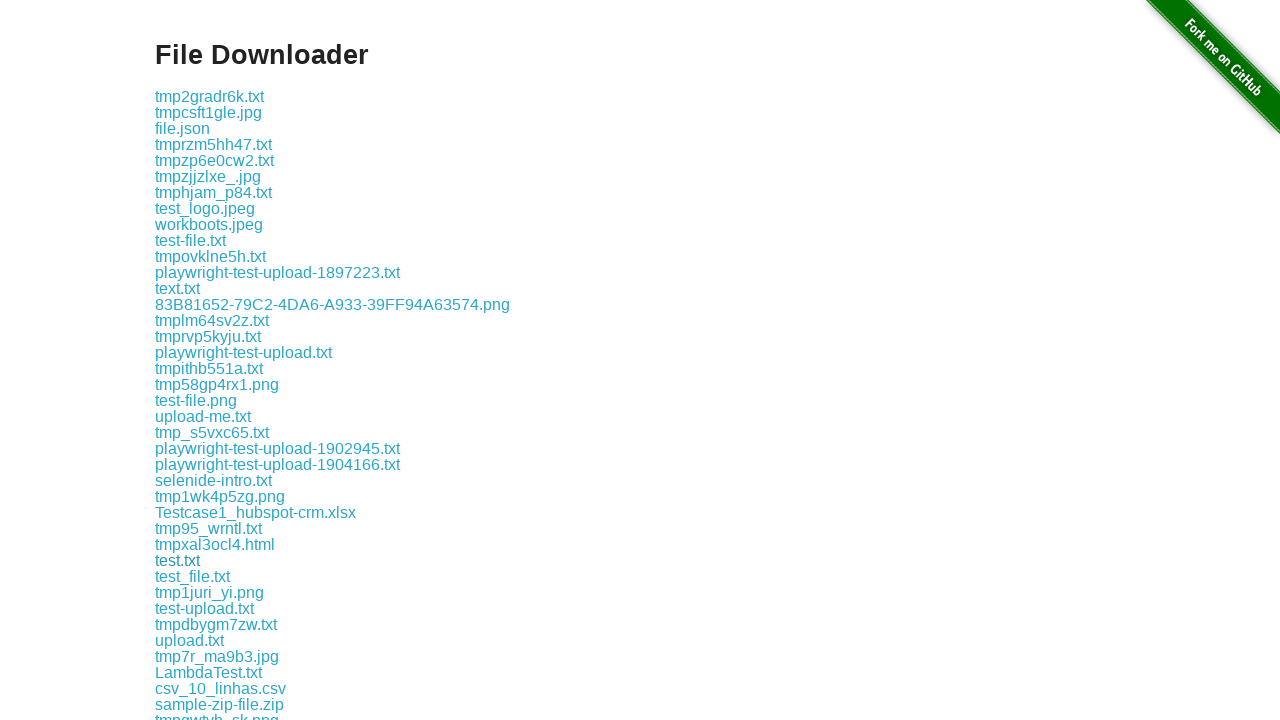

Clicked a non-PNG download link at (192, 576) on xpath=//a[contains(@href,'download') and not(contains(@href,'.png')) and not(con
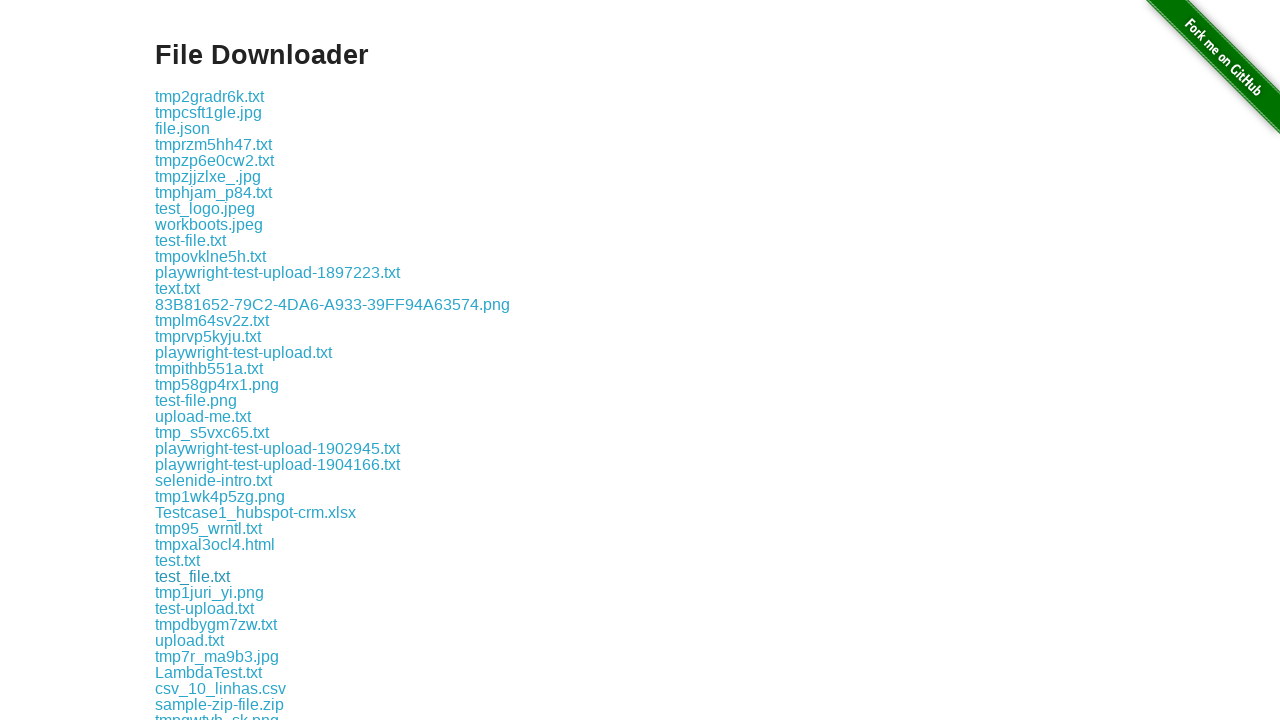

Waited 500ms for download to start
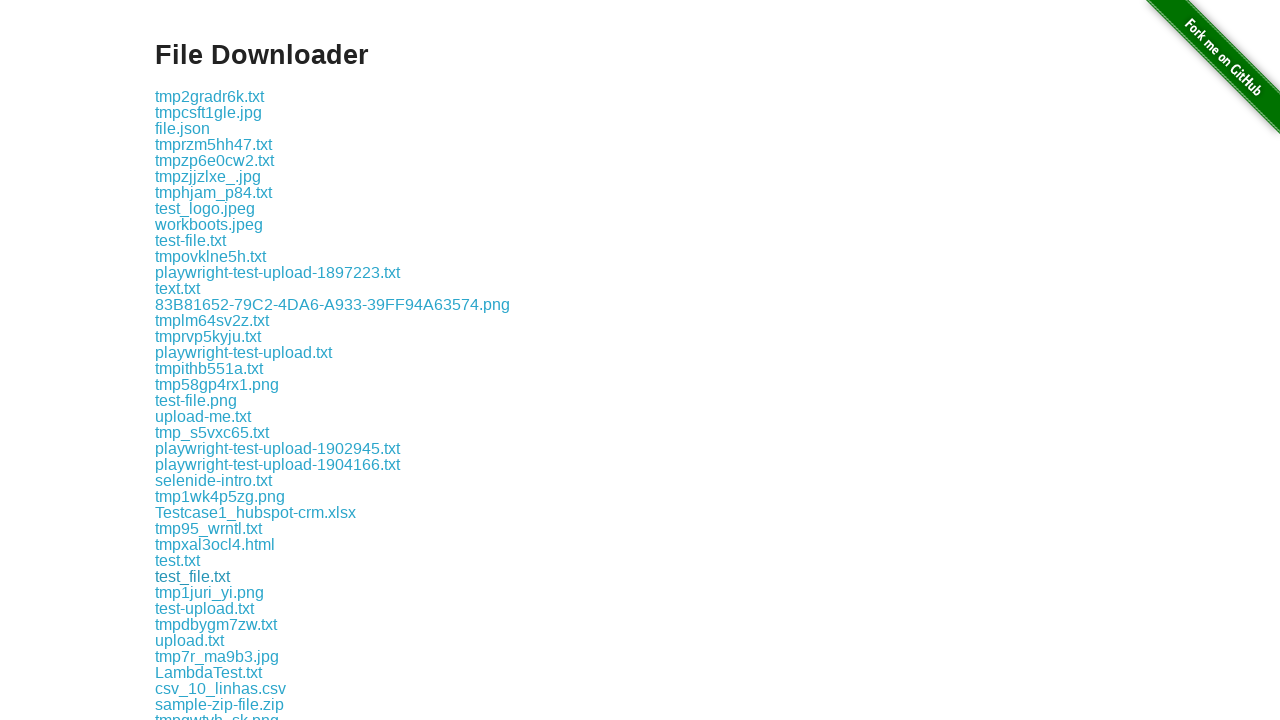

Clicked a non-PNG download link at (204, 608) on xpath=//a[contains(@href,'download') and not(contains(@href,'.png')) and not(con
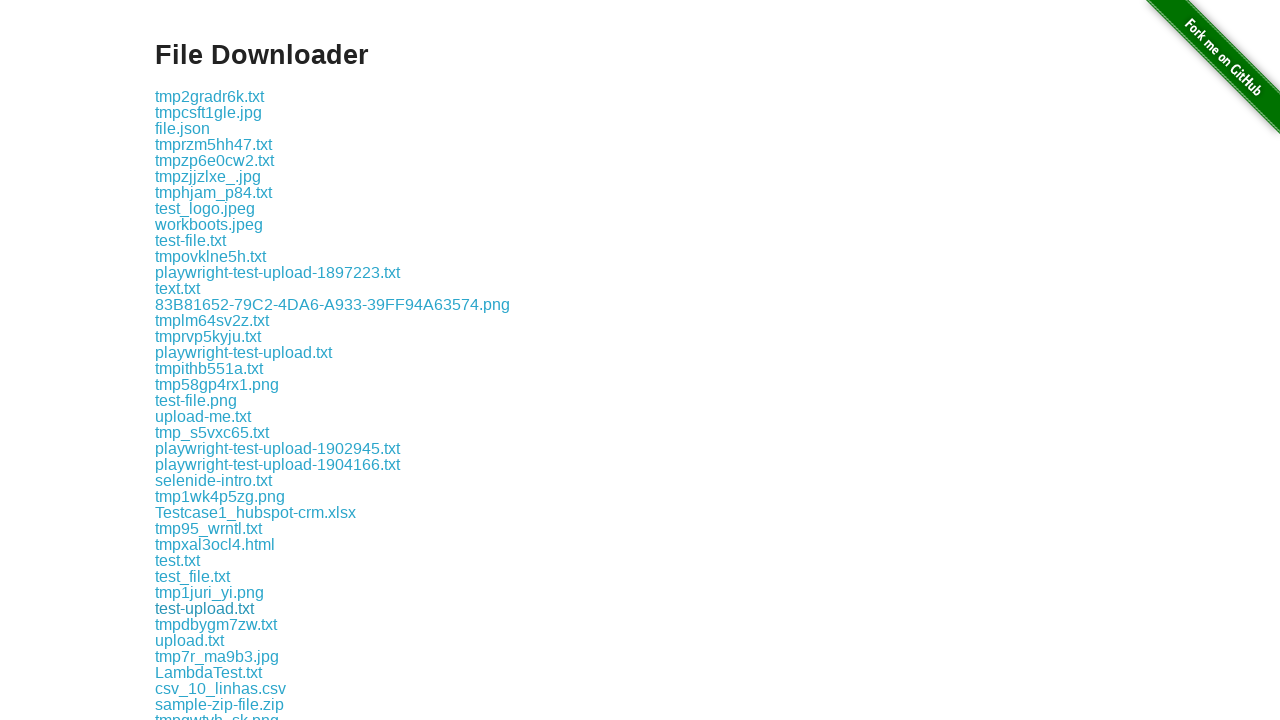

Waited 500ms for download to start
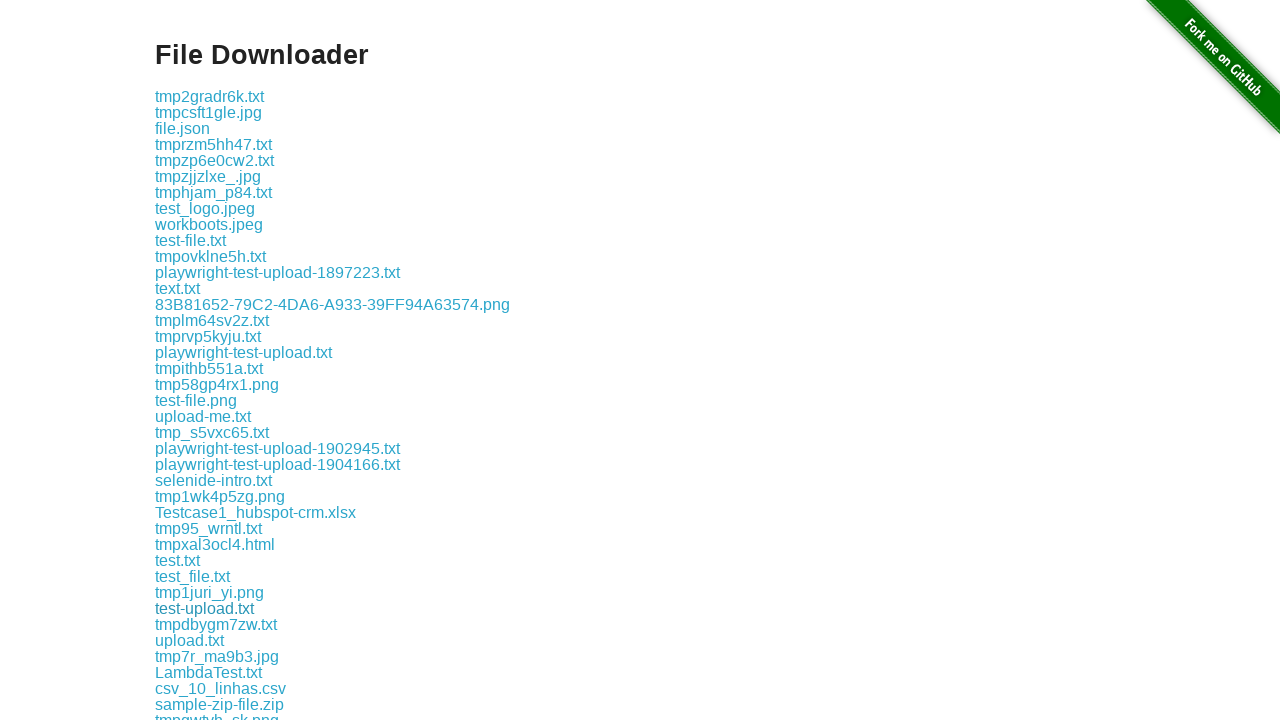

Clicked a non-PNG download link at (216, 624) on xpath=//a[contains(@href,'download') and not(contains(@href,'.png')) and not(con
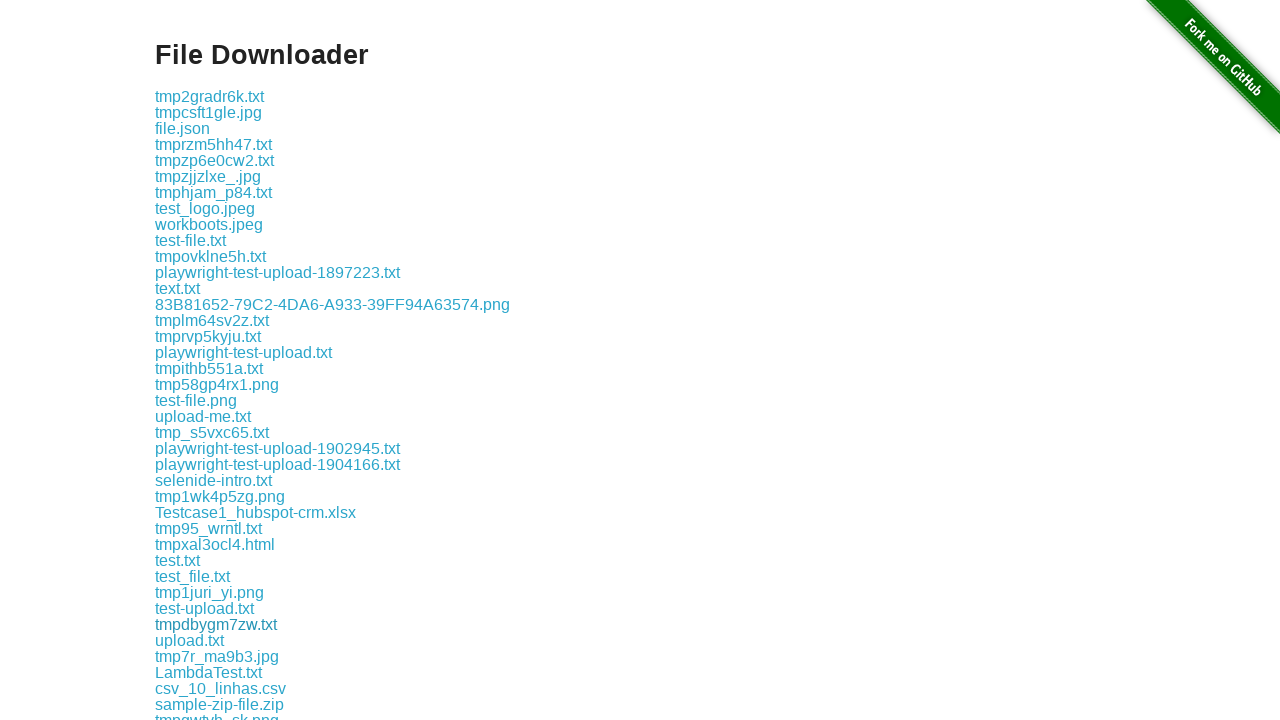

Waited 500ms for download to start
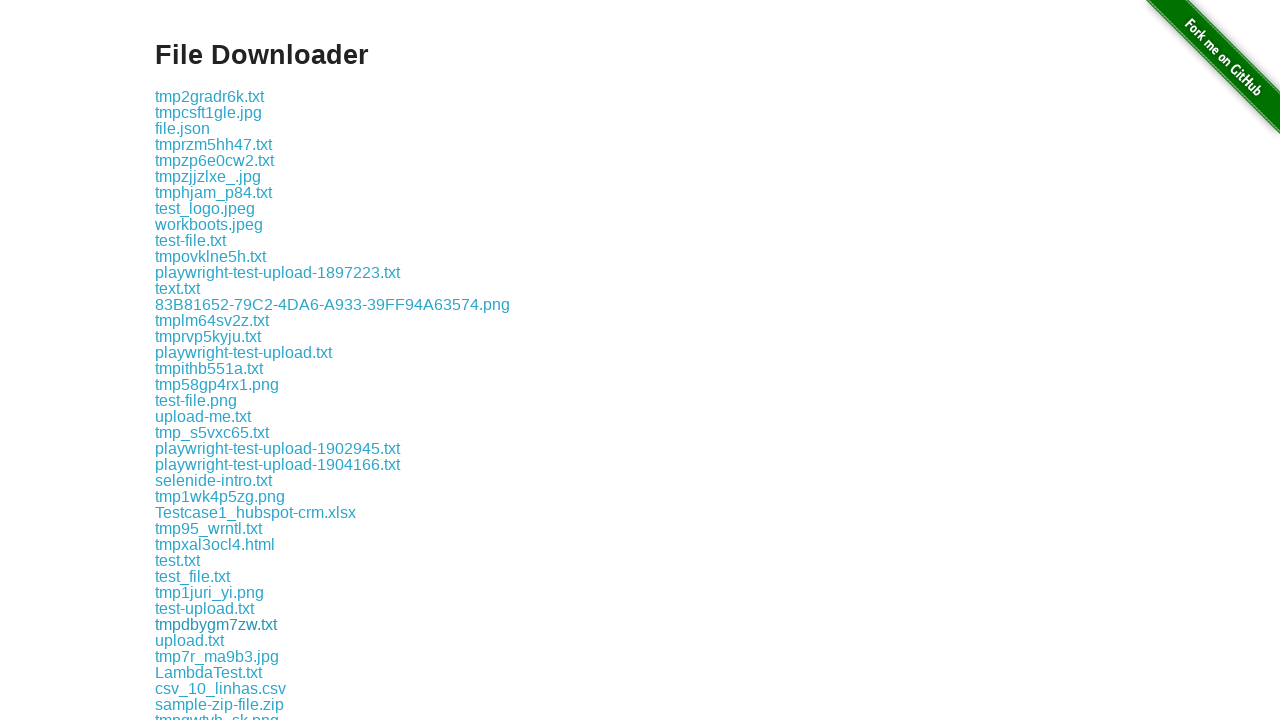

Clicked a non-PNG download link at (190, 640) on xpath=//a[contains(@href,'download') and not(contains(@href,'.png')) and not(con
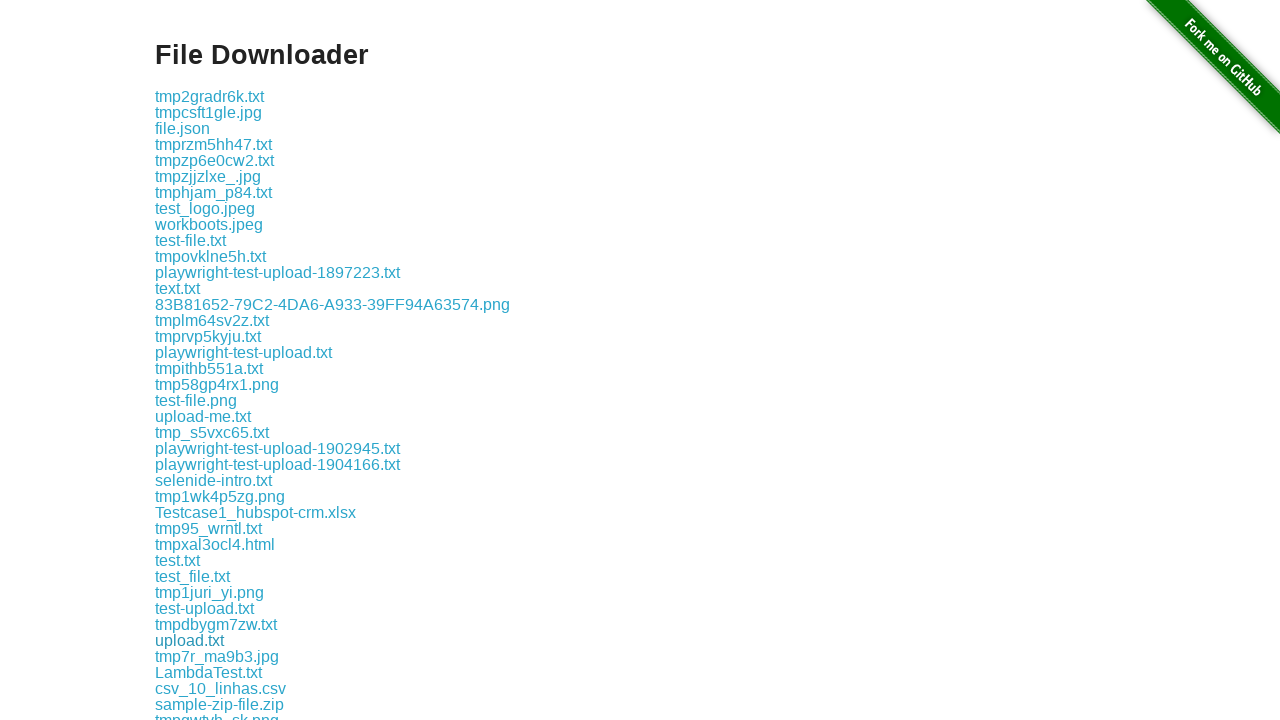

Waited 500ms for download to start
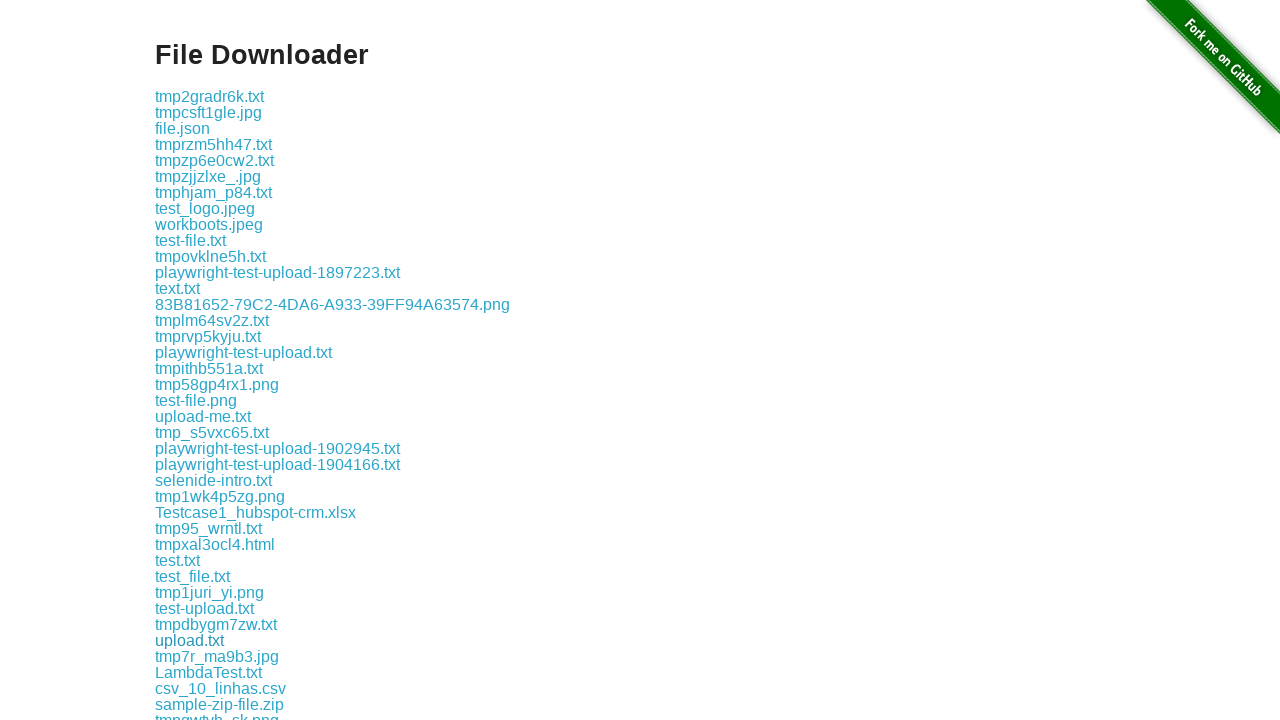

Clicked a non-PNG download link at (217, 656) on xpath=//a[contains(@href,'download') and not(contains(@href,'.png')) and not(con
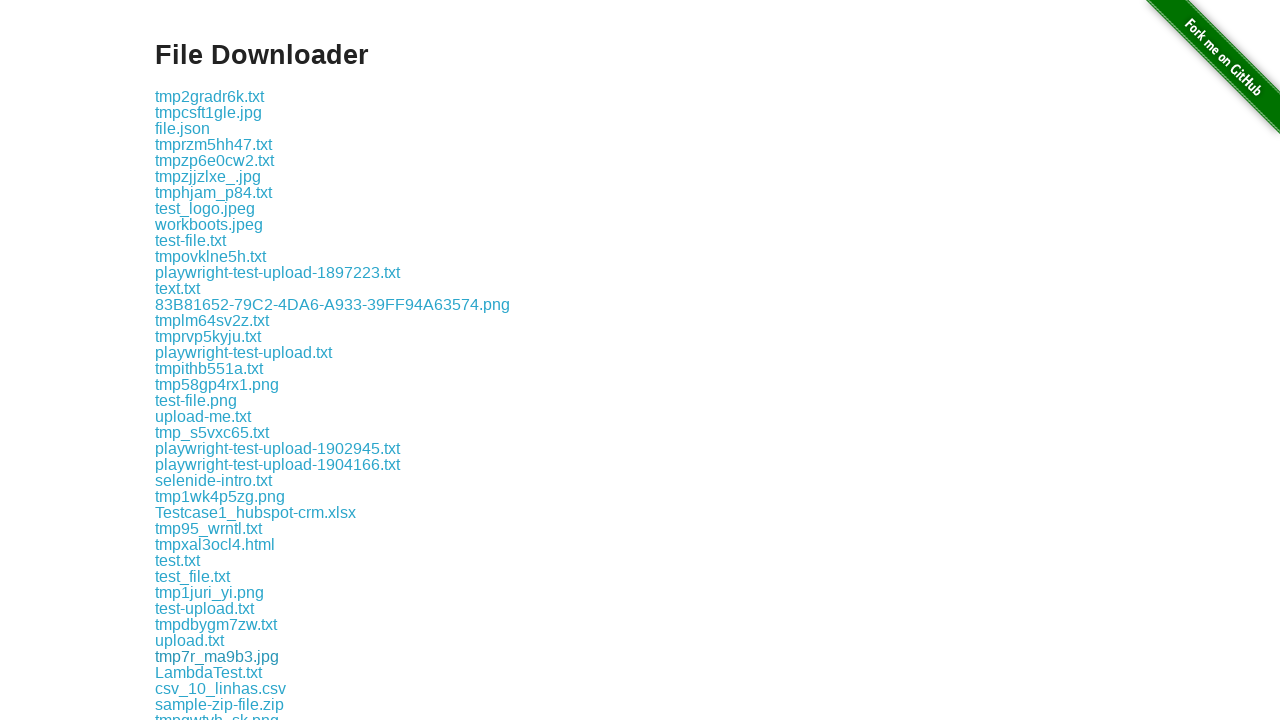

Waited 500ms for download to start
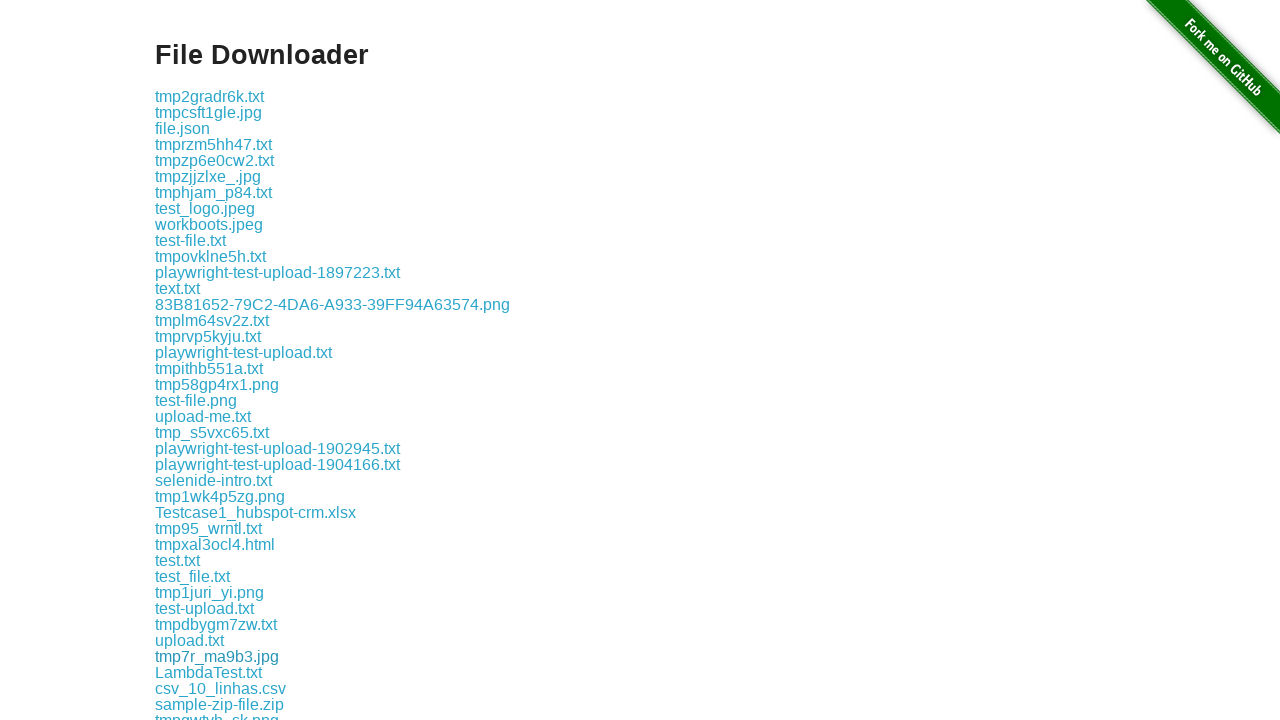

Clicked a non-PNG download link at (208, 672) on xpath=//a[contains(@href,'download') and not(contains(@href,'.png')) and not(con
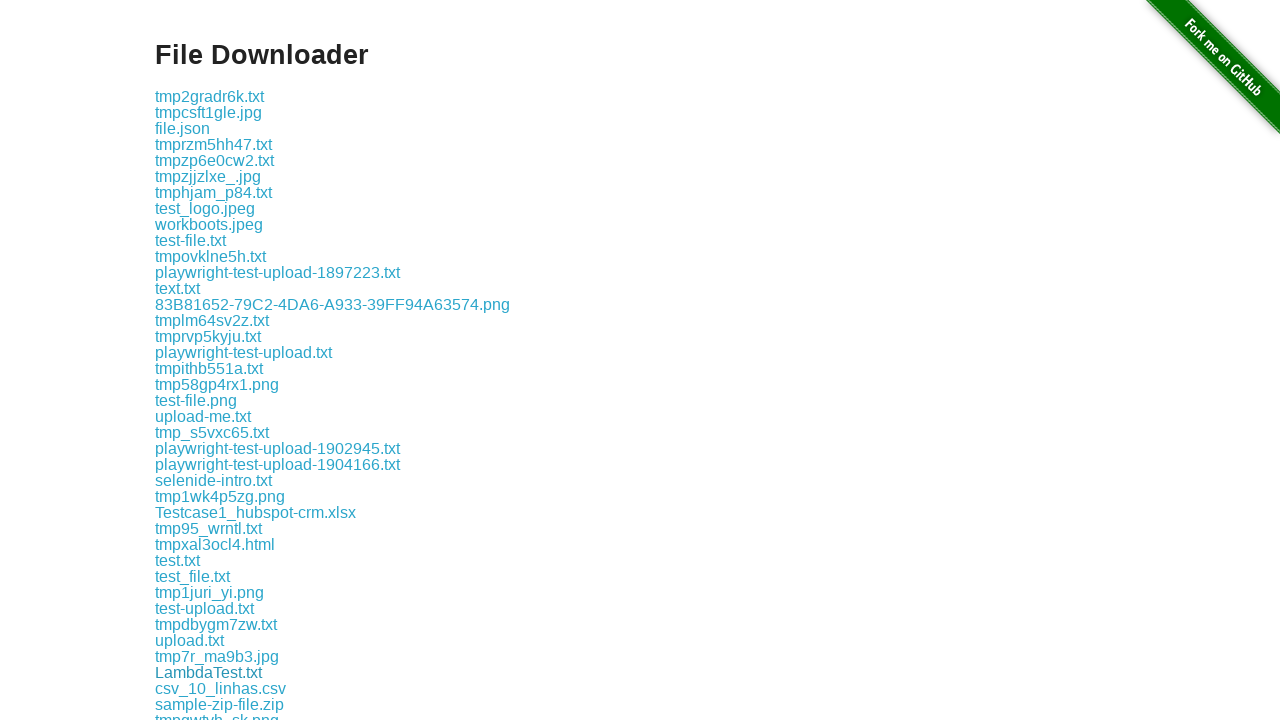

Waited 500ms for download to start
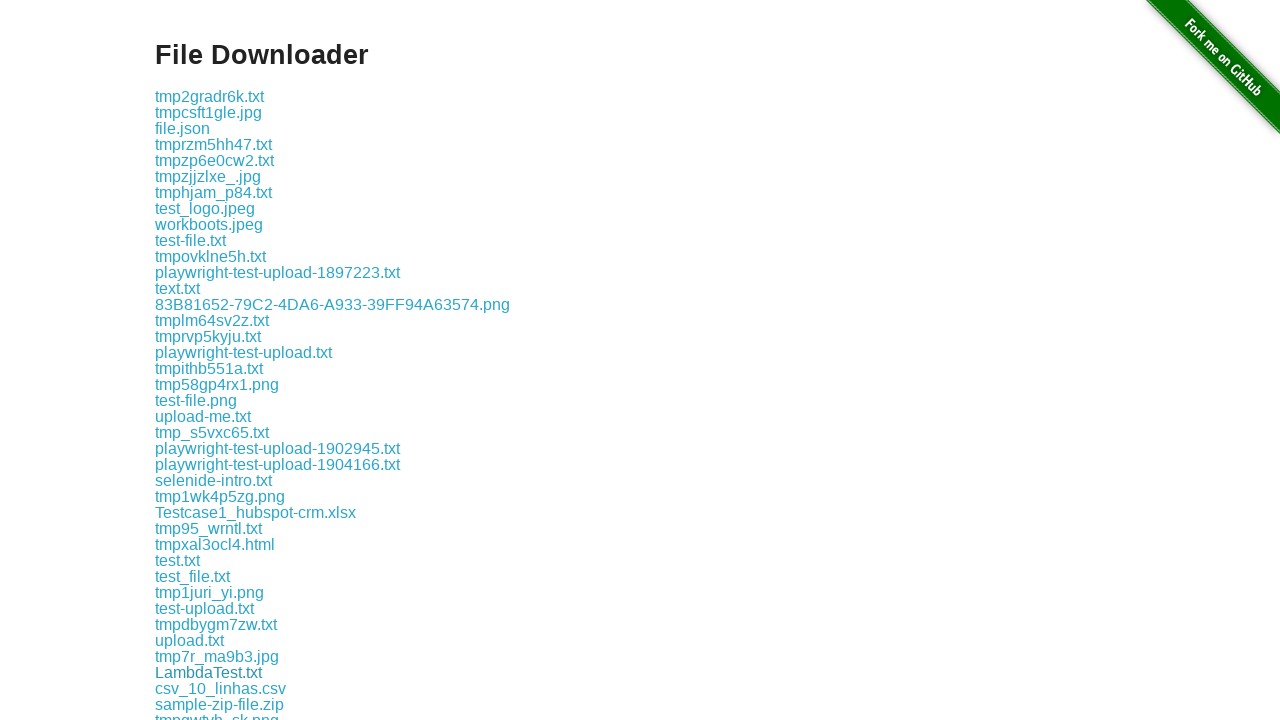

Clicked a non-PNG download link at (220, 688) on xpath=//a[contains(@href,'download') and not(contains(@href,'.png')) and not(con
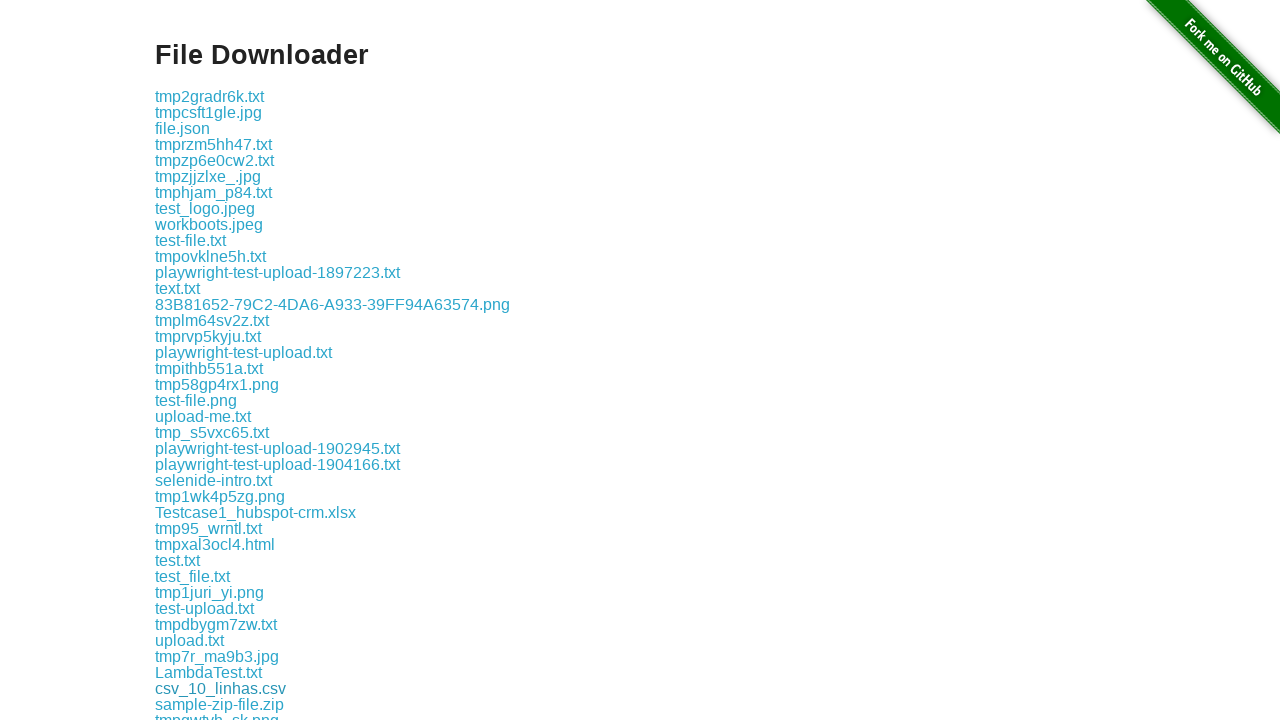

Waited 500ms for download to start
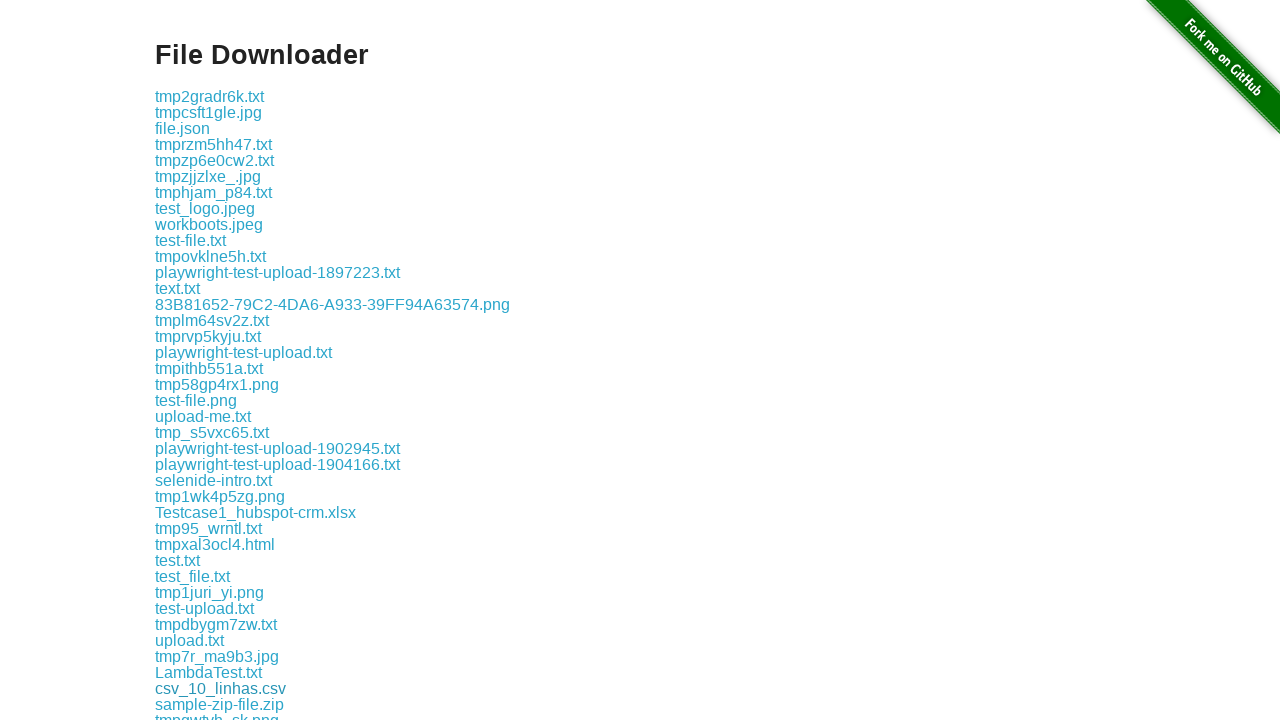

Clicked a non-PNG download link at (220, 704) on xpath=//a[contains(@href,'download') and not(contains(@href,'.png')) and not(con
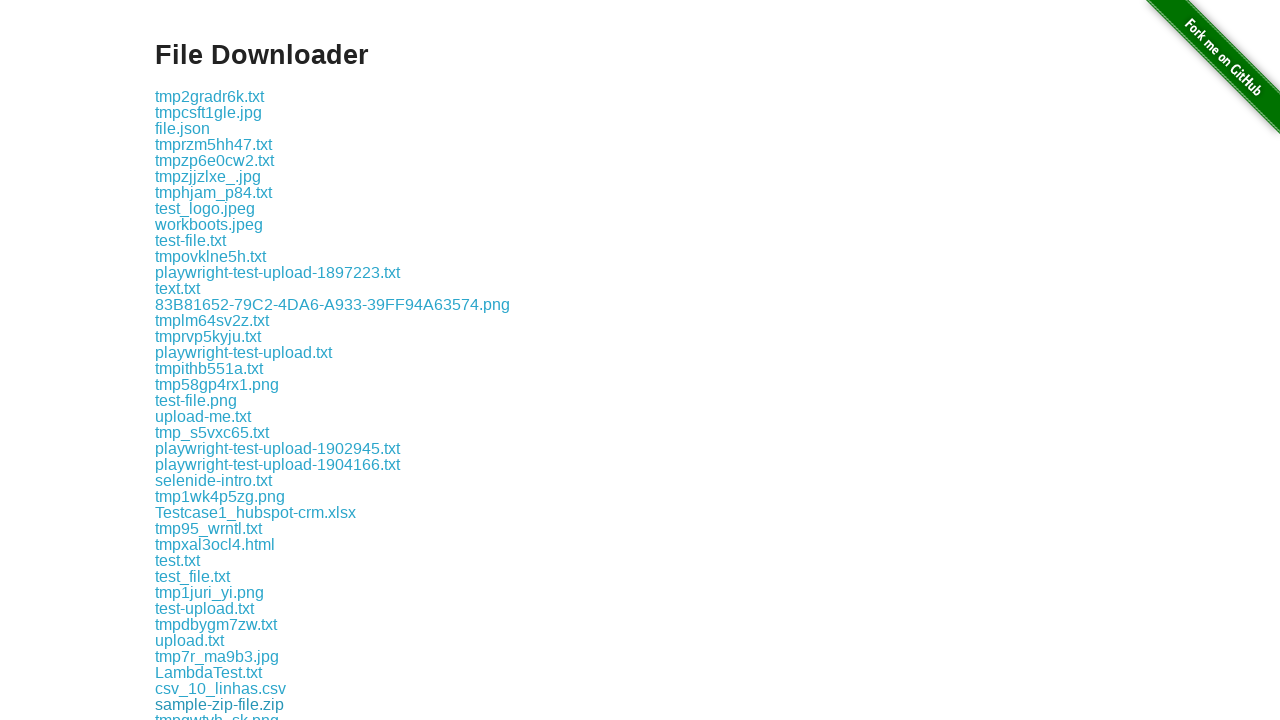

Waited 500ms for download to start
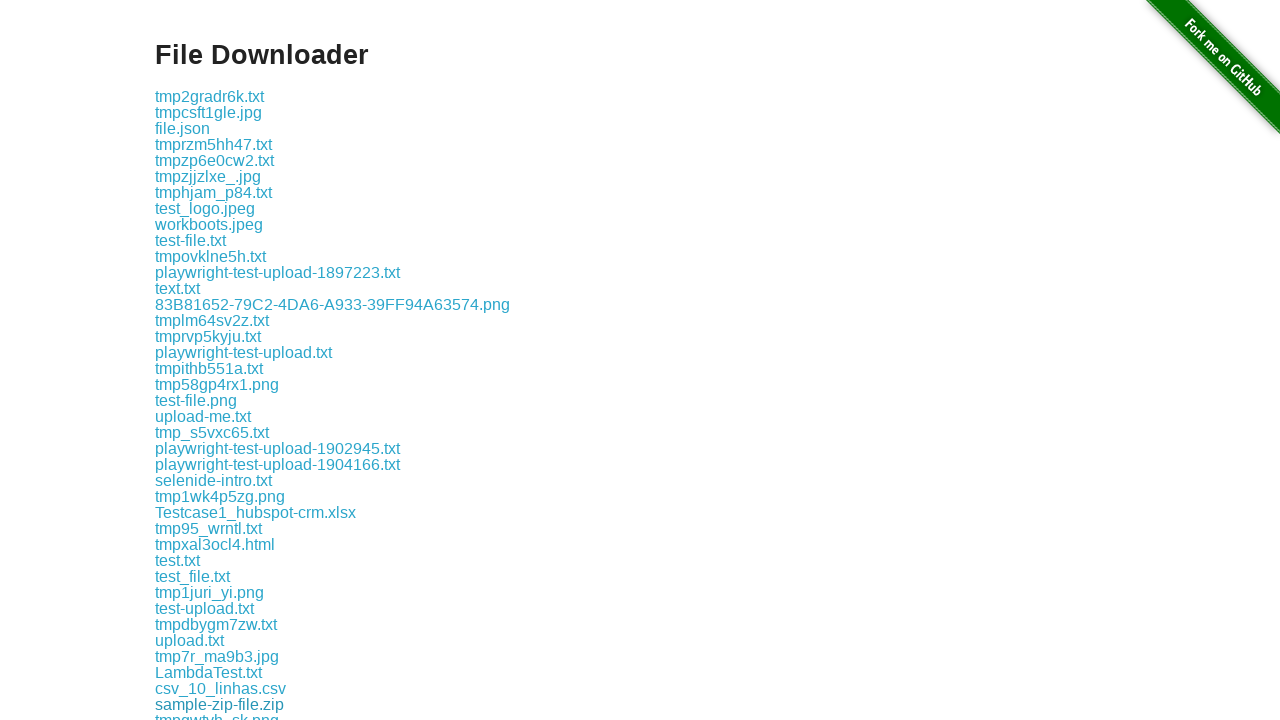

Clicked a non-PNG download link at (174, 360) on xpath=//a[contains(@href,'download') and not(contains(@href,'.png')) and not(con
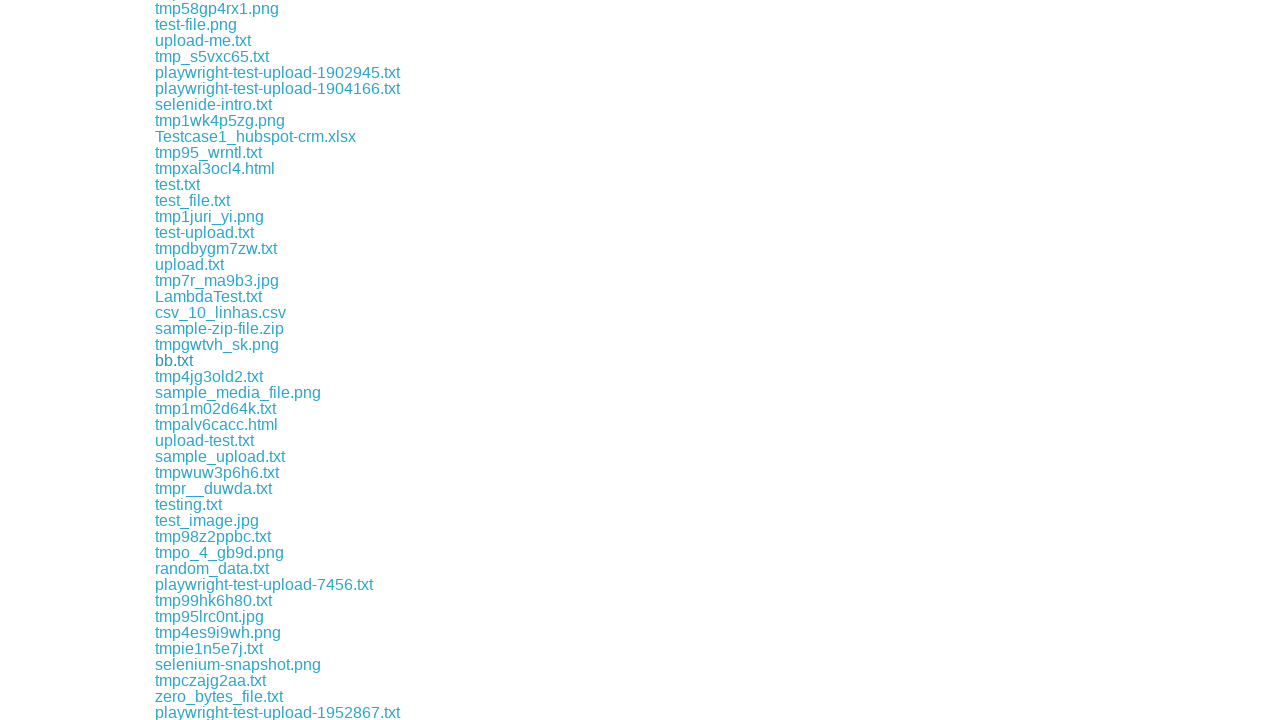

Waited 500ms for download to start
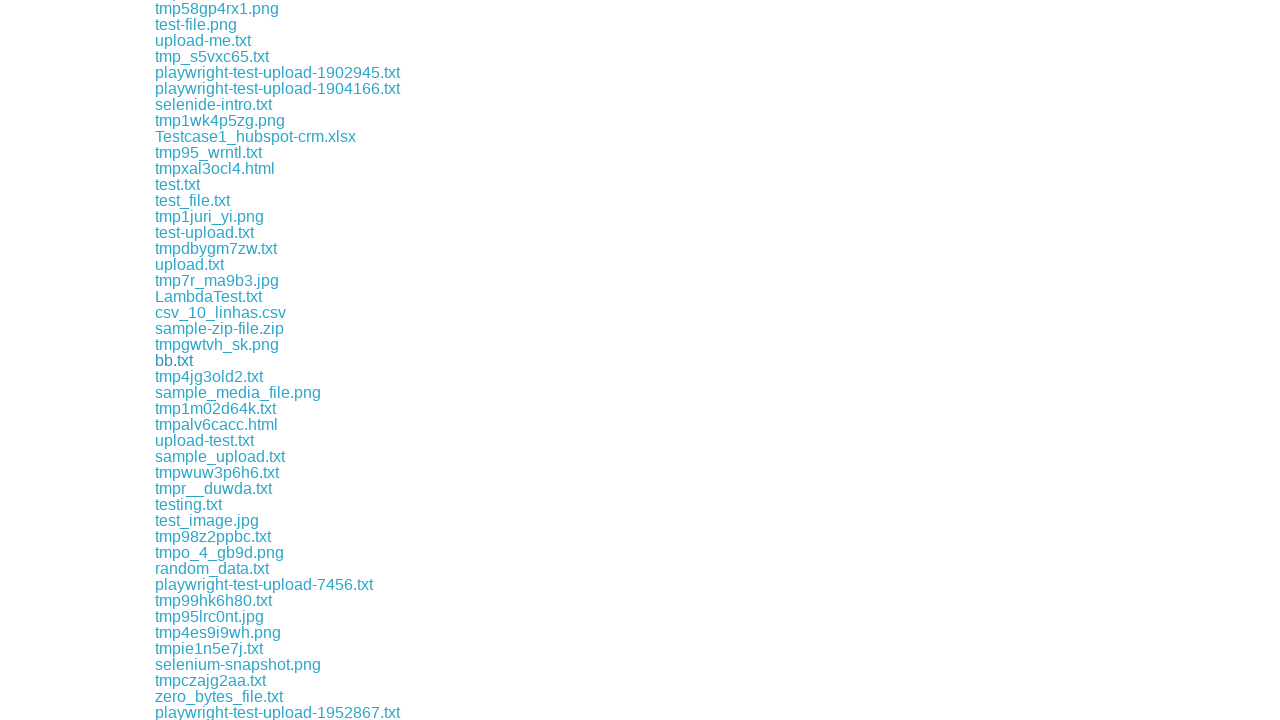

Clicked a non-PNG download link at (209, 376) on xpath=//a[contains(@href,'download') and not(contains(@href,'.png')) and not(con
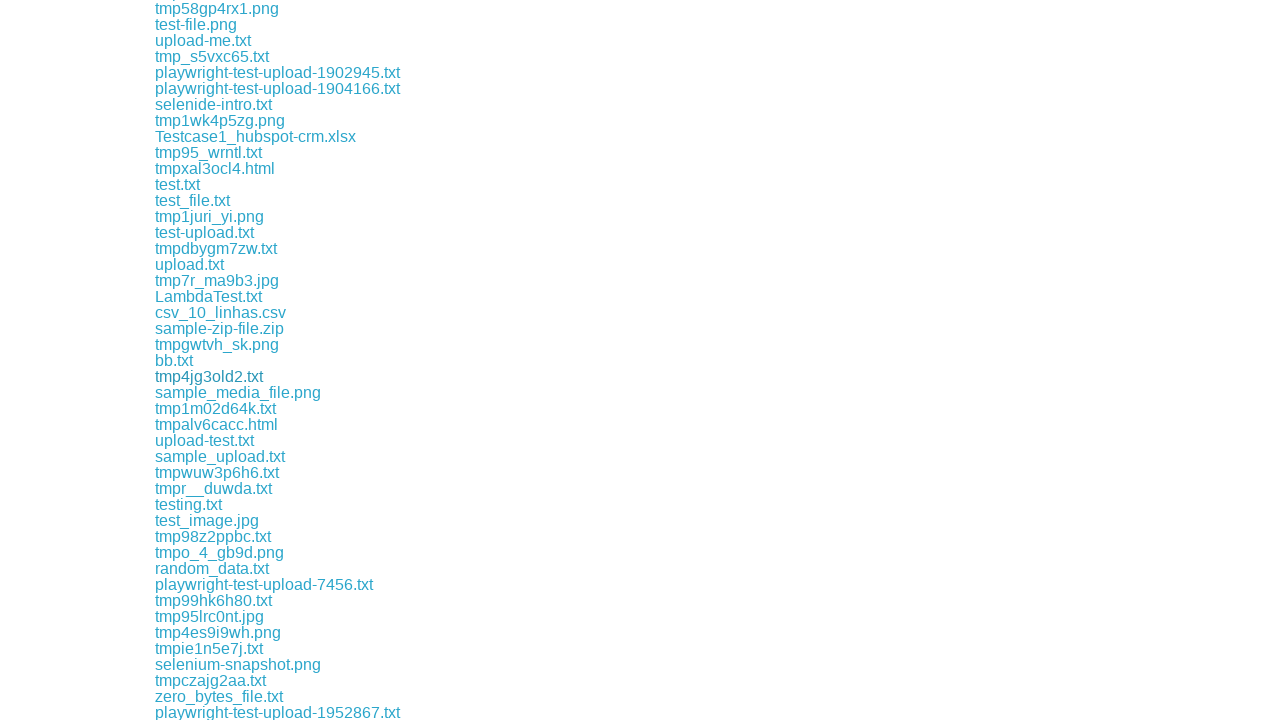

Waited 500ms for download to start
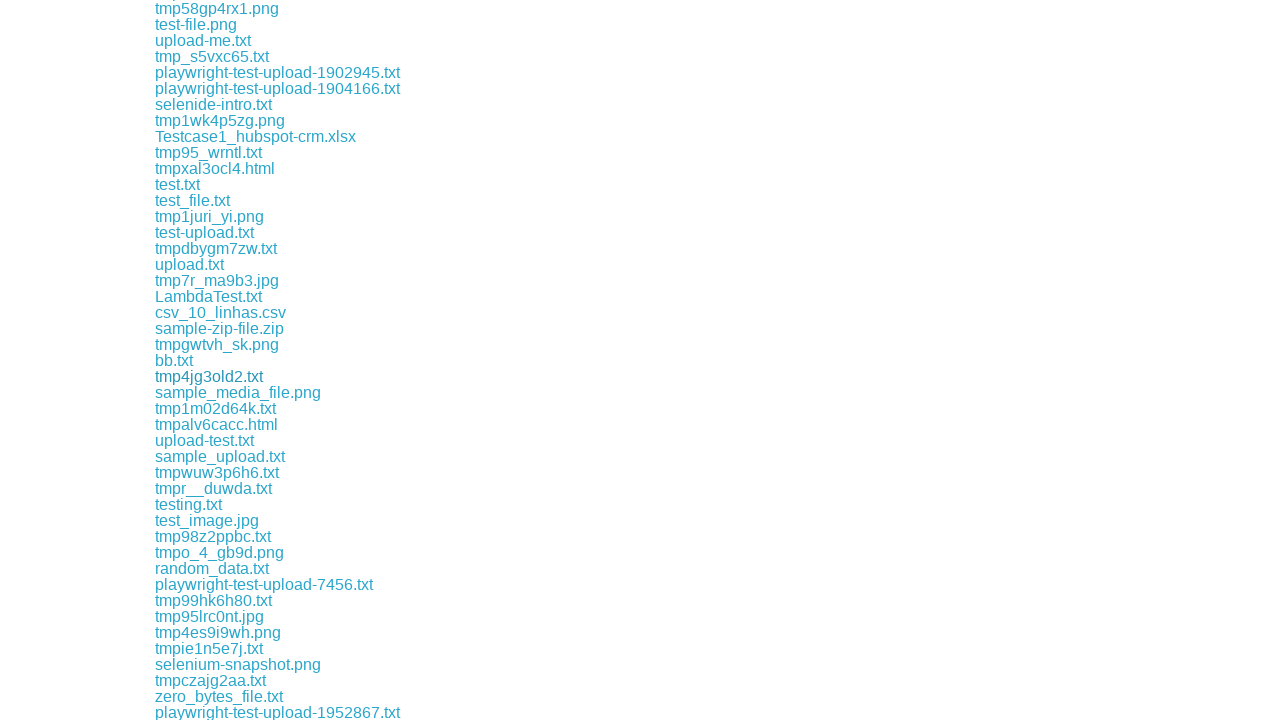

Clicked a non-PNG download link at (216, 408) on xpath=//a[contains(@href,'download') and not(contains(@href,'.png')) and not(con
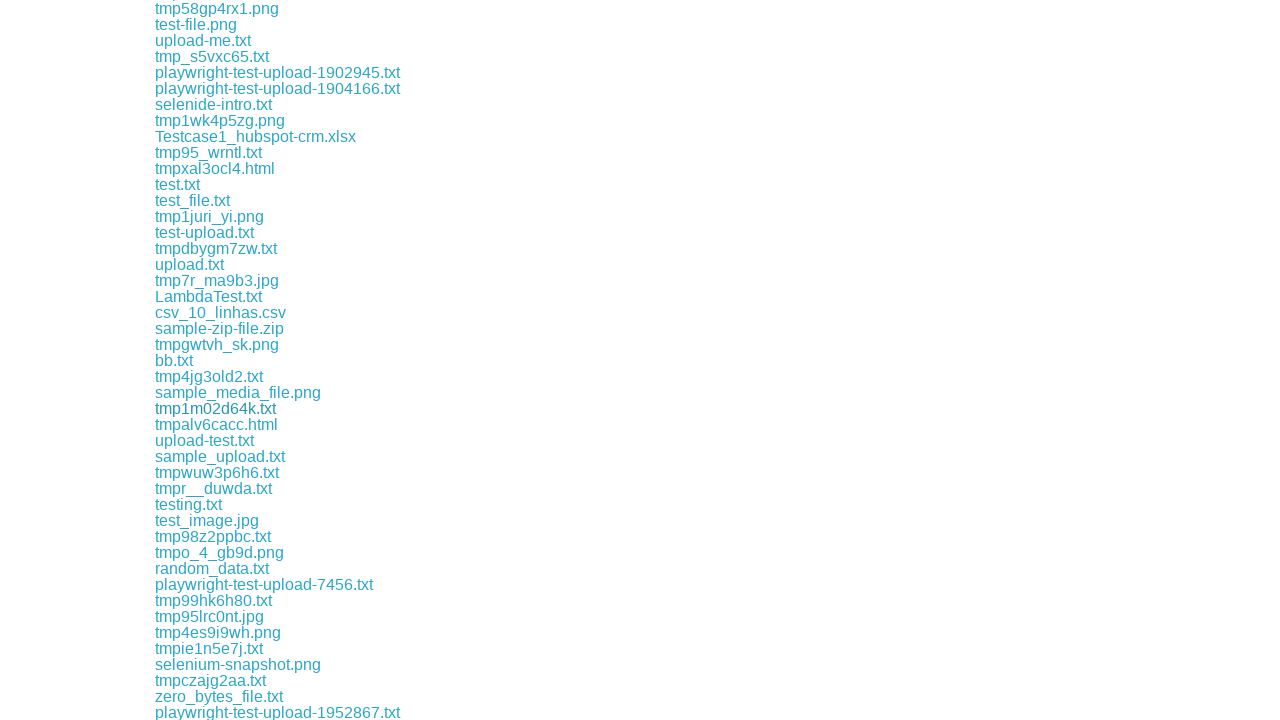

Waited 500ms for download to start
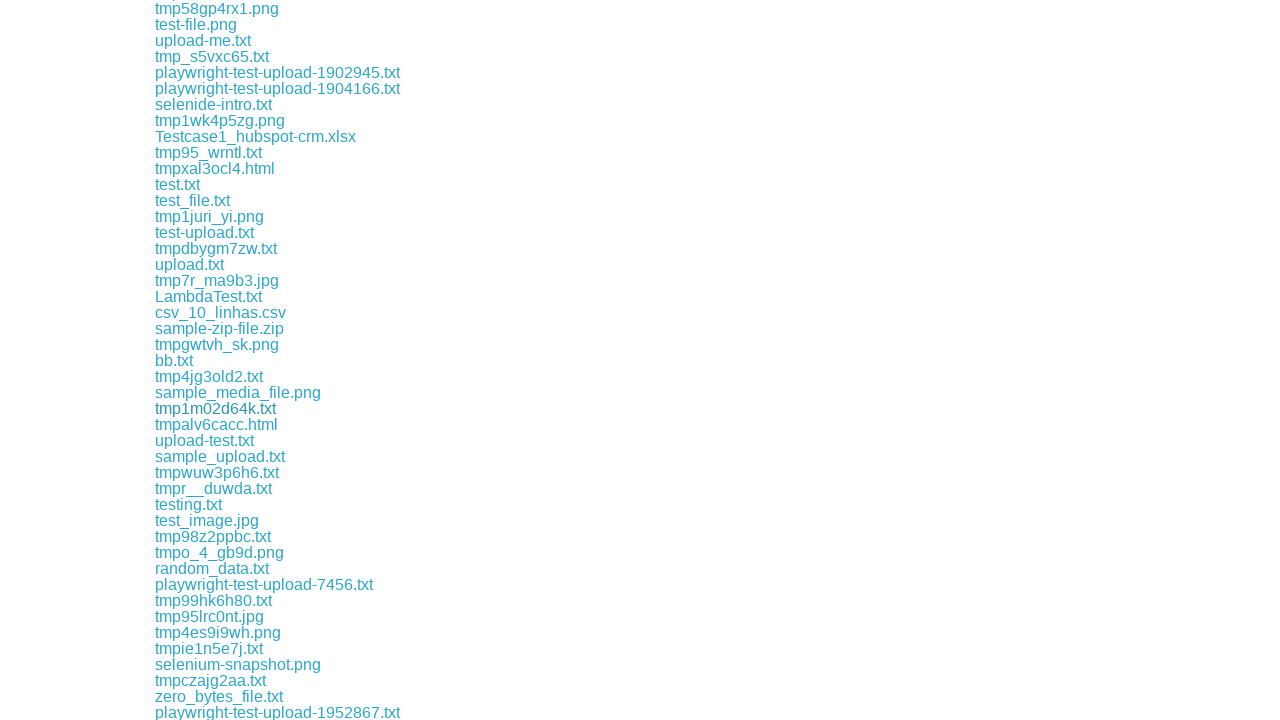

Clicked a non-PNG download link at (216, 424) on xpath=//a[contains(@href,'download') and not(contains(@href,'.png')) and not(con
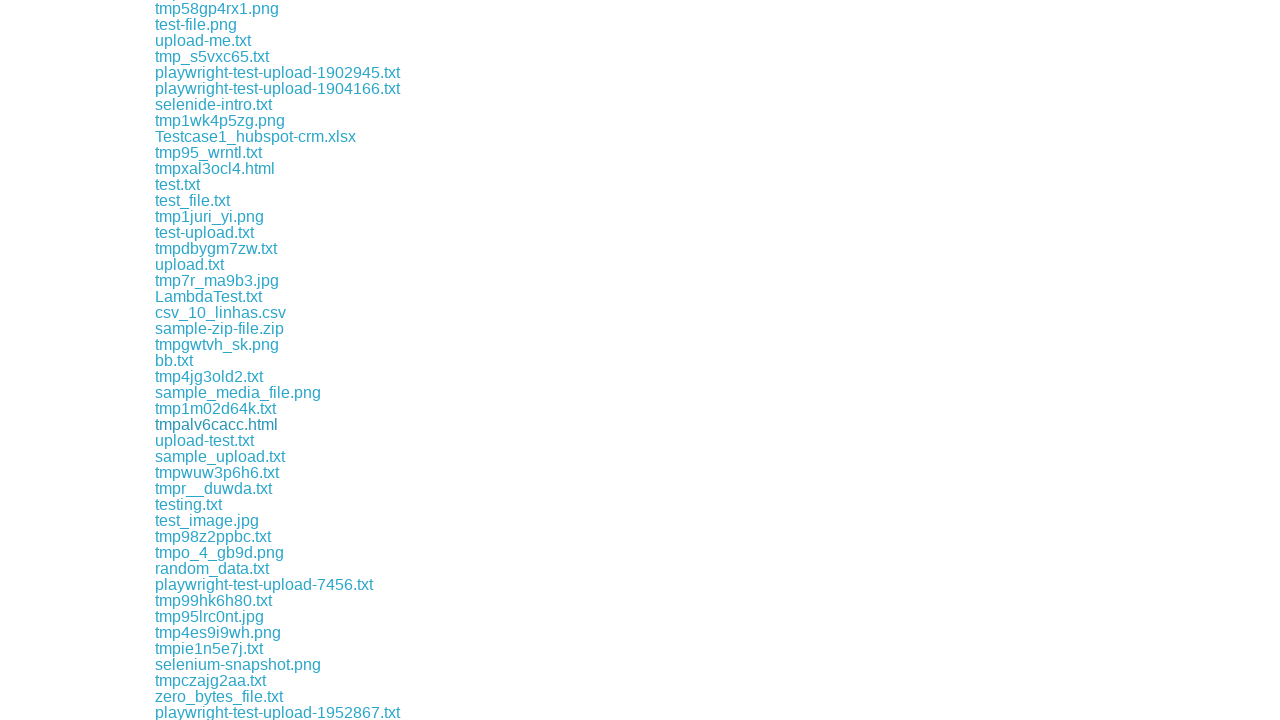

Waited 500ms for download to start
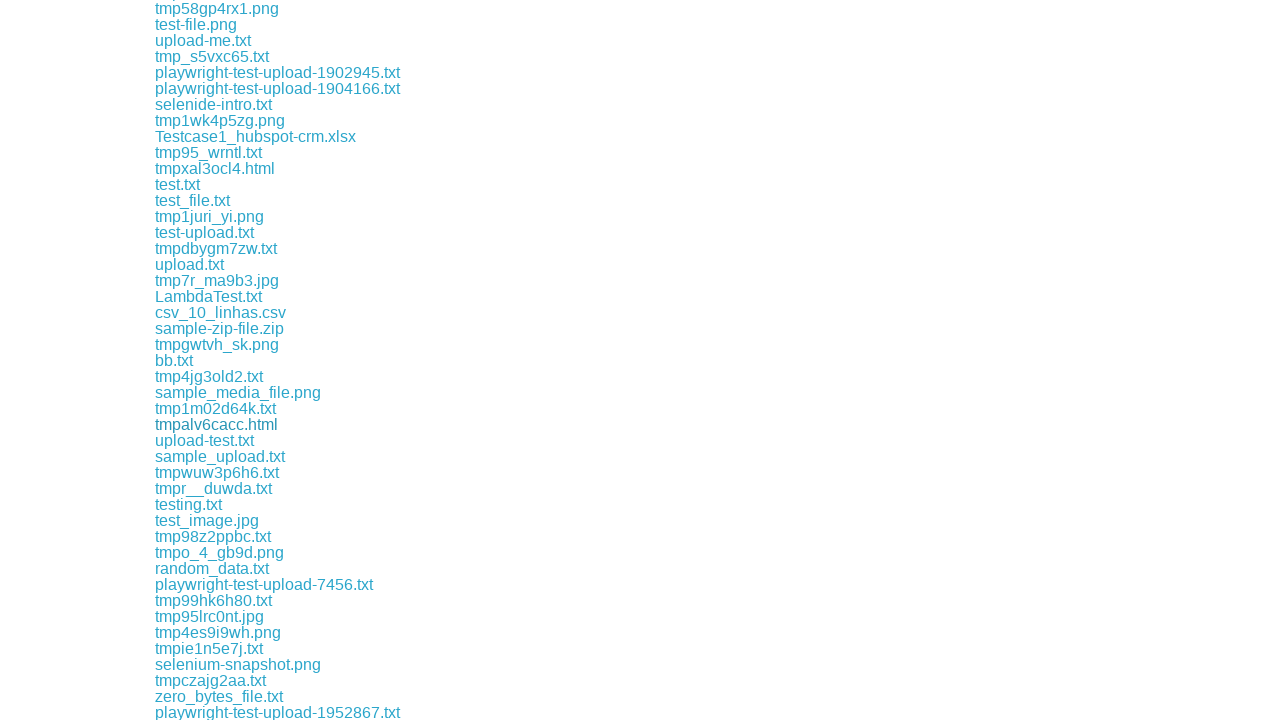

Clicked a non-PNG download link at (204, 440) on xpath=//a[contains(@href,'download') and not(contains(@href,'.png')) and not(con
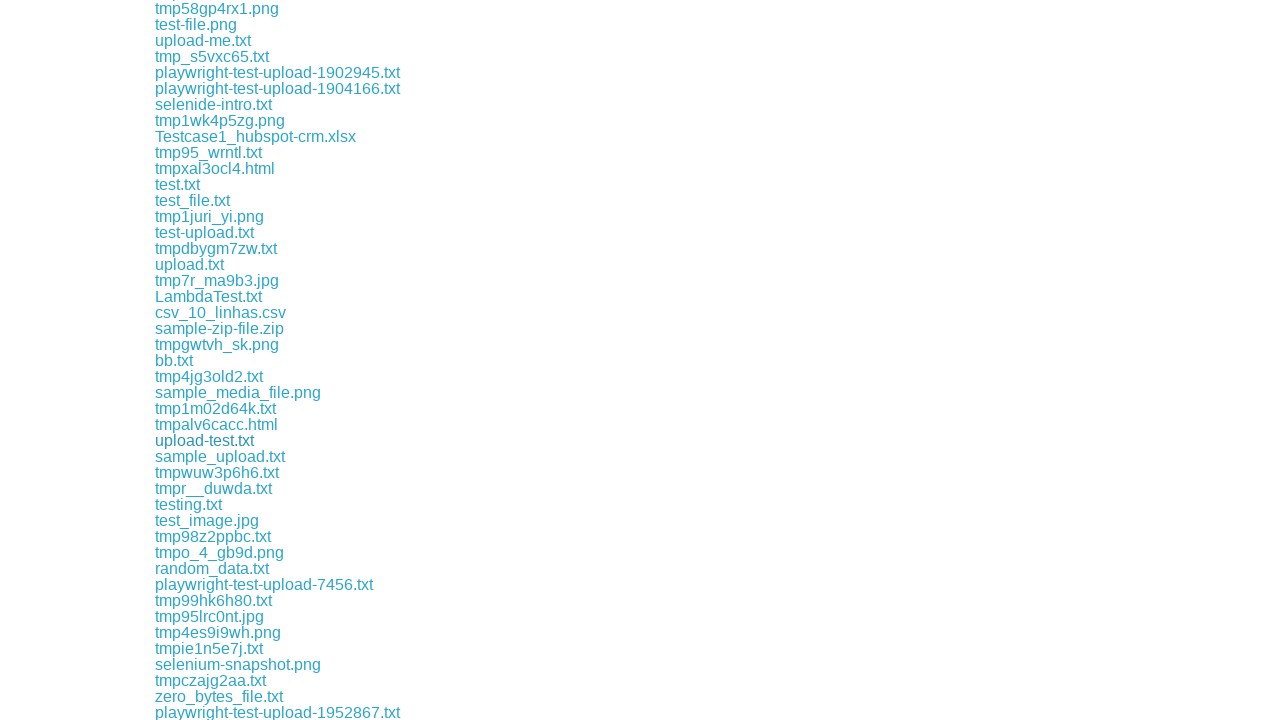

Waited 500ms for download to start
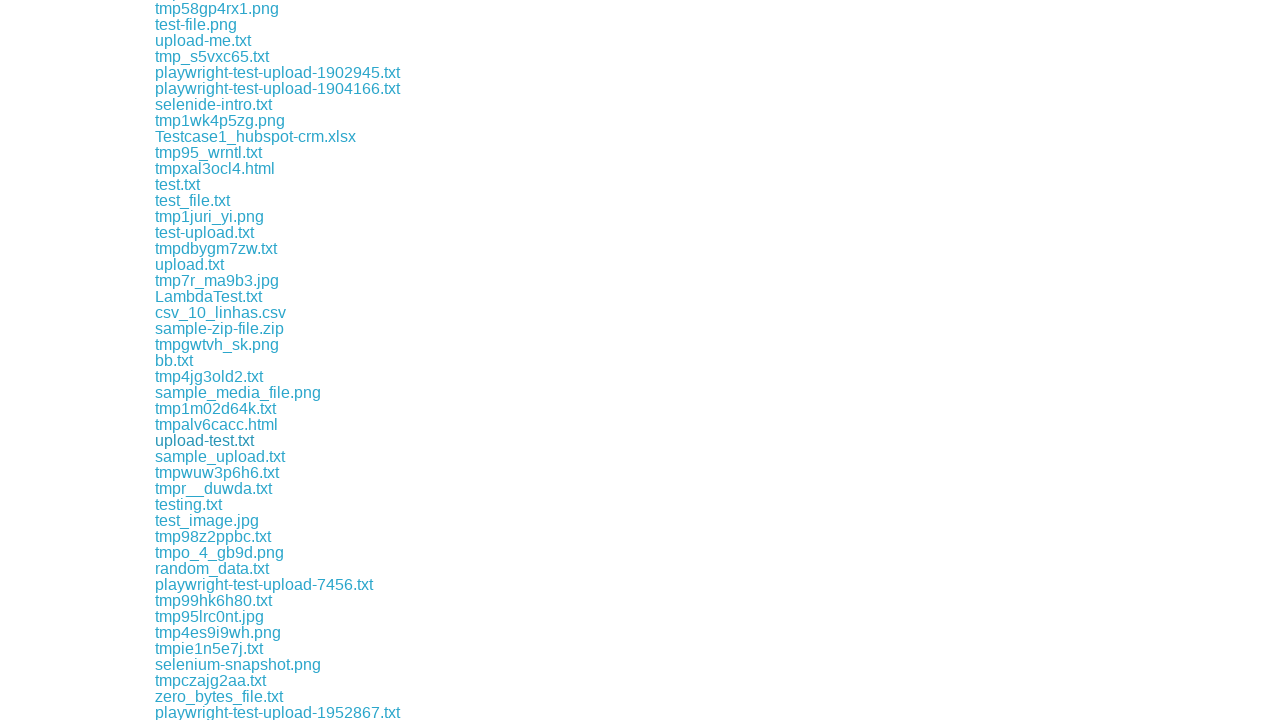

Clicked a non-PNG download link at (220, 456) on xpath=//a[contains(@href,'download') and not(contains(@href,'.png')) and not(con
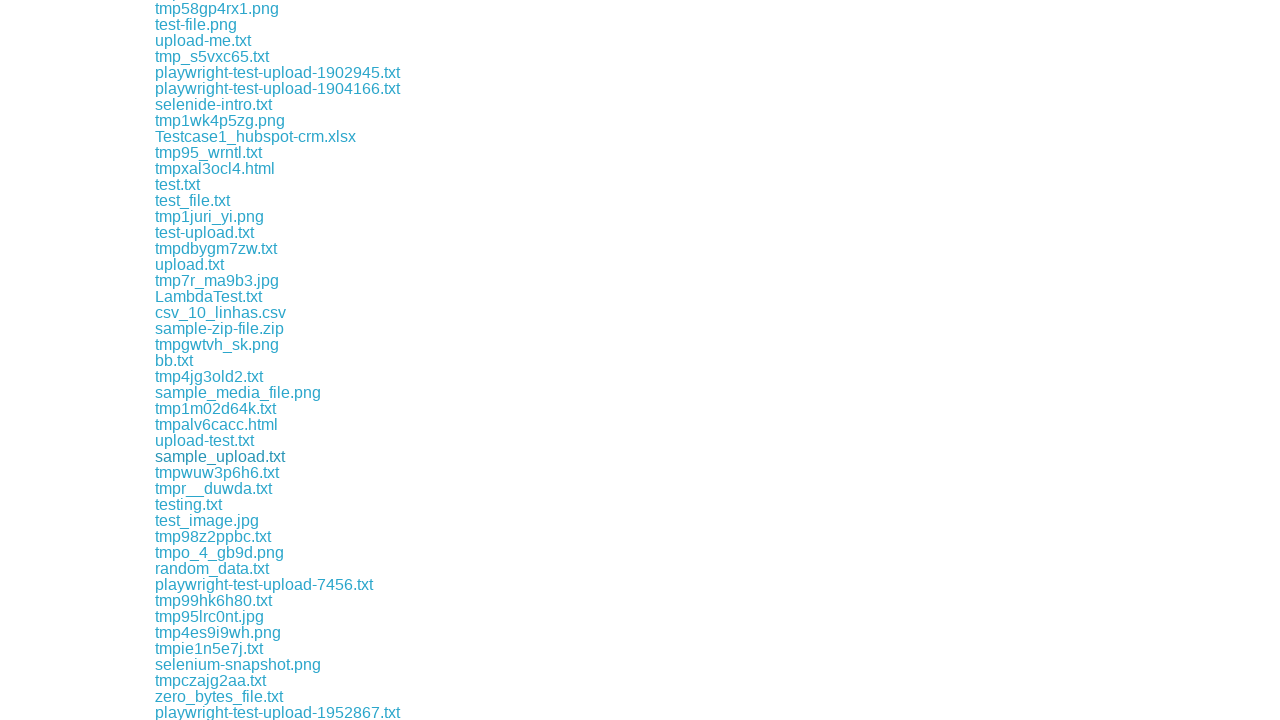

Waited 500ms for download to start
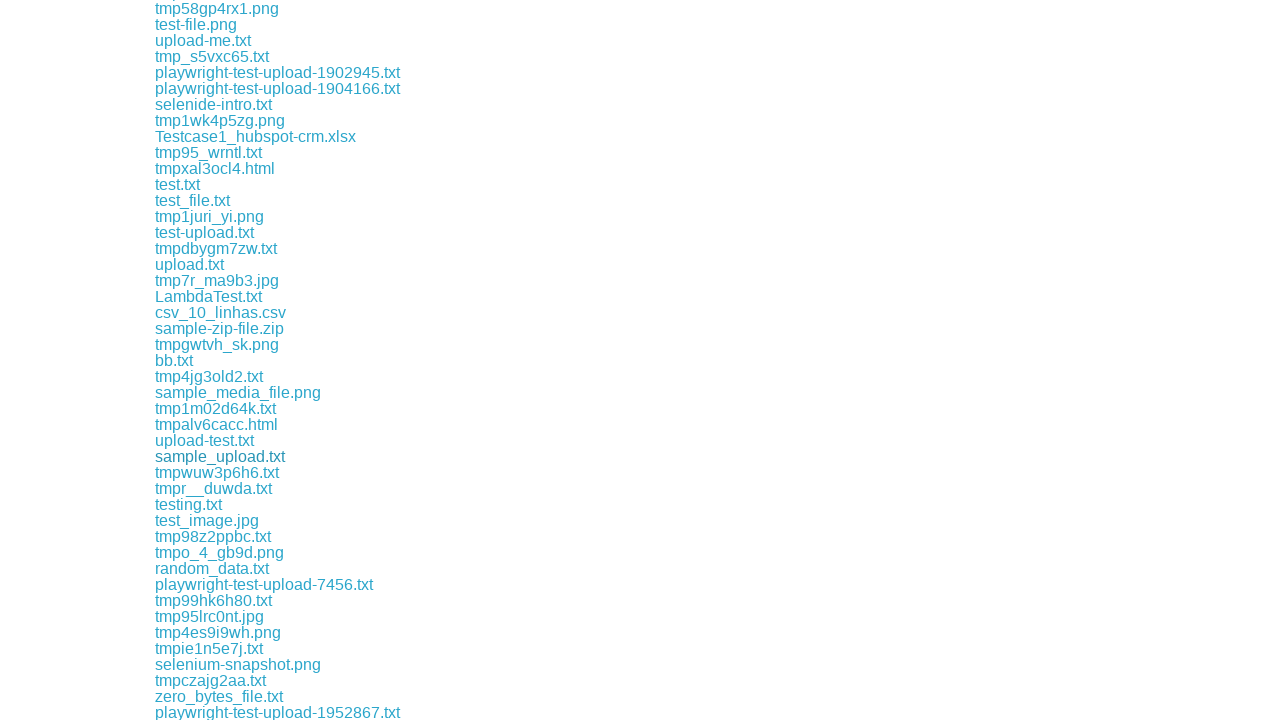

Clicked a non-PNG download link at (217, 472) on xpath=//a[contains(@href,'download') and not(contains(@href,'.png')) and not(con
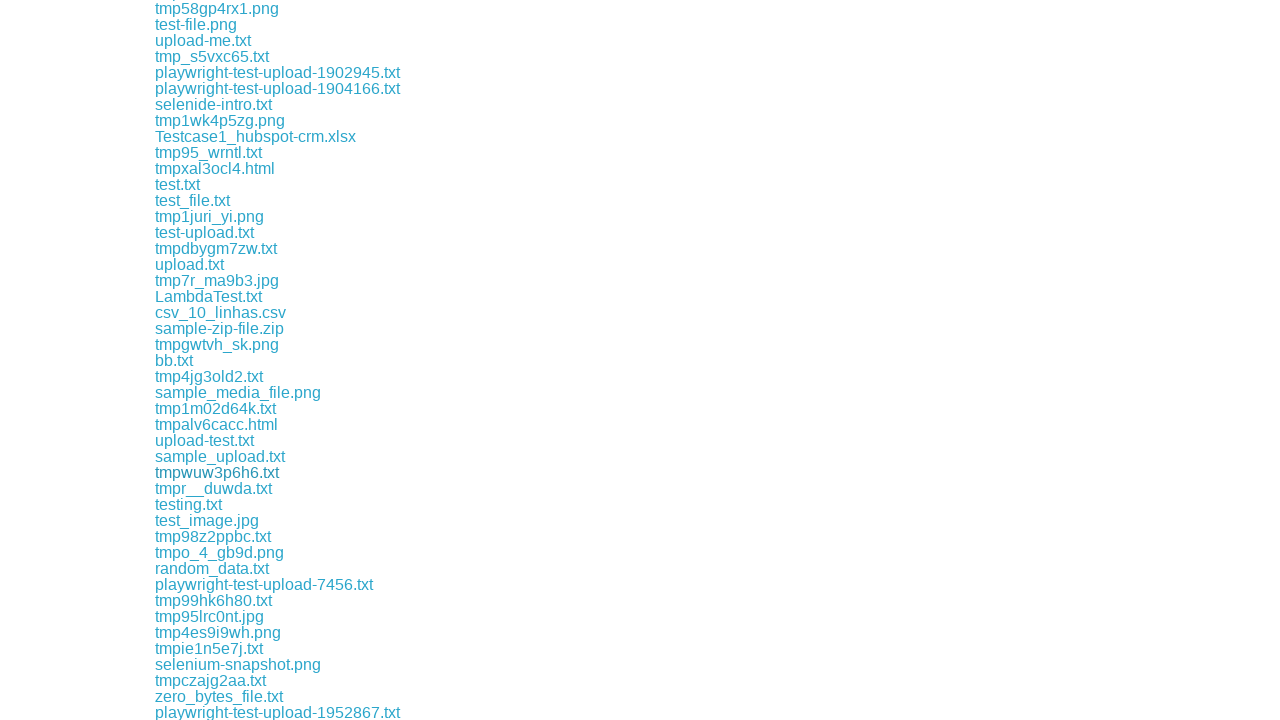

Waited 500ms for download to start
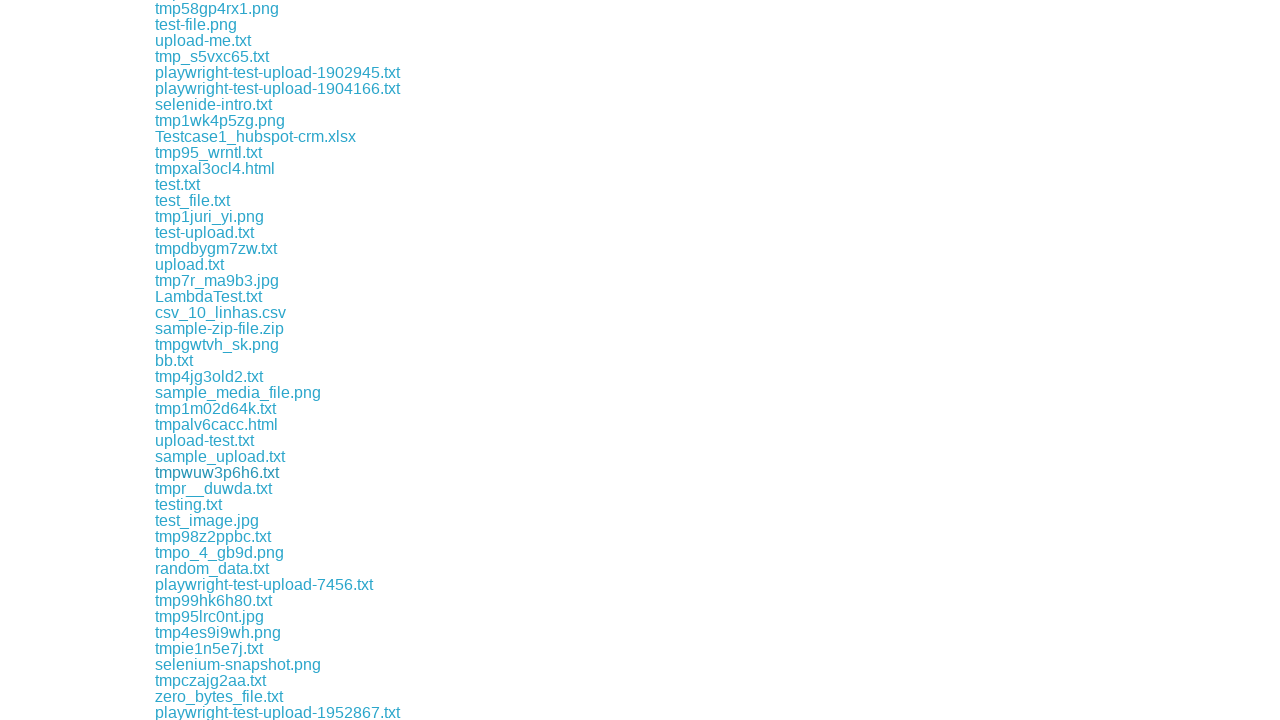

Clicked a non-PNG download link at (214, 488) on xpath=//a[contains(@href,'download') and not(contains(@href,'.png')) and not(con
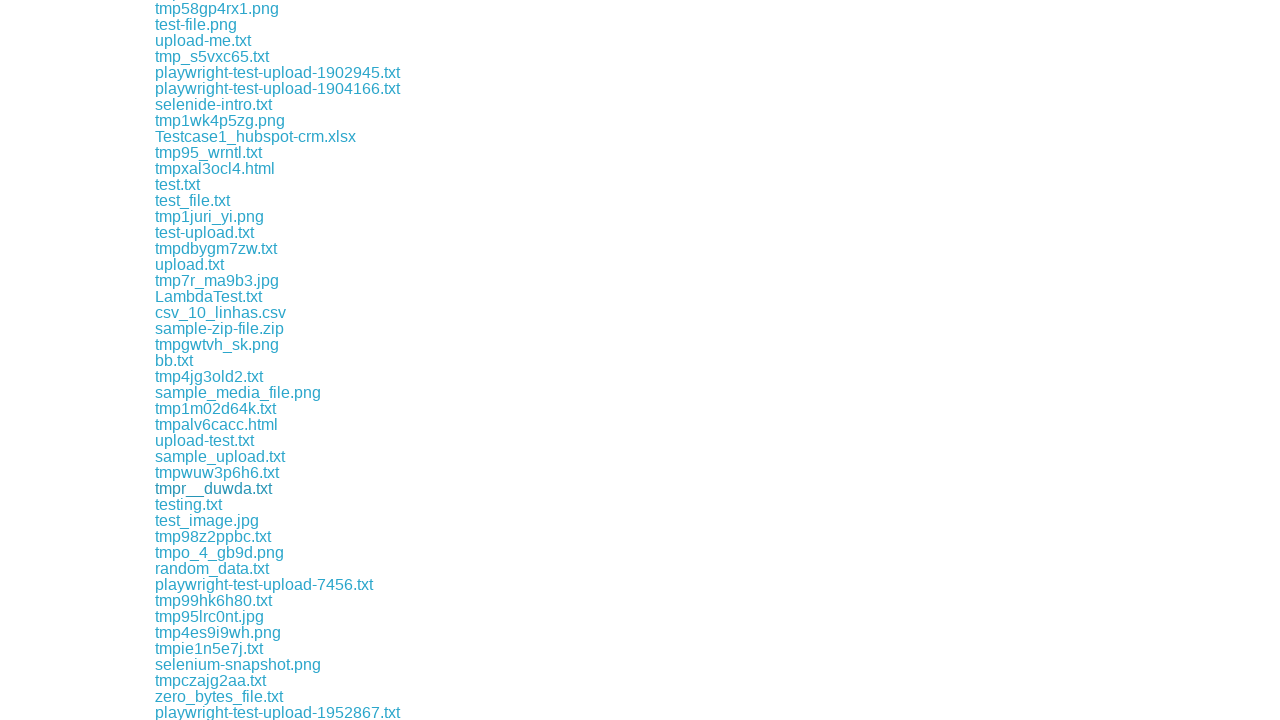

Waited 500ms for download to start
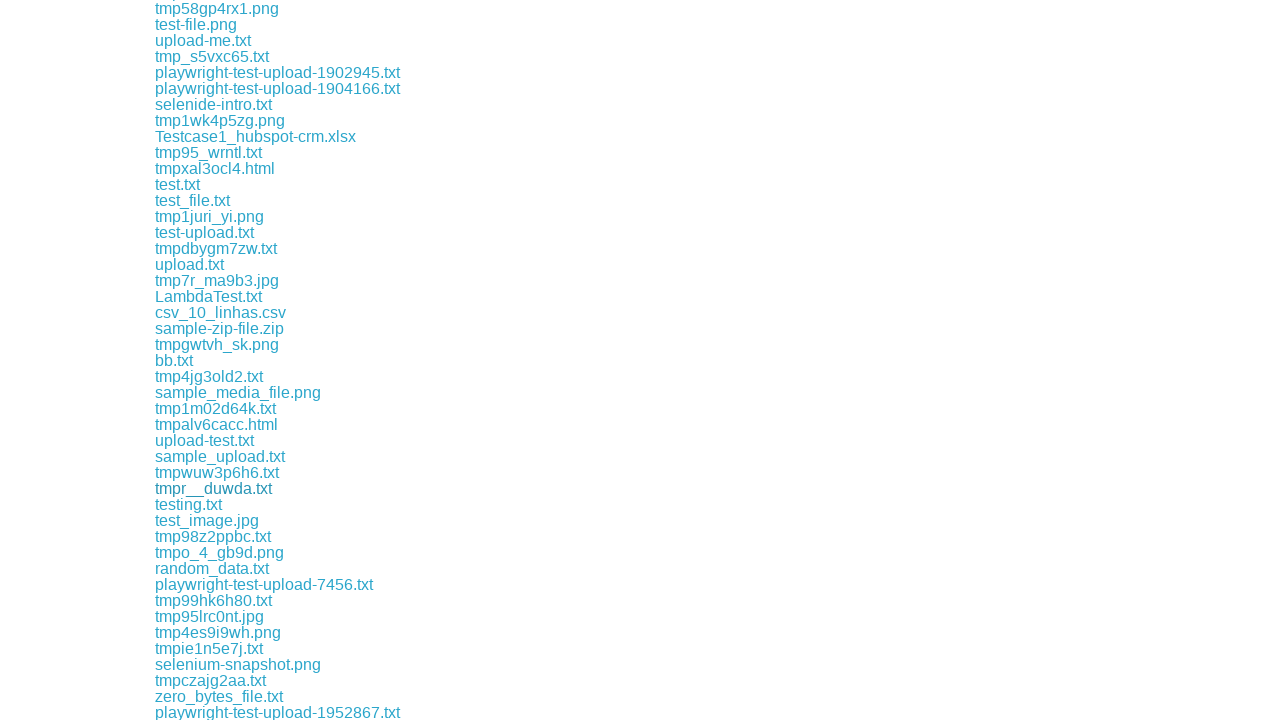

Clicked a non-PNG download link at (188, 504) on xpath=//a[contains(@href,'download') and not(contains(@href,'.png')) and not(con
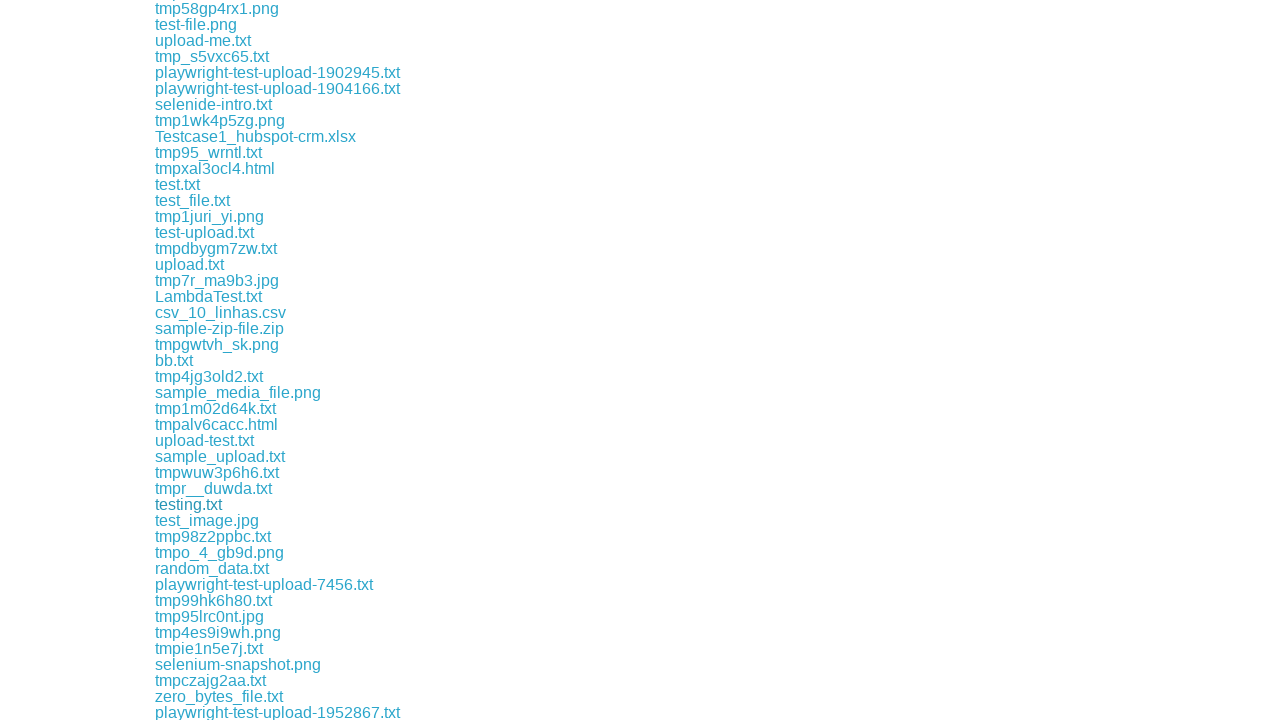

Waited 500ms for download to start
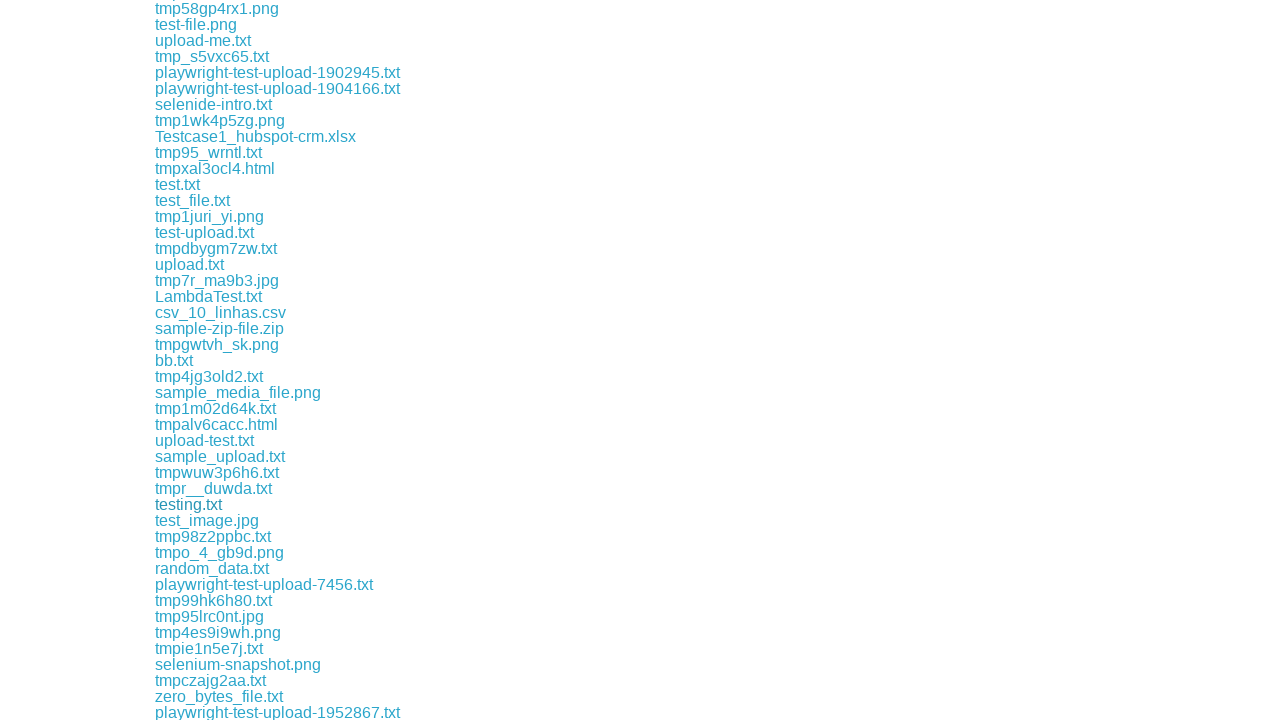

Clicked a non-PNG download link at (207, 520) on xpath=//a[contains(@href,'download') and not(contains(@href,'.png')) and not(con
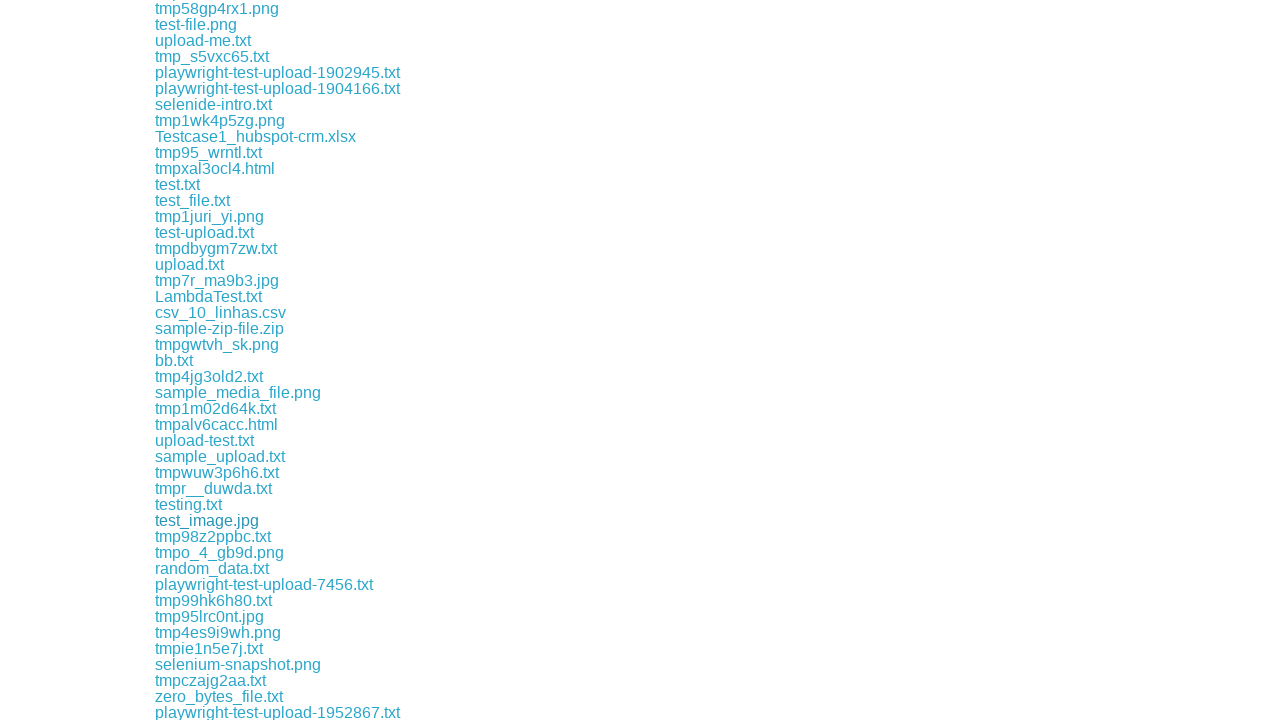

Waited 500ms for download to start
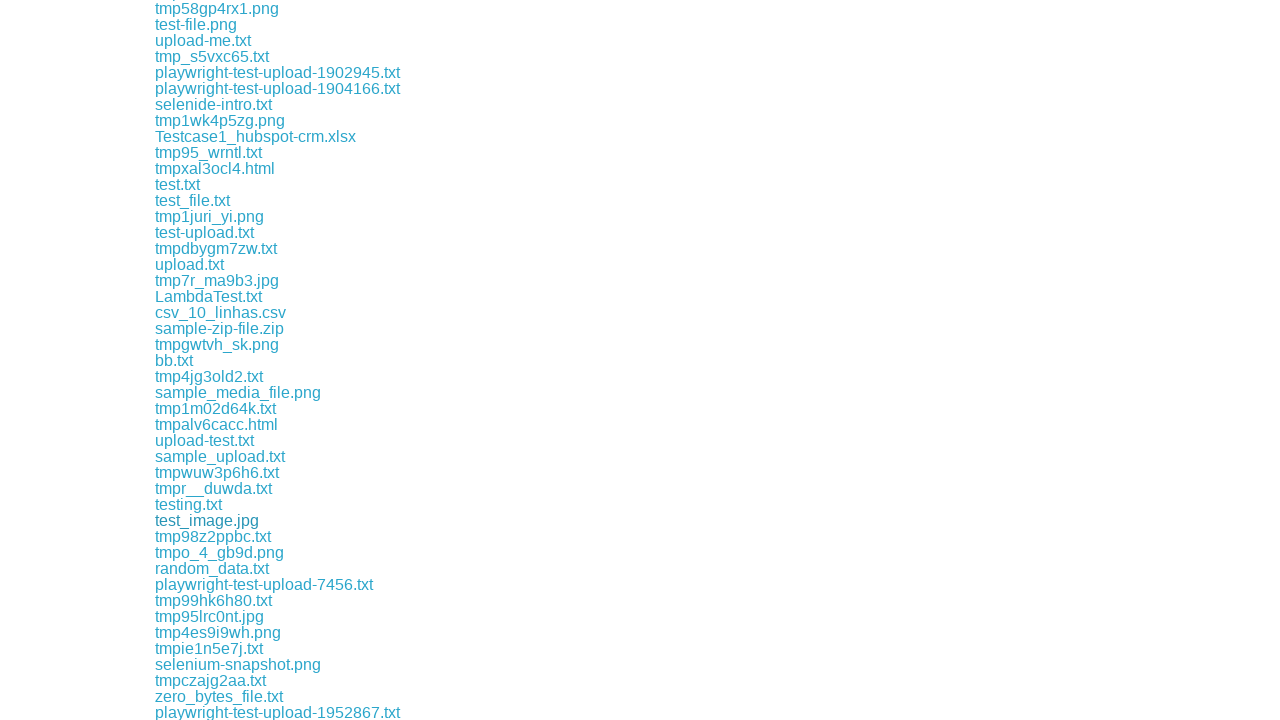

Clicked a non-PNG download link at (213, 536) on xpath=//a[contains(@href,'download') and not(contains(@href,'.png')) and not(con
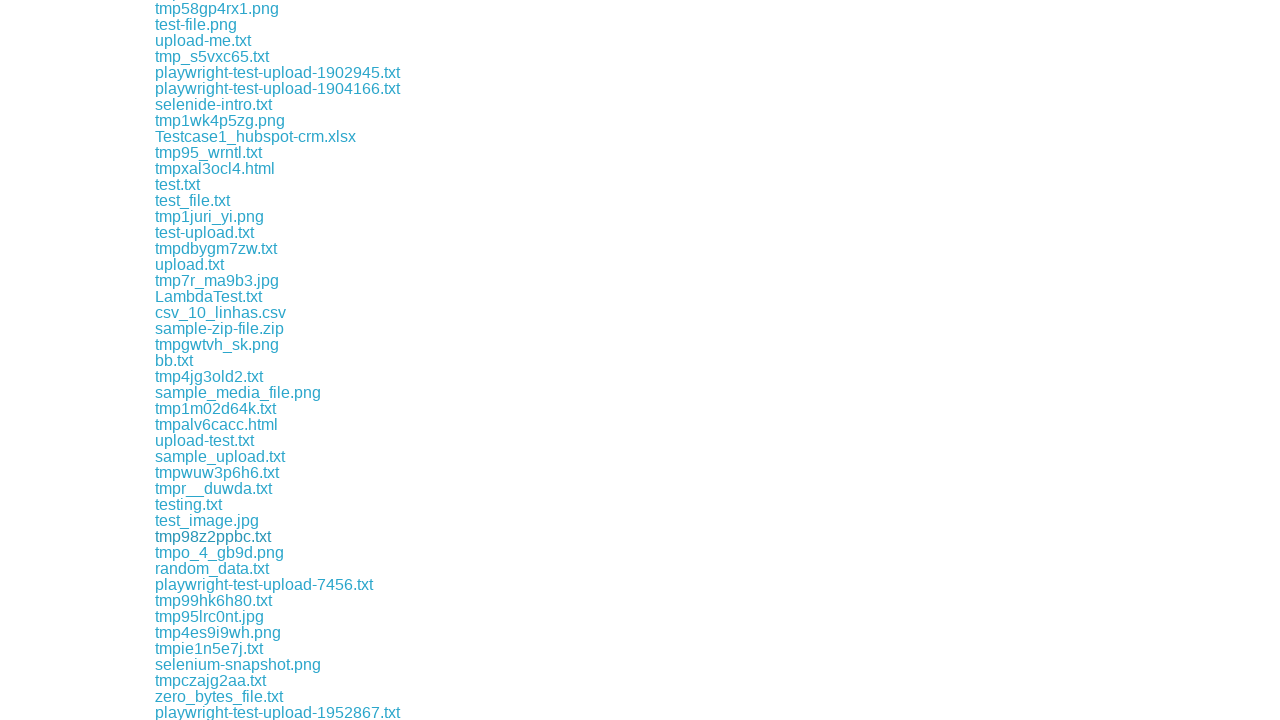

Waited 500ms for download to start
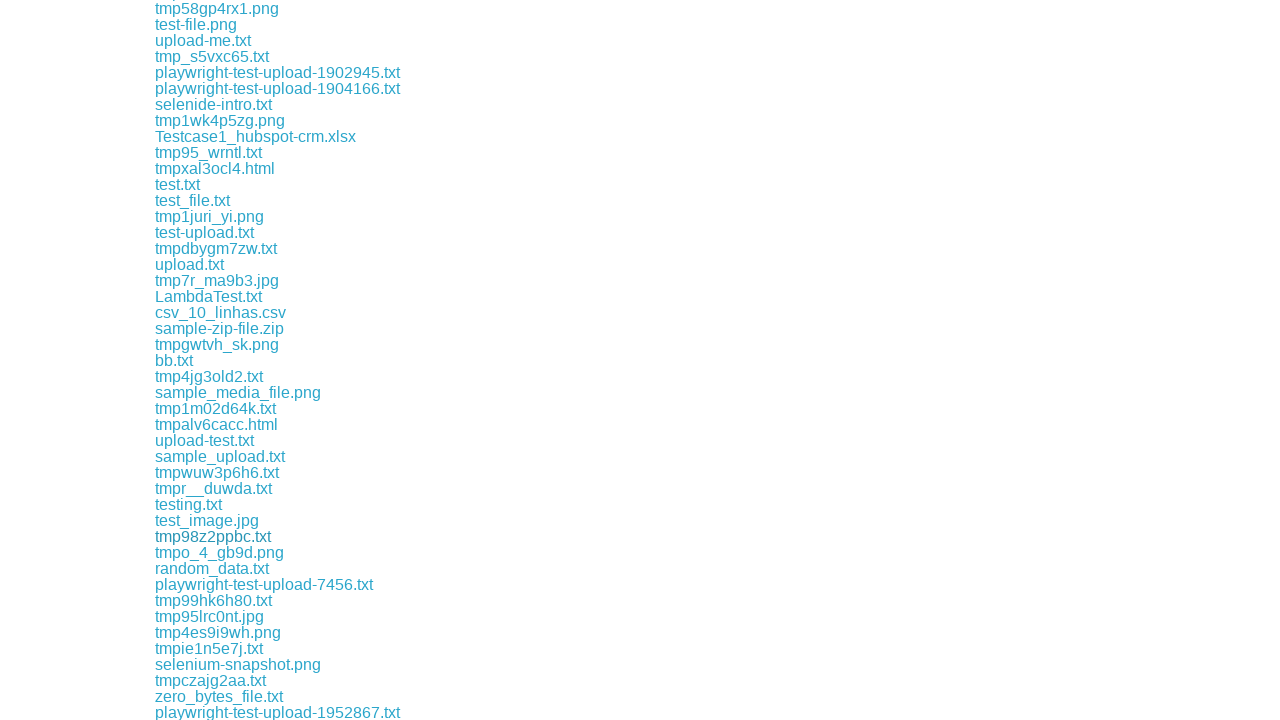

Clicked a non-PNG download link at (212, 568) on xpath=//a[contains(@href,'download') and not(contains(@href,'.png')) and not(con
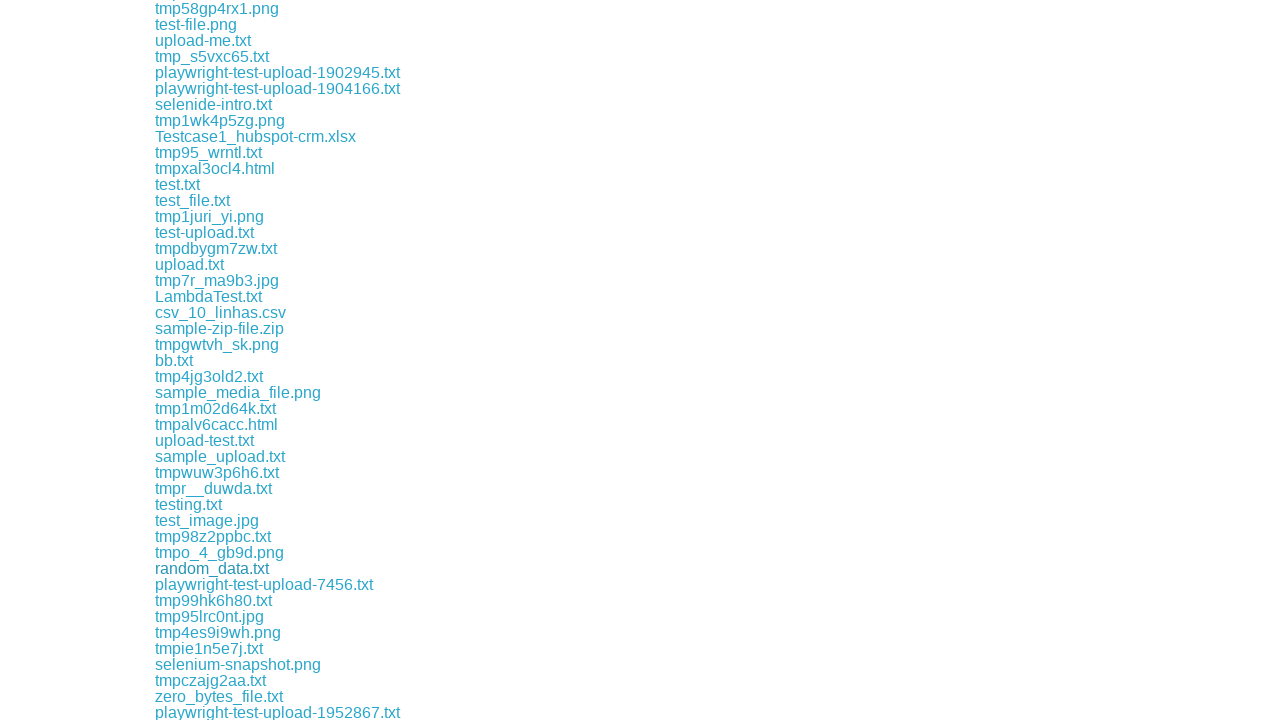

Waited 500ms for download to start
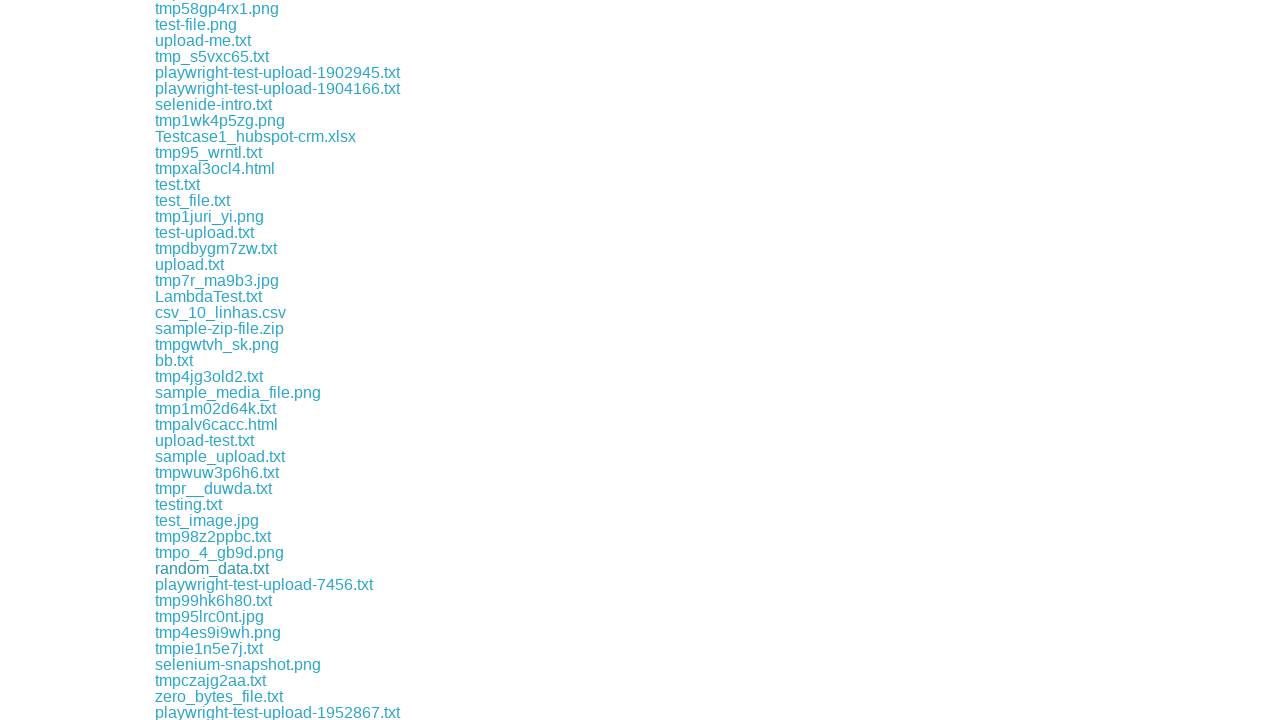

Clicked a non-PNG download link at (264, 584) on xpath=//a[contains(@href,'download') and not(contains(@href,'.png')) and not(con
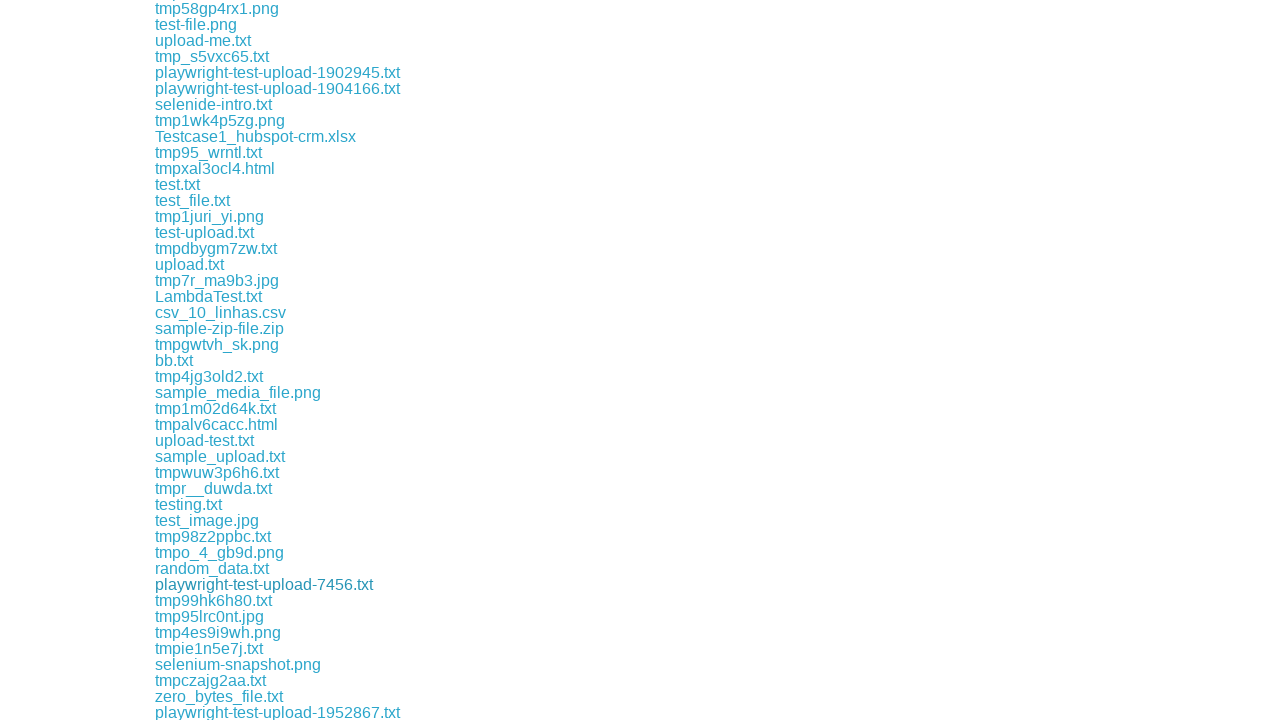

Waited 500ms for download to start
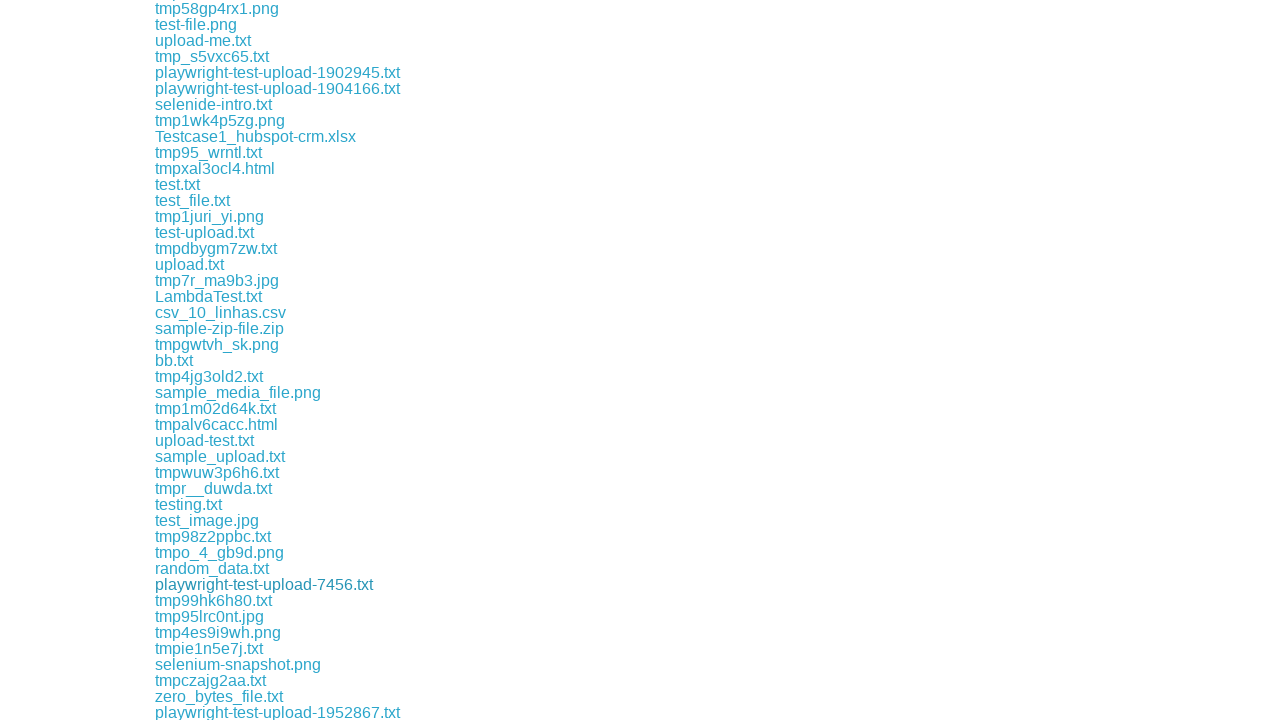

Clicked a non-PNG download link at (214, 600) on xpath=//a[contains(@href,'download') and not(contains(@href,'.png')) and not(con
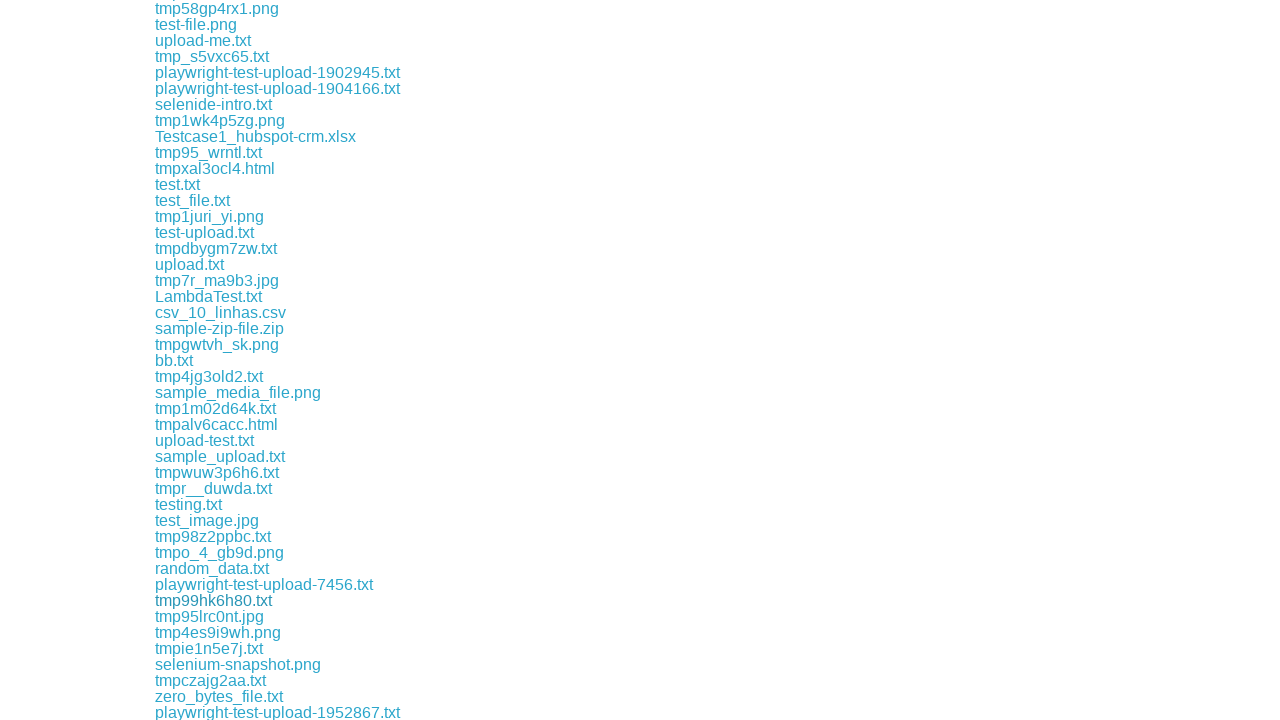

Waited 500ms for download to start
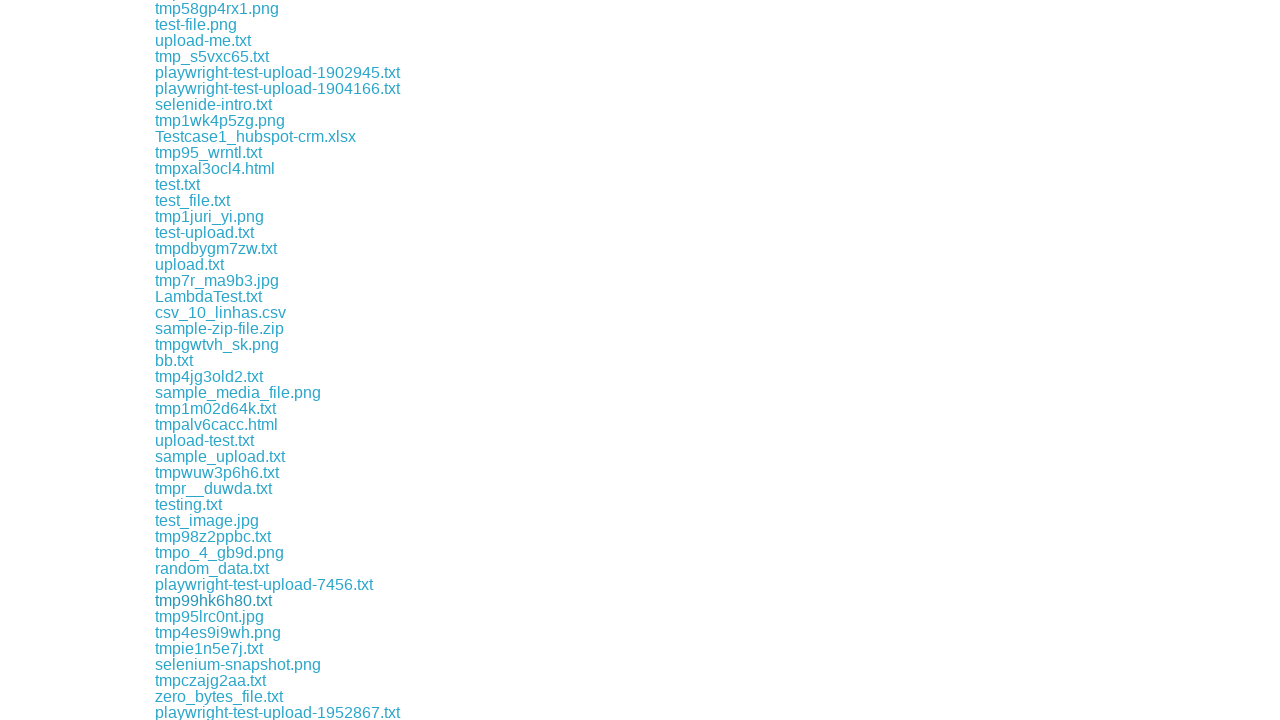

Clicked a non-PNG download link at (210, 616) on xpath=//a[contains(@href,'download') and not(contains(@href,'.png')) and not(con
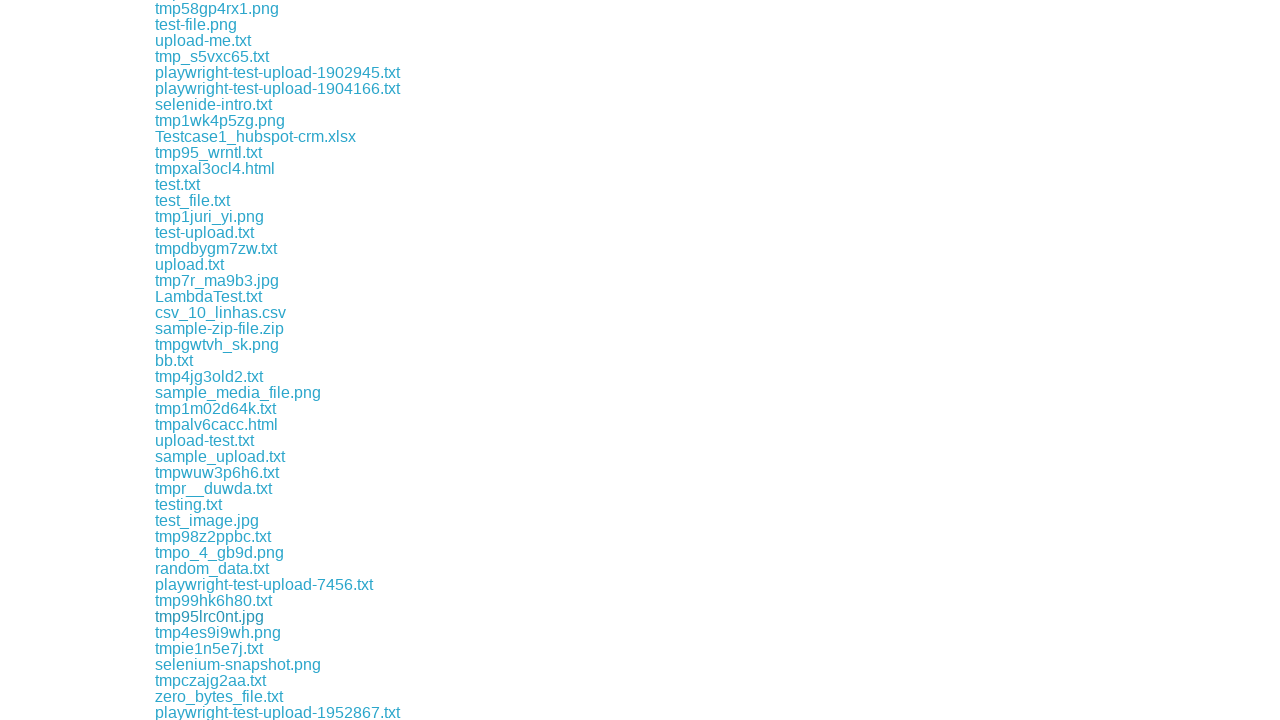

Waited 500ms for download to start
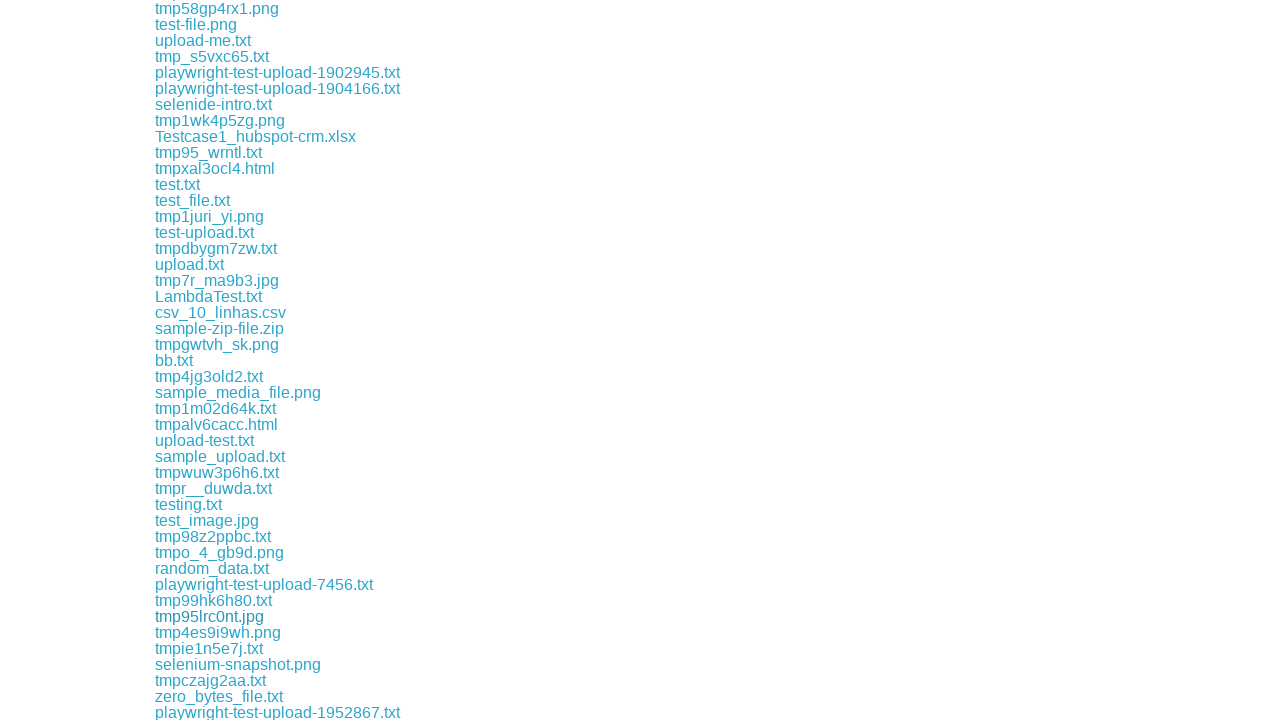

Clicked a non-PNG download link at (209, 648) on xpath=//a[contains(@href,'download') and not(contains(@href,'.png')) and not(con
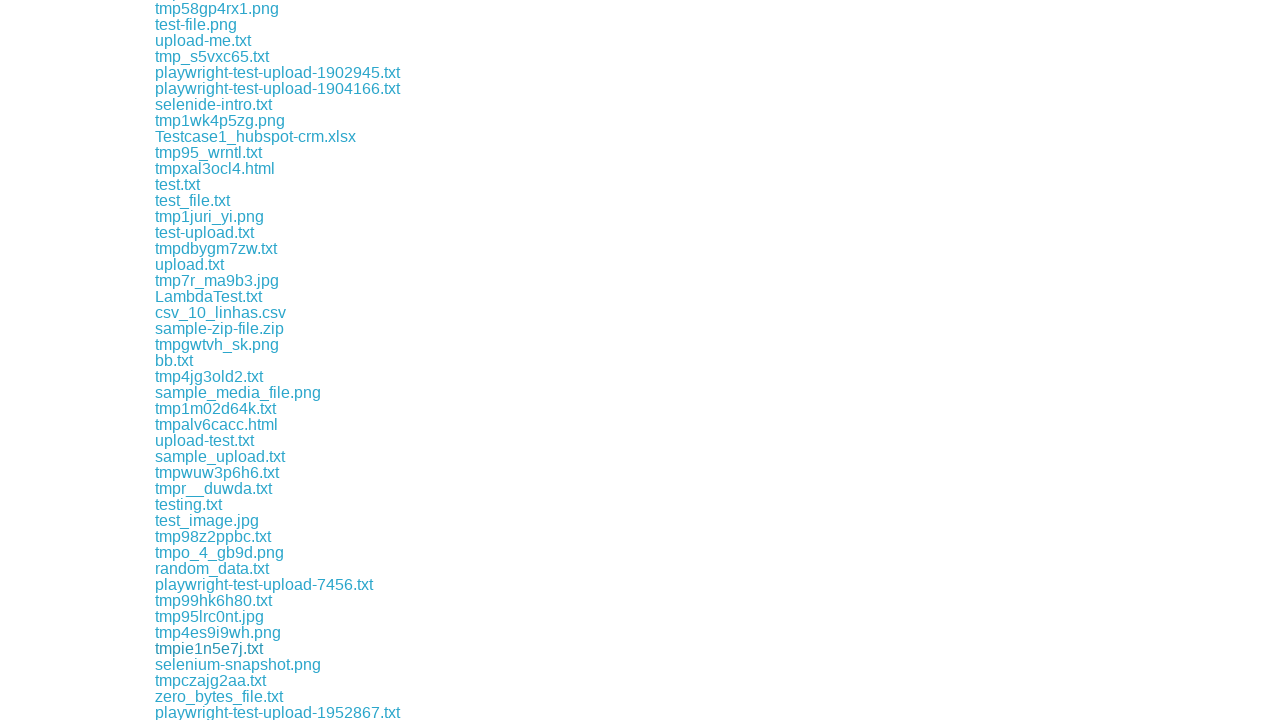

Waited 500ms for download to start
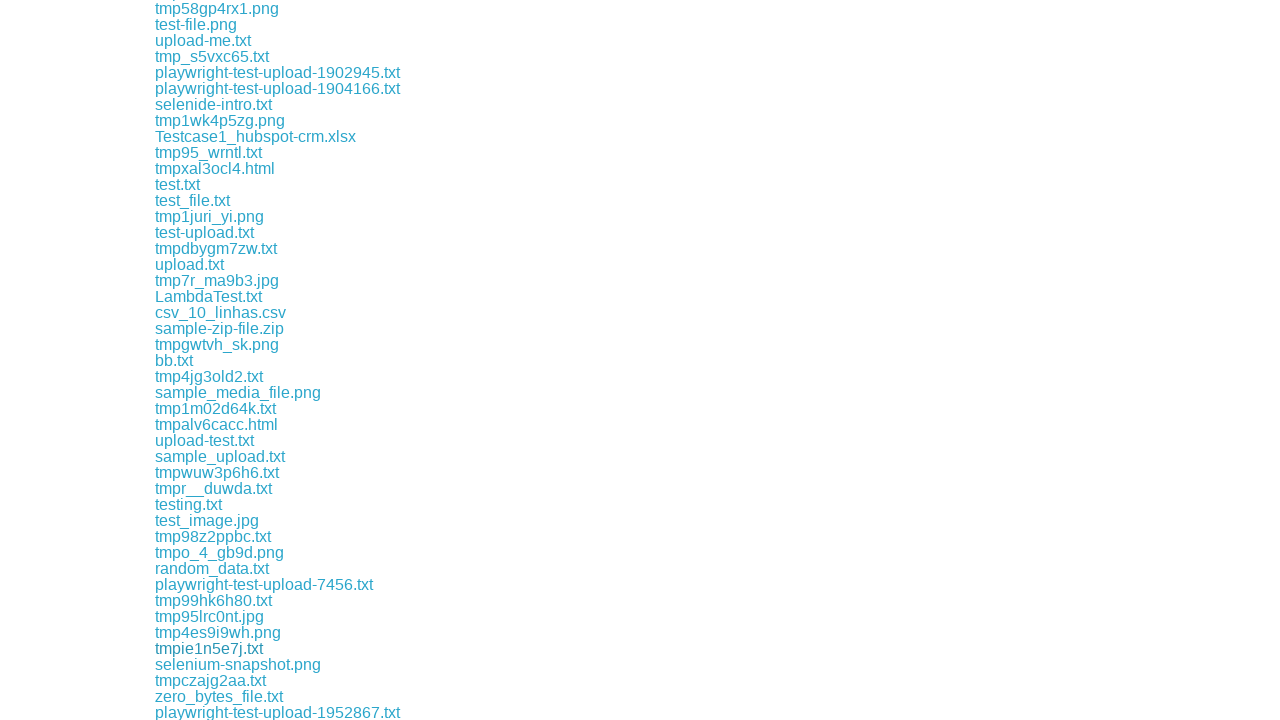

Clicked a non-PNG download link at (210, 680) on xpath=//a[contains(@href,'download') and not(contains(@href,'.png')) and not(con
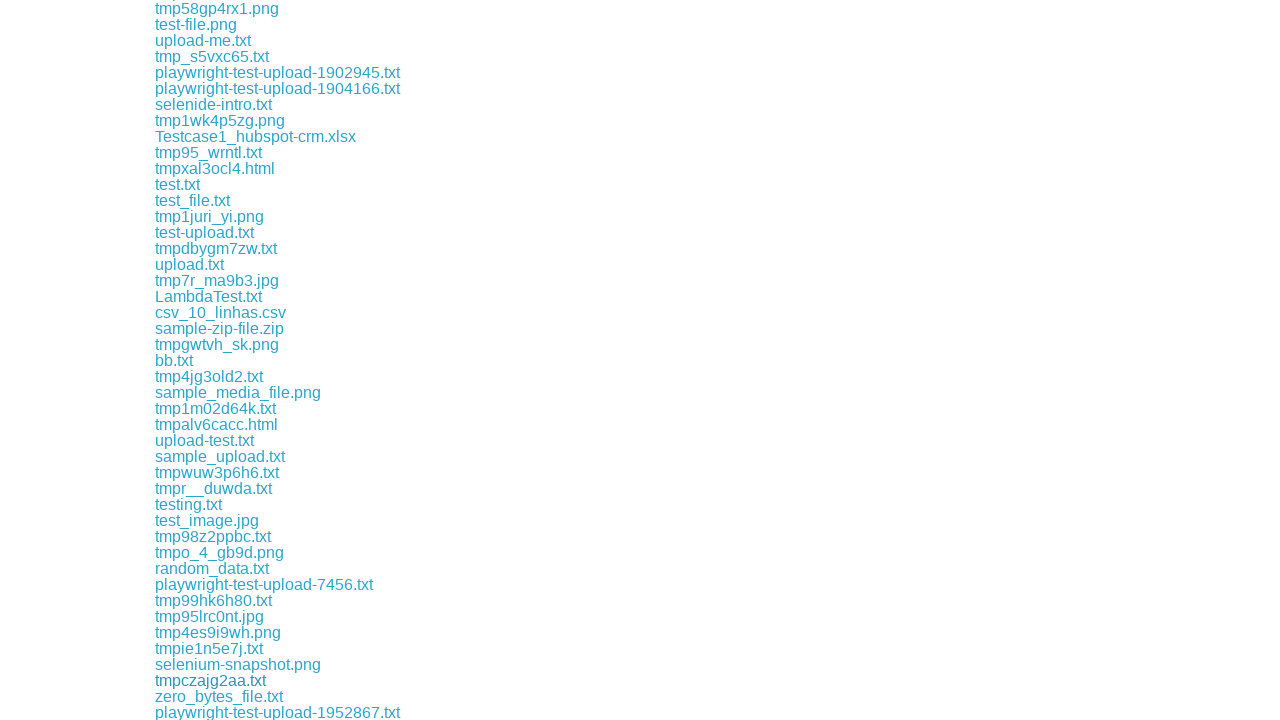

Waited 500ms for download to start
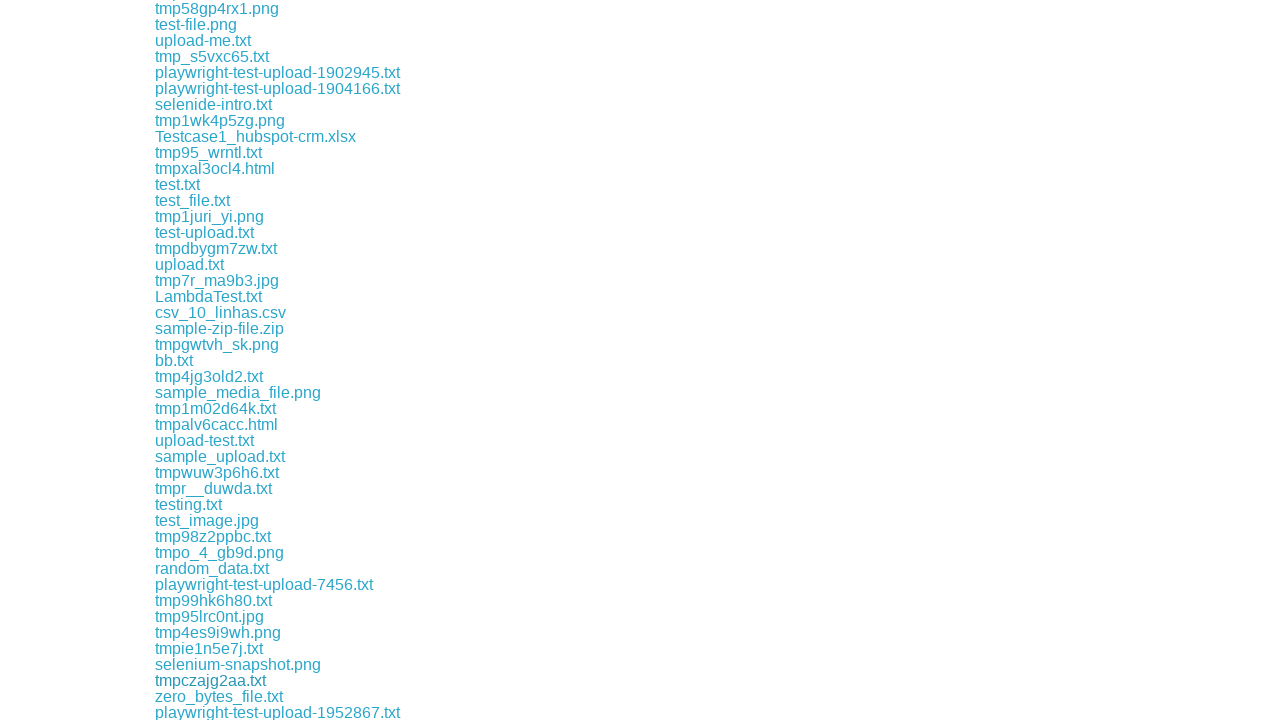

Clicked a non-PNG download link at (219, 696) on xpath=//a[contains(@href,'download') and not(contains(@href,'.png')) and not(con
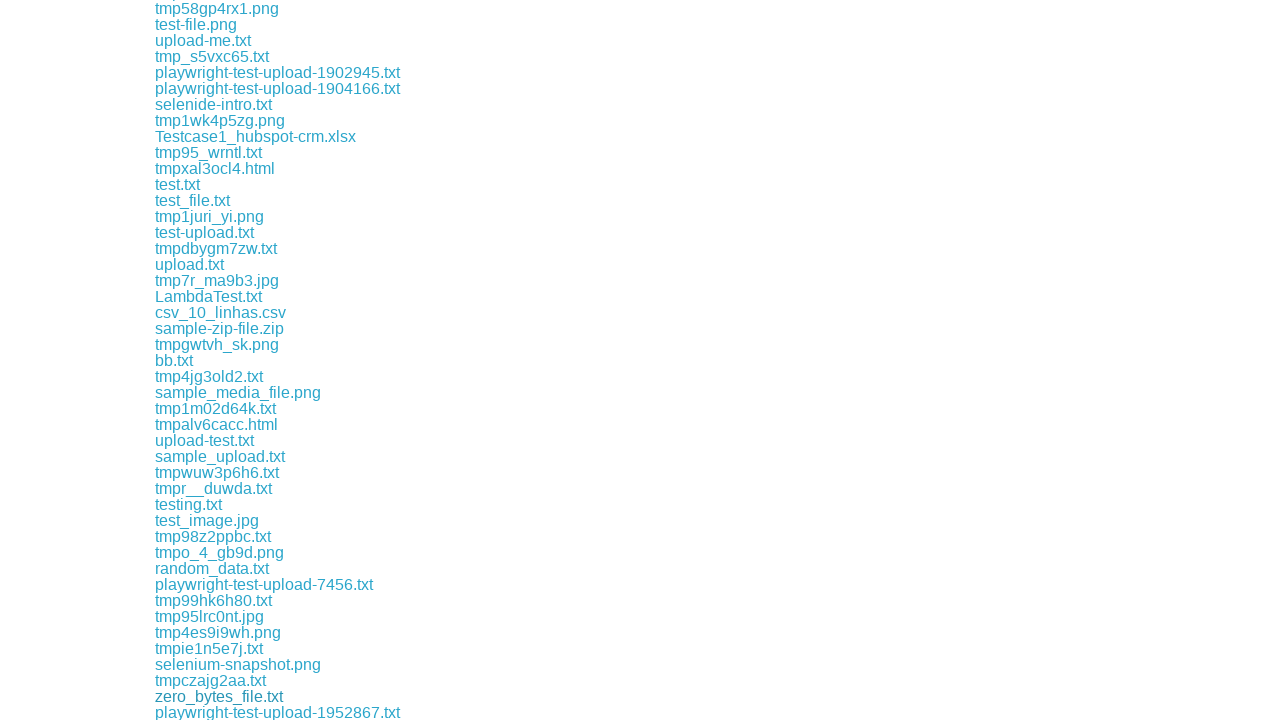

Waited 500ms for download to start
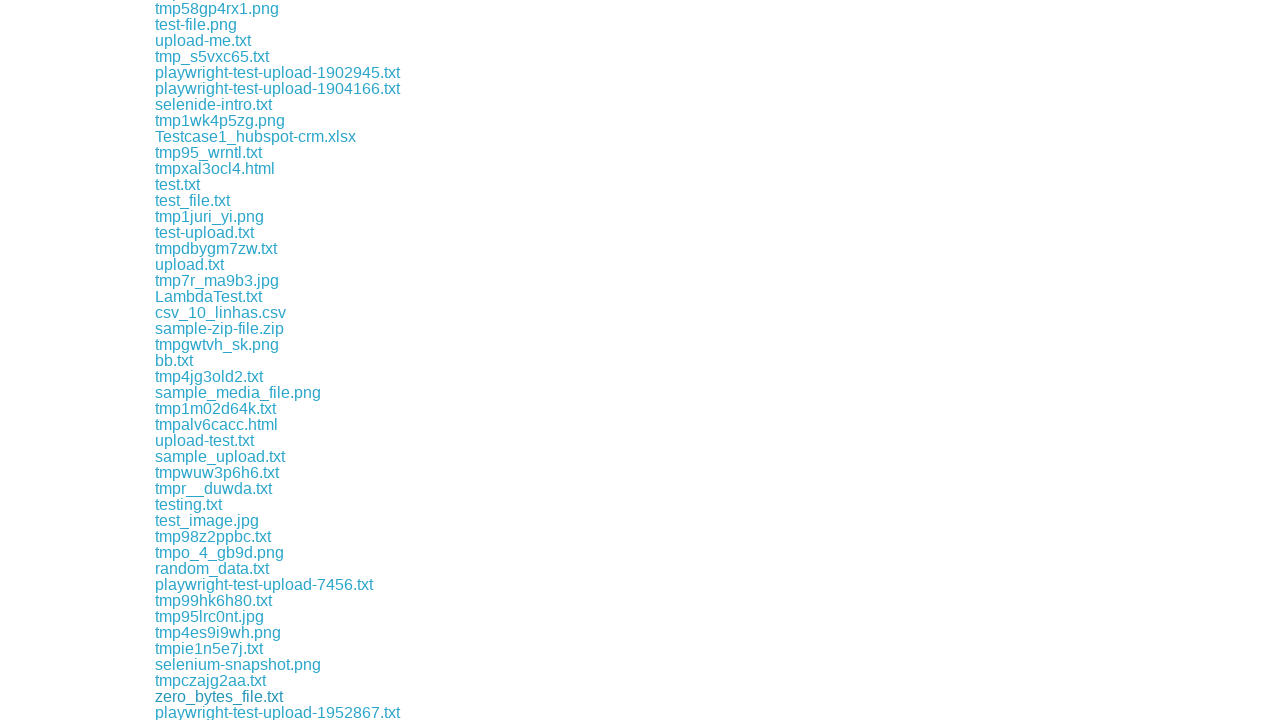

Clicked a non-PNG download link at (278, 712) on xpath=//a[contains(@href,'download') and not(contains(@href,'.png')) and not(con
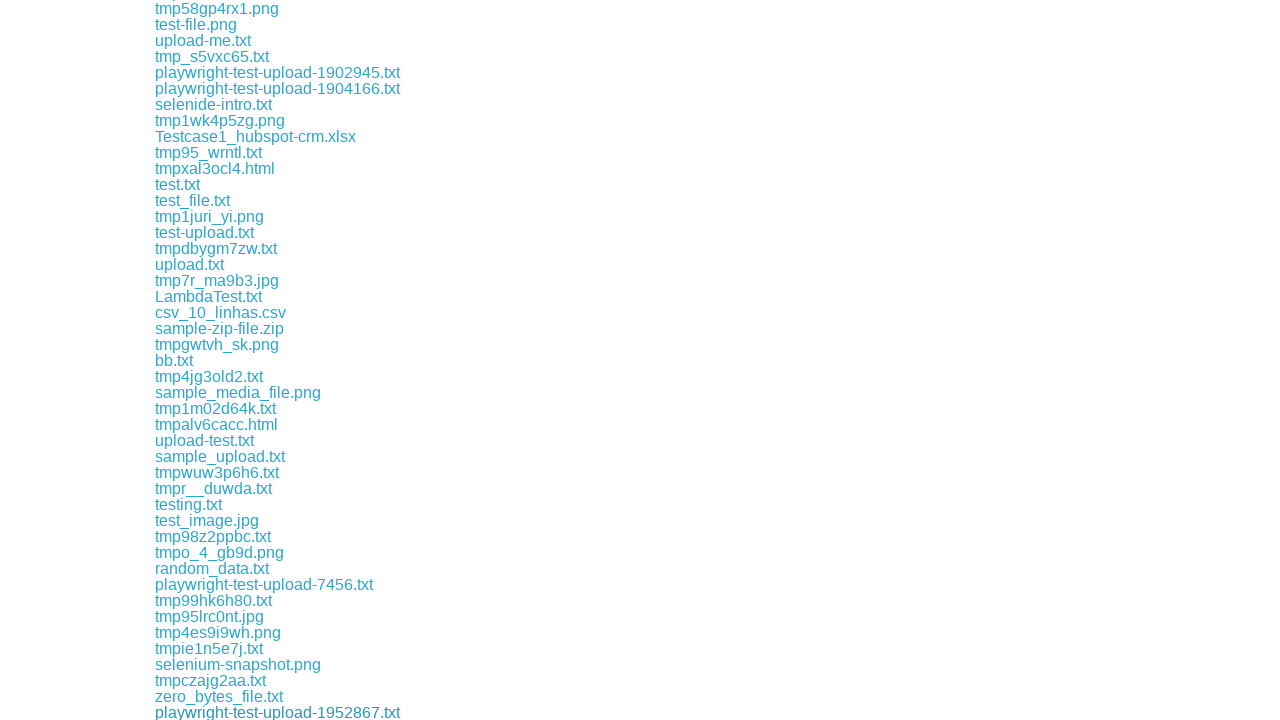

Waited 500ms for download to start
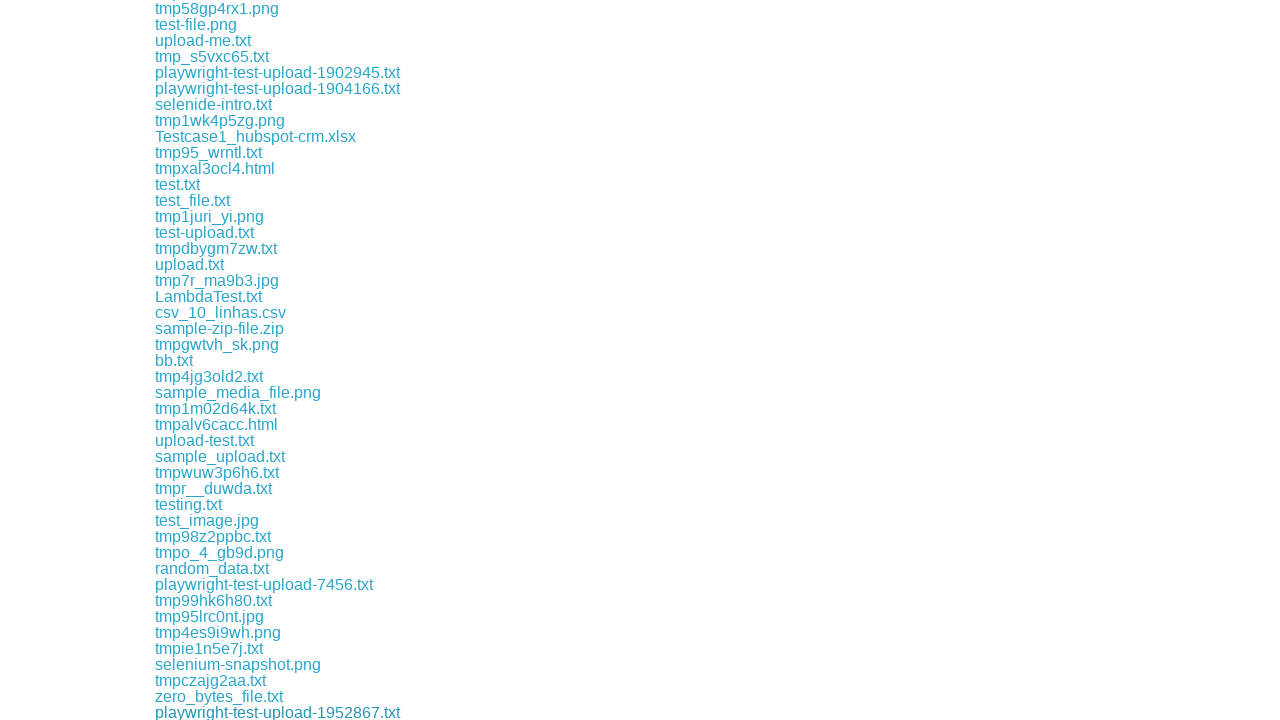

Clicked a non-PNG download link at (211, 712) on xpath=//a[contains(@href,'download') and not(contains(@href,'.png')) and not(con
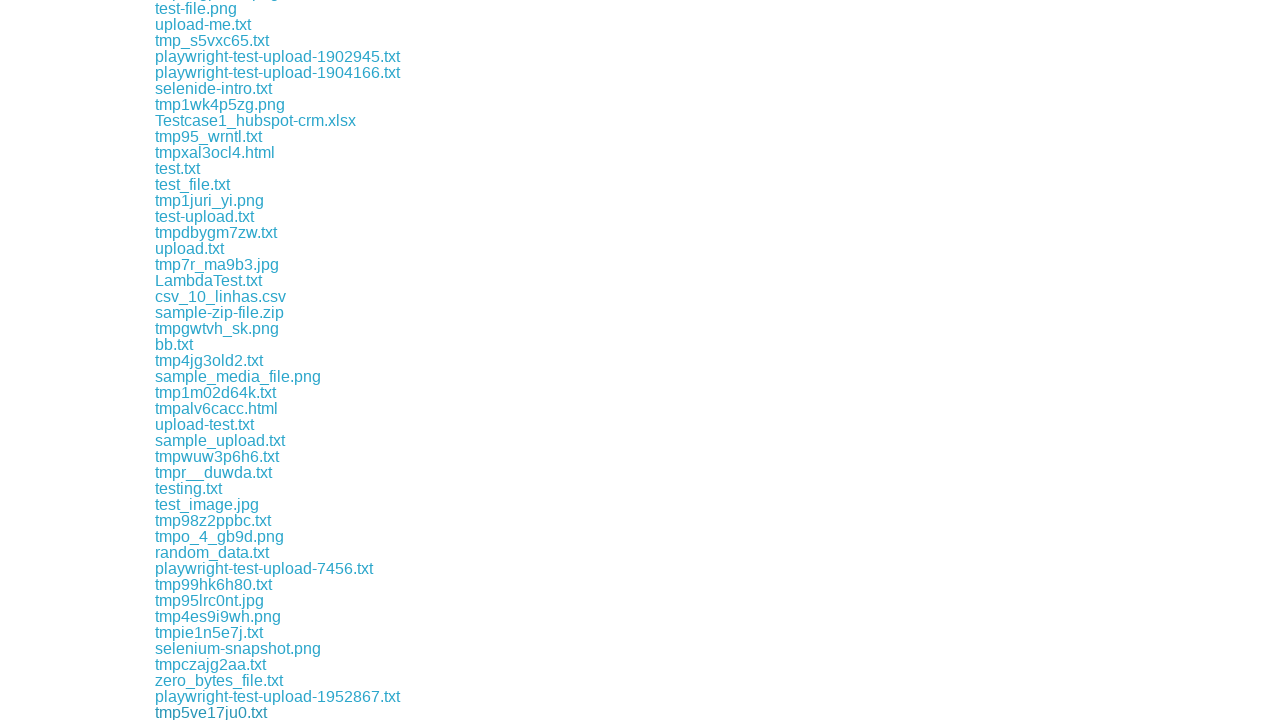

Waited 500ms for download to start
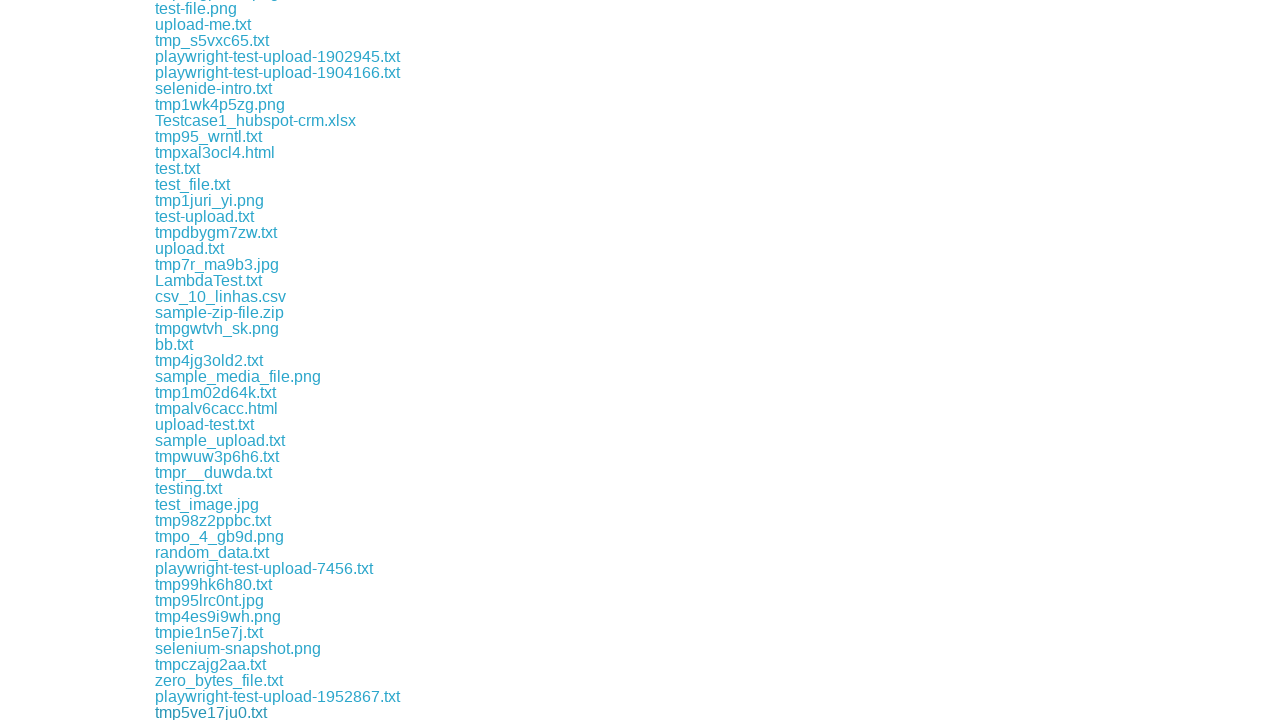

Clicked a non-PNG download link at (200, 712) on xpath=//a[contains(@href,'download') and not(contains(@href,'.png')) and not(con
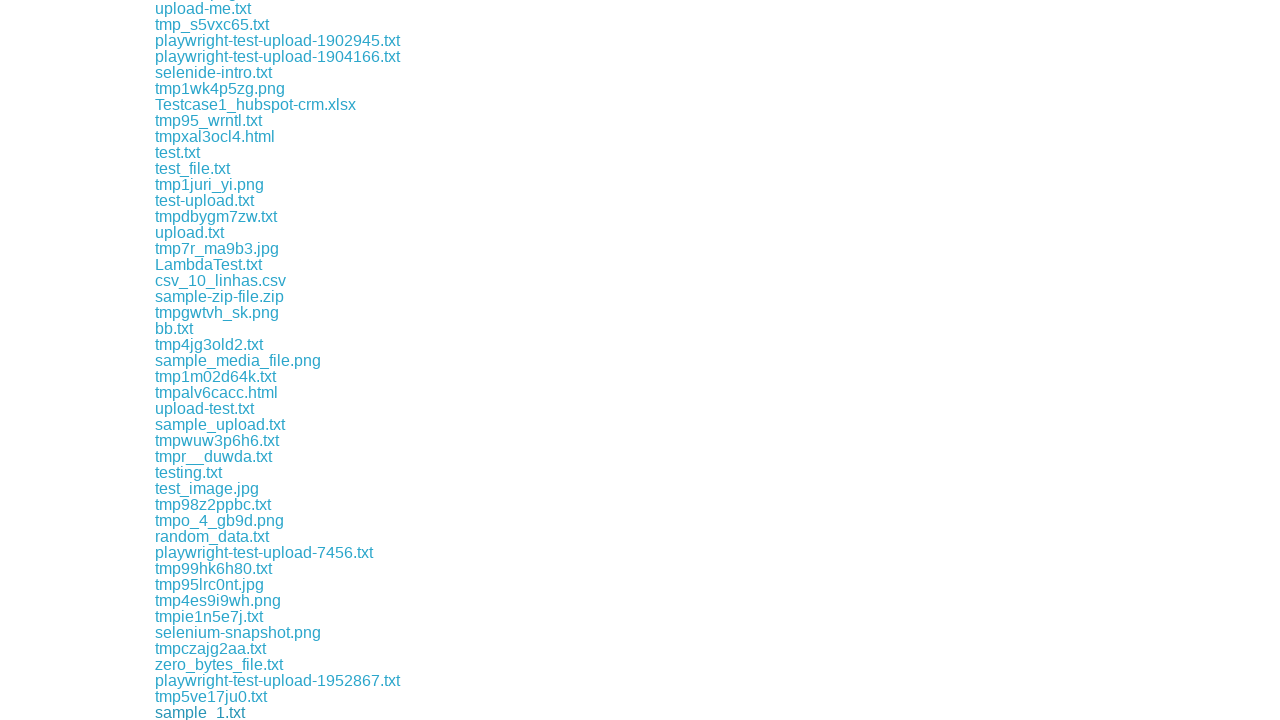

Waited 500ms for download to start
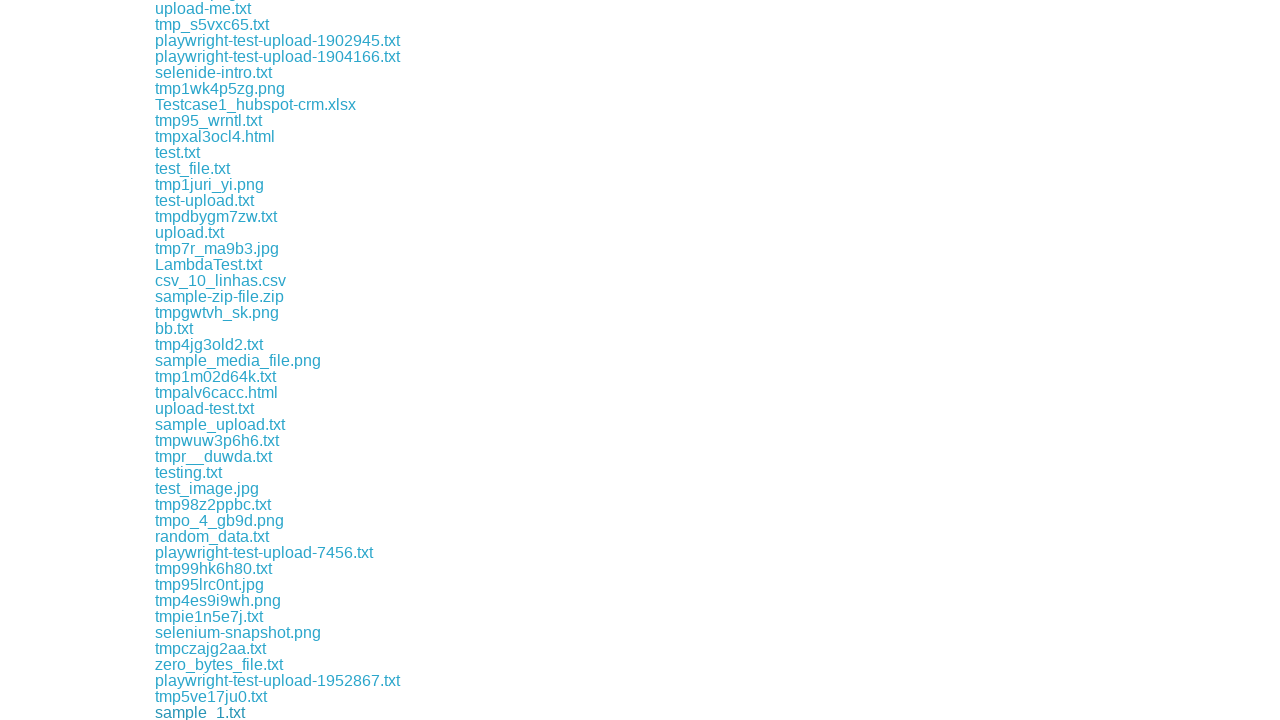

Clicked a non-PNG download link at (206, 712) on xpath=//a[contains(@href,'download') and not(contains(@href,'.png')) and not(con
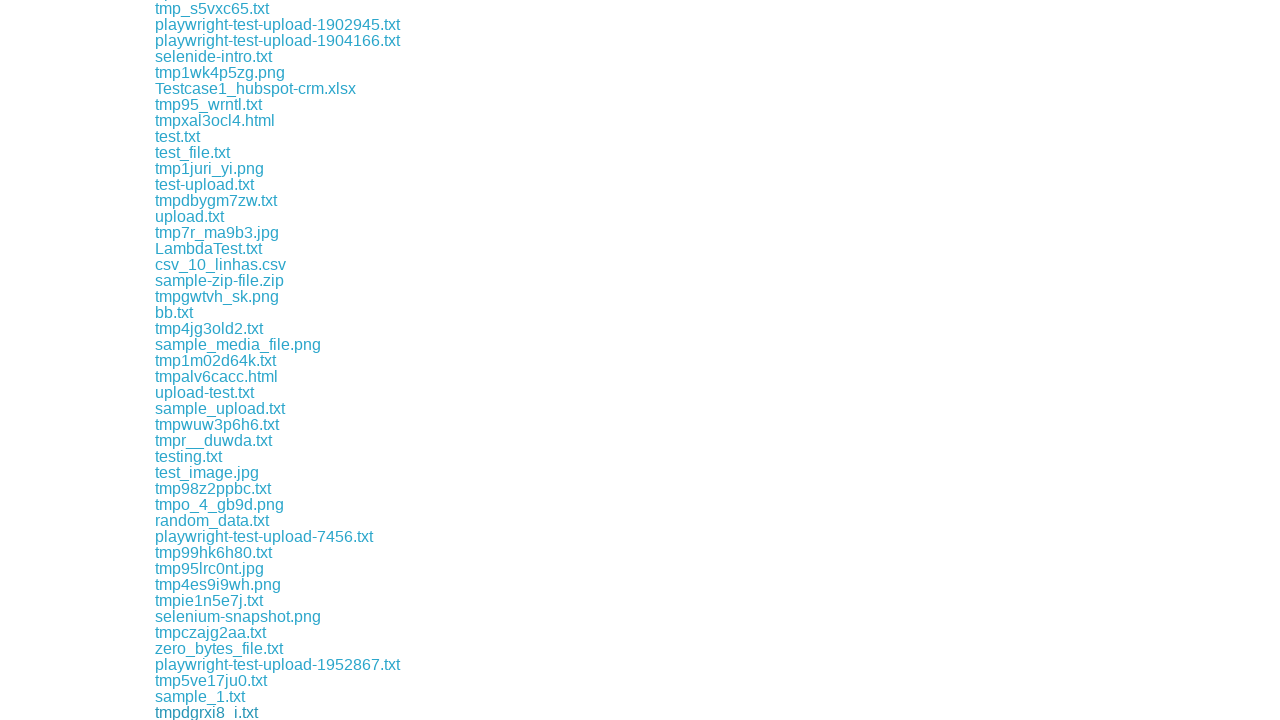

Waited 500ms for download to start
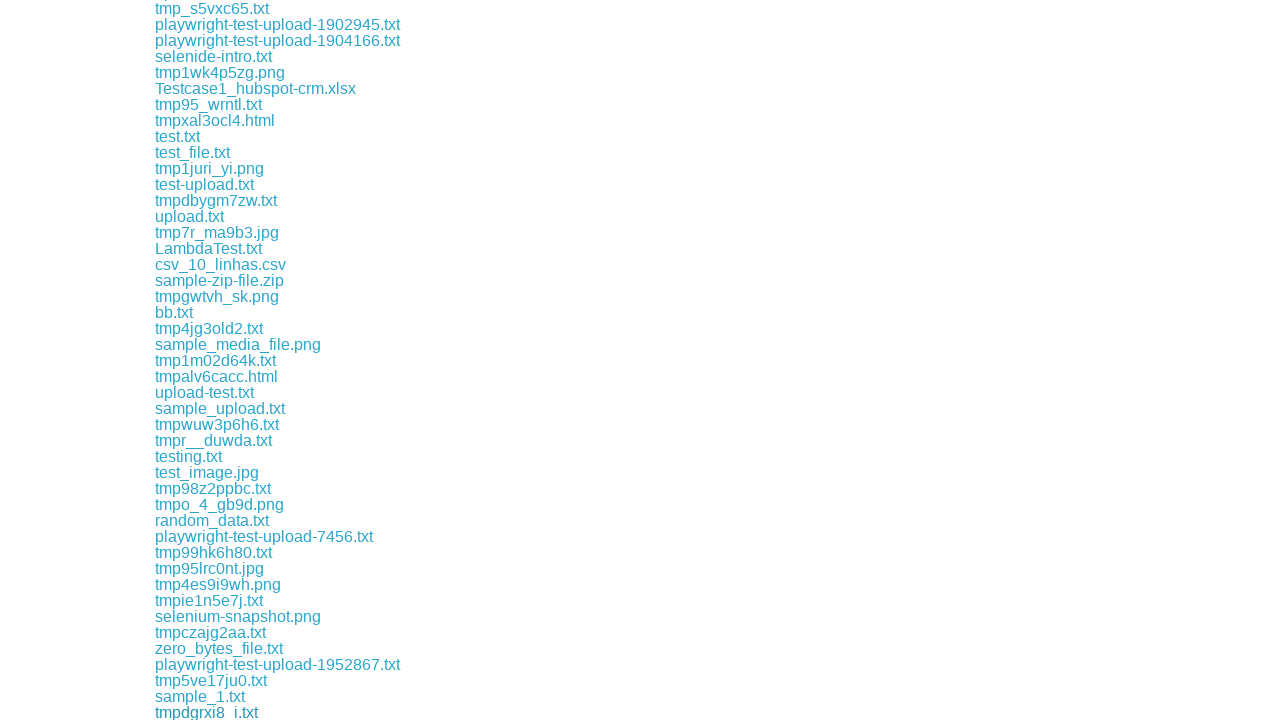

Clicked a non-PNG download link at (264, 360) on xpath=//a[contains(@href,'download') and not(contains(@href,'.png')) and not(con
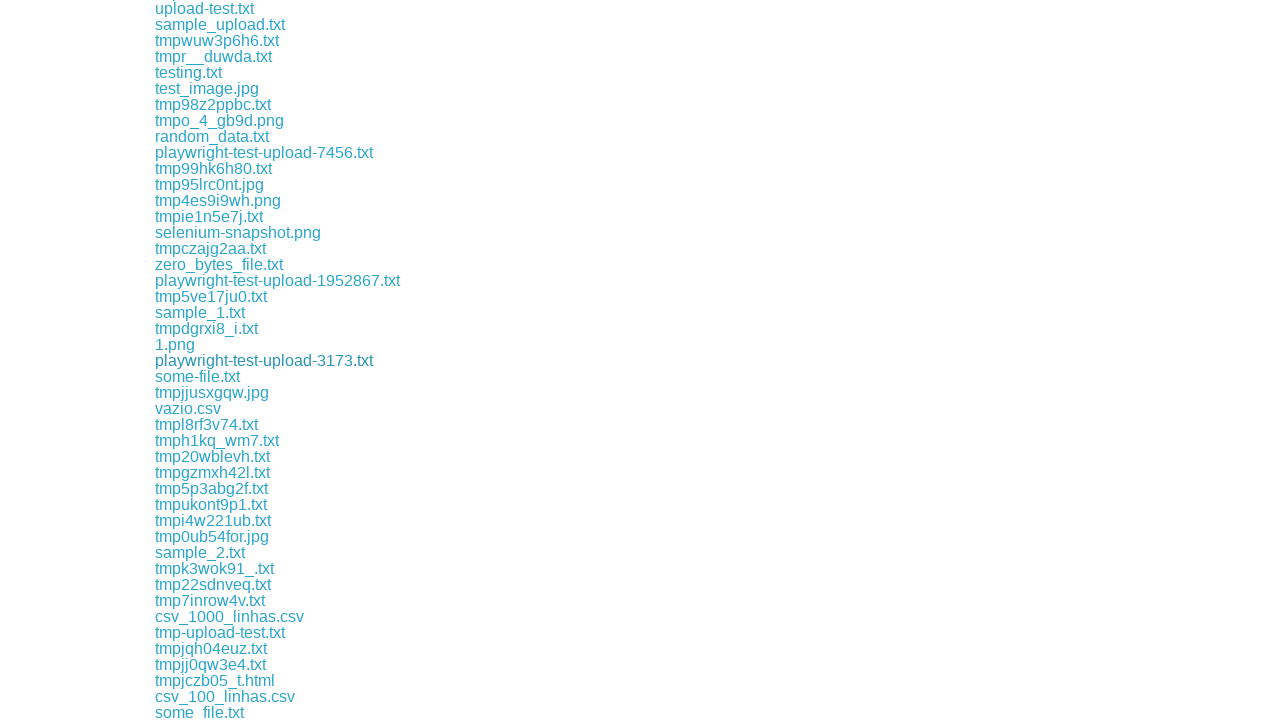

Waited 500ms for download to start
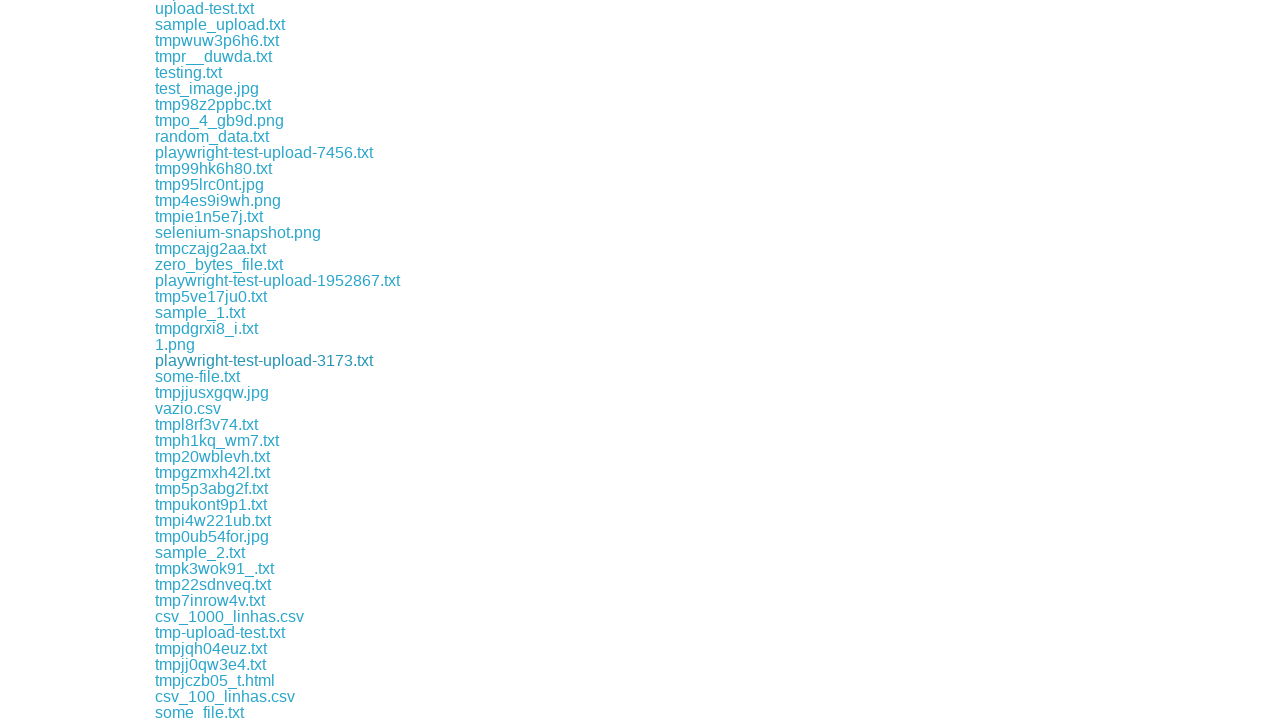

Clicked a non-PNG download link at (198, 376) on xpath=//a[contains(@href,'download') and not(contains(@href,'.png')) and not(con
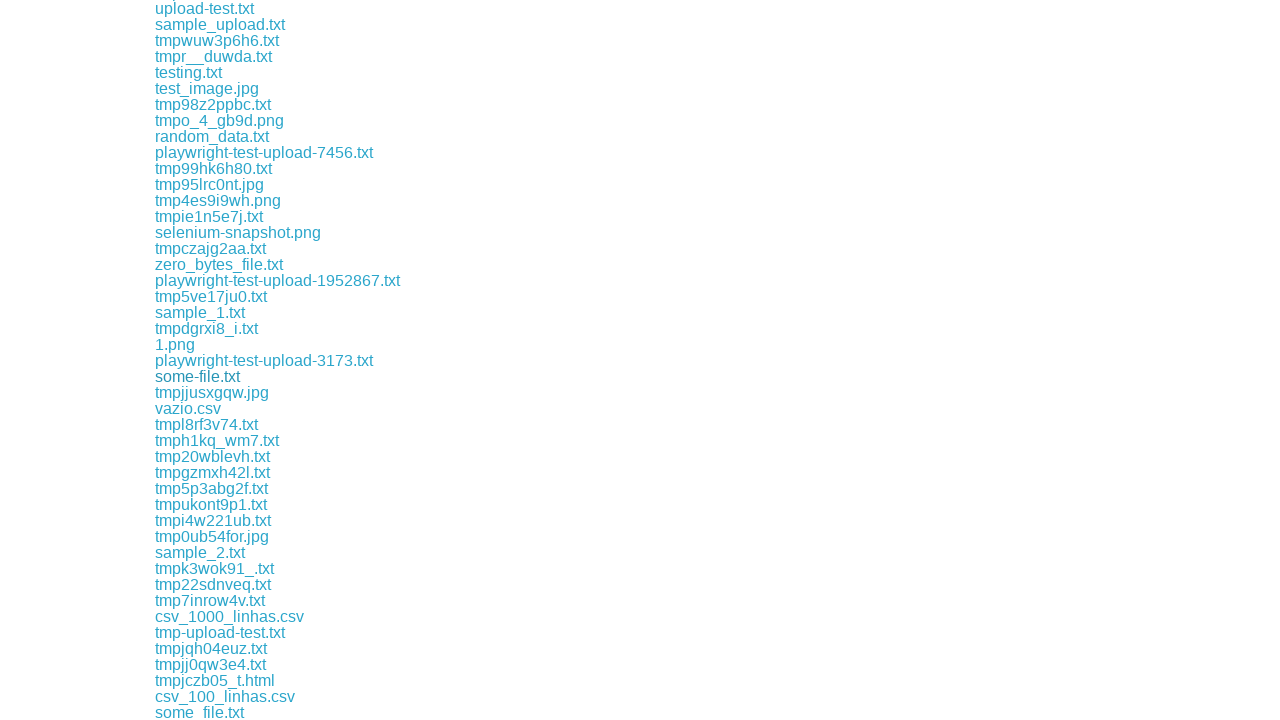

Waited 500ms for download to start
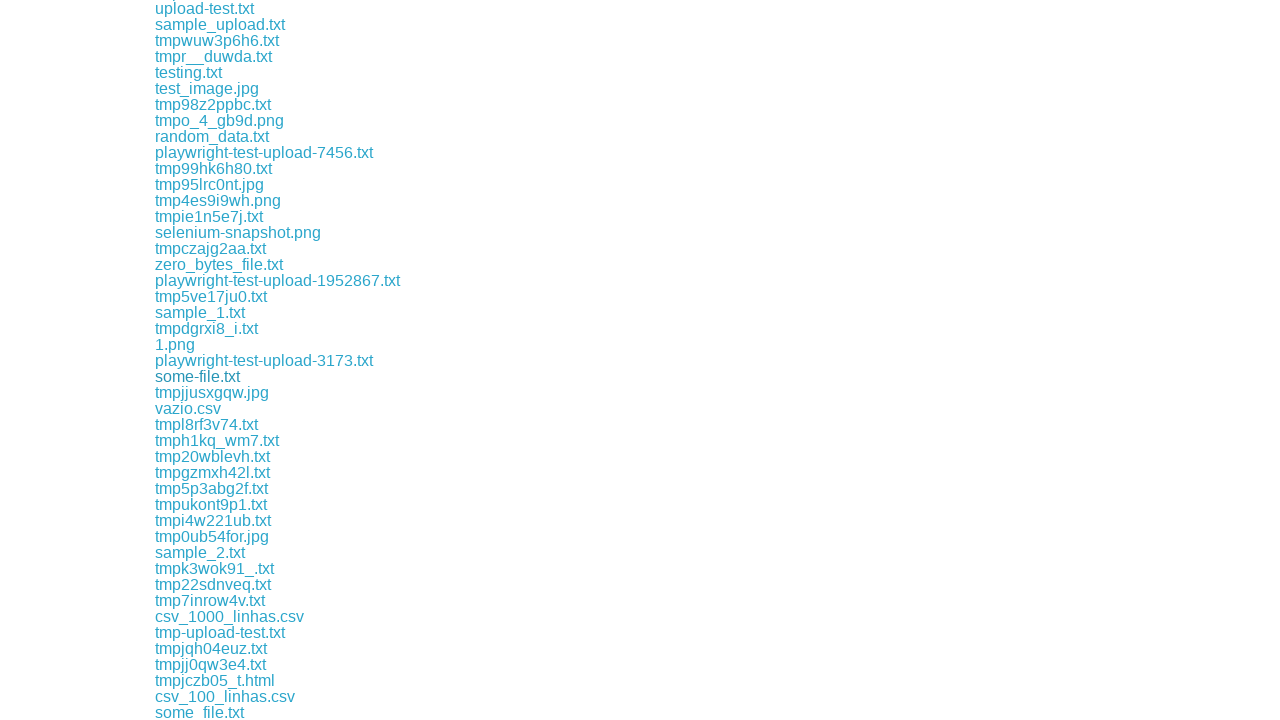

Clicked a non-PNG download link at (212, 392) on xpath=//a[contains(@href,'download') and not(contains(@href,'.png')) and not(con
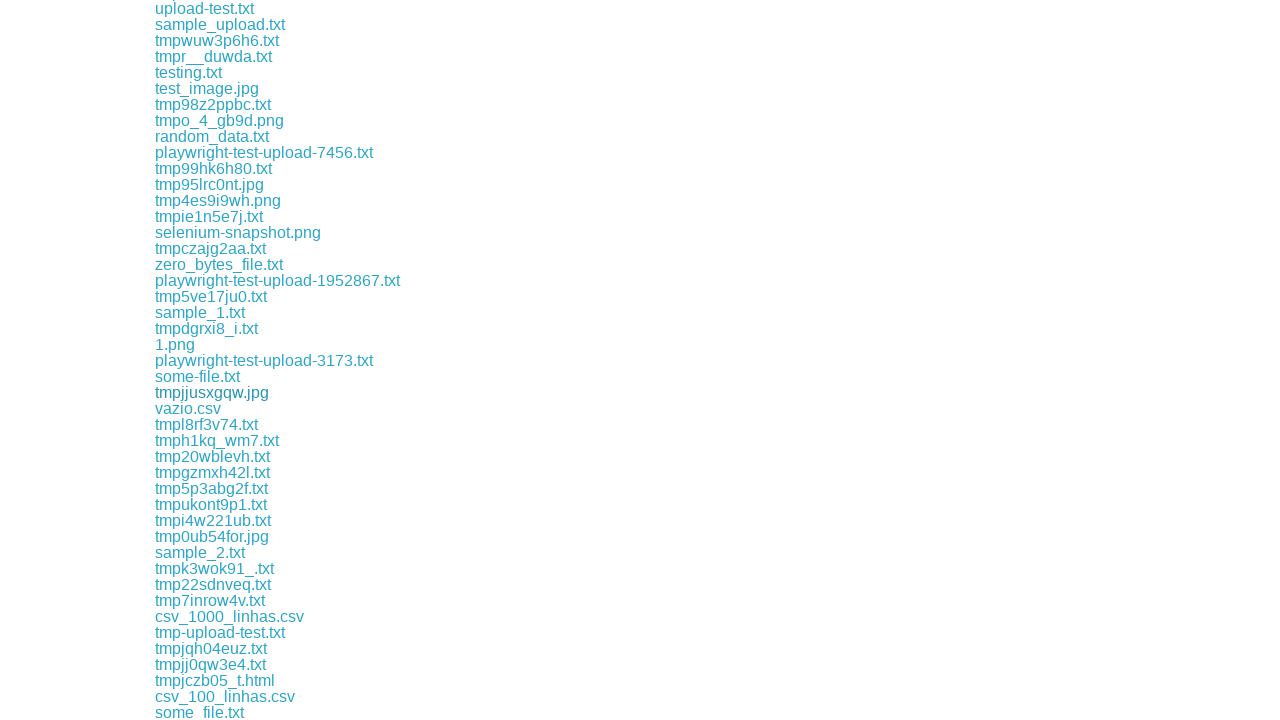

Waited 500ms for download to start
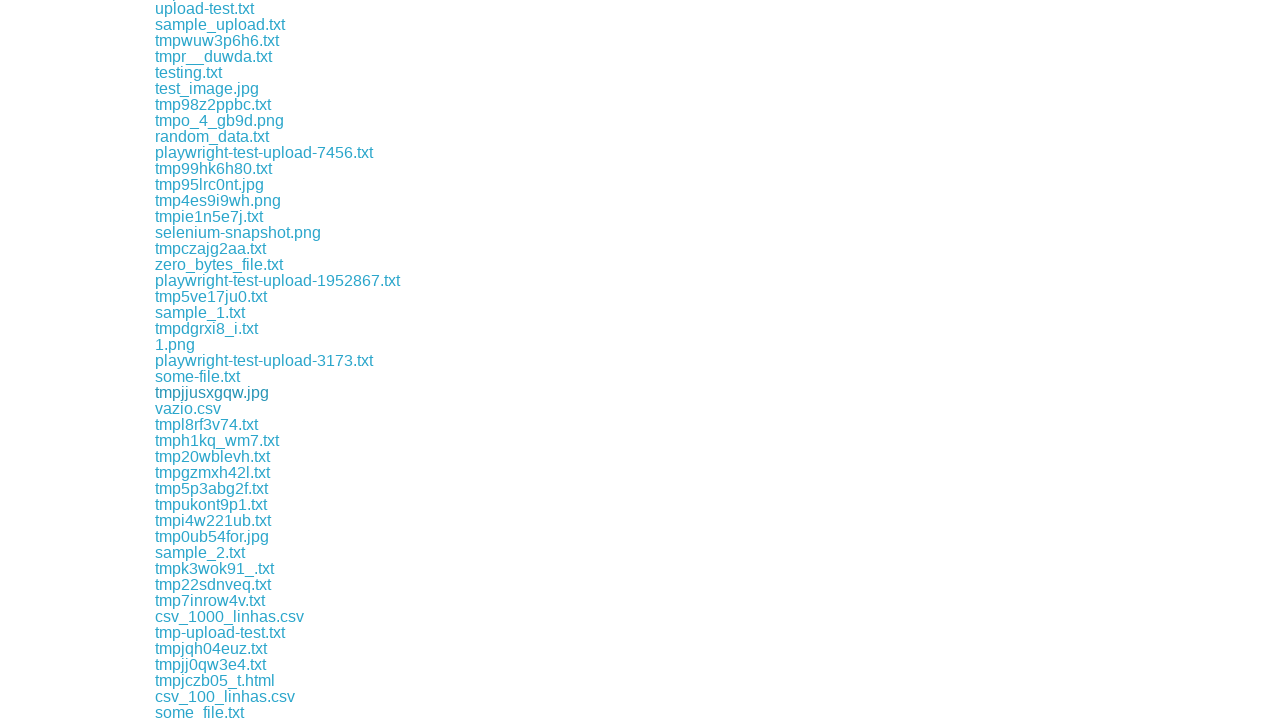

Clicked a non-PNG download link at (188, 408) on xpath=//a[contains(@href,'download') and not(contains(@href,'.png')) and not(con
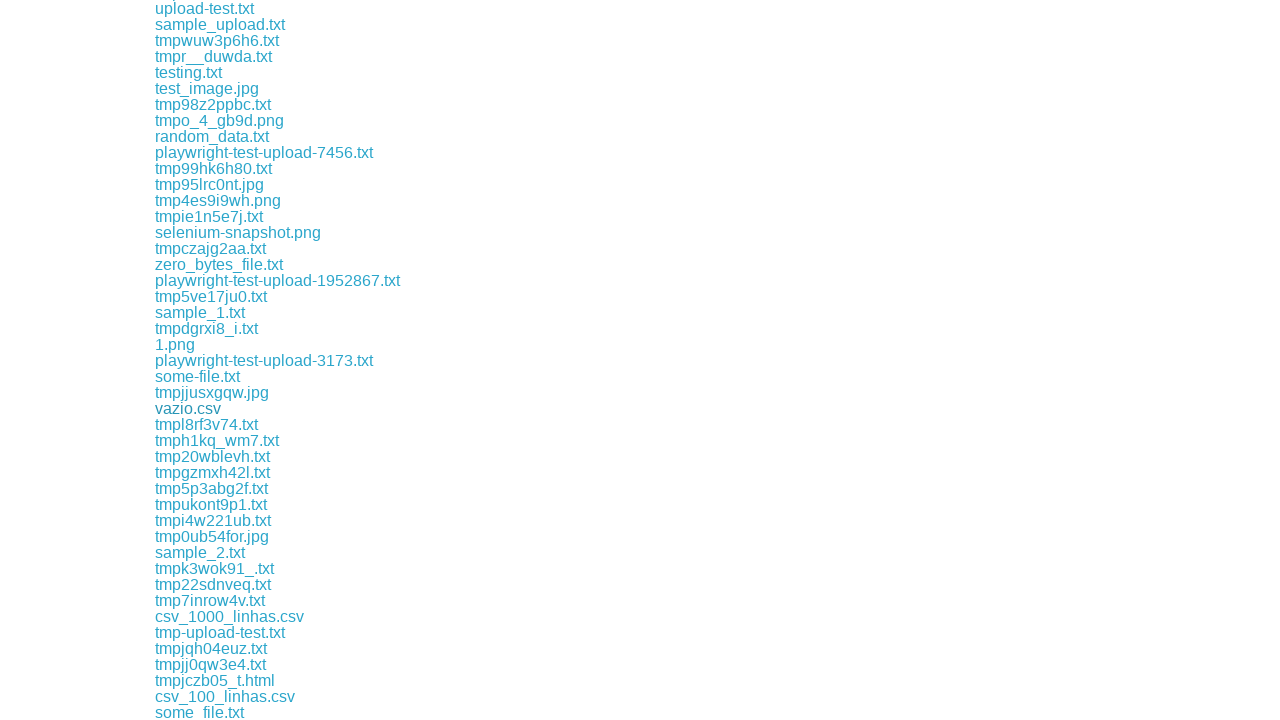

Waited 500ms for download to start
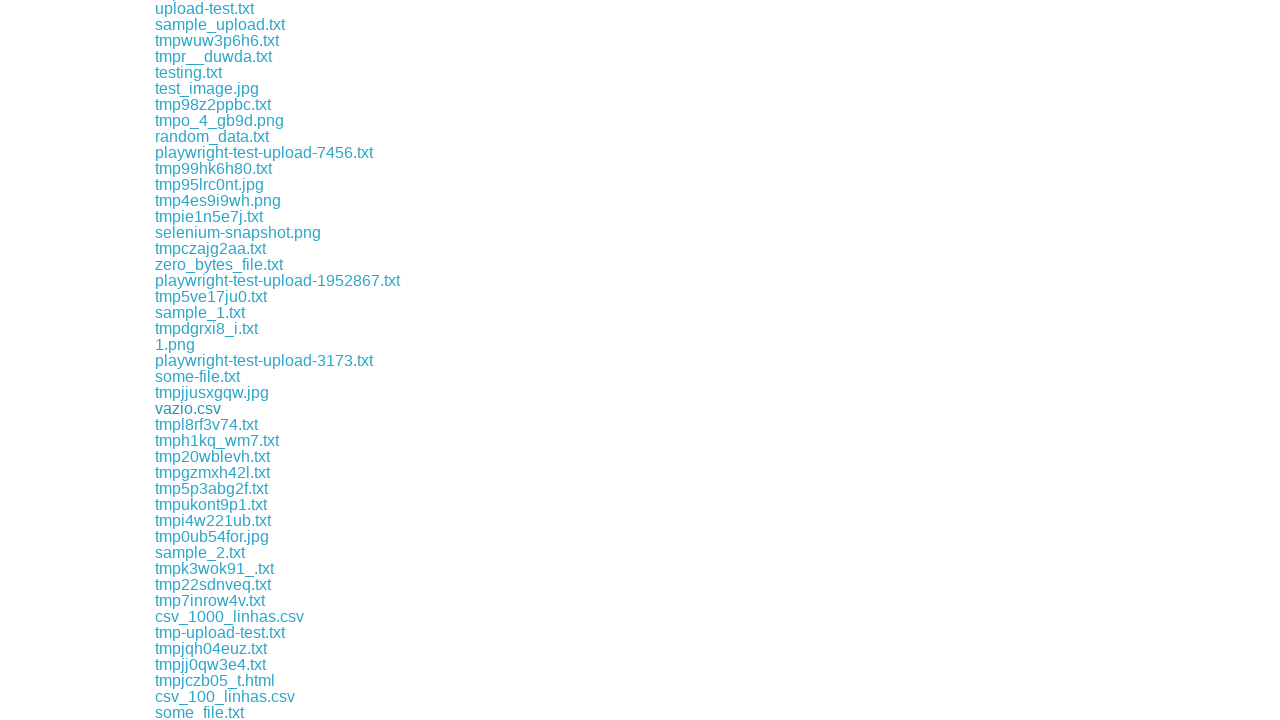

Clicked a non-PNG download link at (206, 424) on xpath=//a[contains(@href,'download') and not(contains(@href,'.png')) and not(con
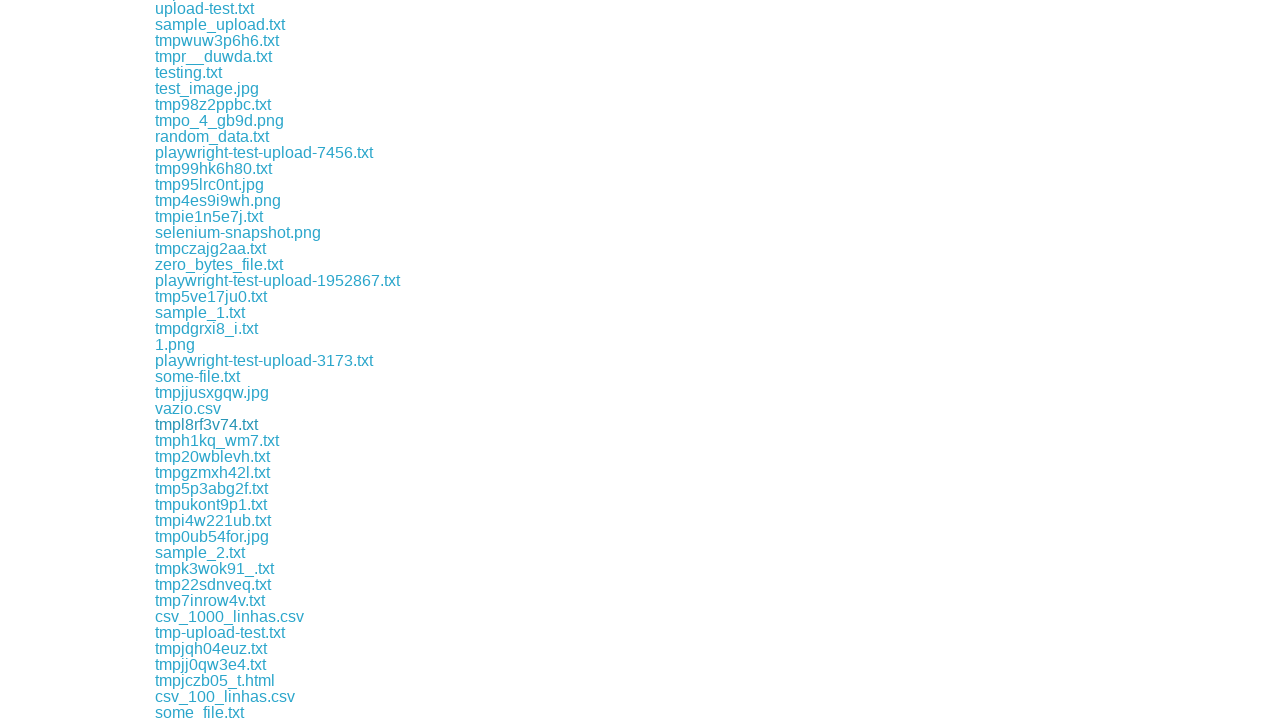

Waited 500ms for download to start
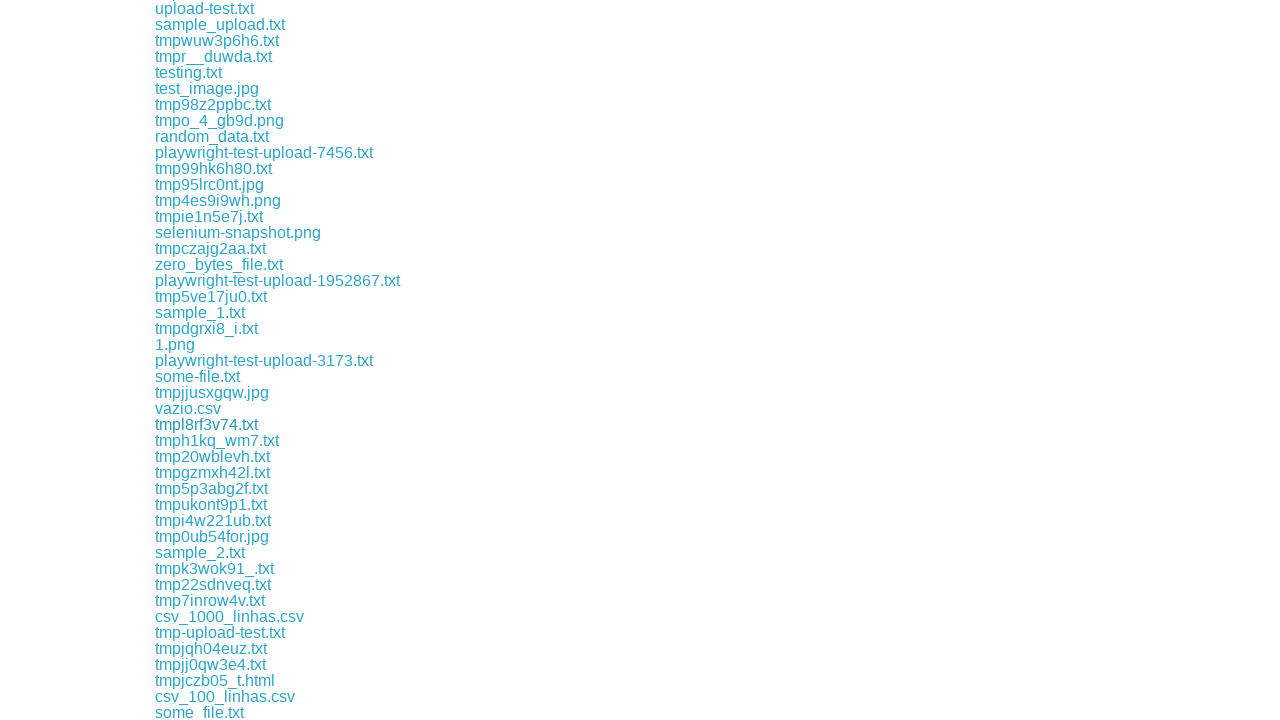

Clicked a non-PNG download link at (217, 440) on xpath=//a[contains(@href,'download') and not(contains(@href,'.png')) and not(con
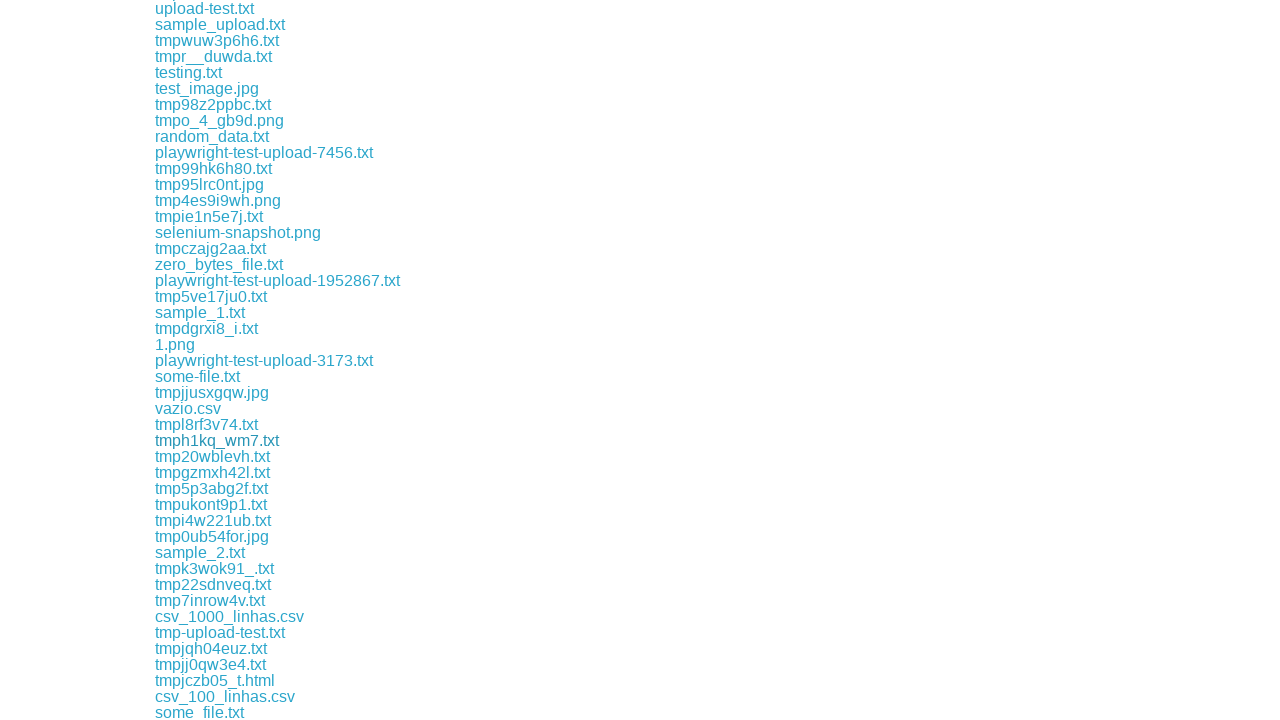

Waited 500ms for download to start
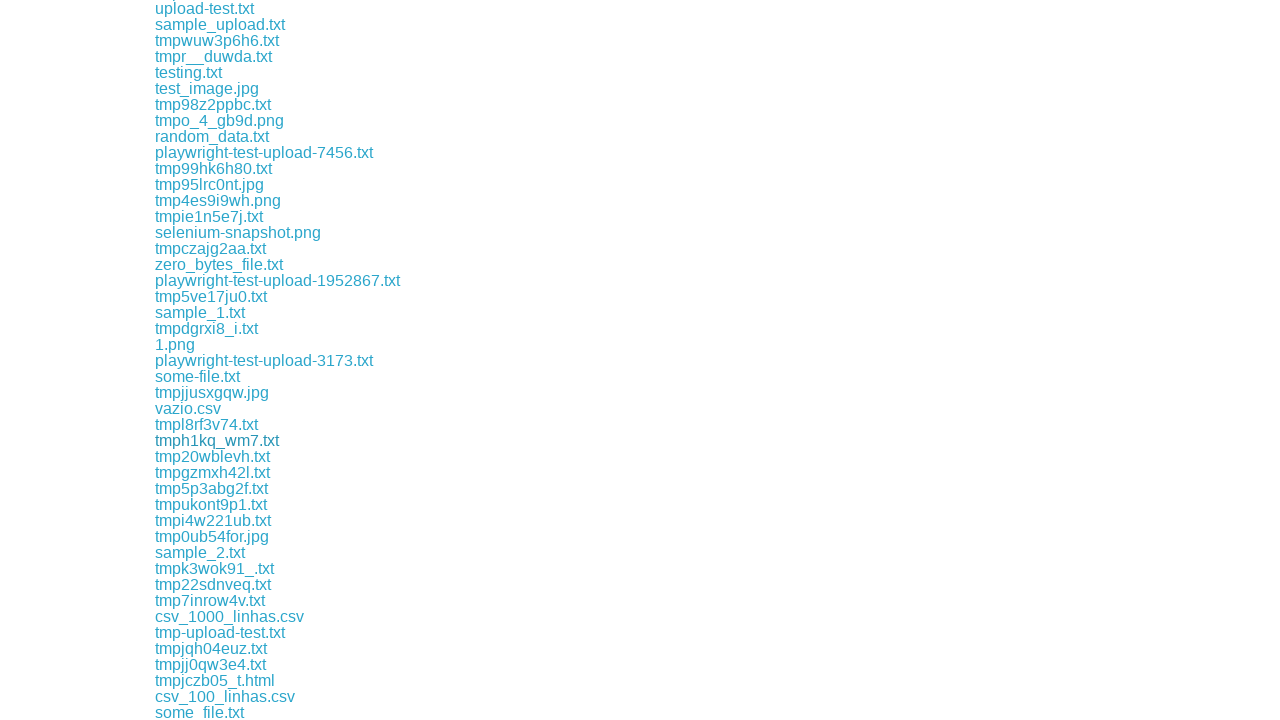

Clicked a non-PNG download link at (212, 456) on xpath=//a[contains(@href,'download') and not(contains(@href,'.png')) and not(con
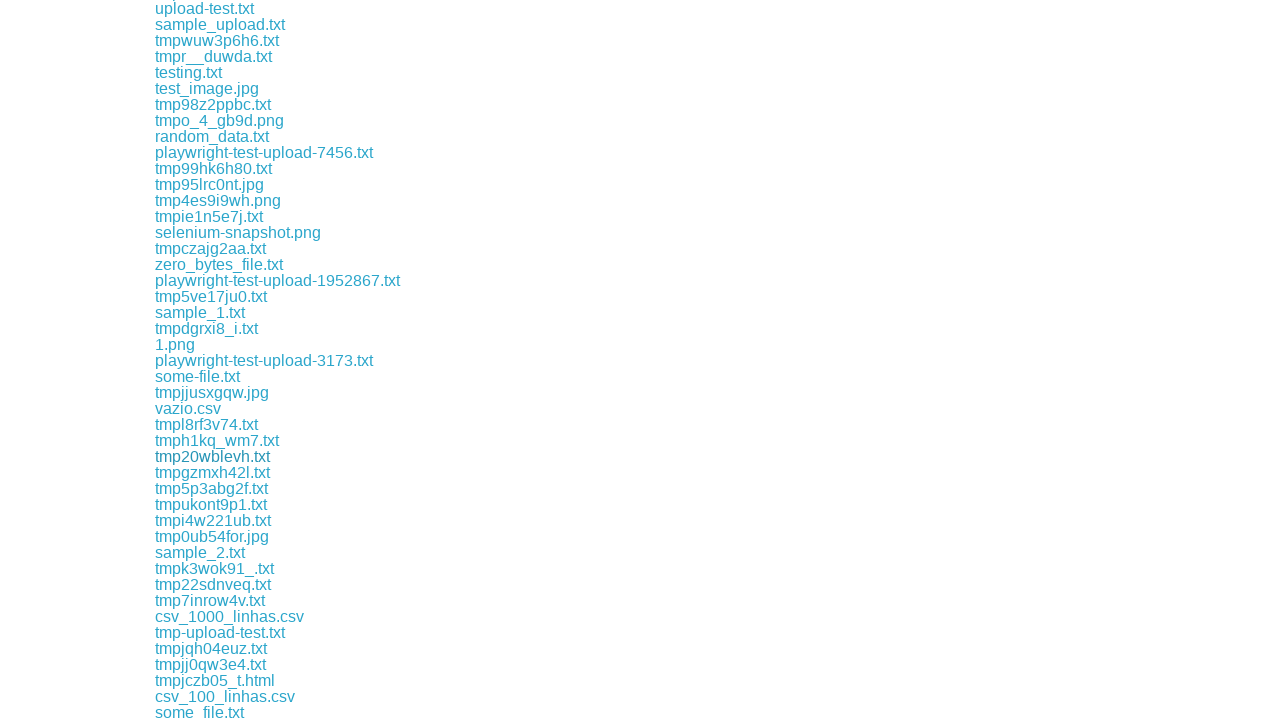

Waited 500ms for download to start
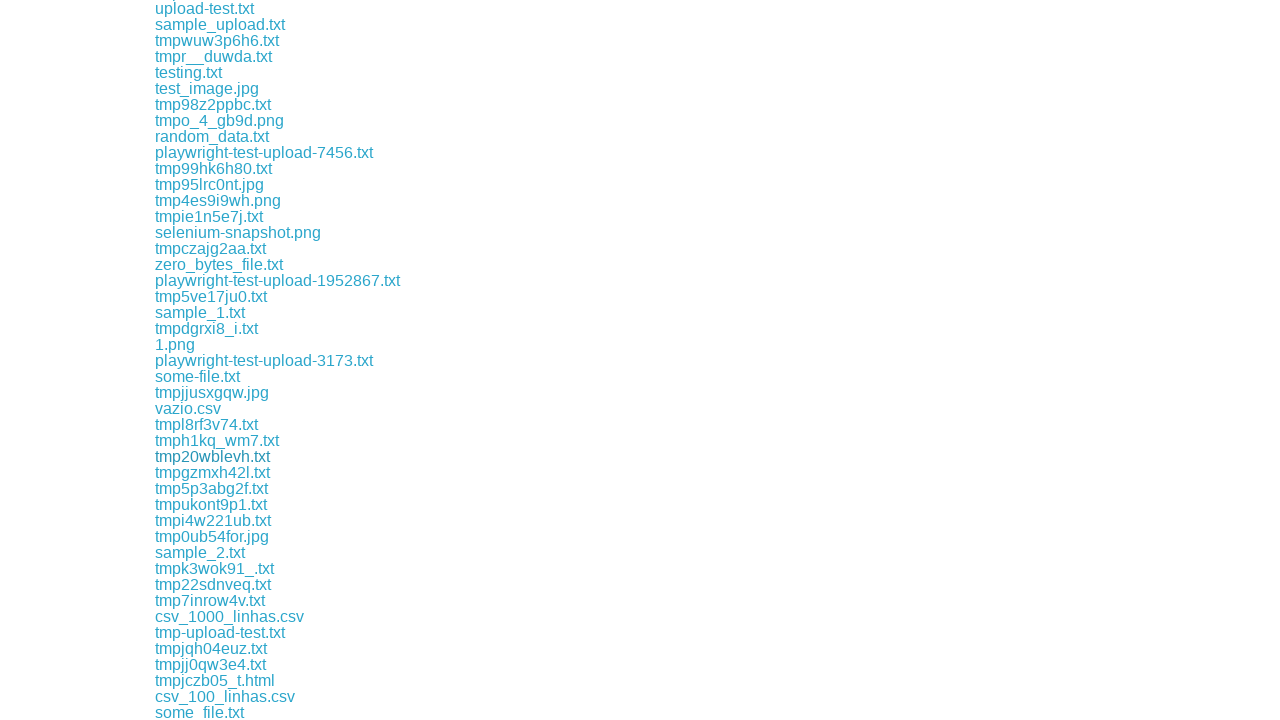

Clicked a non-PNG download link at (212, 472) on xpath=//a[contains(@href,'download') and not(contains(@href,'.png')) and not(con
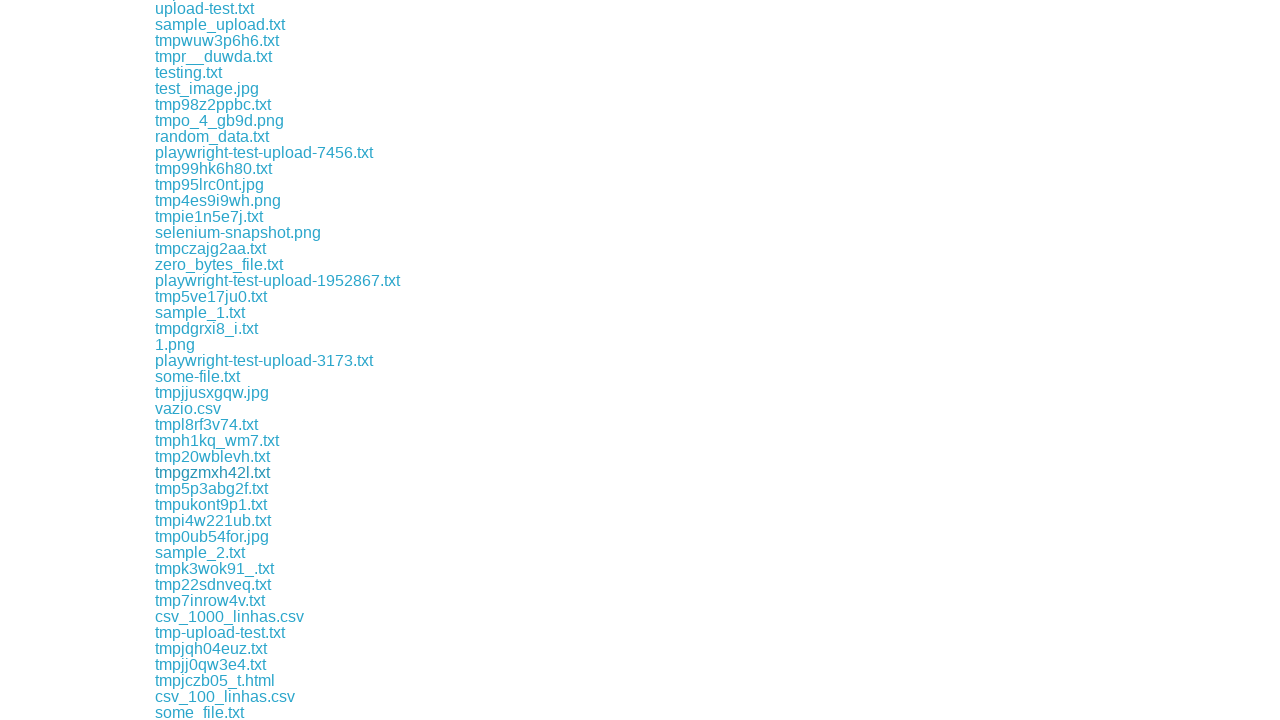

Waited 500ms for download to start
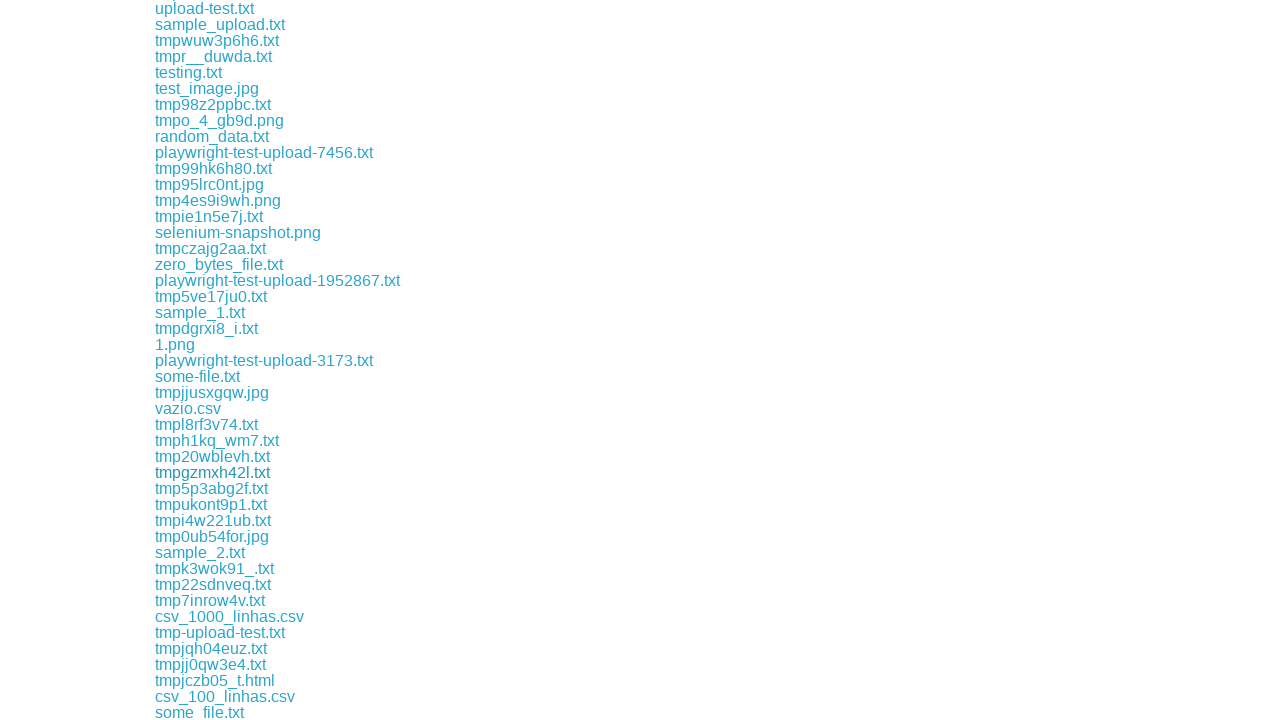

Clicked a non-PNG download link at (212, 488) on xpath=//a[contains(@href,'download') and not(contains(@href,'.png')) and not(con
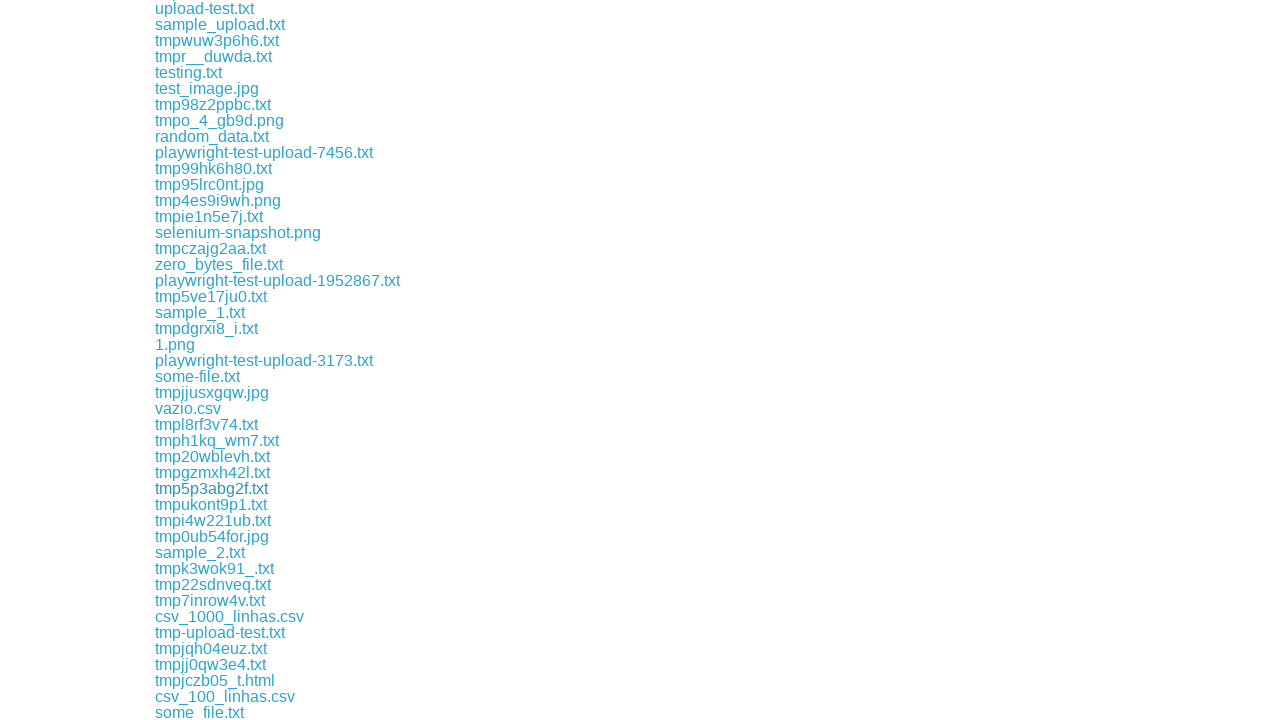

Waited 500ms for download to start
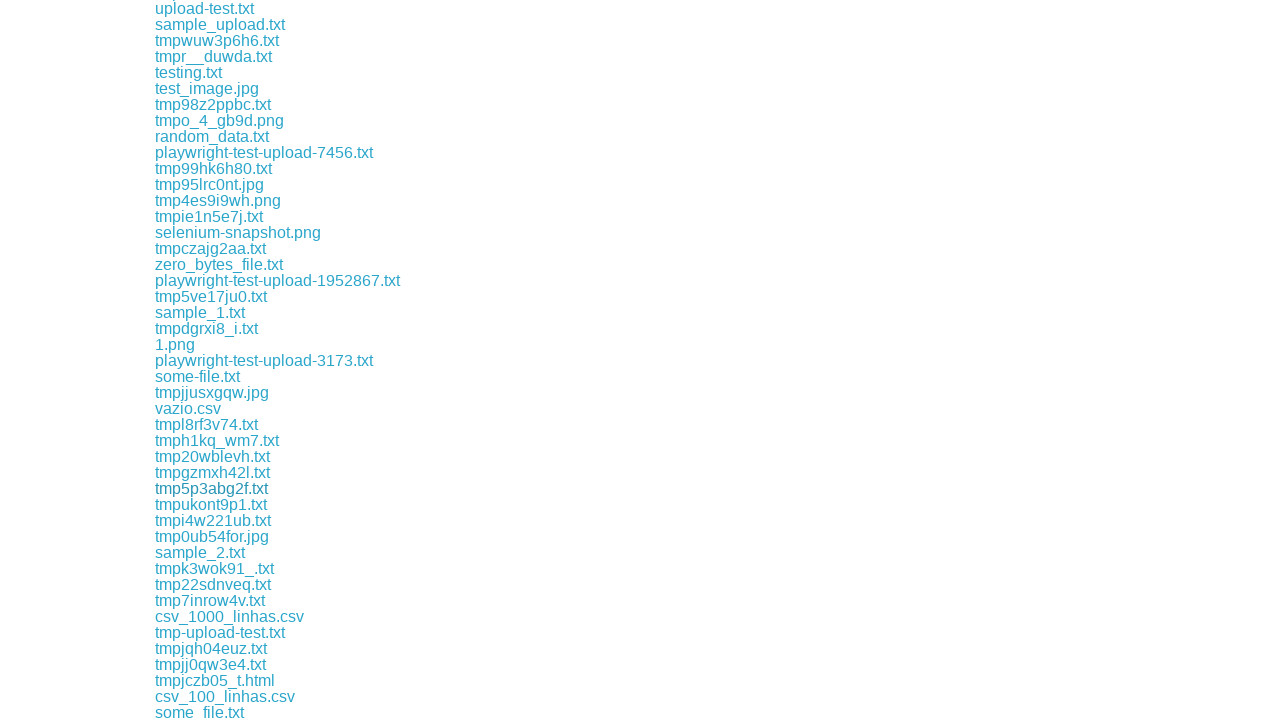

Clicked a non-PNG download link at (211, 504) on xpath=//a[contains(@href,'download') and not(contains(@href,'.png')) and not(con
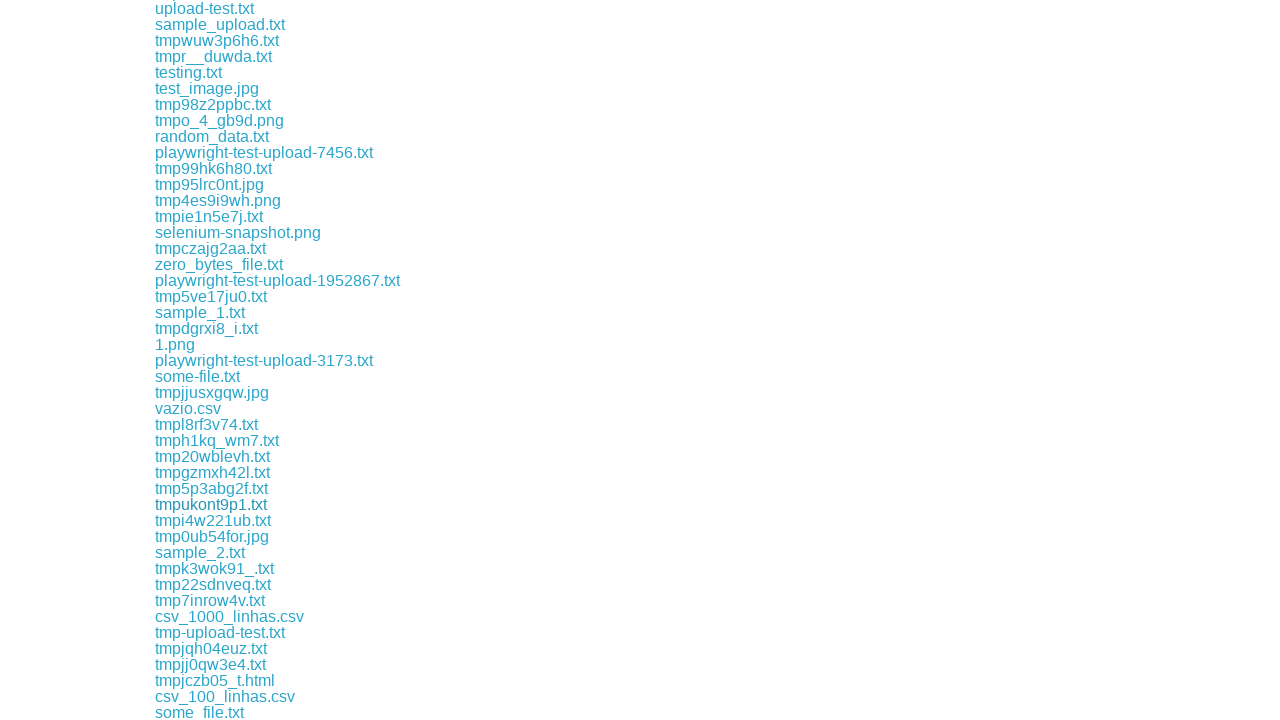

Waited 500ms for download to start
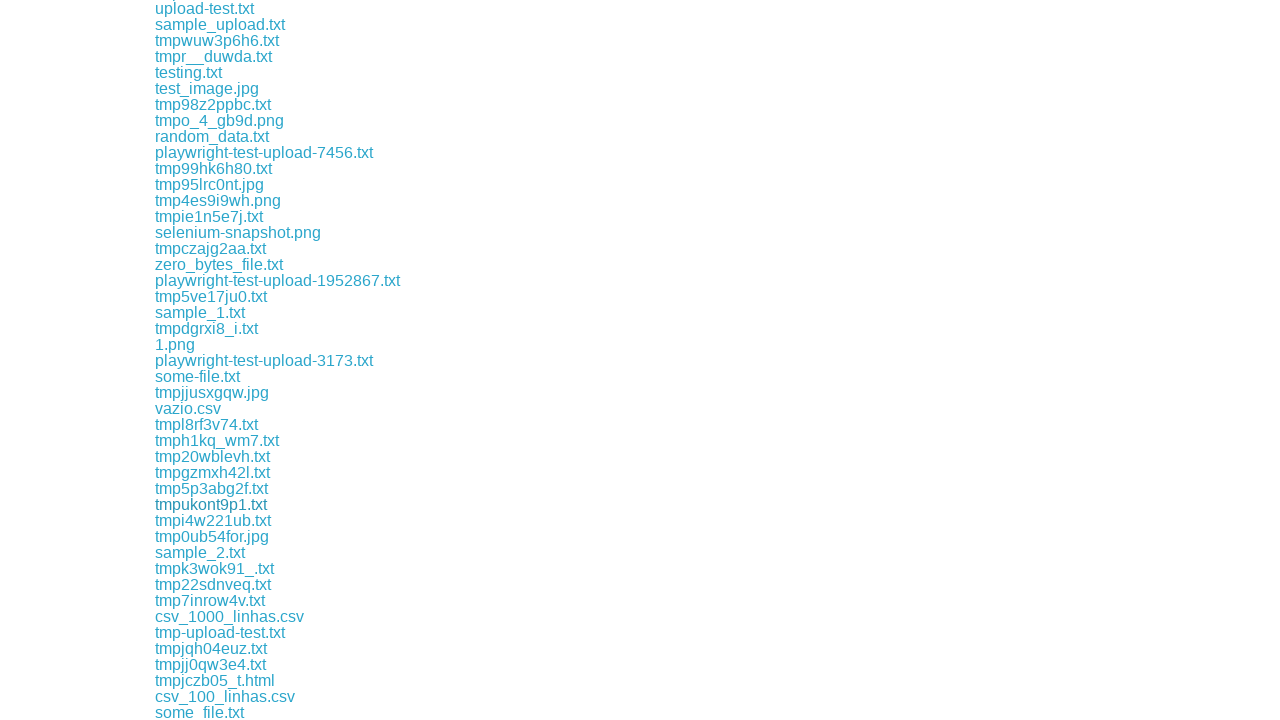

Clicked a non-PNG download link at (213, 520) on xpath=//a[contains(@href,'download') and not(contains(@href,'.png')) and not(con
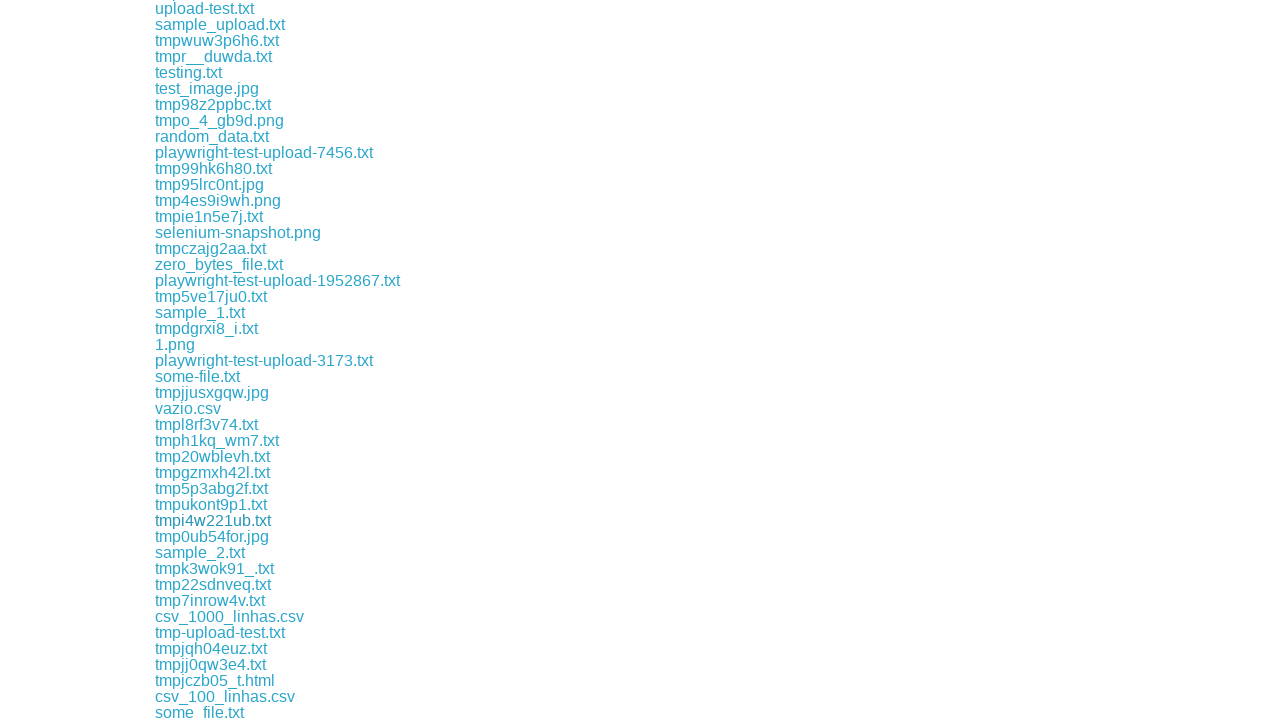

Waited 500ms for download to start
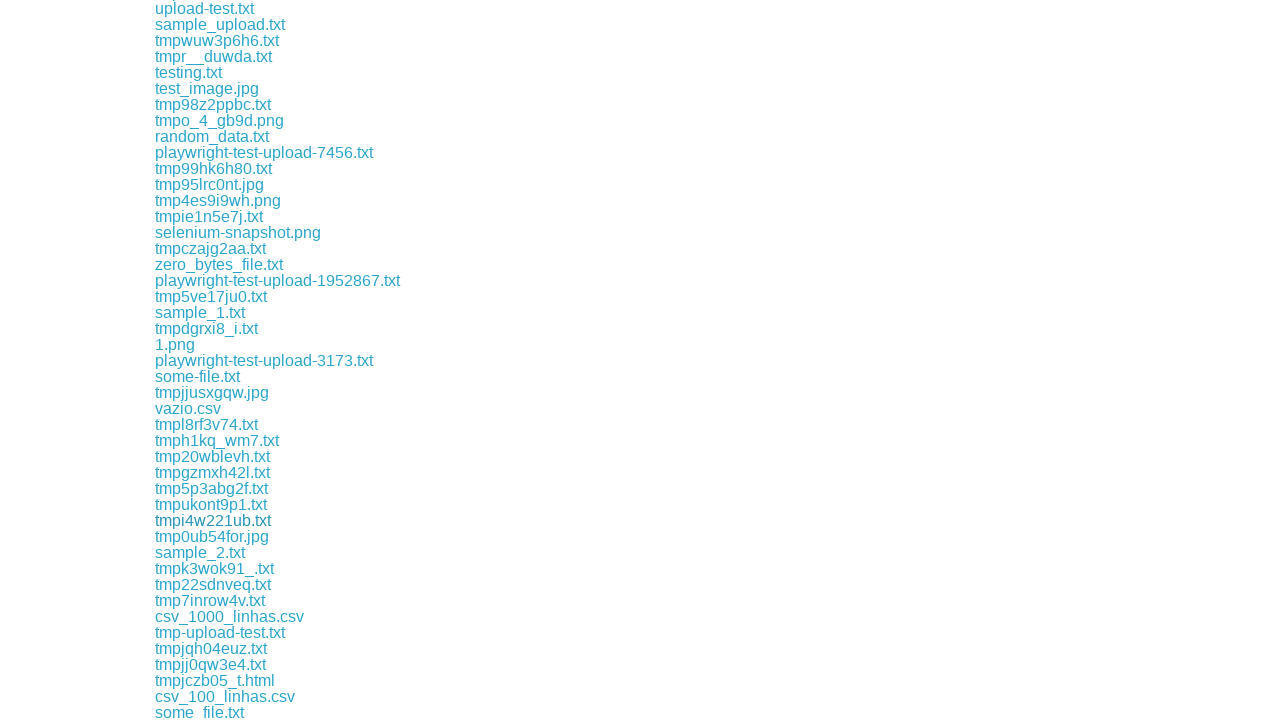

Clicked a non-PNG download link at (212, 536) on xpath=//a[contains(@href,'download') and not(contains(@href,'.png')) and not(con
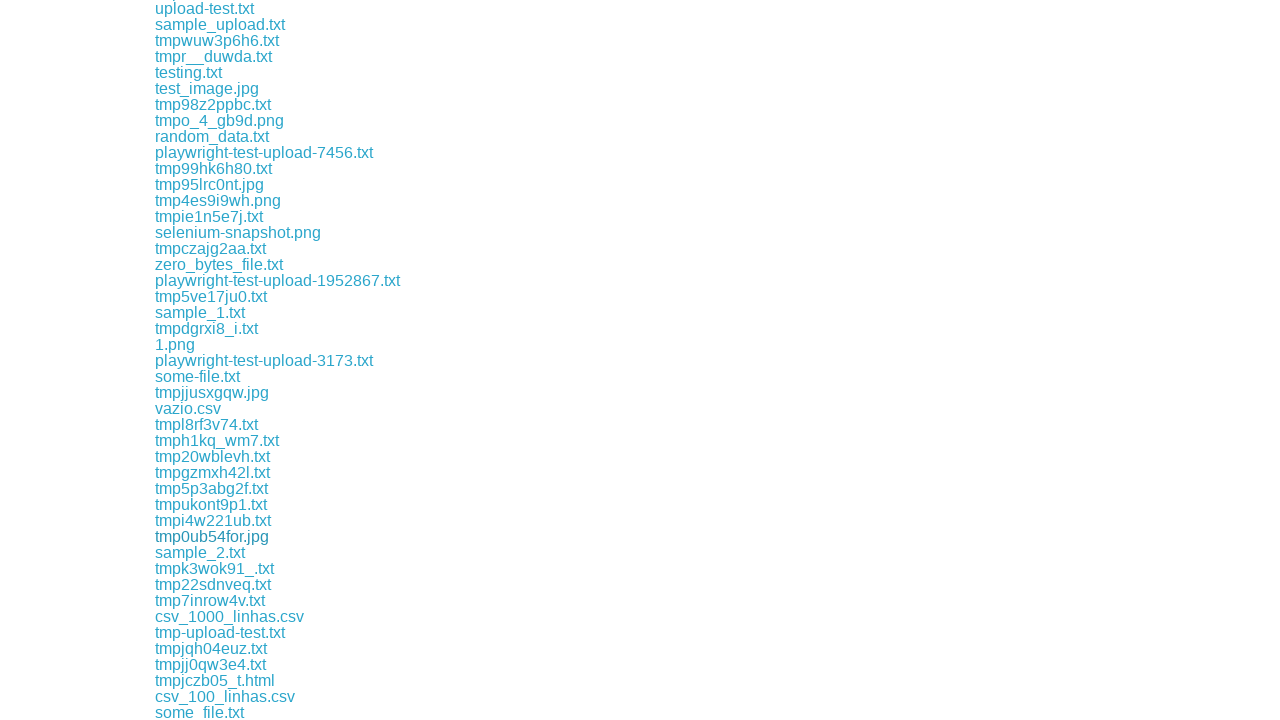

Waited 500ms for download to start
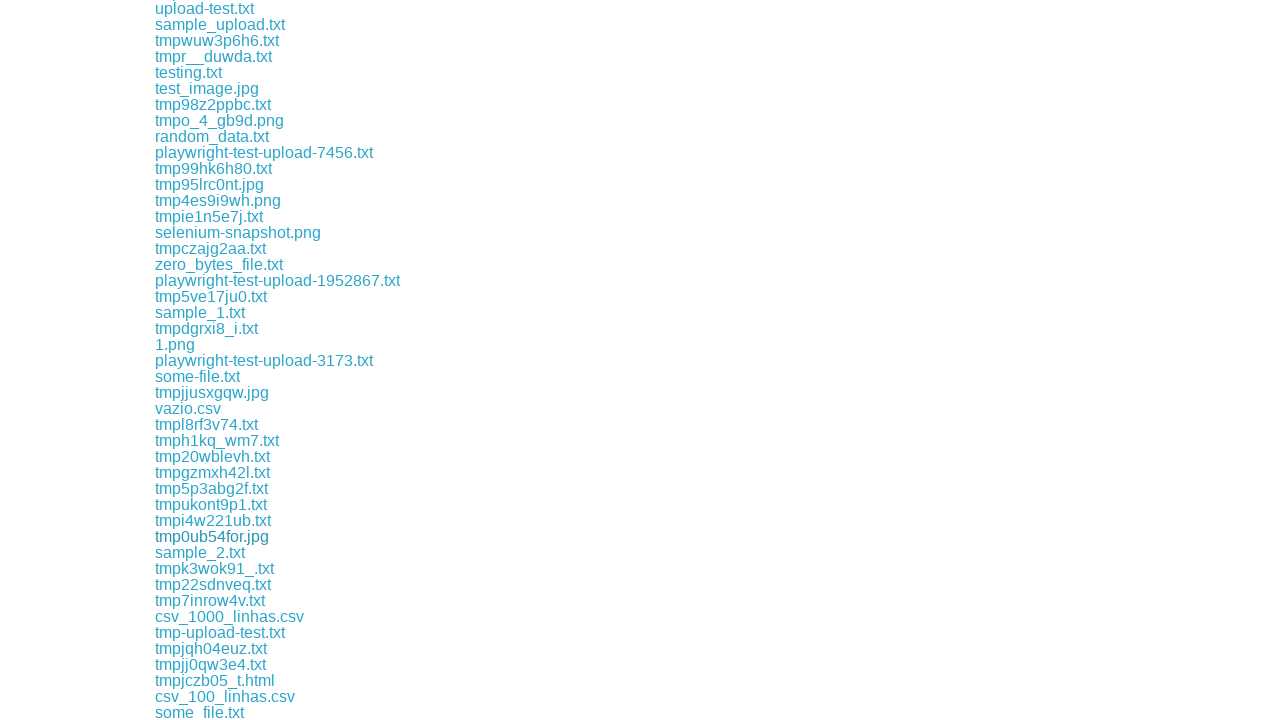

Clicked a non-PNG download link at (200, 552) on xpath=//a[contains(@href,'download') and not(contains(@href,'.png')) and not(con
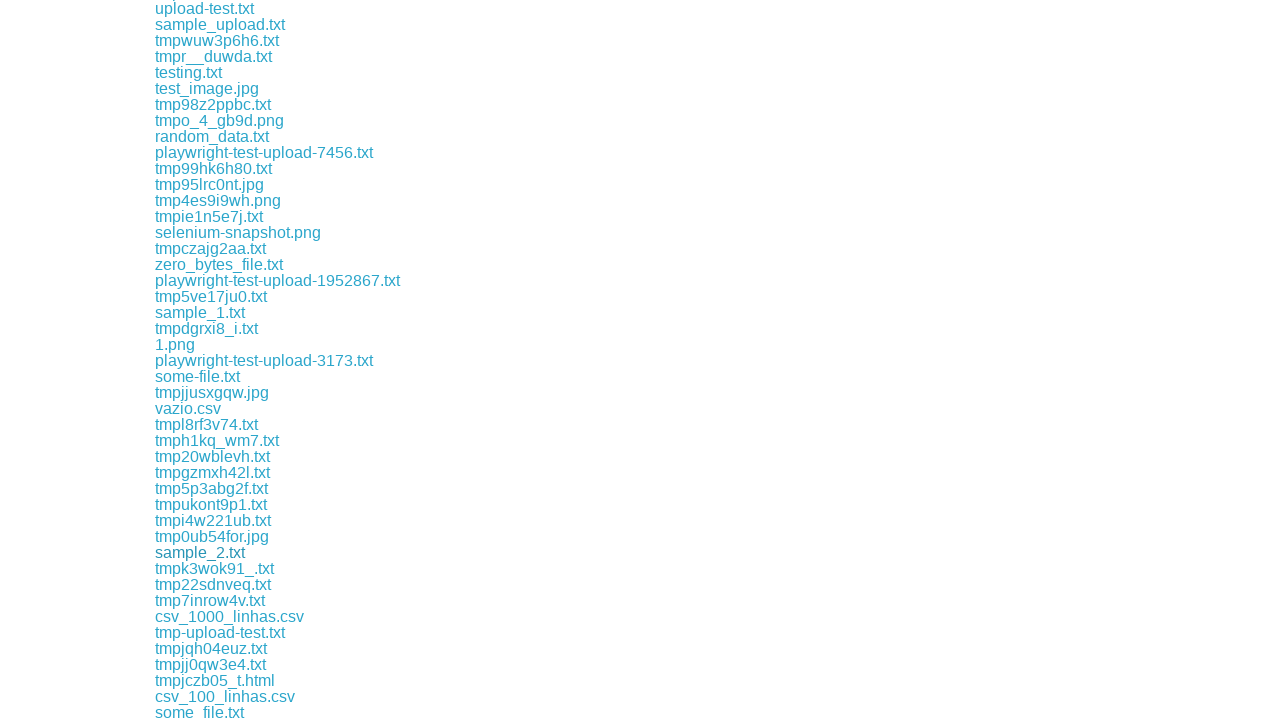

Waited 500ms for download to start
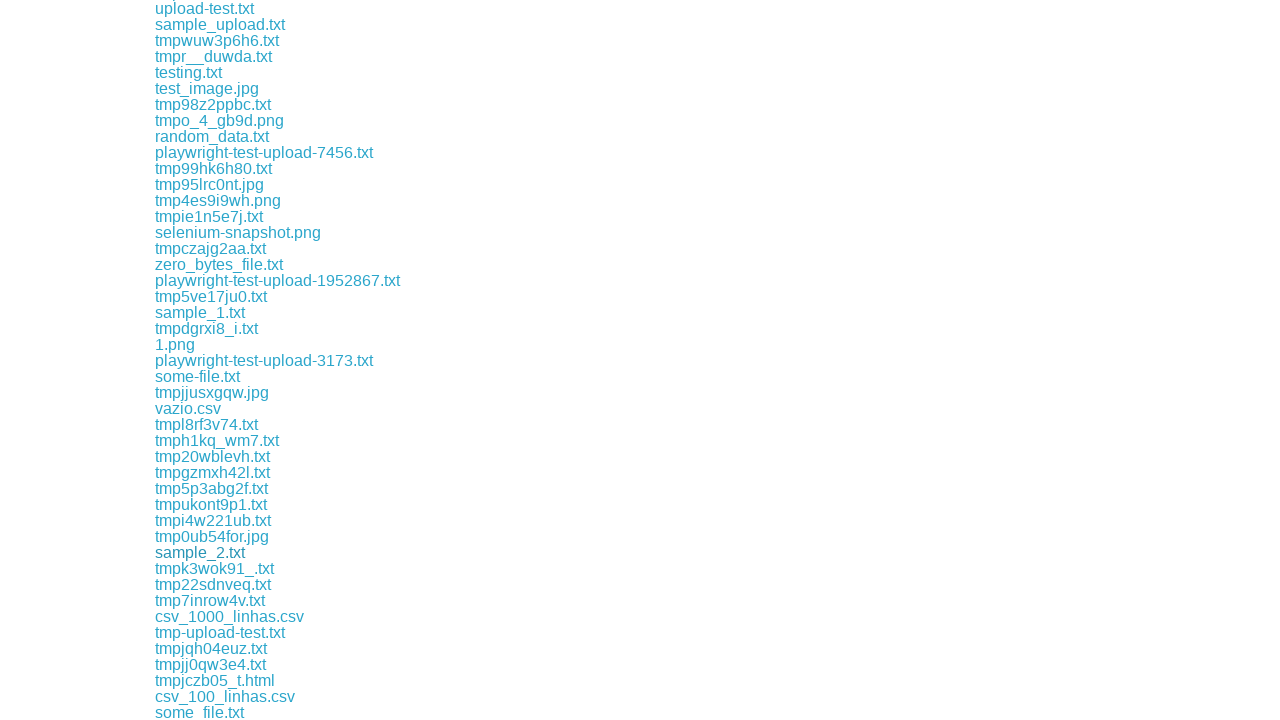

Clicked a non-PNG download link at (214, 568) on xpath=//a[contains(@href,'download') and not(contains(@href,'.png')) and not(con
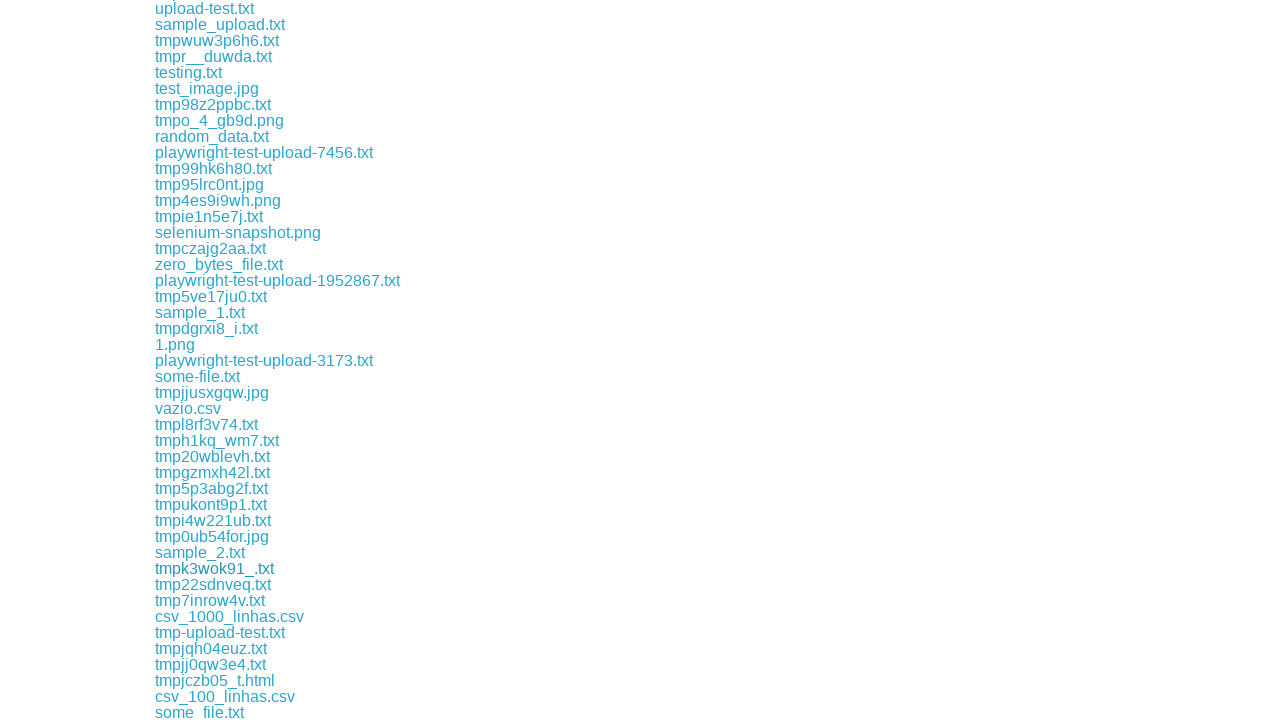

Waited 500ms for download to start
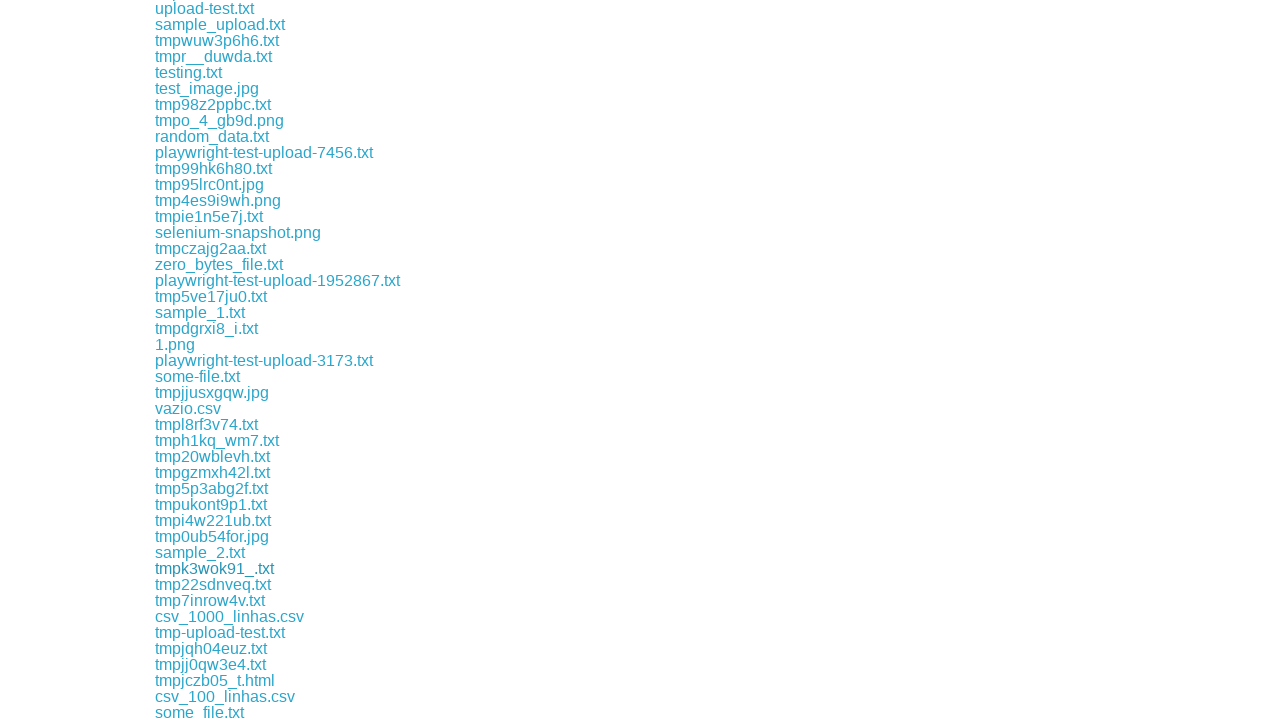

Clicked a non-PNG download link at (213, 584) on xpath=//a[contains(@href,'download') and not(contains(@href,'.png')) and not(con
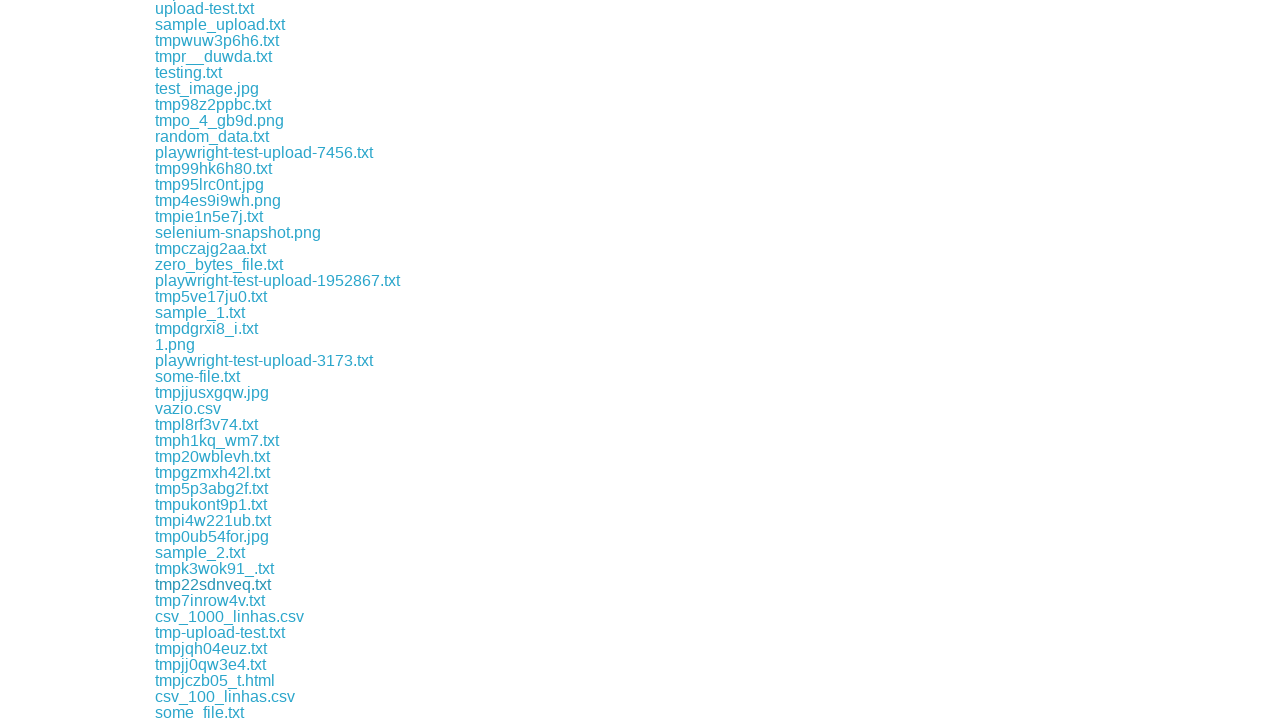

Waited 500ms for download to start
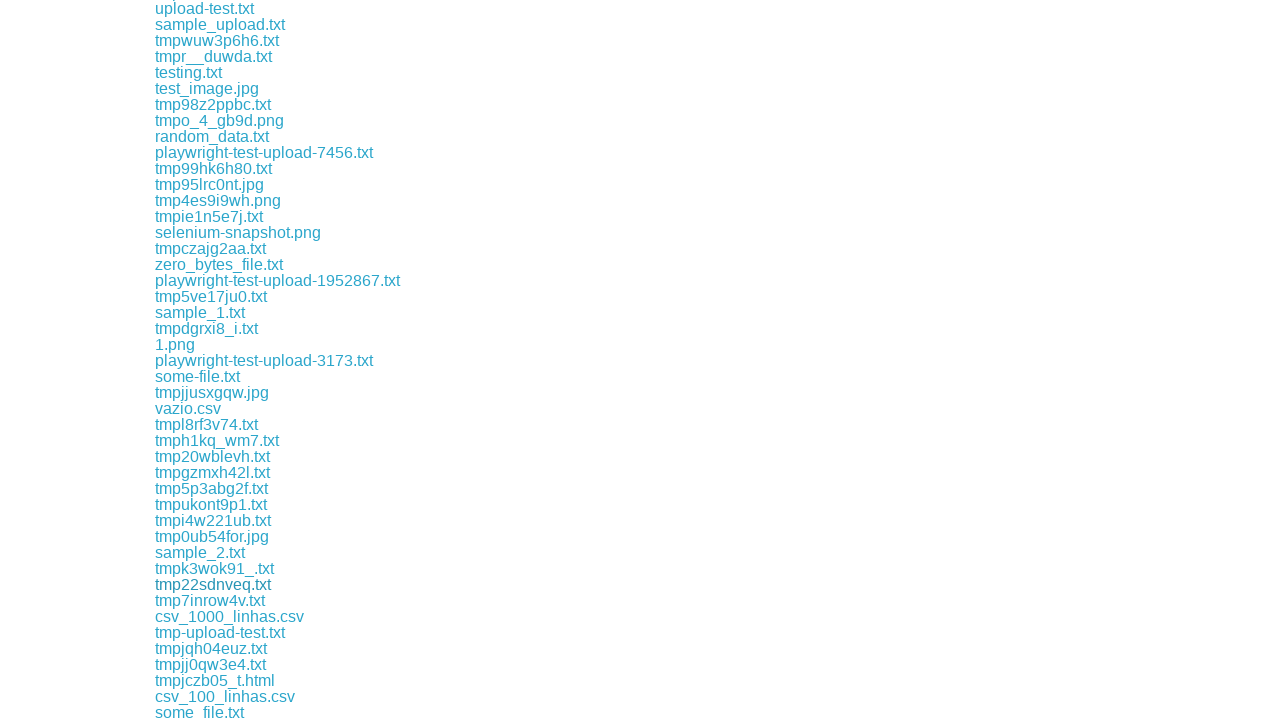

Clicked a non-PNG download link at (210, 600) on xpath=//a[contains(@href,'download') and not(contains(@href,'.png')) and not(con
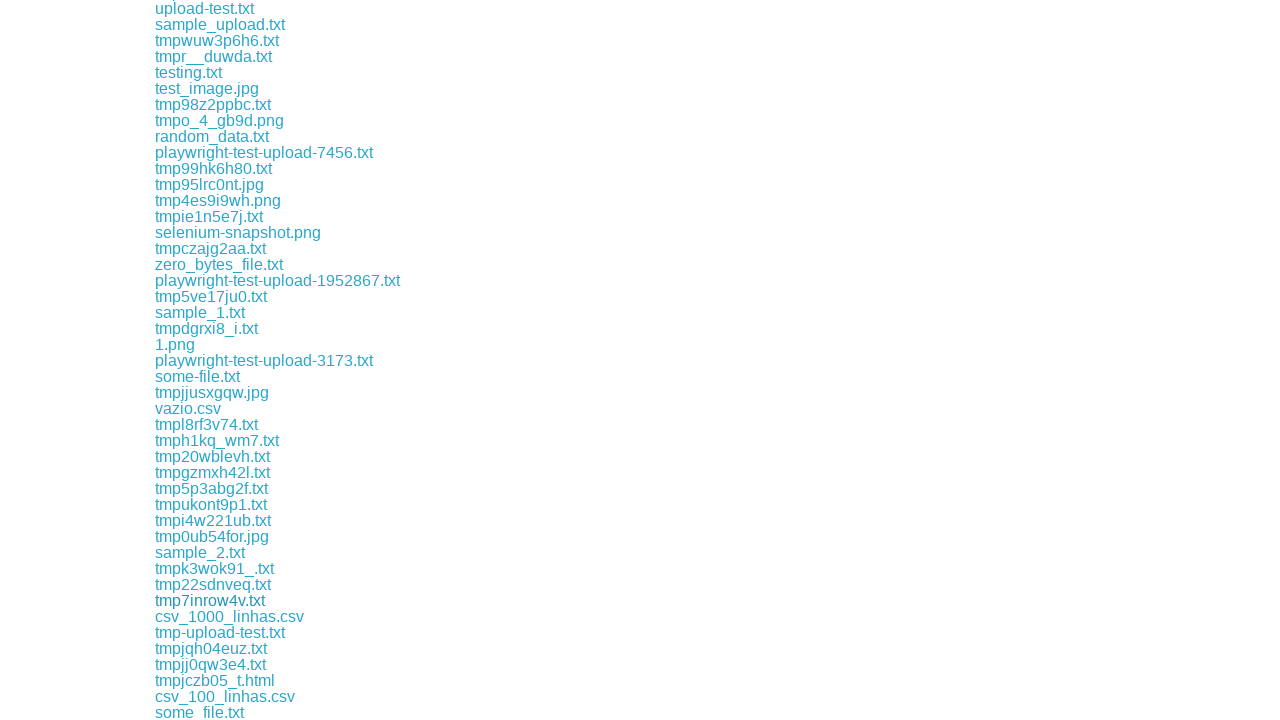

Waited 500ms for download to start
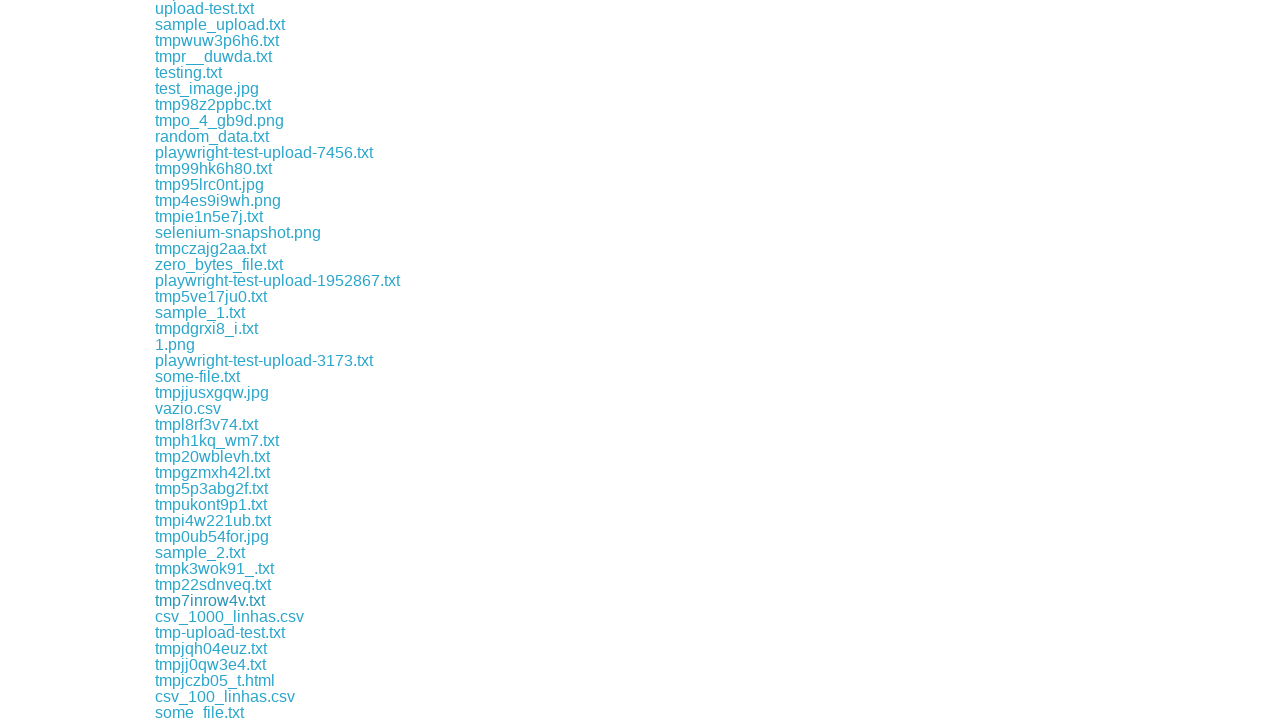

Clicked a non-PNG download link at (230, 616) on xpath=//a[contains(@href,'download') and not(contains(@href,'.png')) and not(con
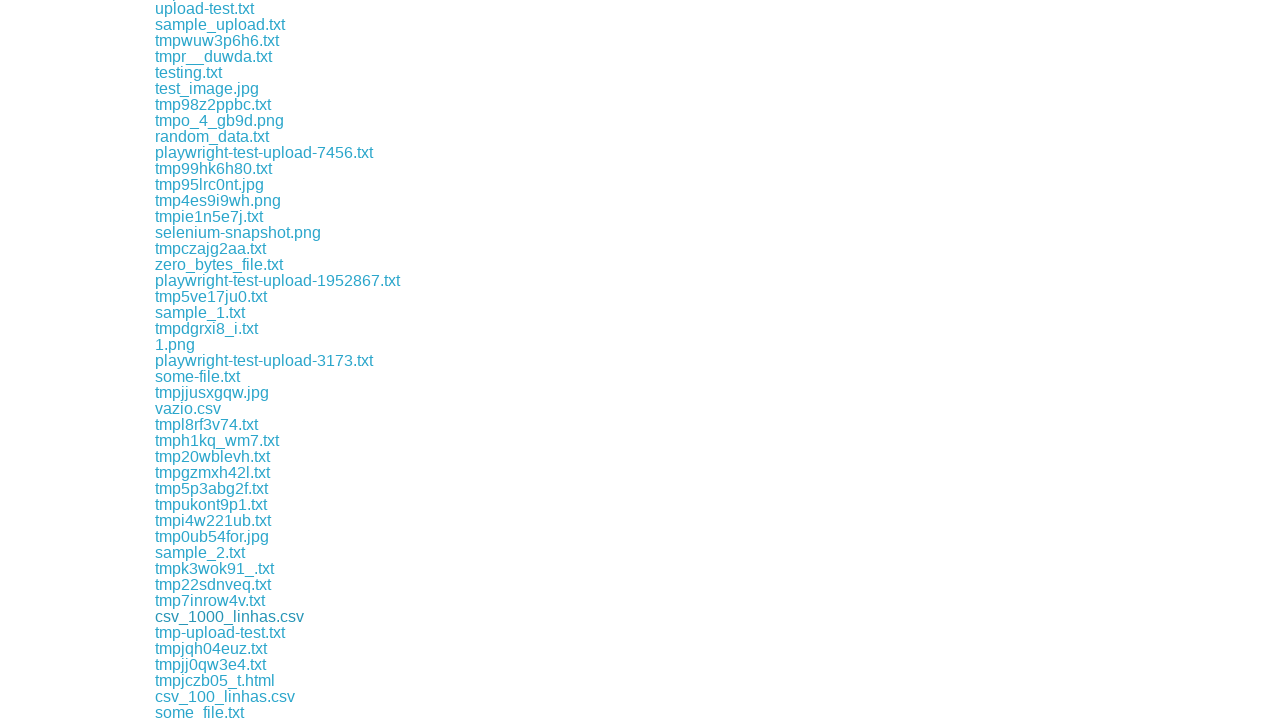

Waited 500ms for download to start
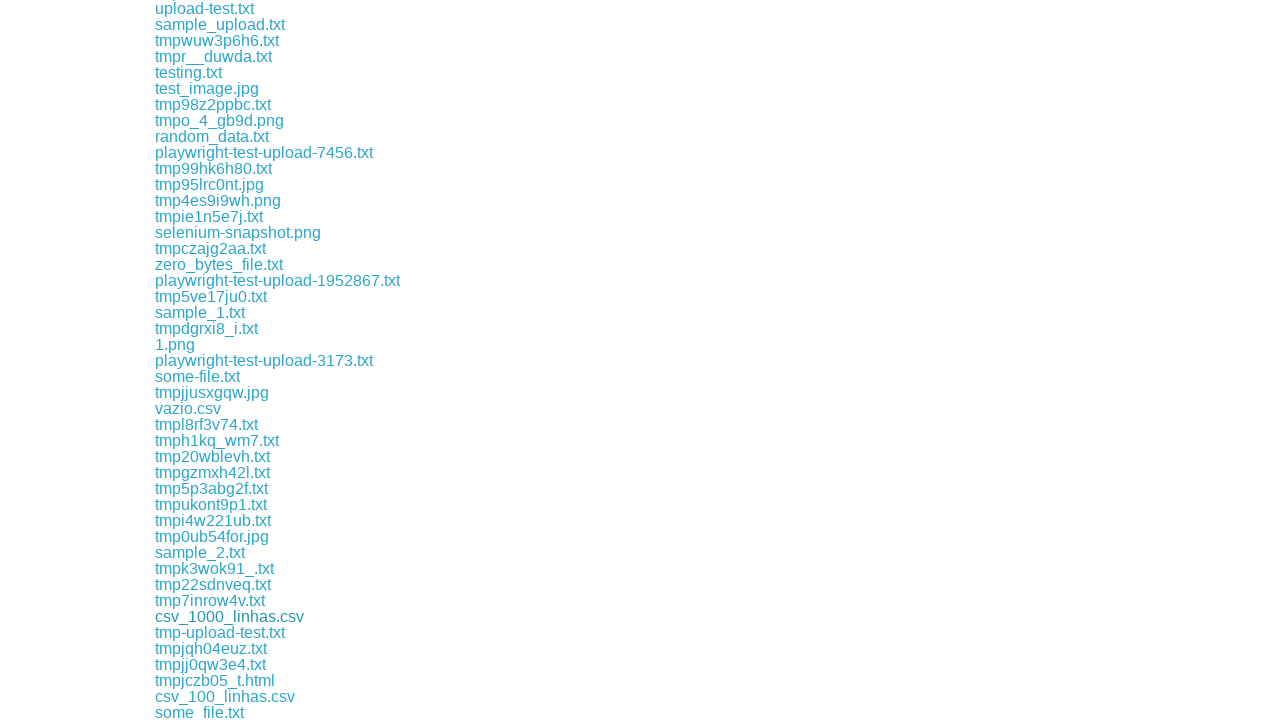

Clicked a non-PNG download link at (220, 632) on xpath=//a[contains(@href,'download') and not(contains(@href,'.png')) and not(con
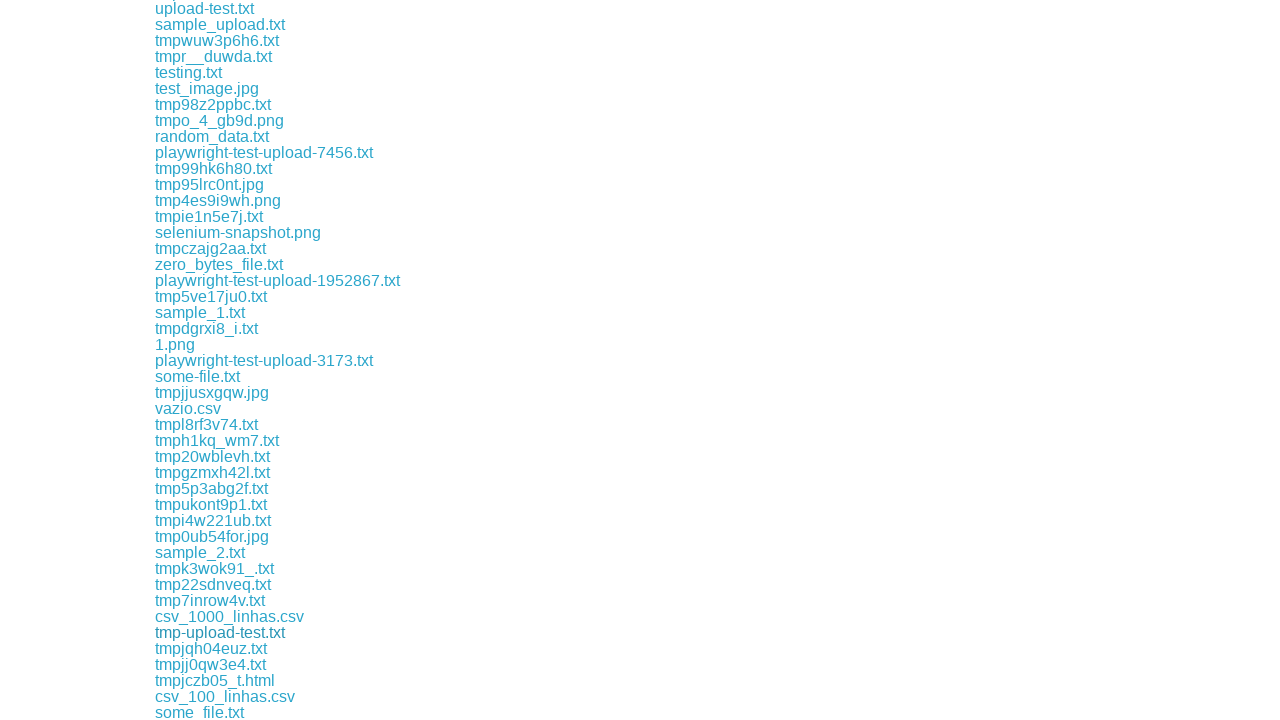

Waited 500ms for download to start
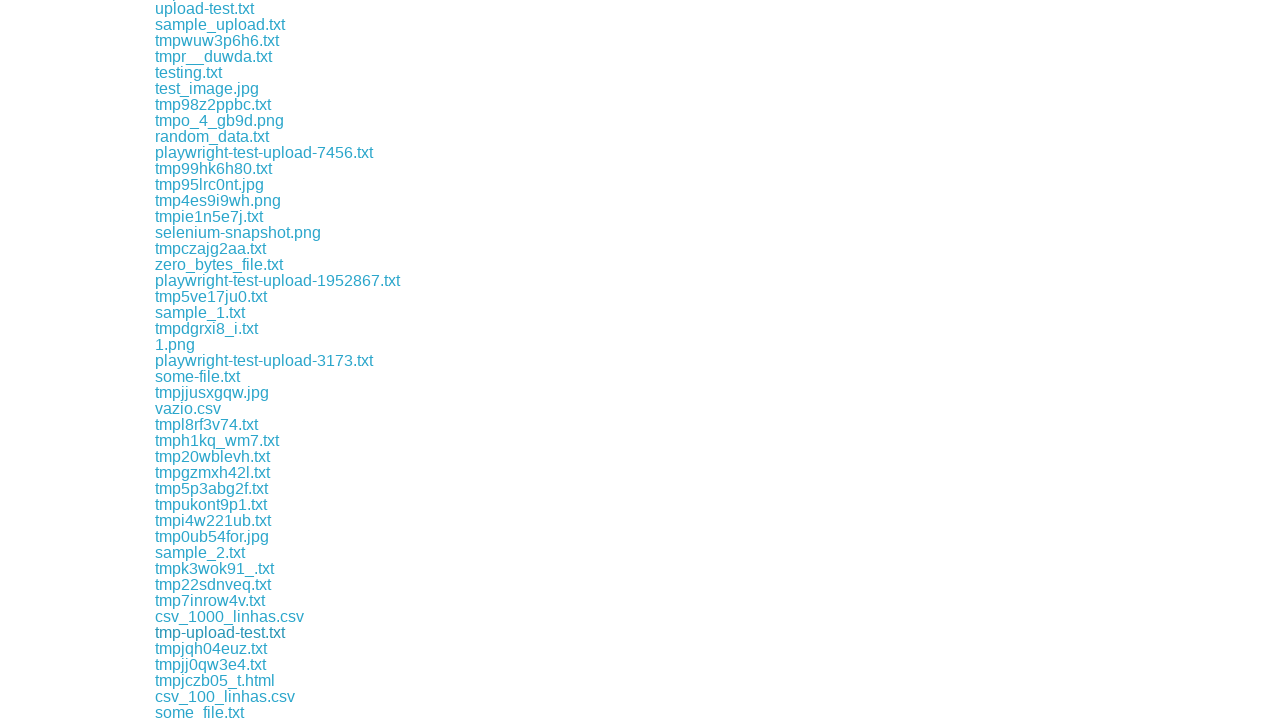

Clicked a non-PNG download link at (211, 648) on xpath=//a[contains(@href,'download') and not(contains(@href,'.png')) and not(con
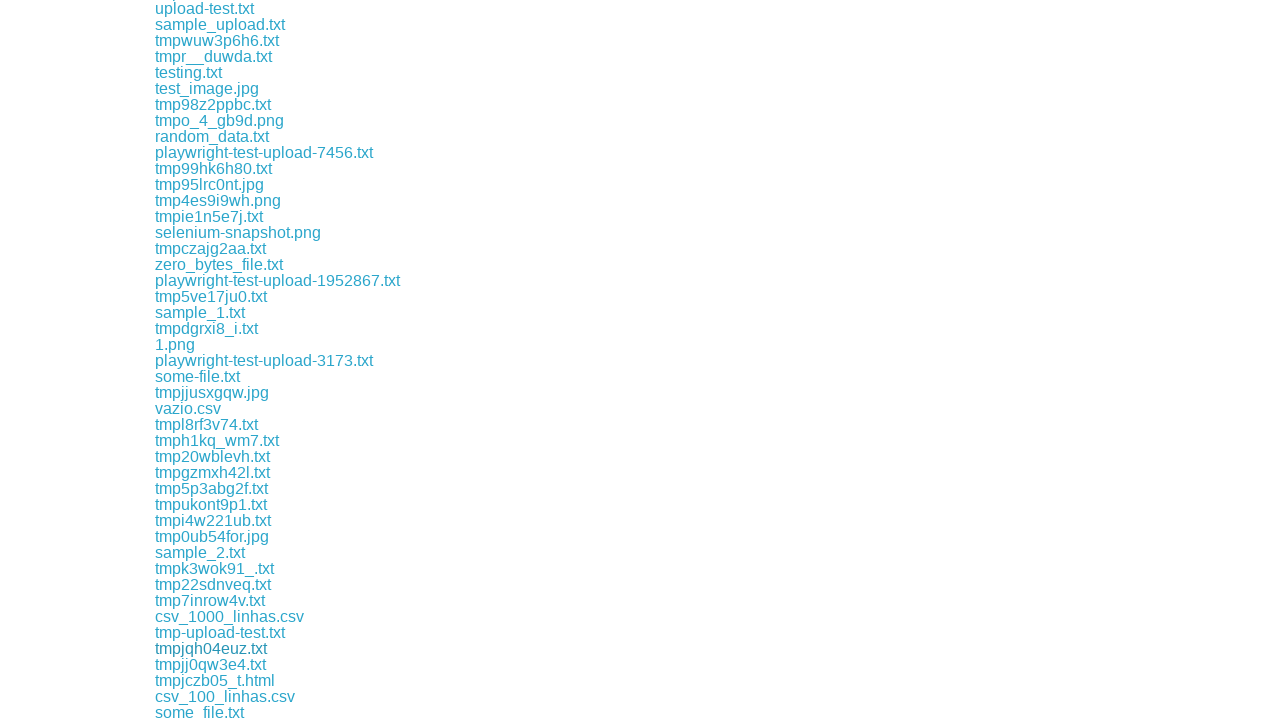

Waited 500ms for download to start
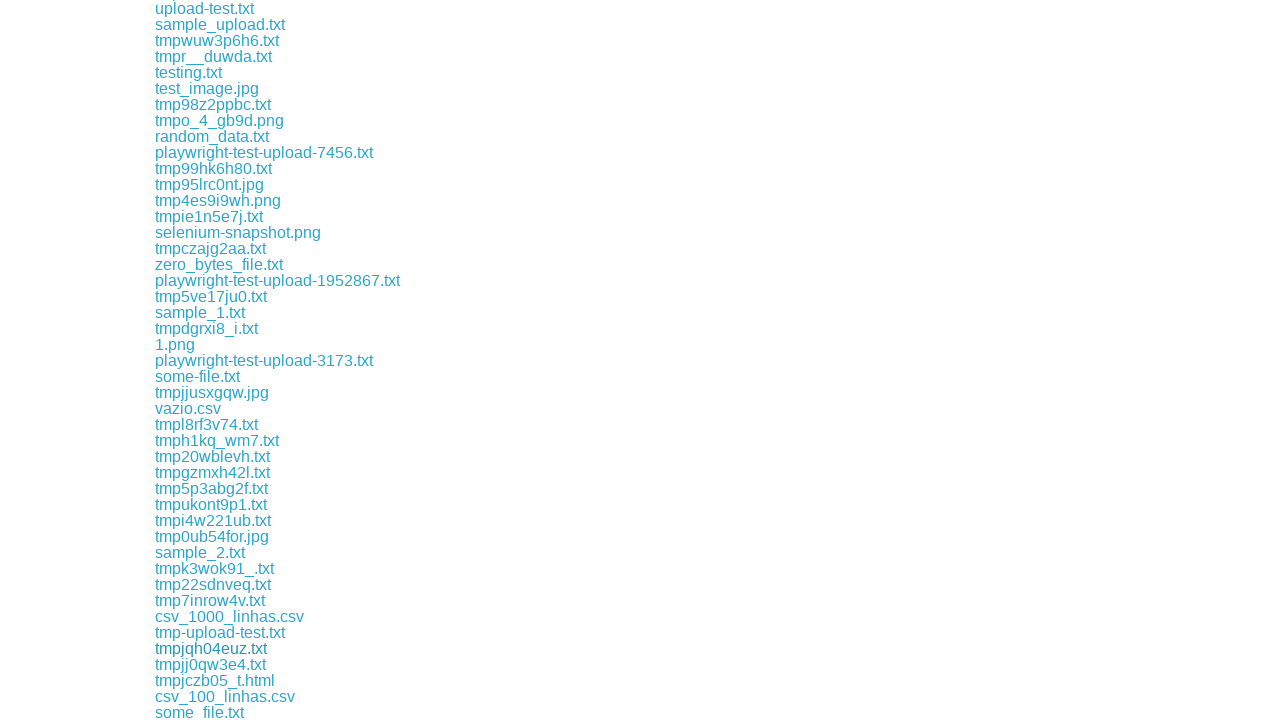

Clicked a non-PNG download link at (210, 664) on xpath=//a[contains(@href,'download') and not(contains(@href,'.png')) and not(con
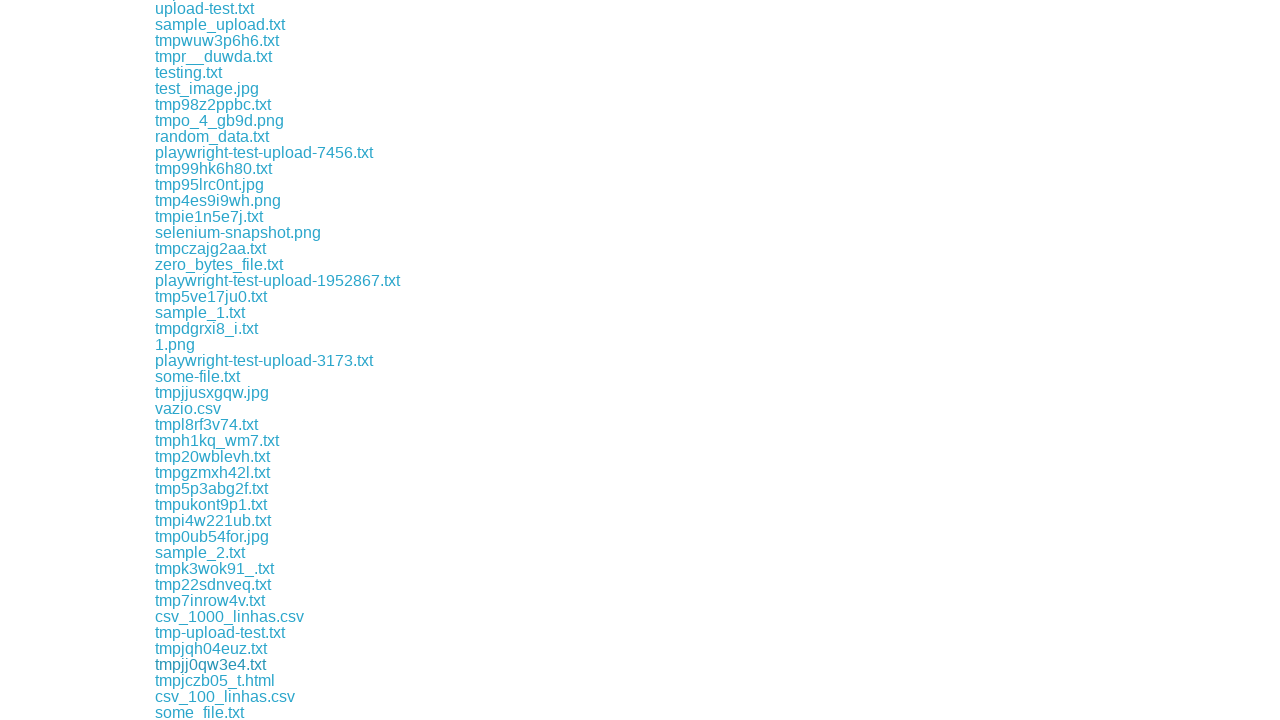

Waited 500ms for download to start
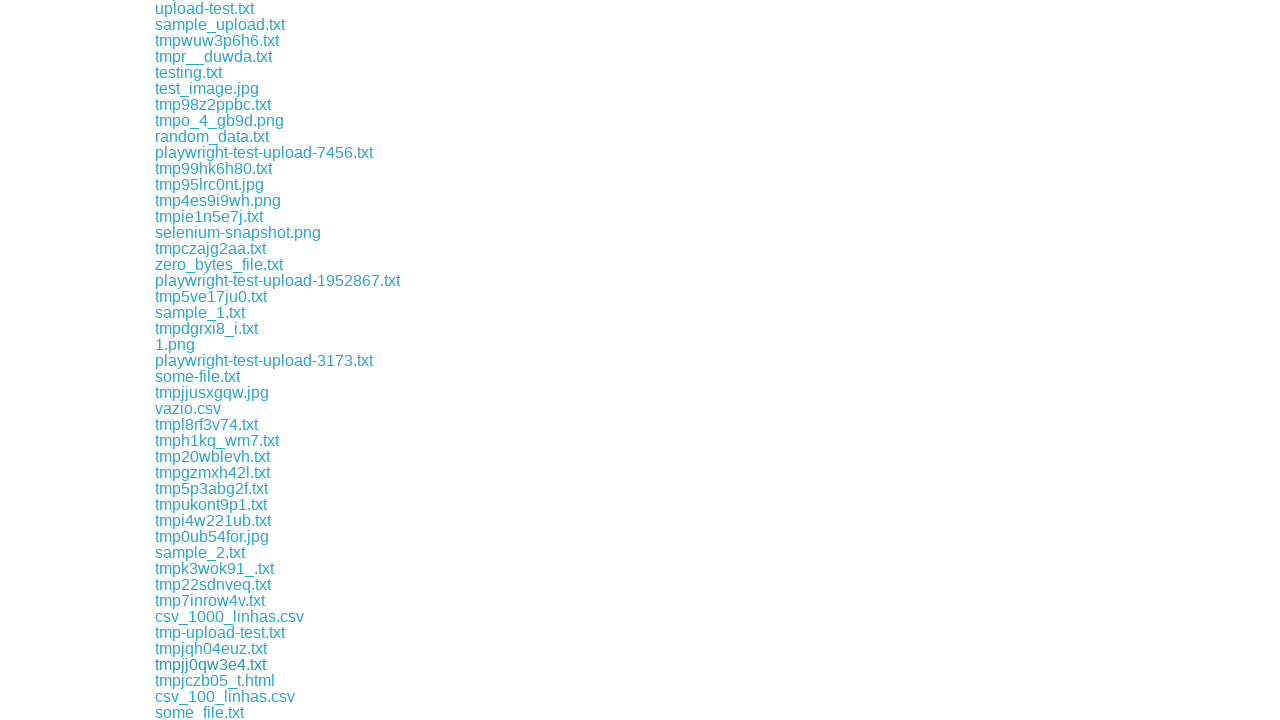

Clicked a non-PNG download link at (215, 680) on xpath=//a[contains(@href,'download') and not(contains(@href,'.png')) and not(con
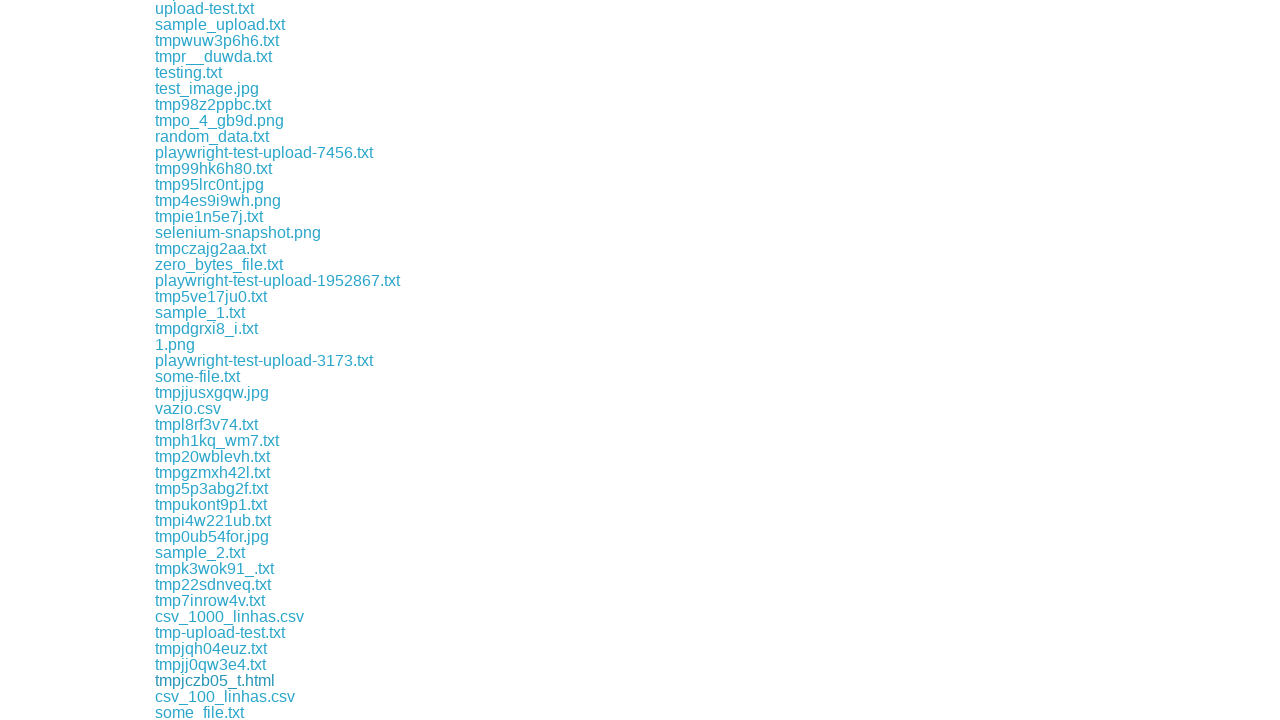

Waited 500ms for download to start
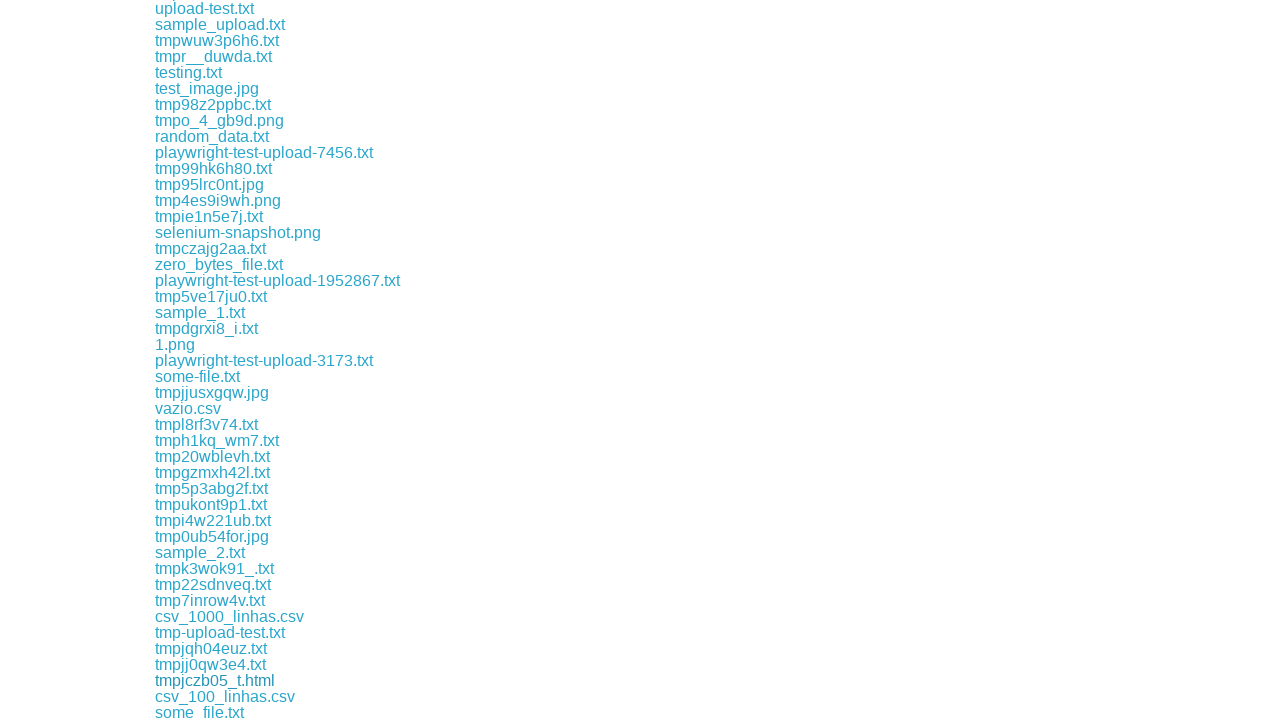

Clicked a non-PNG download link at (225, 696) on xpath=//a[contains(@href,'download') and not(contains(@href,'.png')) and not(con
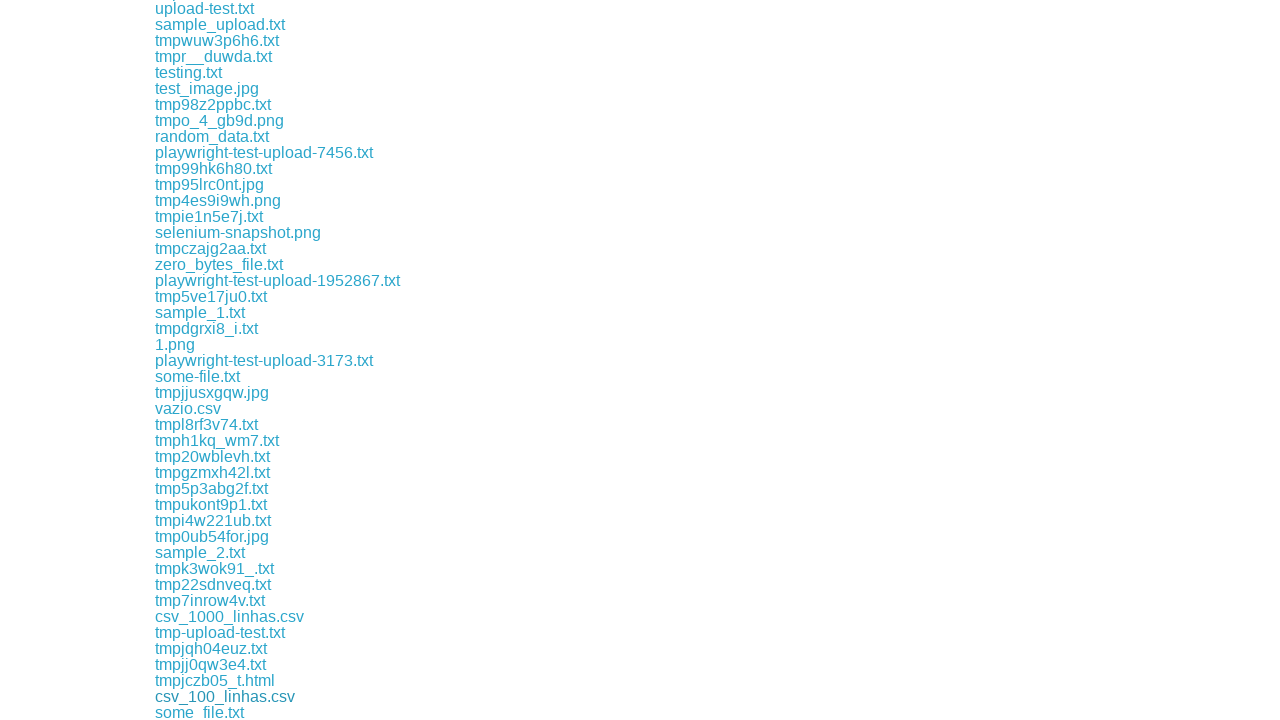

Waited 500ms for download to start
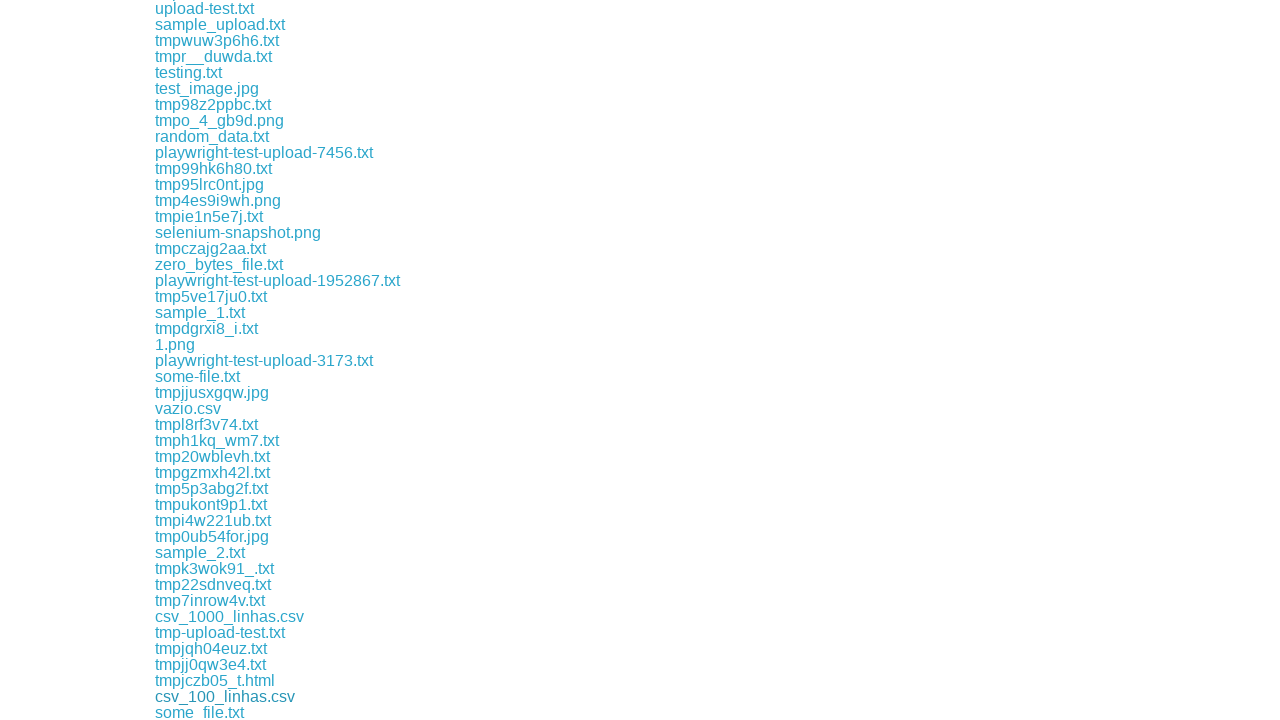

Clicked a non-PNG download link at (200, 712) on xpath=//a[contains(@href,'download') and not(contains(@href,'.png')) and not(con
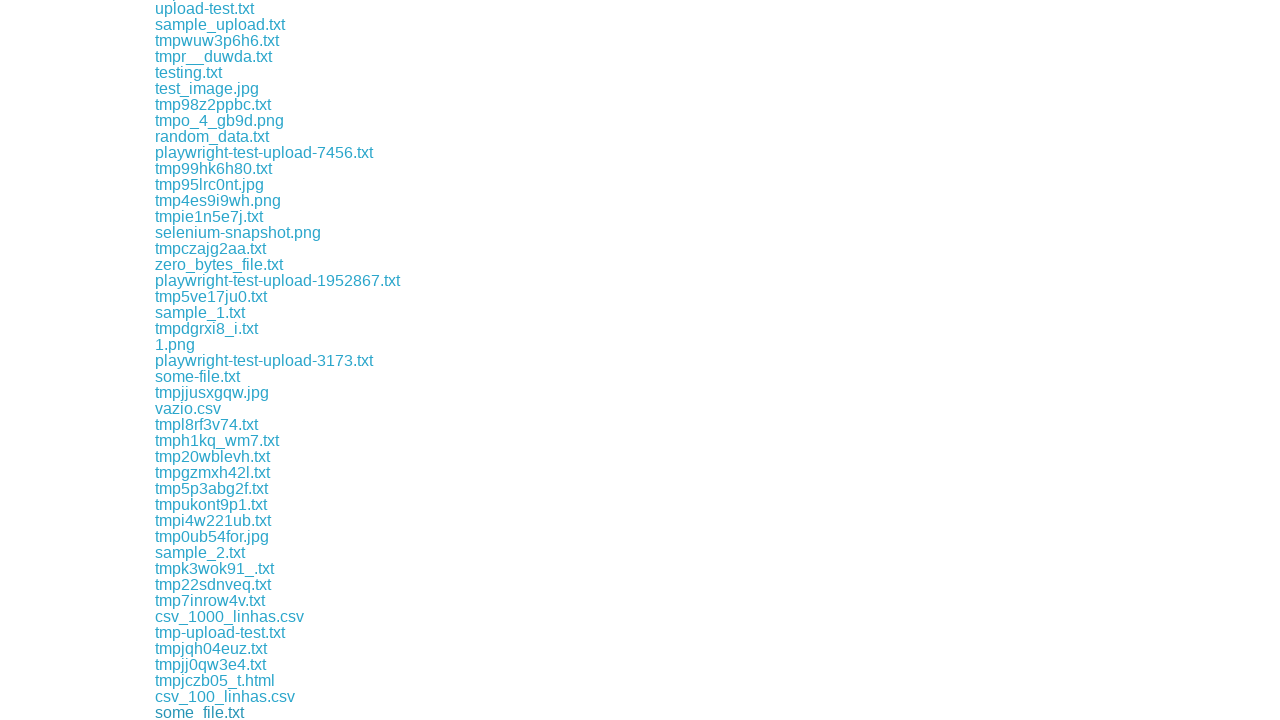

Waited 500ms for download to start
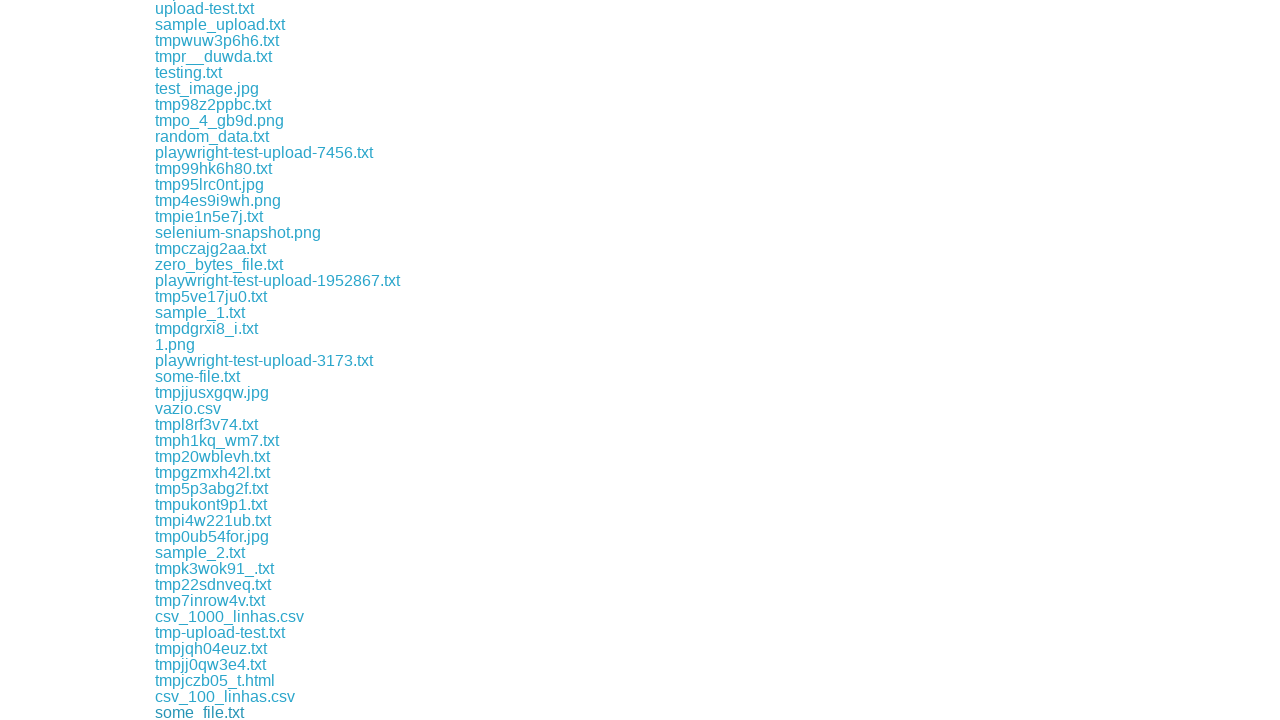

Clicked a non-PNG download link at (208, 712) on xpath=//a[contains(@href,'download') and not(contains(@href,'.png')) and not(con
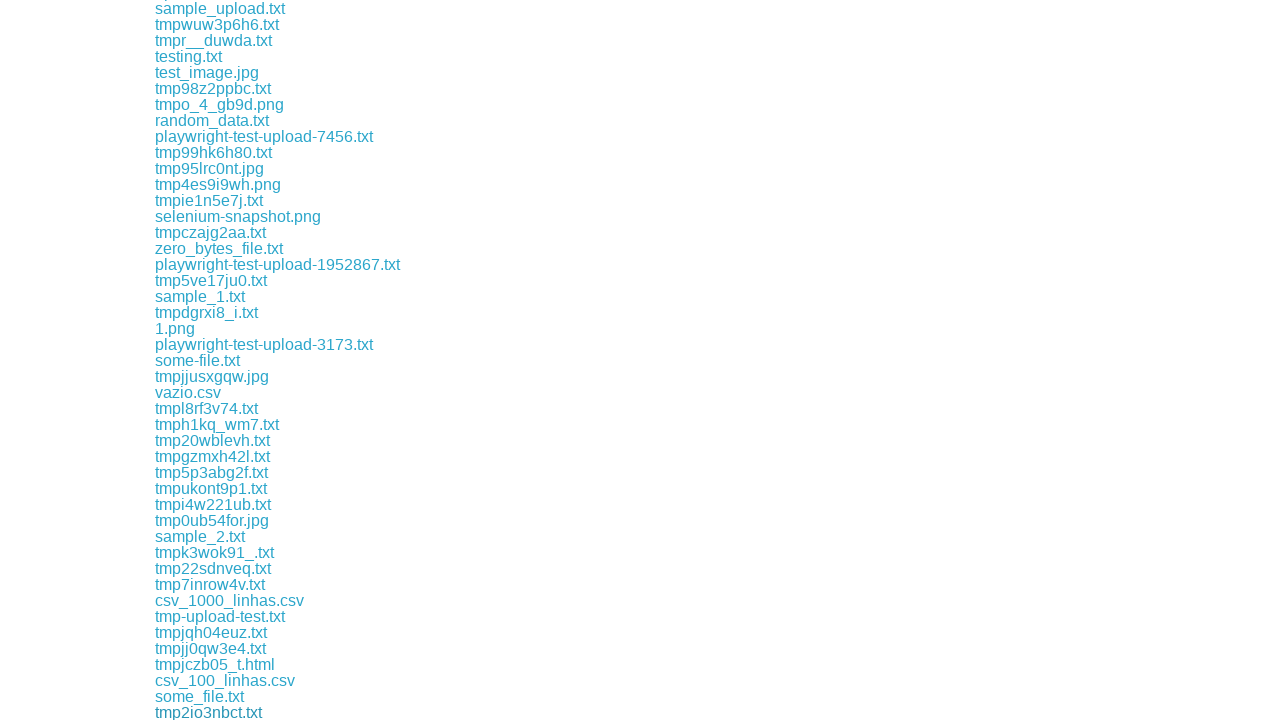

Waited 500ms for download to start
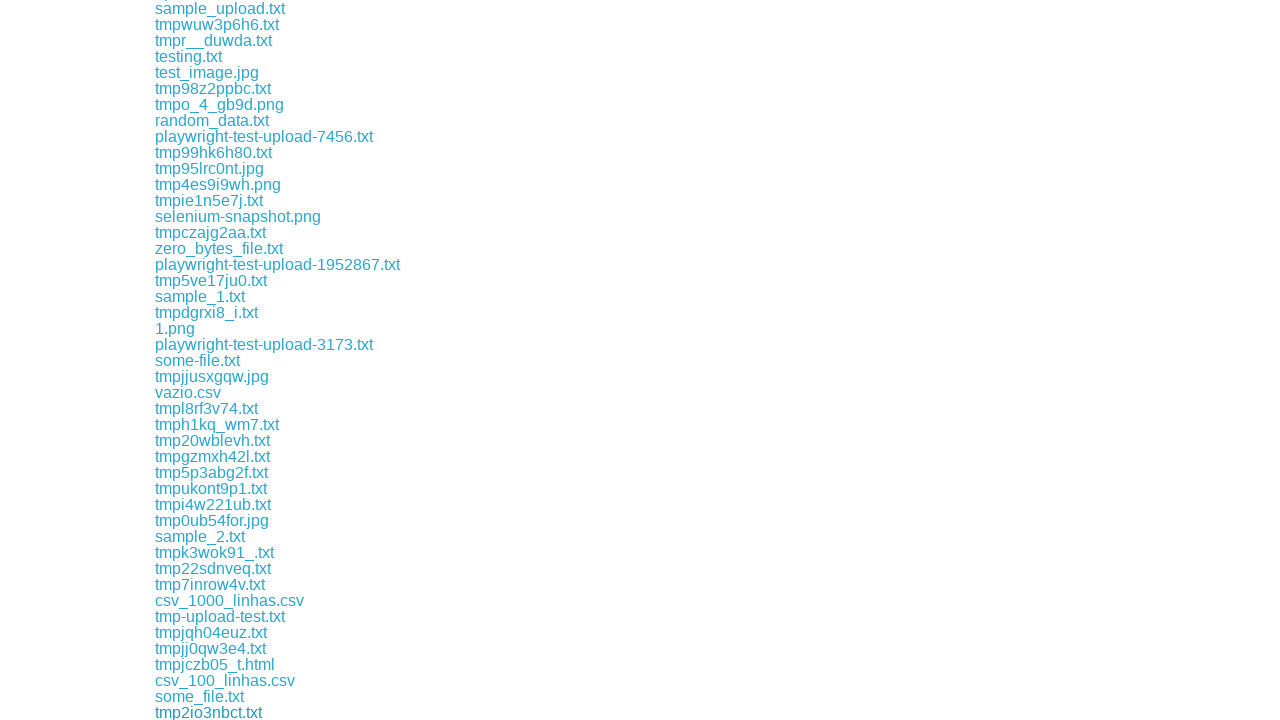

Clicked a non-PNG download link at (212, 712) on xpath=//a[contains(@href,'download') and not(contains(@href,'.png')) and not(con
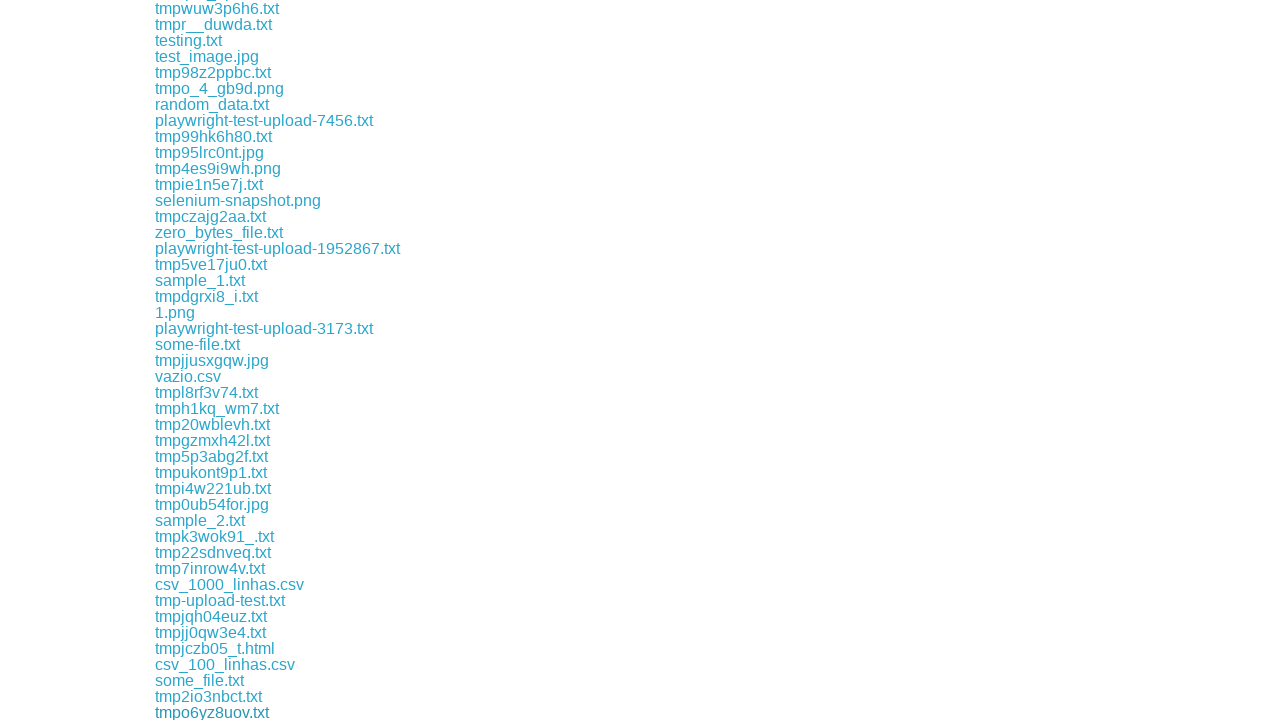

Waited 500ms for download to start
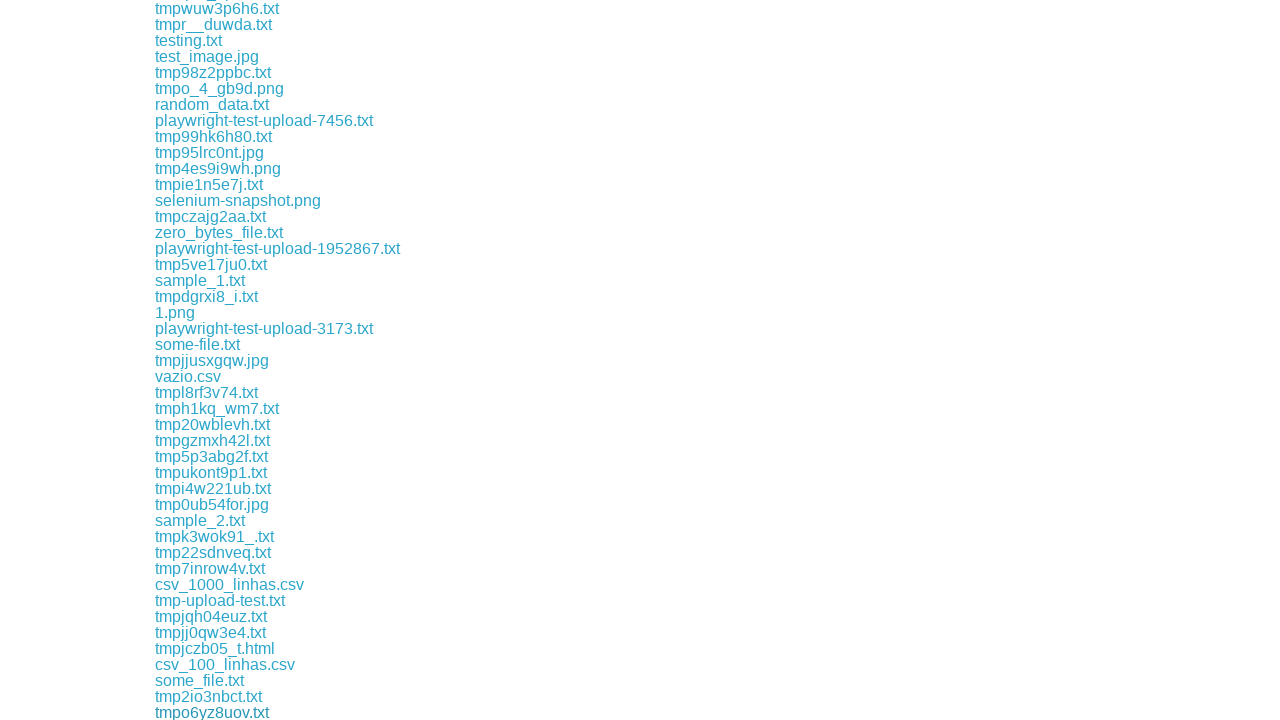

Clicked a non-PNG download link at (215, 712) on xpath=//a[contains(@href,'download') and not(contains(@href,'.png')) and not(con
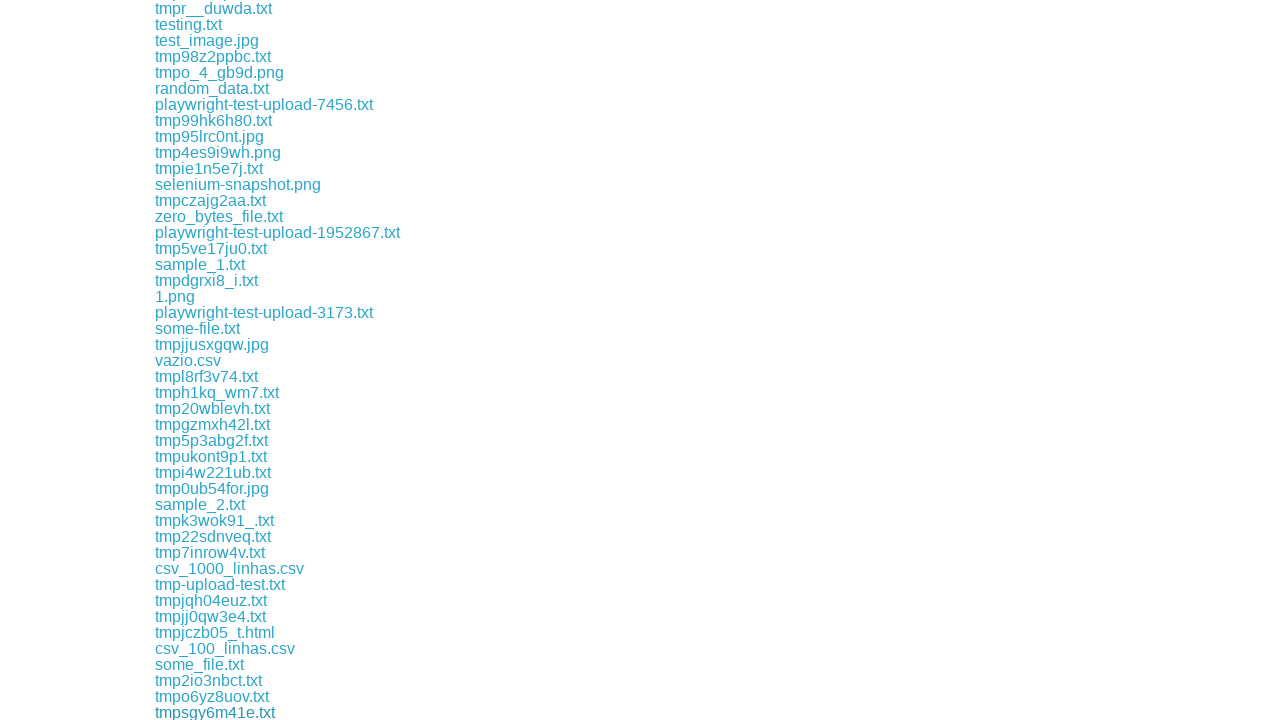

Waited 500ms for download to start
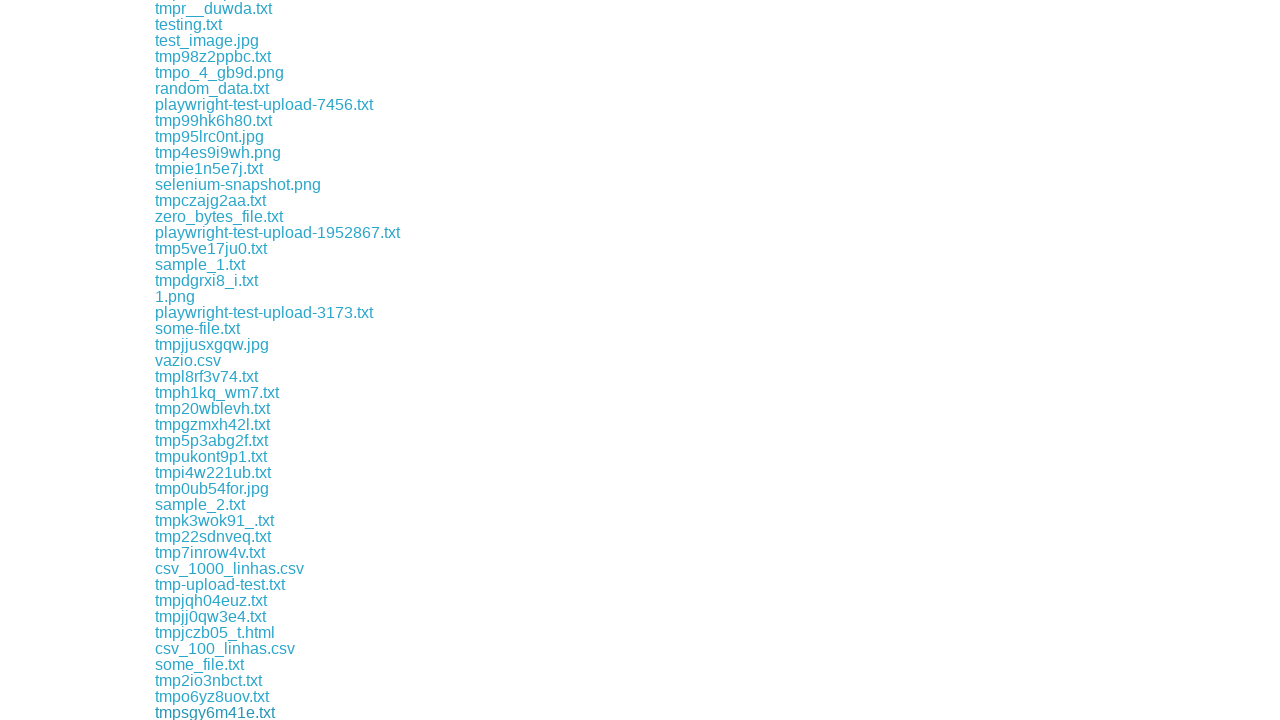

Clicked a non-PNG download link at (226, 712) on xpath=//a[contains(@href,'download') and not(contains(@href,'.png')) and not(con
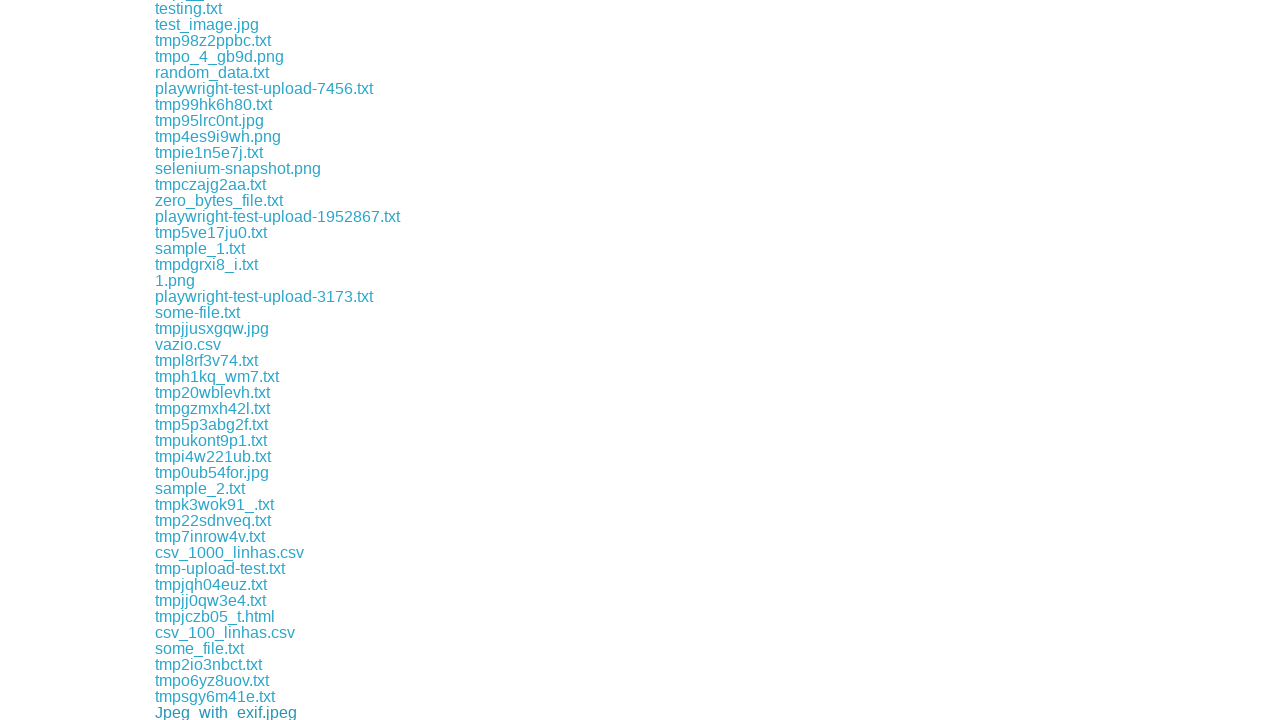

Waited 500ms for download to start
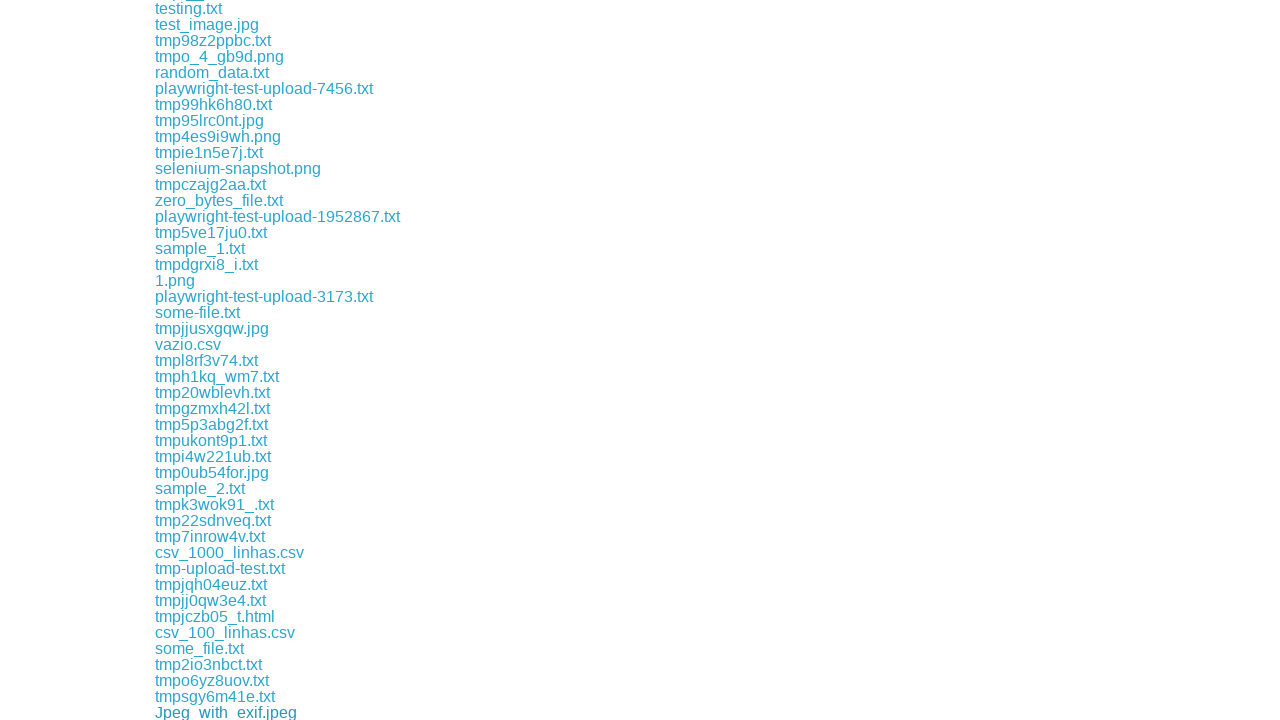

Clicked a non-PNG download link at (216, 712) on xpath=//a[contains(@href,'download') and not(contains(@href,'.png')) and not(con
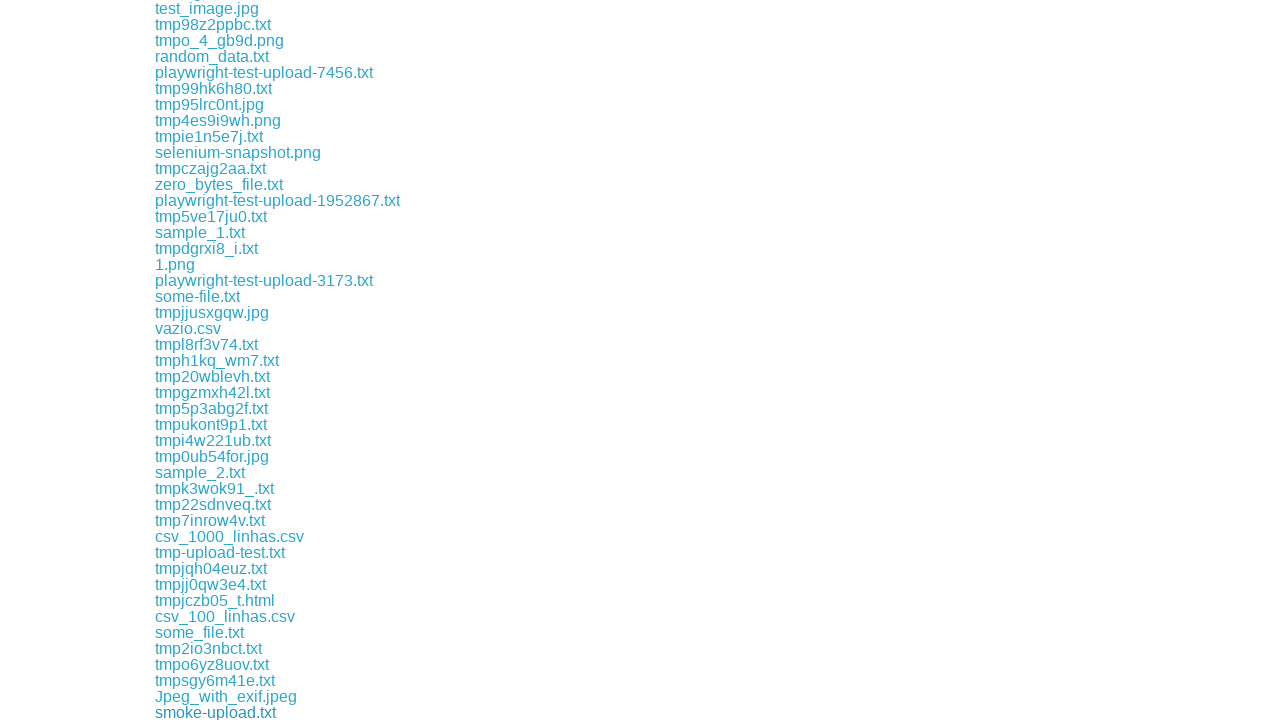

Waited 500ms for download to start
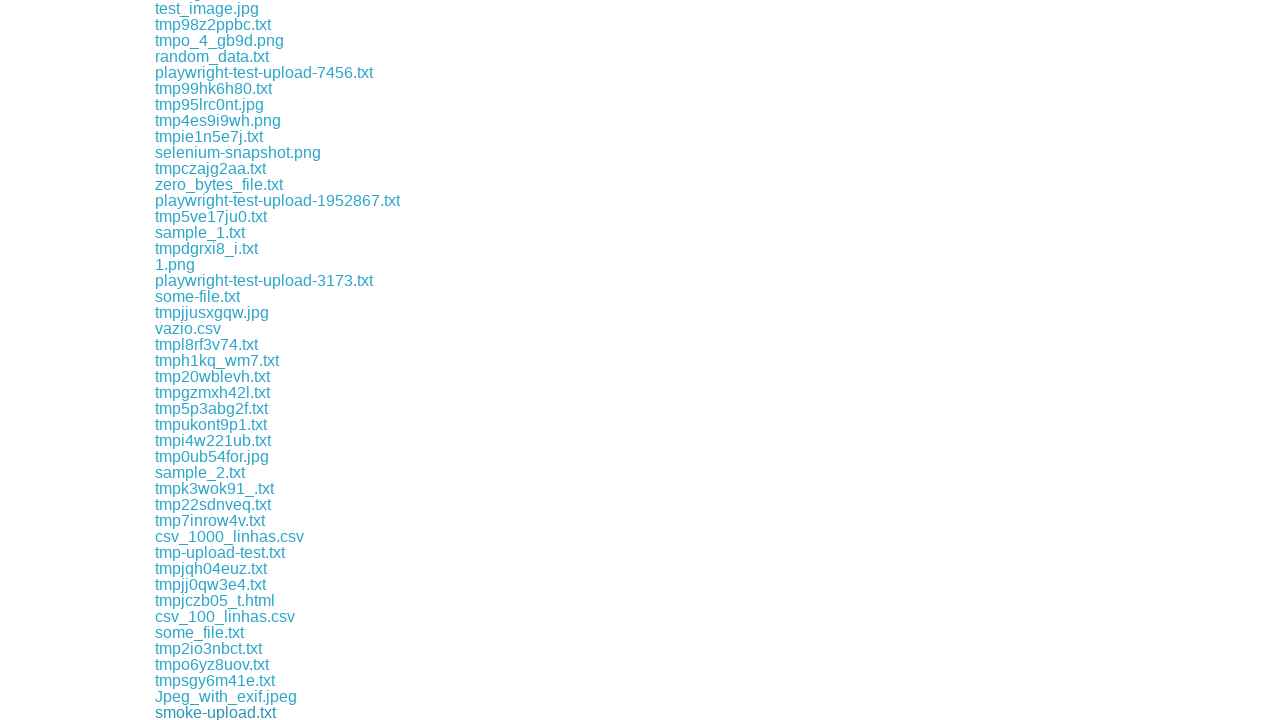

Clicked a non-PNG download link at (268, 712) on xpath=//a[contains(@href,'download') and not(contains(@href,'.png')) and not(con
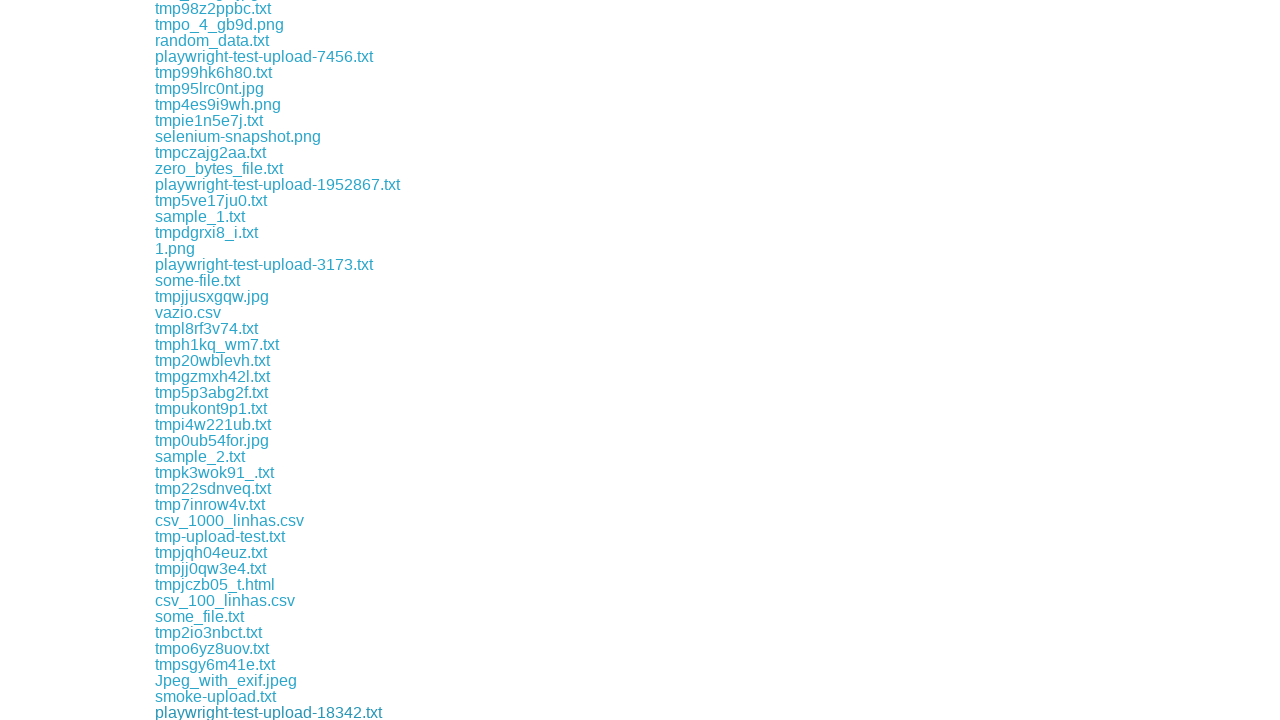

Waited 500ms for download to start
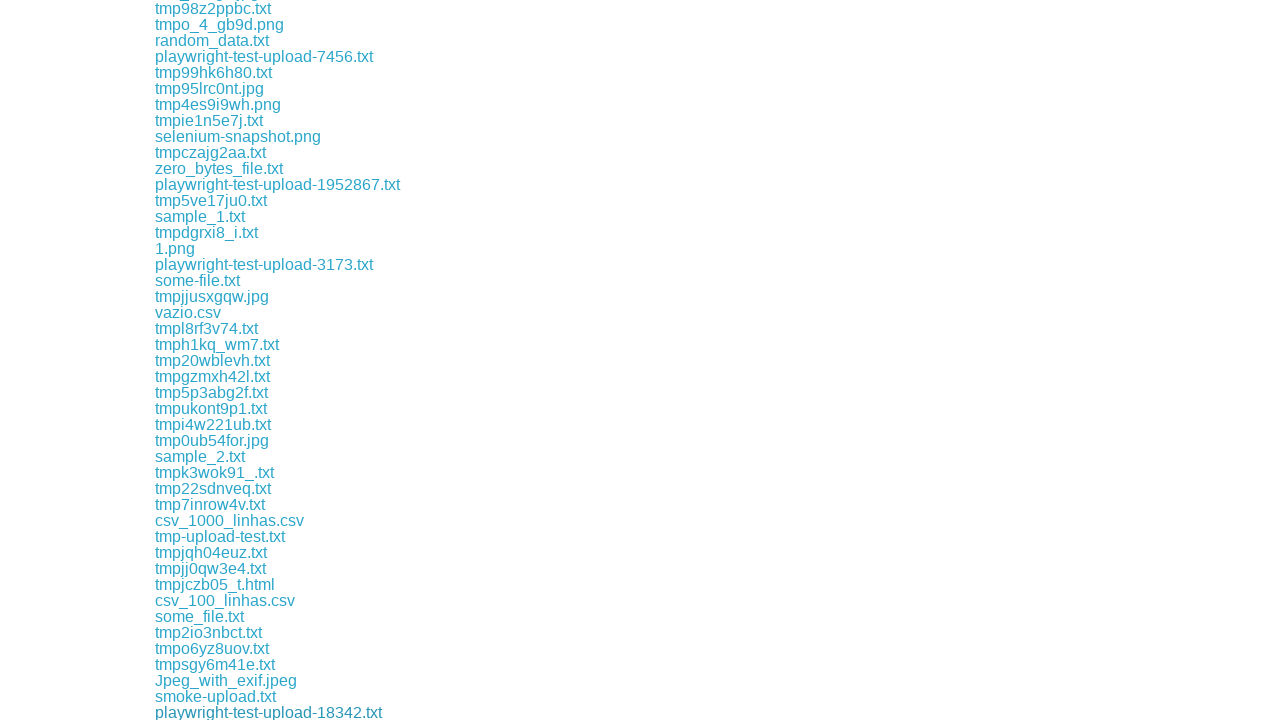

Clicked a non-PNG download link at (212, 712) on xpath=//a[contains(@href,'download') and not(contains(@href,'.png')) and not(con
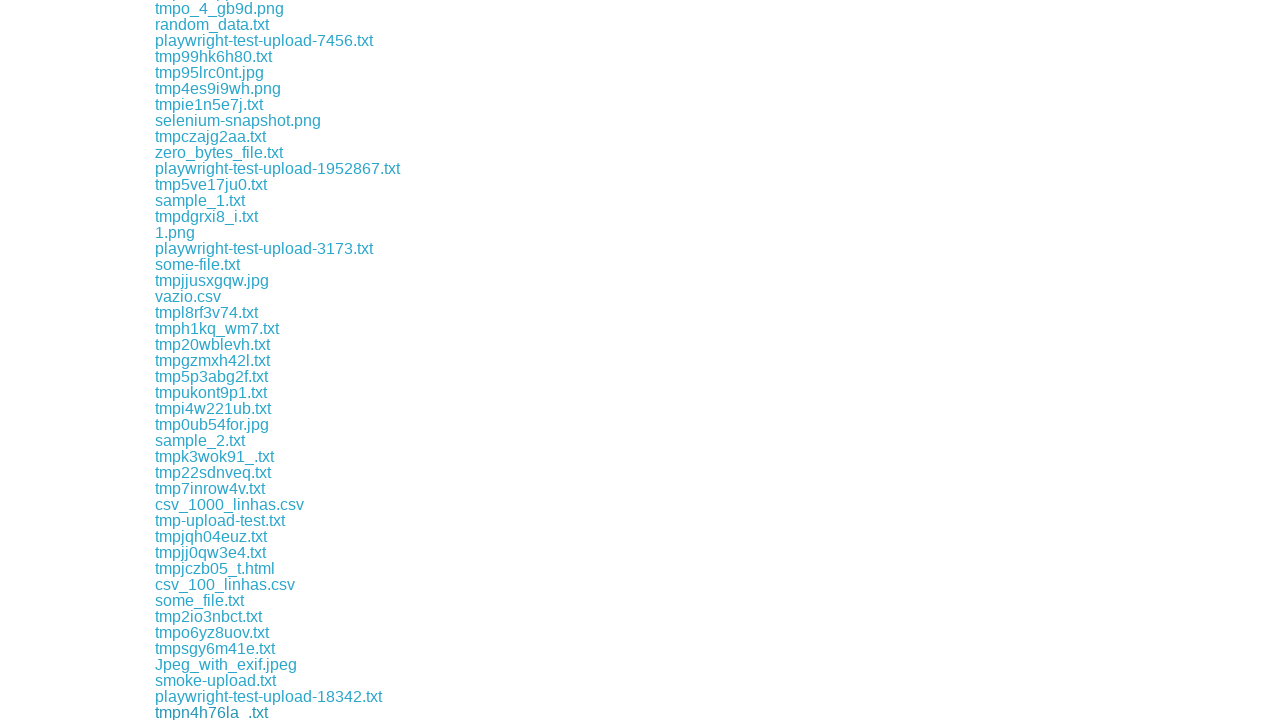

Waited 500ms for download to start
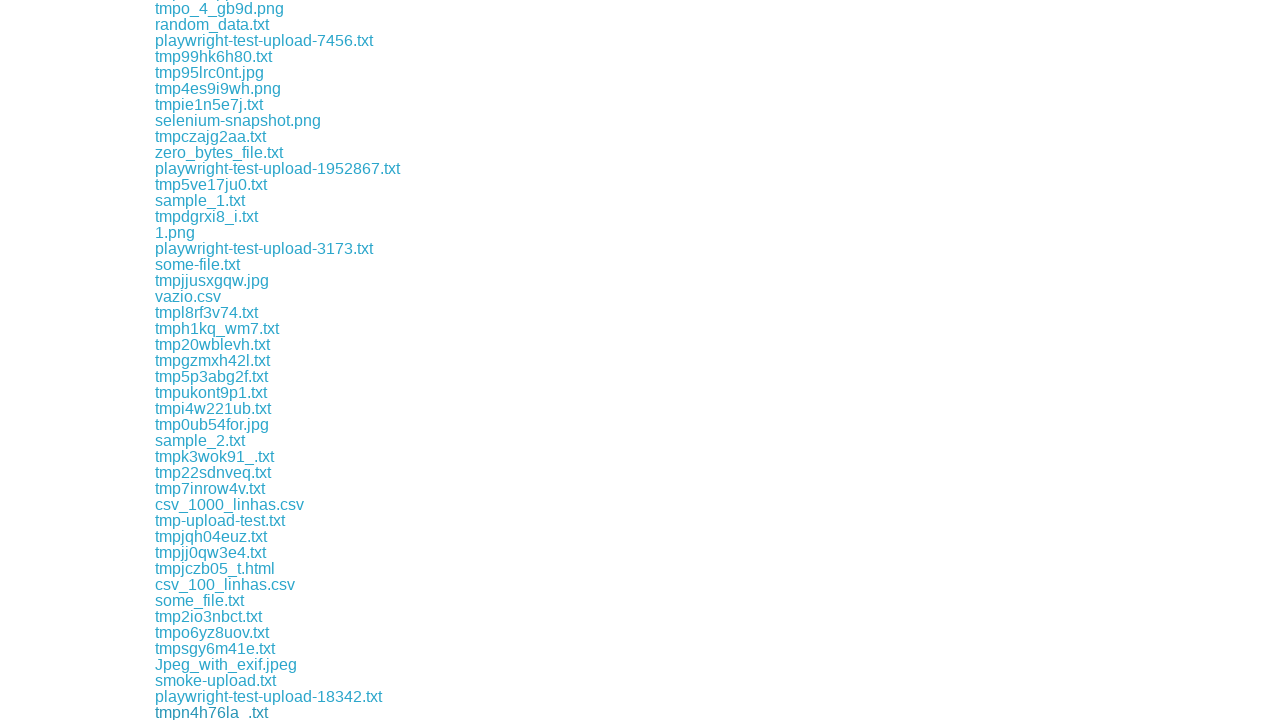

Clicked a non-PNG download link at (206, 712) on xpath=//a[contains(@href,'download') and not(contains(@href,'.png')) and not(con
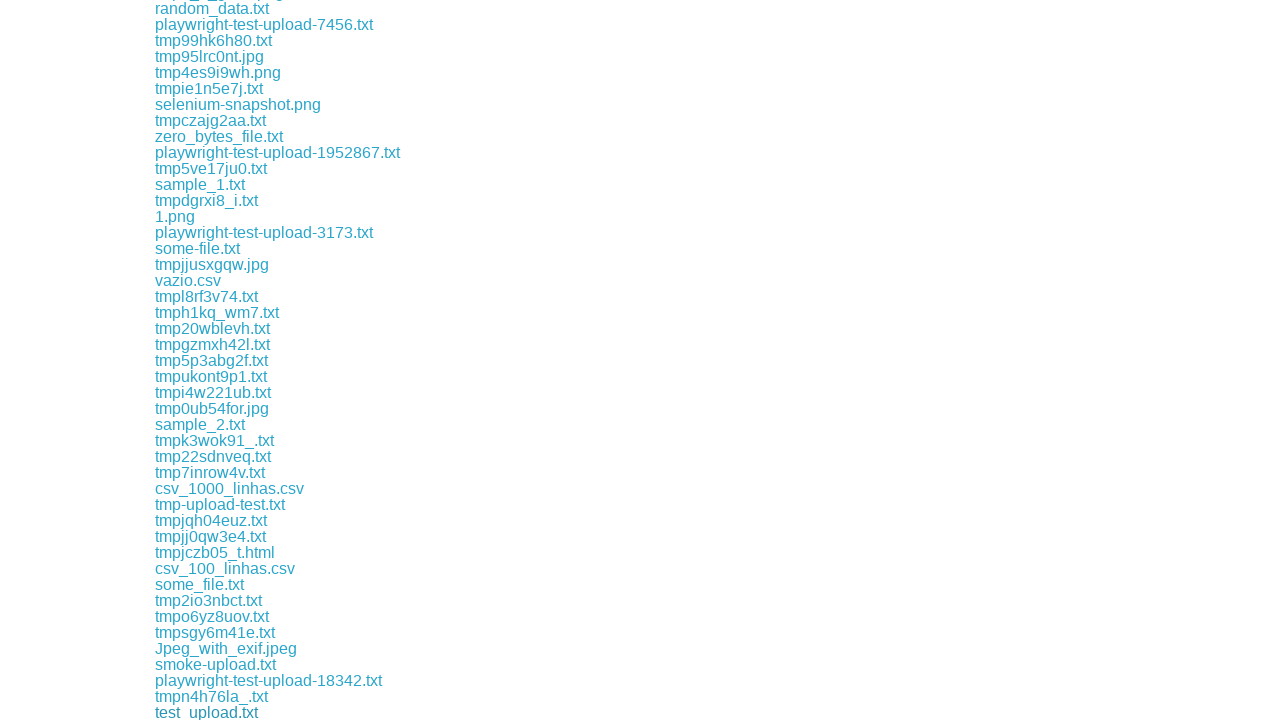

Waited 500ms for download to start
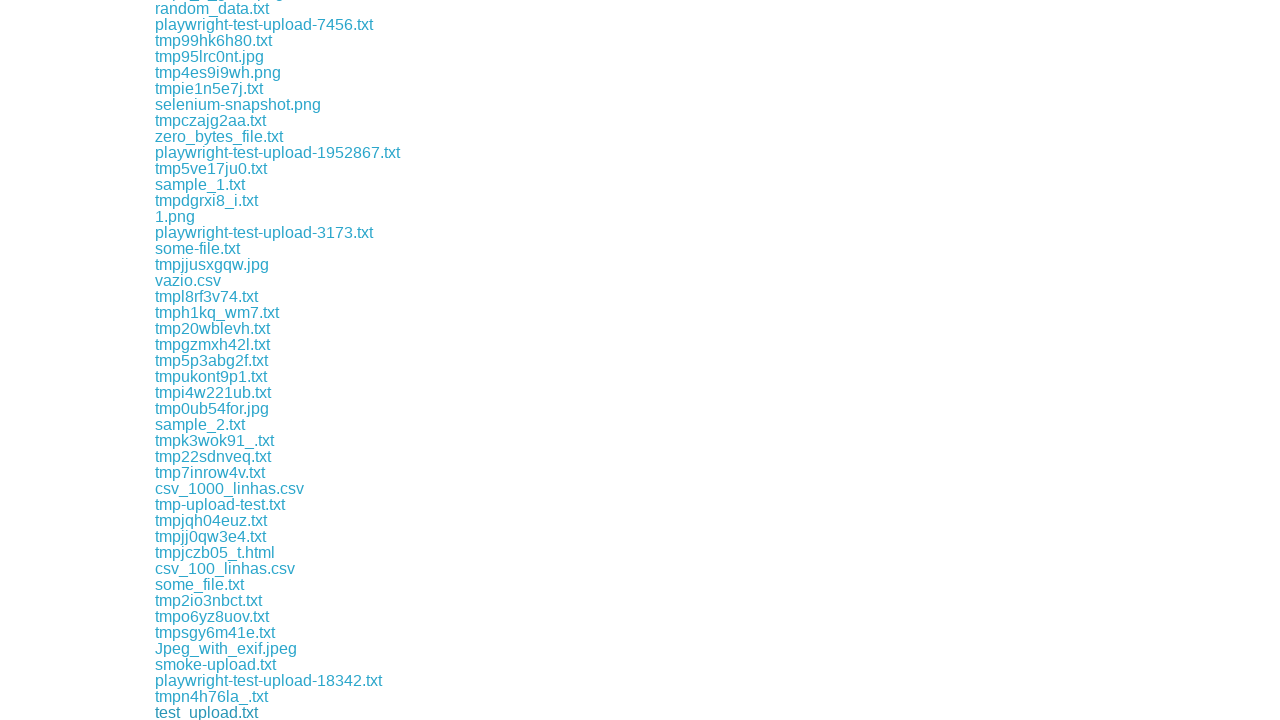

Clicked a non-PNG download link at (210, 360) on xpath=//a[contains(@href,'download') and not(contains(@href,'.png')) and not(con
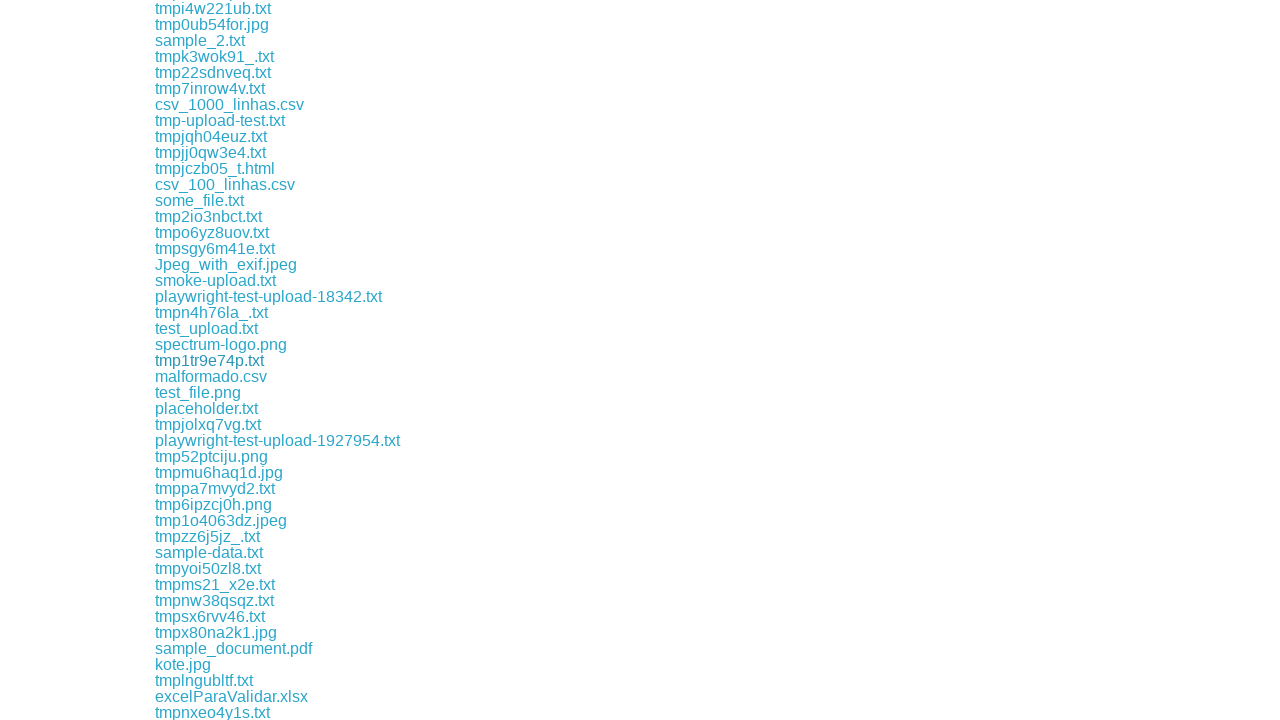

Waited 500ms for download to start
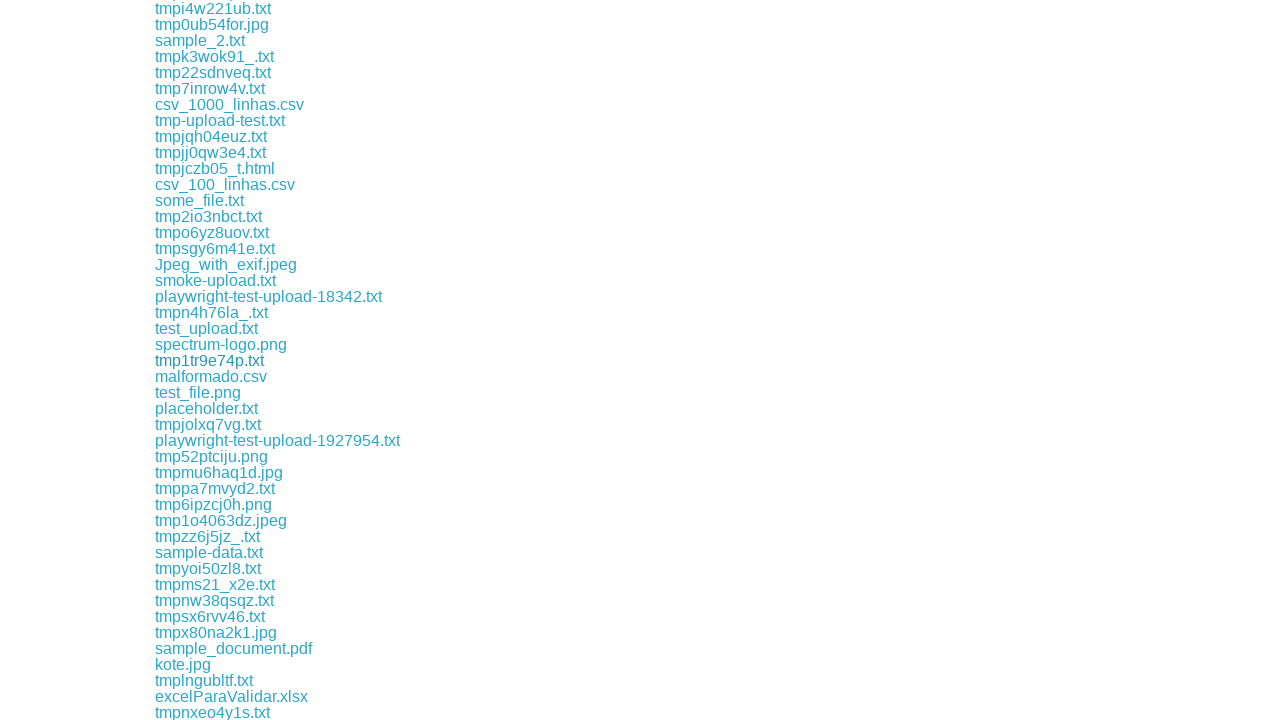

Clicked a non-PNG download link at (211, 376) on xpath=//a[contains(@href,'download') and not(contains(@href,'.png')) and not(con
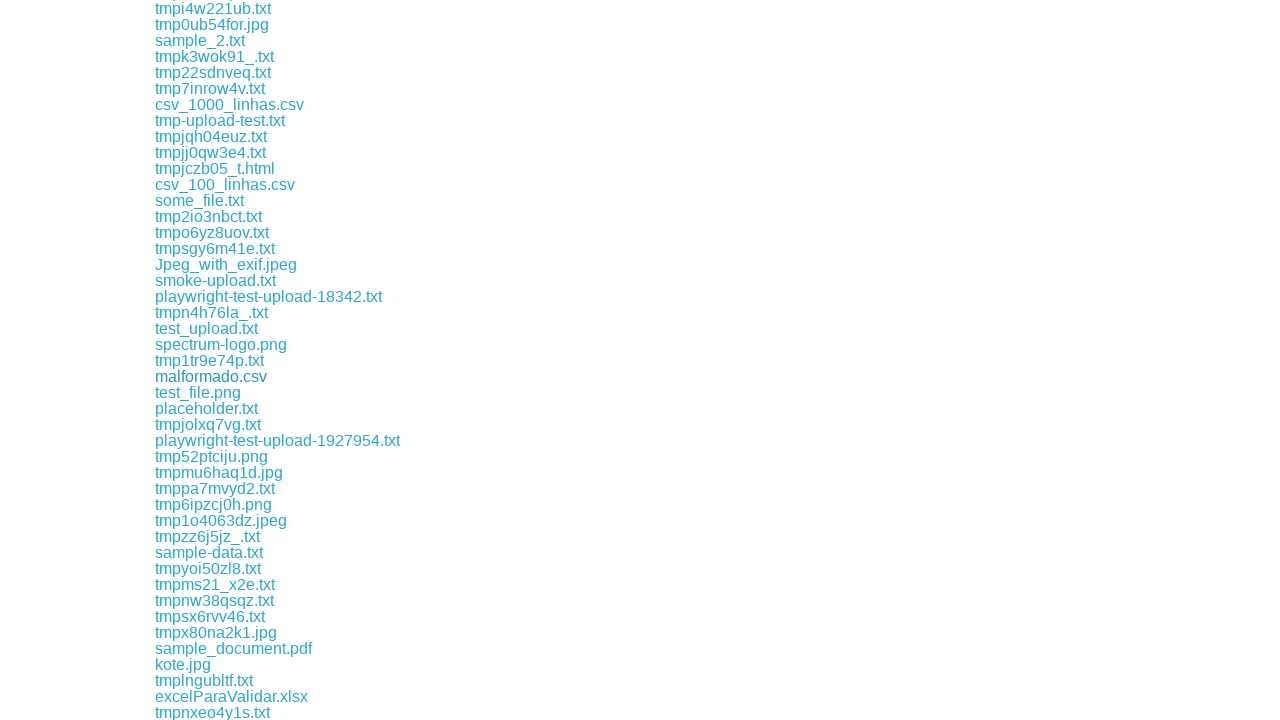

Waited 500ms for download to start
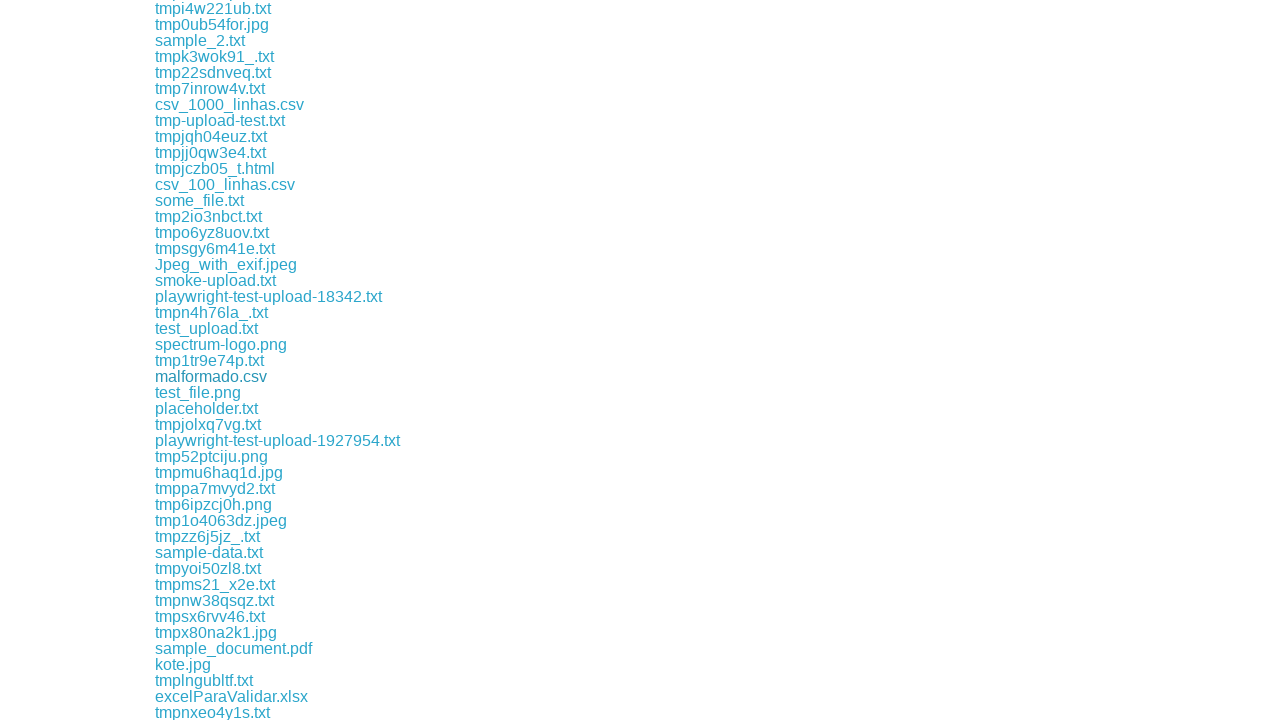

Clicked a non-PNG download link at (206, 408) on xpath=//a[contains(@href,'download') and not(contains(@href,'.png')) and not(con
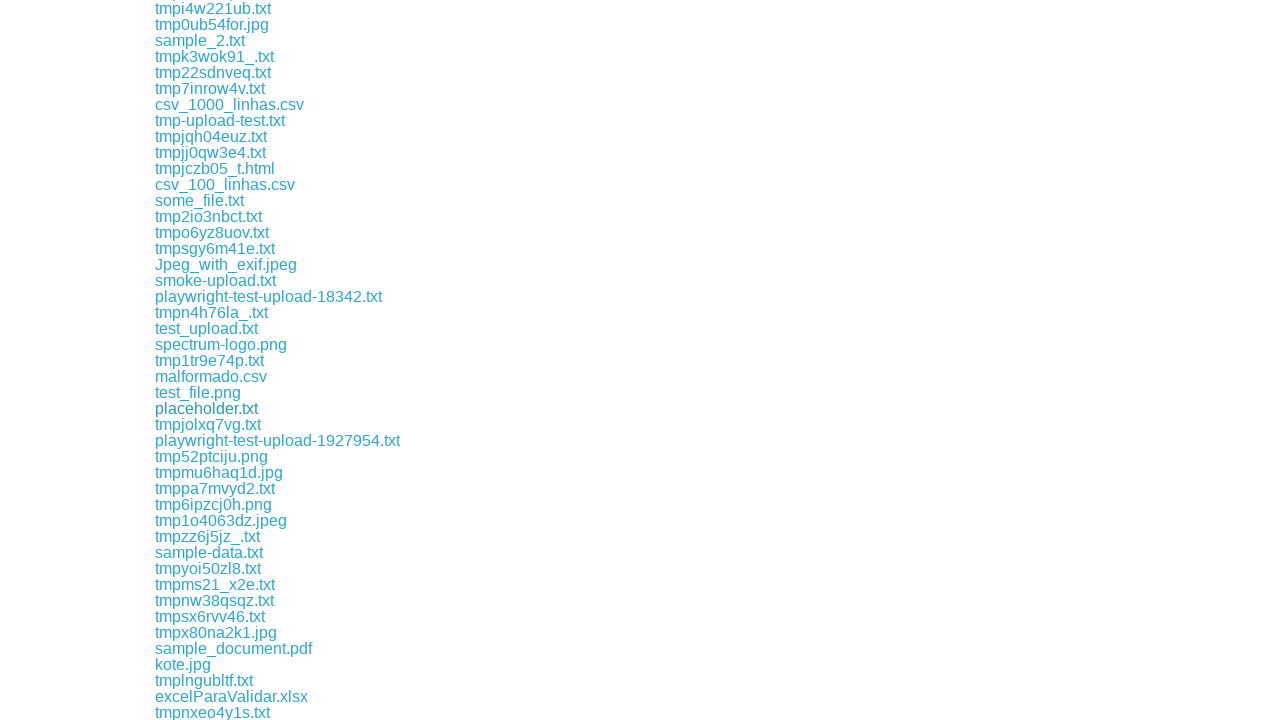

Waited 500ms for download to start
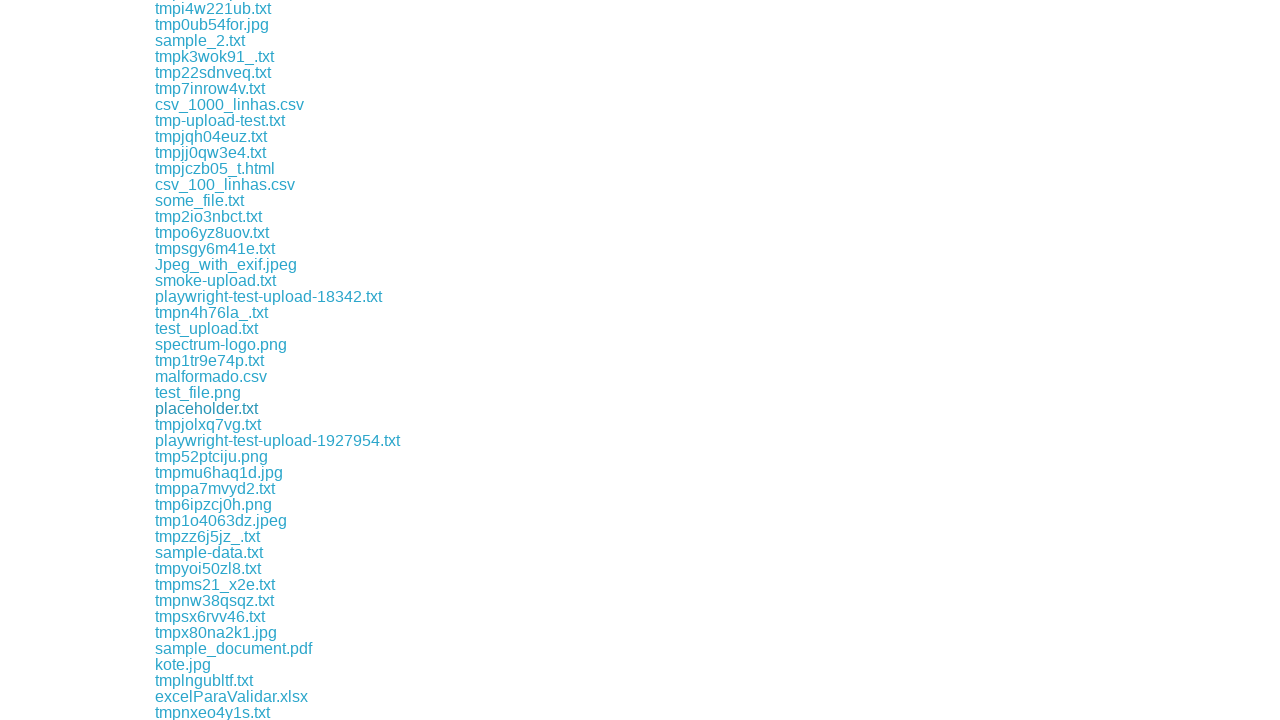

Clicked a non-PNG download link at (208, 424) on xpath=//a[contains(@href,'download') and not(contains(@href,'.png')) and not(con
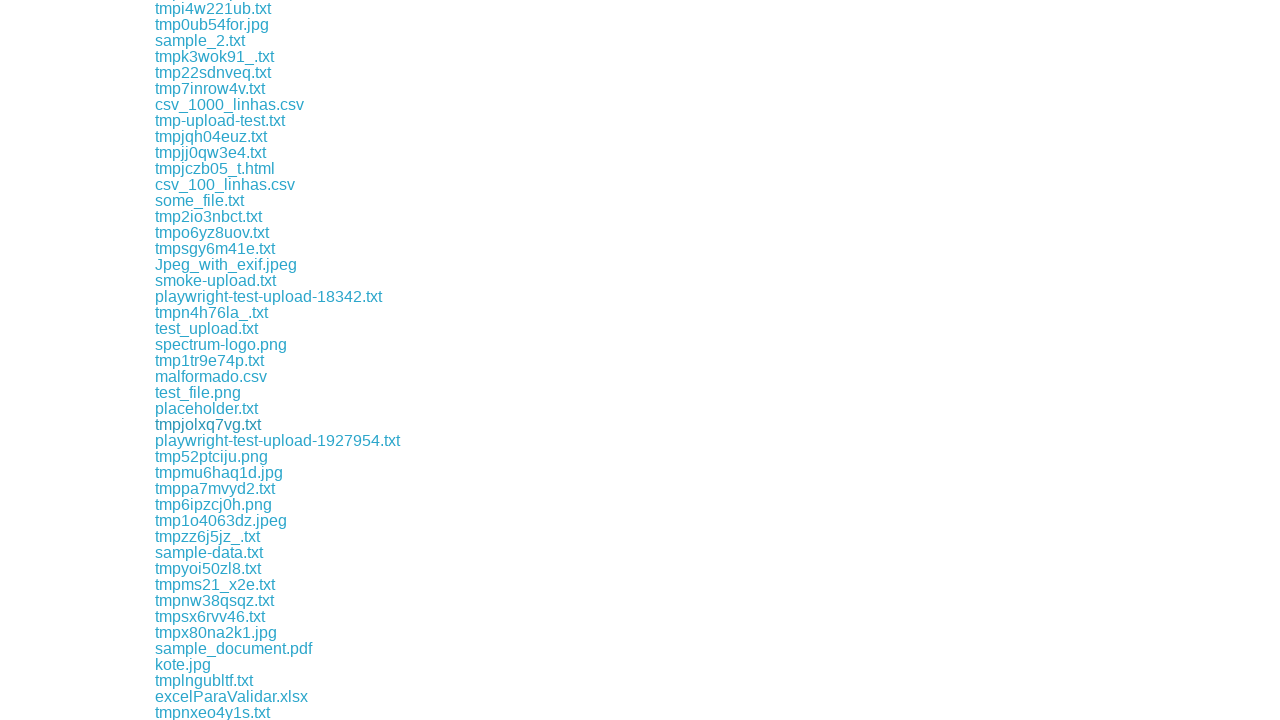

Waited 500ms for download to start
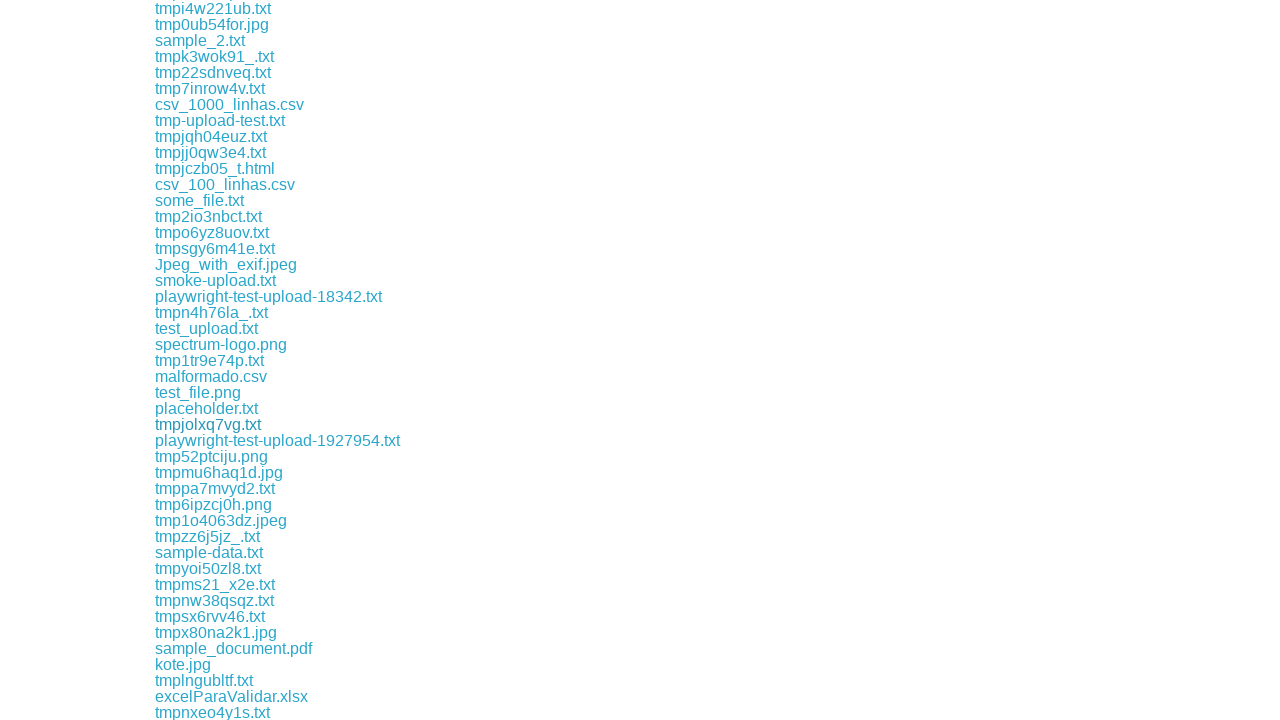

Clicked a non-PNG download link at (278, 440) on xpath=//a[contains(@href,'download') and not(contains(@href,'.png')) and not(con
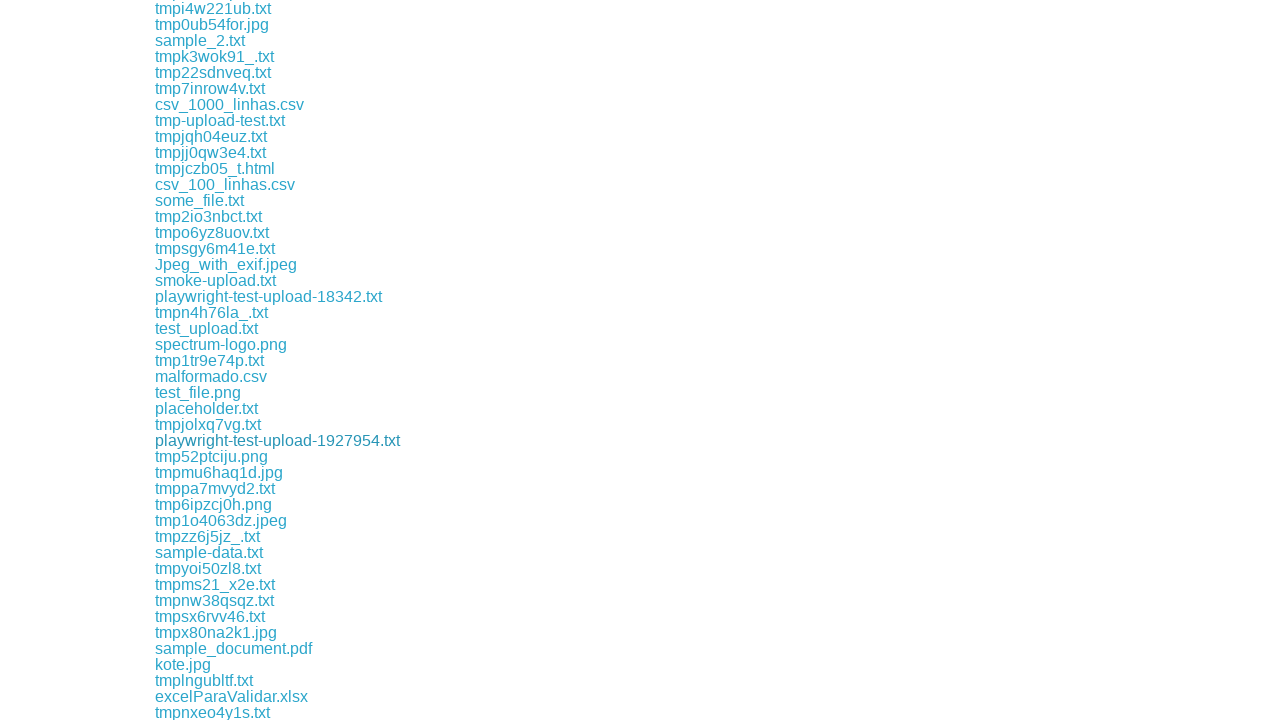

Waited 500ms for download to start
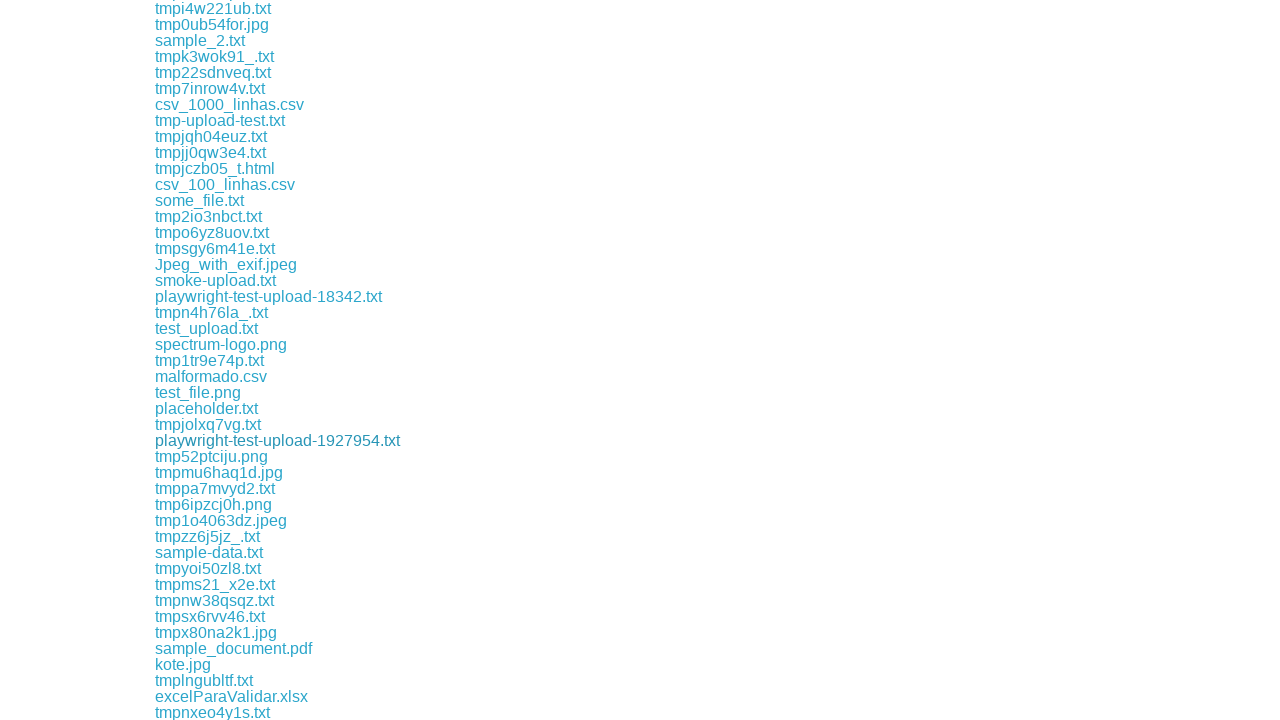

Clicked a non-PNG download link at (219, 472) on xpath=//a[contains(@href,'download') and not(contains(@href,'.png')) and not(con
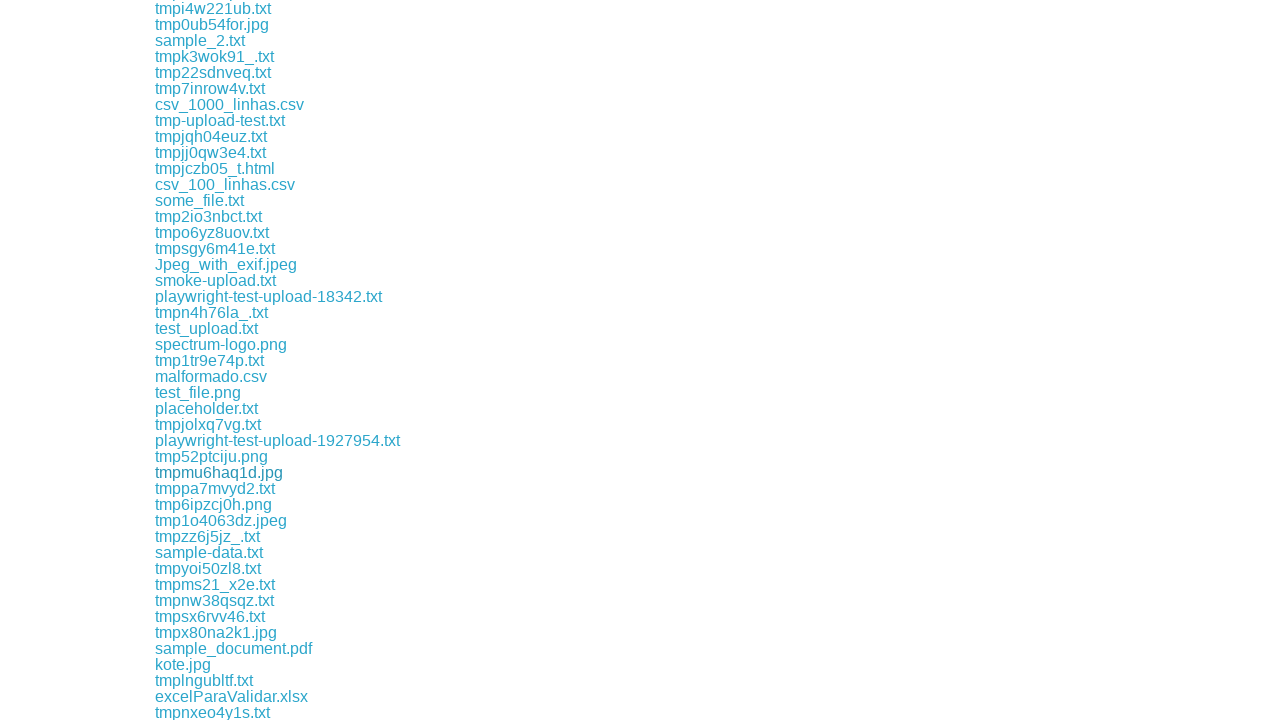

Waited 500ms for download to start
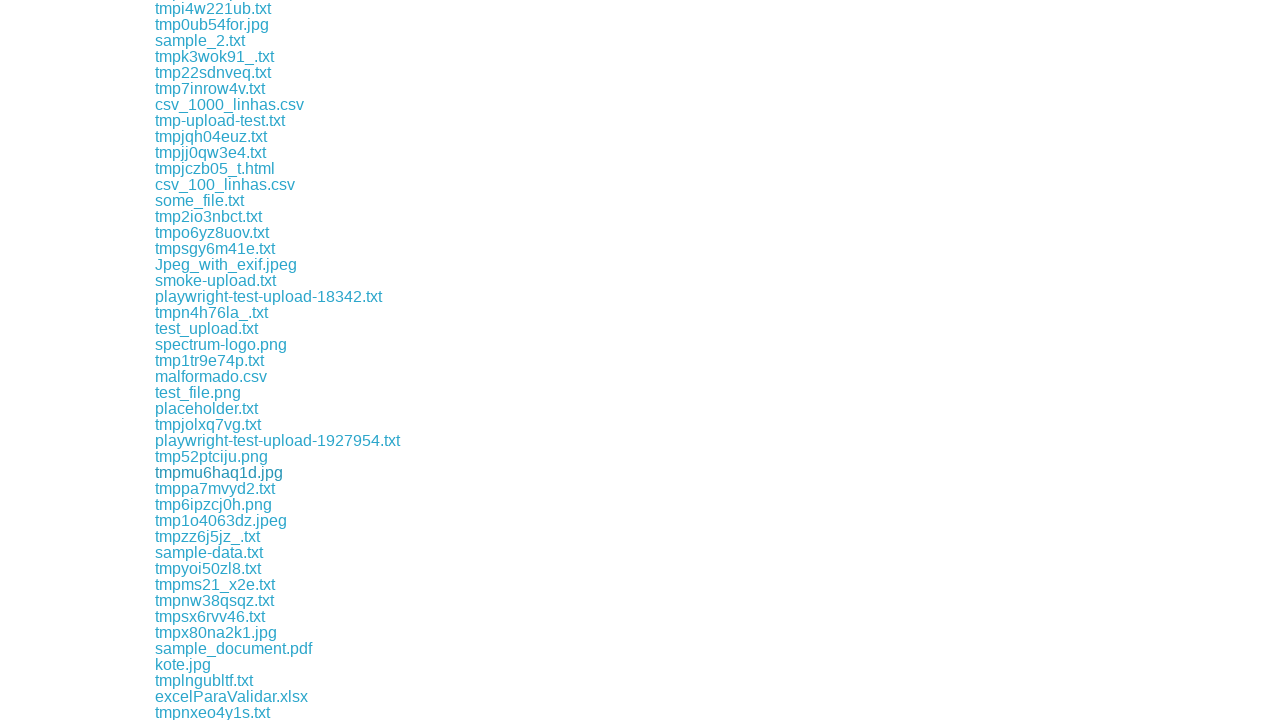

Clicked a non-PNG download link at (215, 488) on xpath=//a[contains(@href,'download') and not(contains(@href,'.png')) and not(con
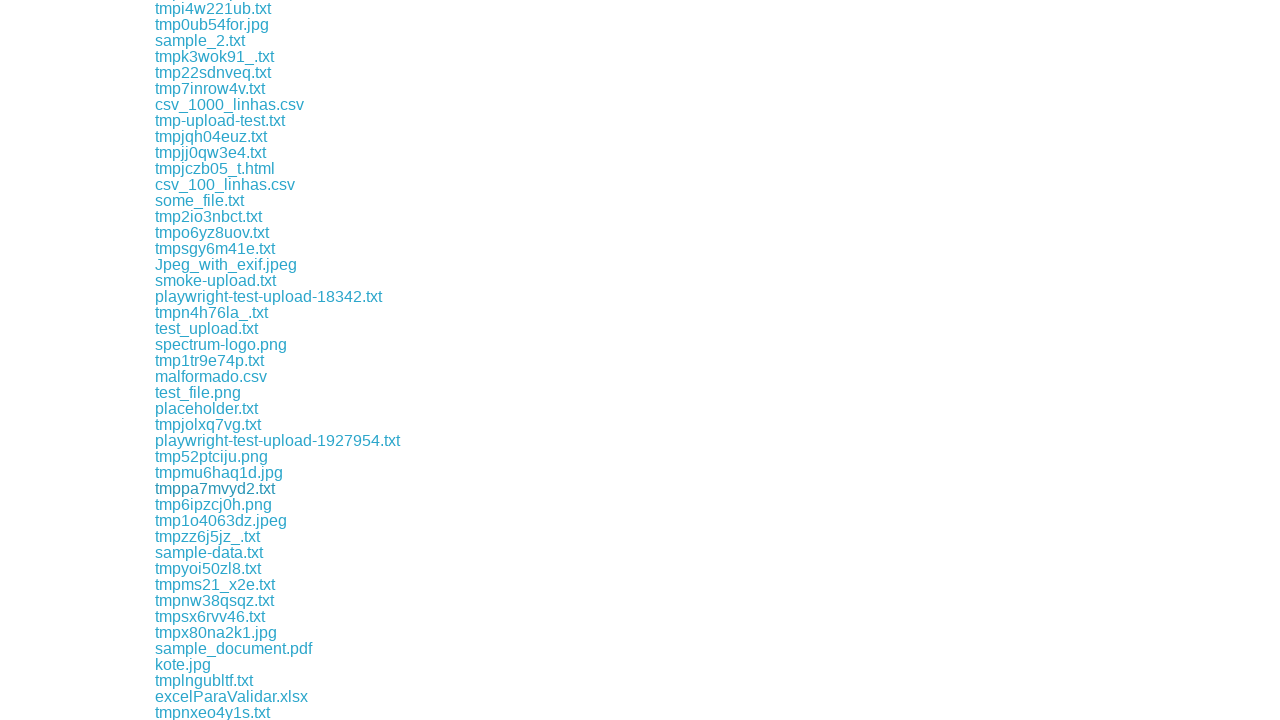

Waited 500ms for download to start
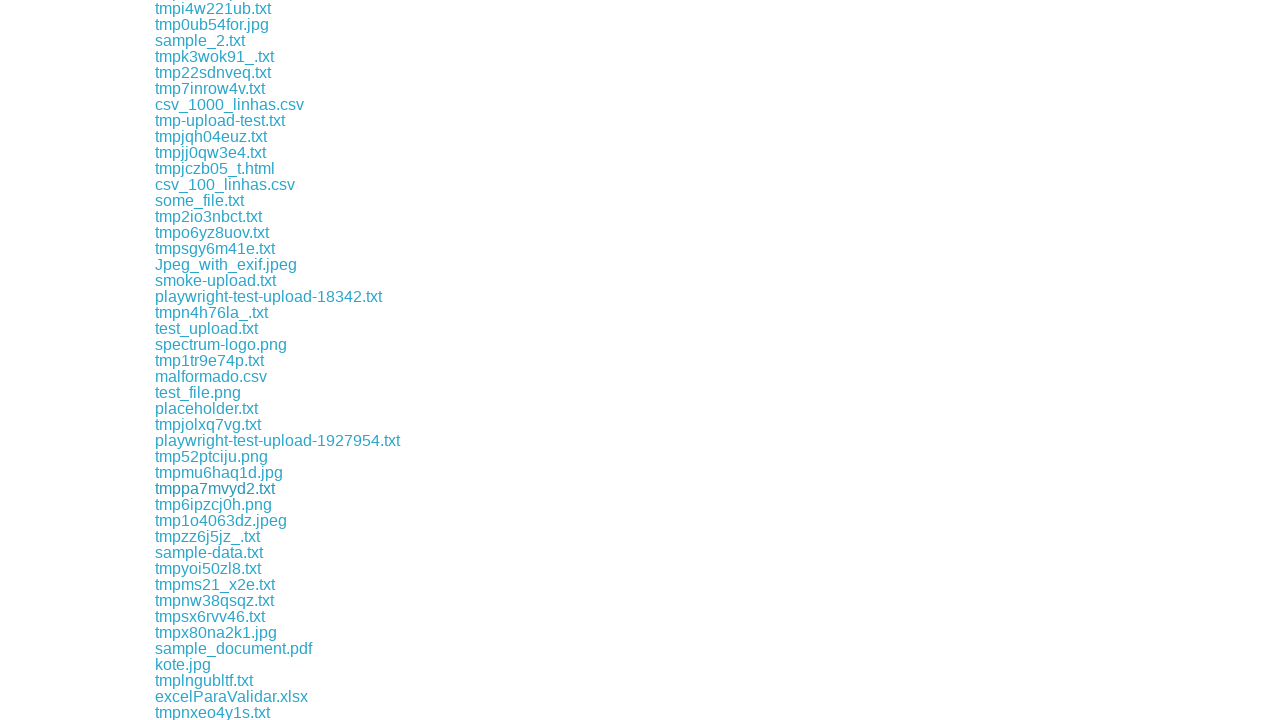

Clicked a non-PNG download link at (221, 520) on xpath=//a[contains(@href,'download') and not(contains(@href,'.png')) and not(con
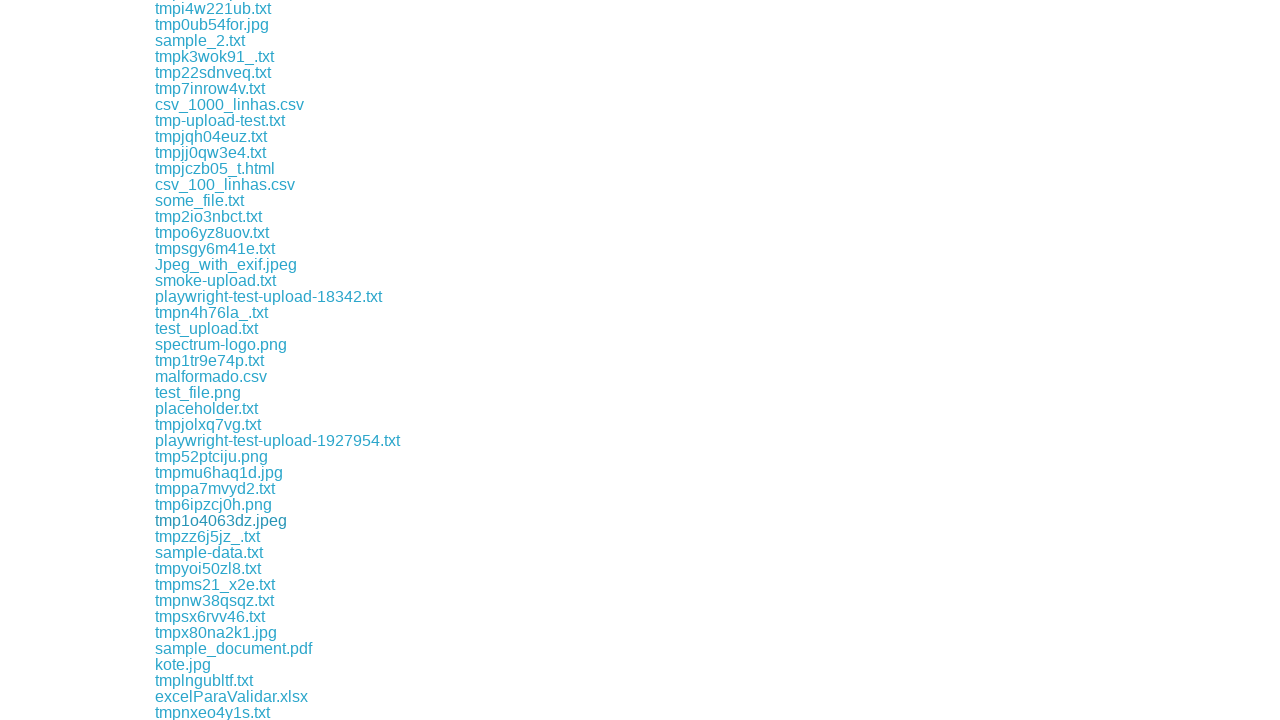

Waited 500ms for download to start
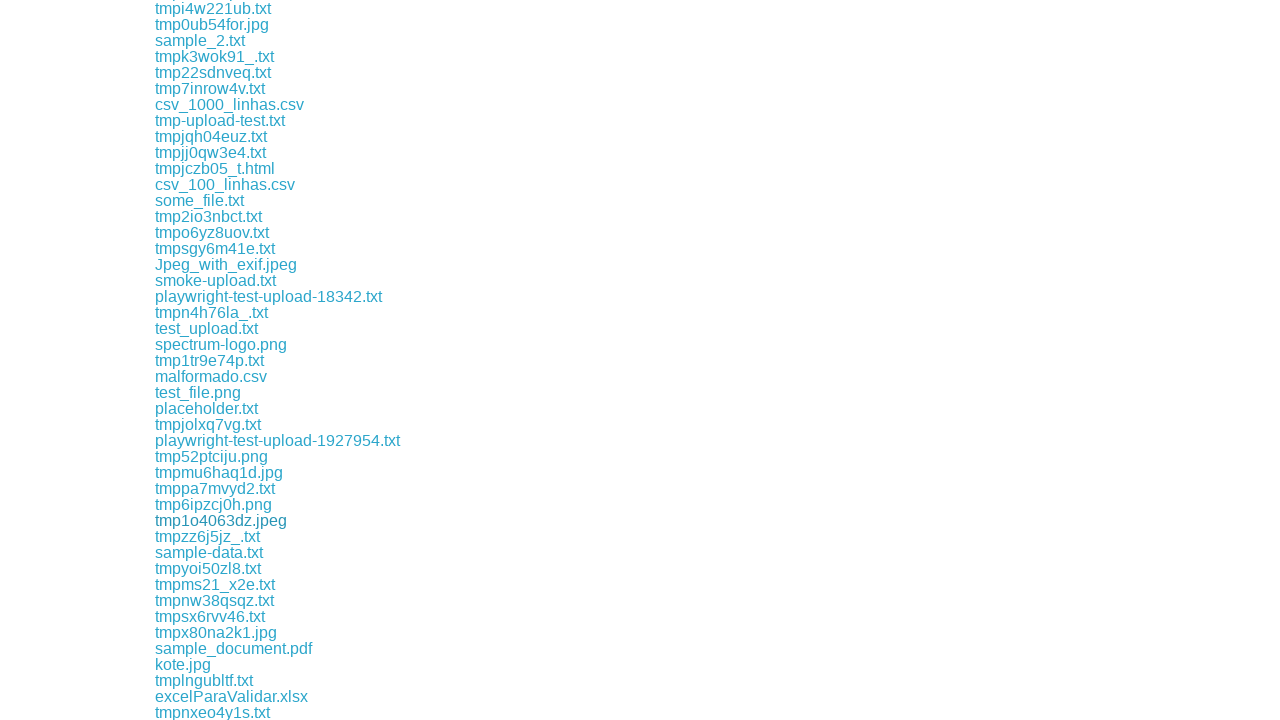

Clicked a non-PNG download link at (208, 536) on xpath=//a[contains(@href,'download') and not(contains(@href,'.png')) and not(con
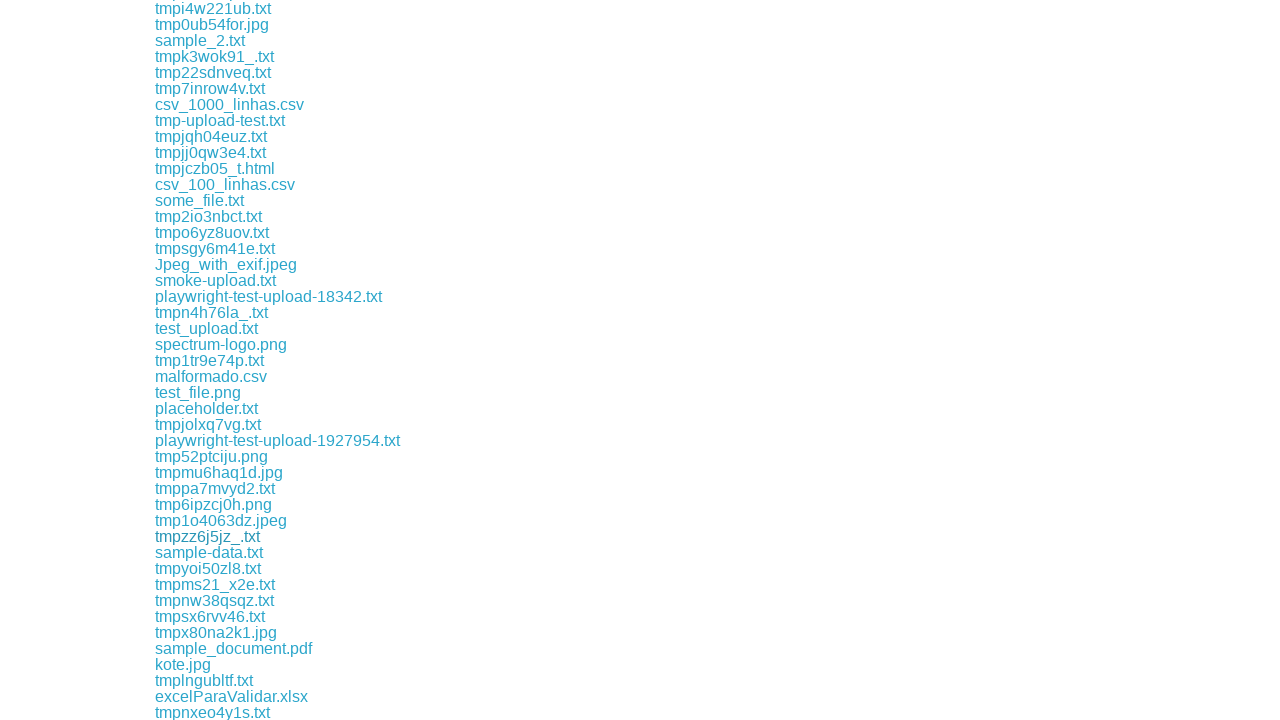

Waited 500ms for download to start
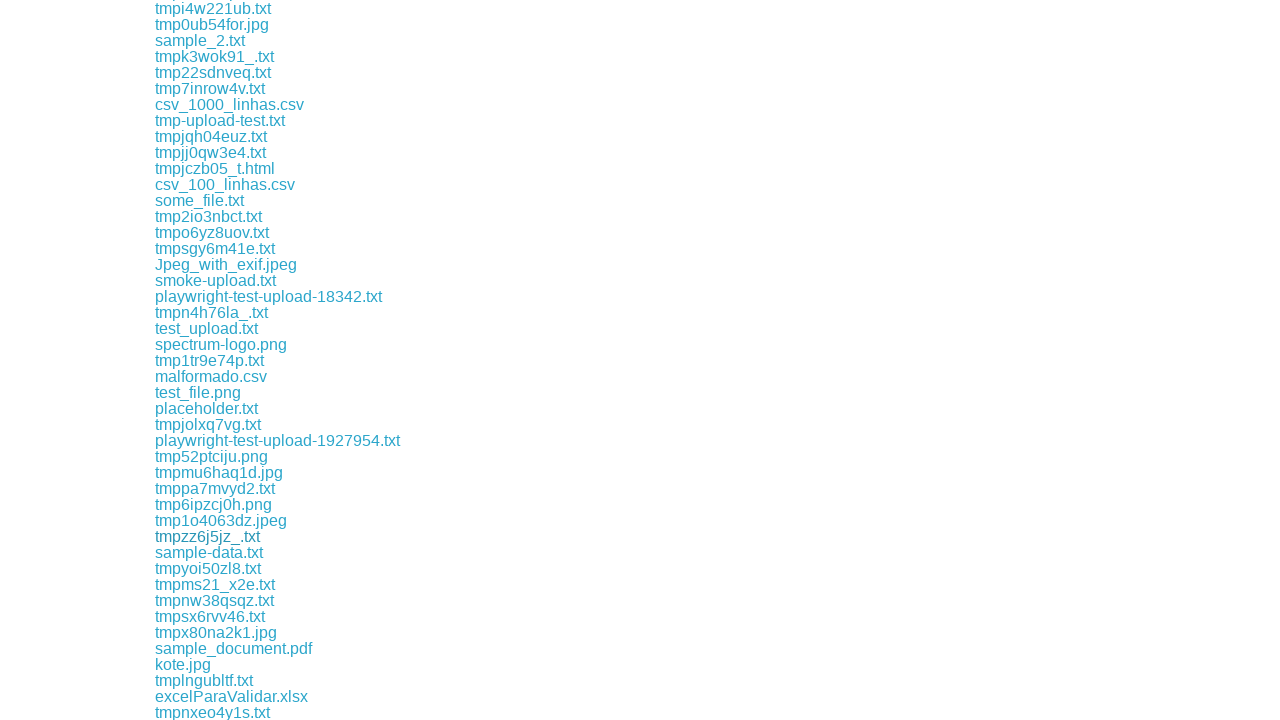

Clicked a non-PNG download link at (209, 552) on xpath=//a[contains(@href,'download') and not(contains(@href,'.png')) and not(con
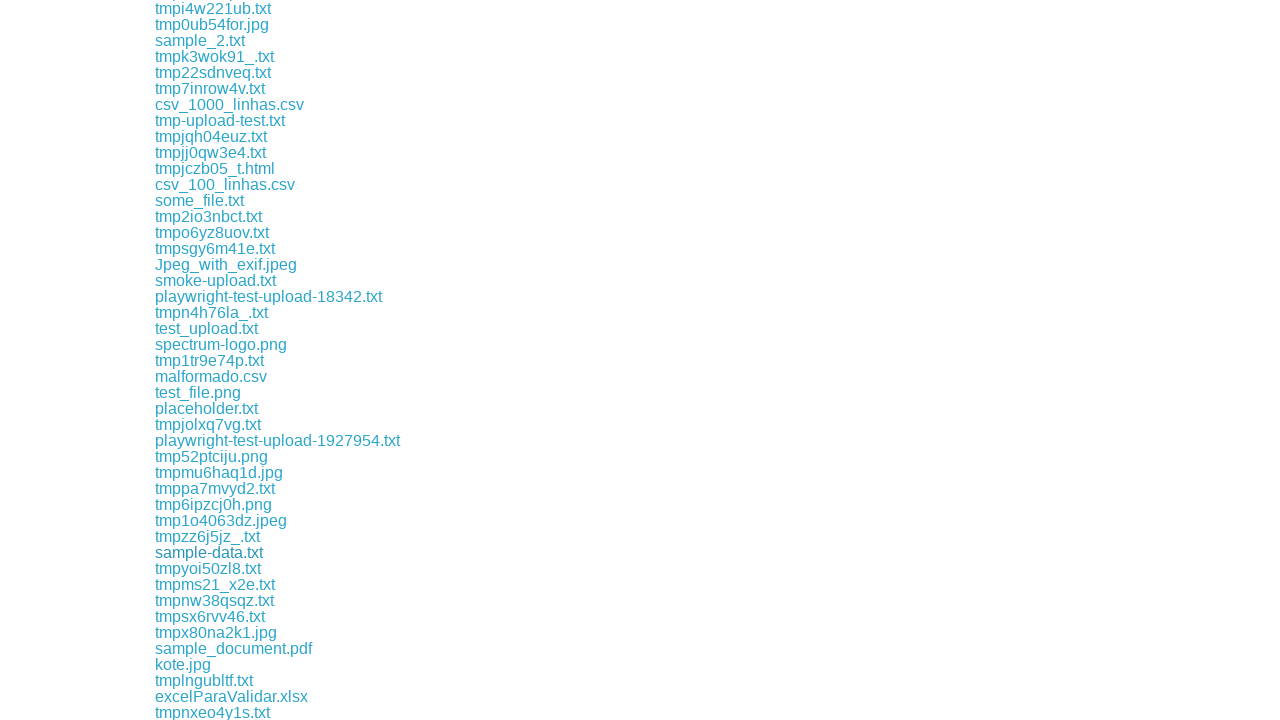

Waited 500ms for download to start
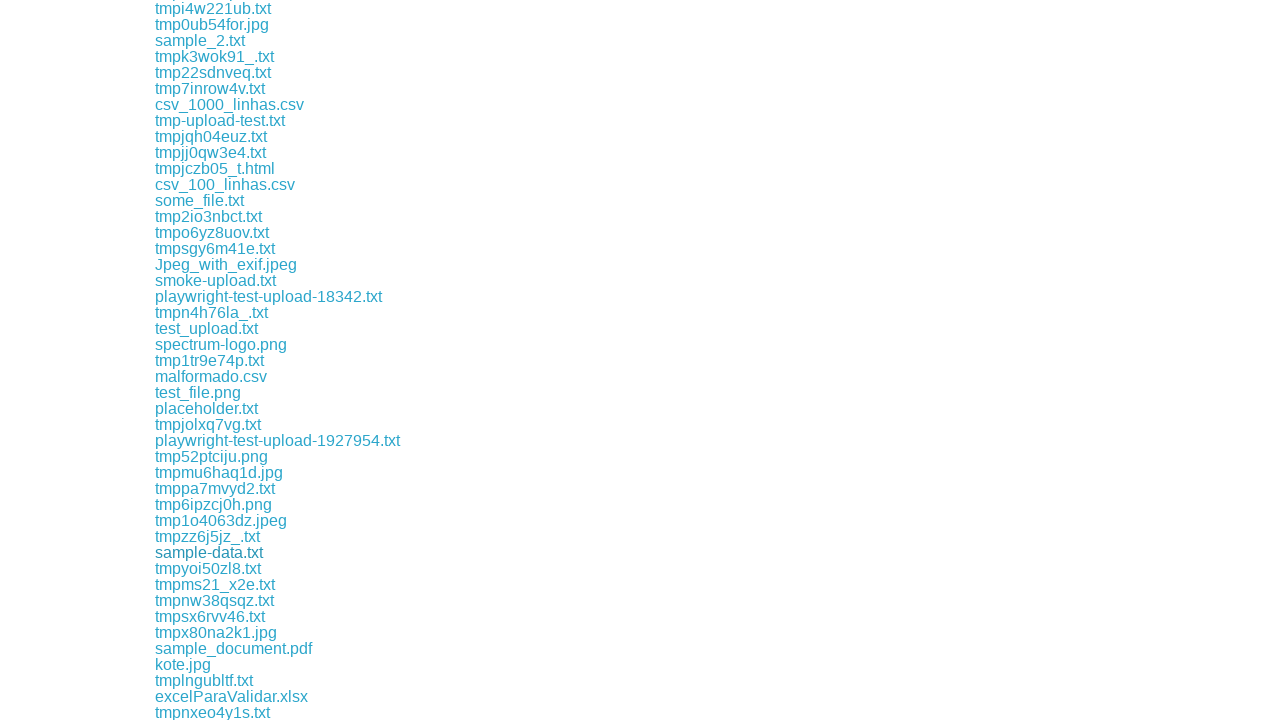

Clicked a non-PNG download link at (208, 568) on xpath=//a[contains(@href,'download') and not(contains(@href,'.png')) and not(con
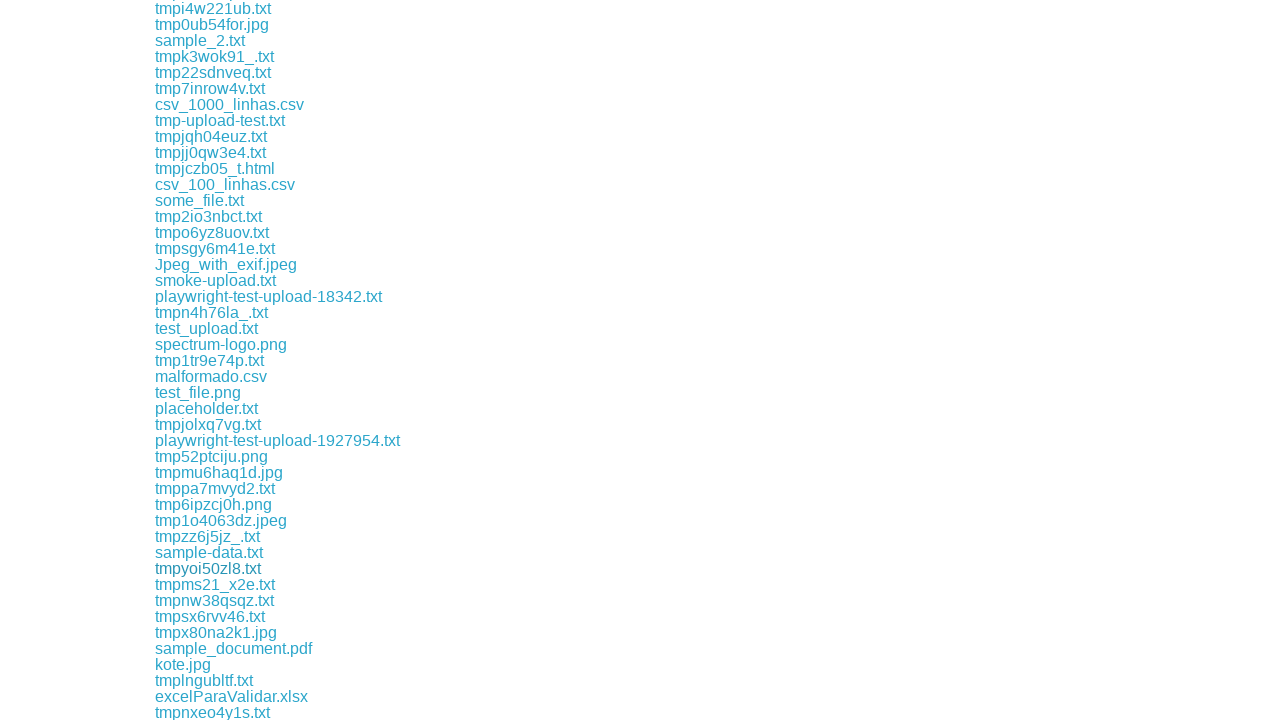

Waited 500ms for download to start
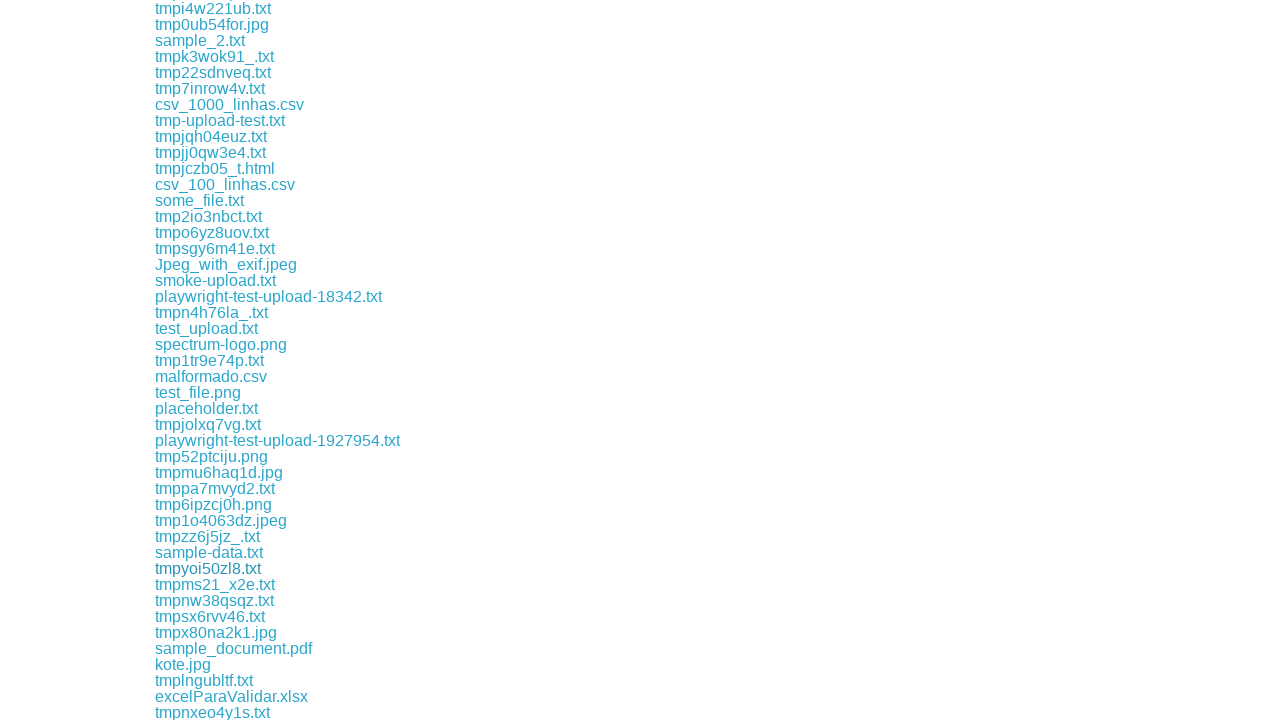

Clicked a non-PNG download link at (215, 584) on xpath=//a[contains(@href,'download') and not(contains(@href,'.png')) and not(con
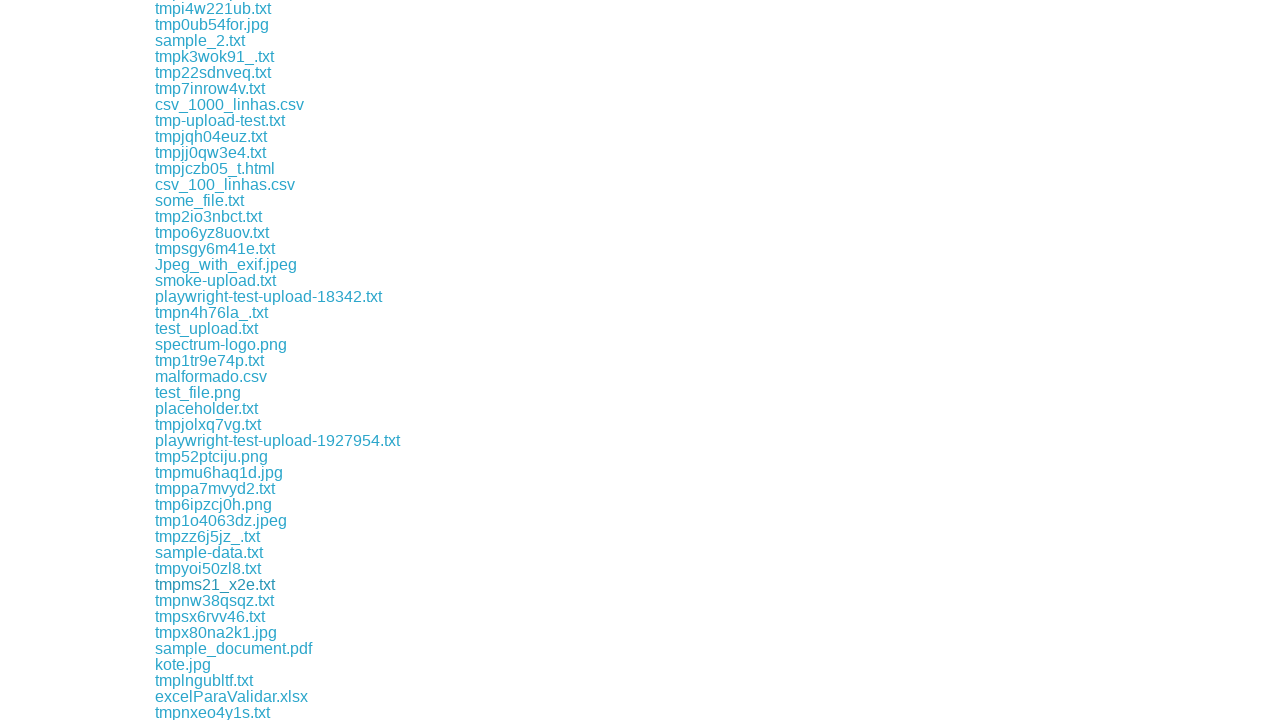

Waited 500ms for download to start
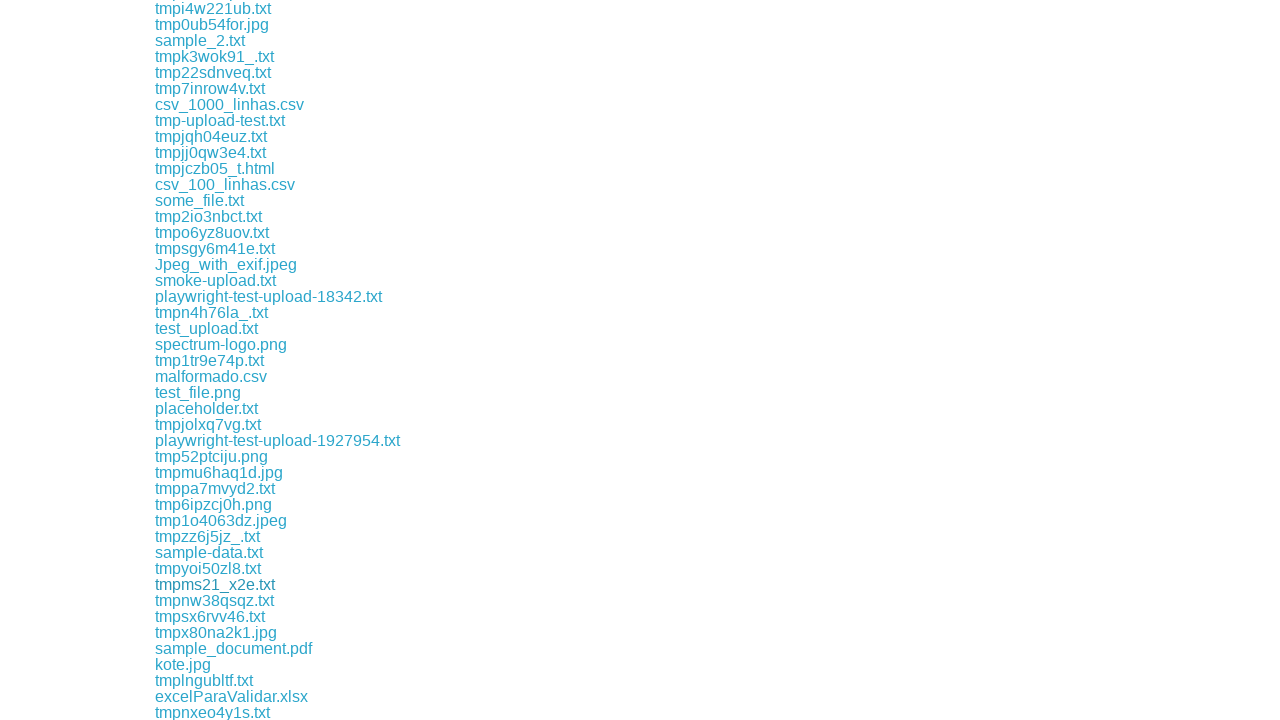

Clicked a non-PNG download link at (214, 600) on xpath=//a[contains(@href,'download') and not(contains(@href,'.png')) and not(con
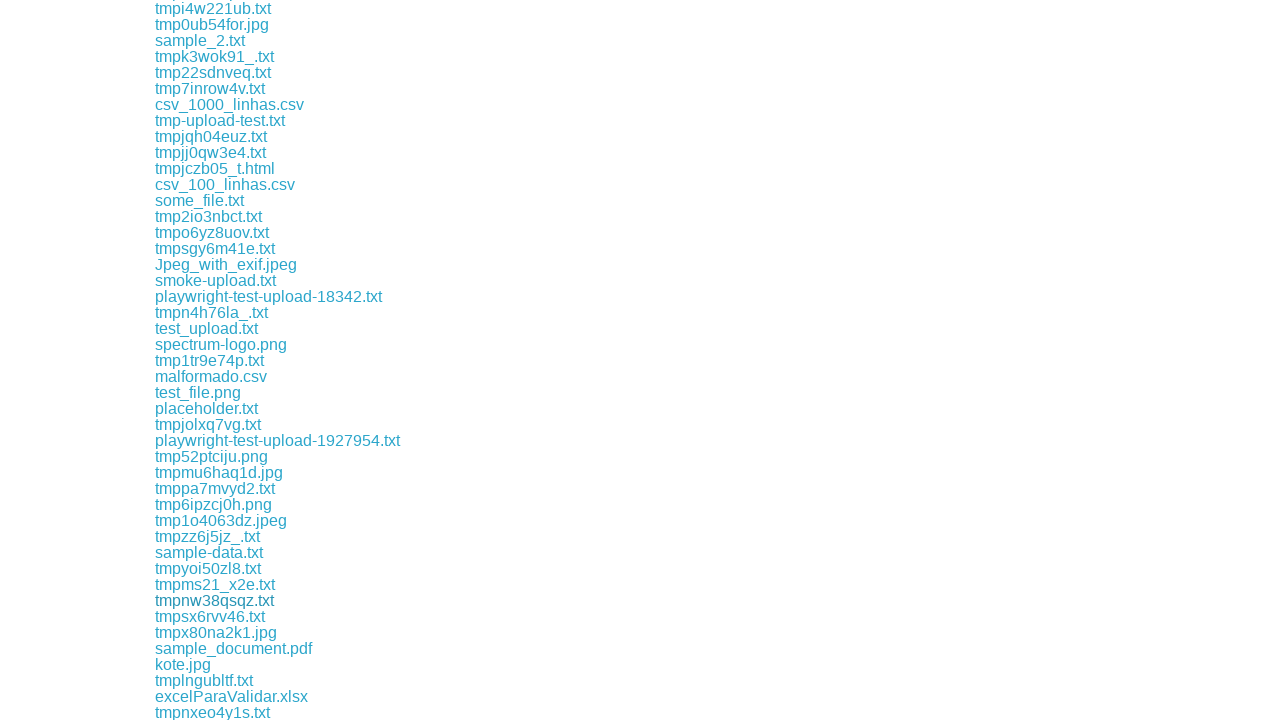

Waited 500ms for download to start
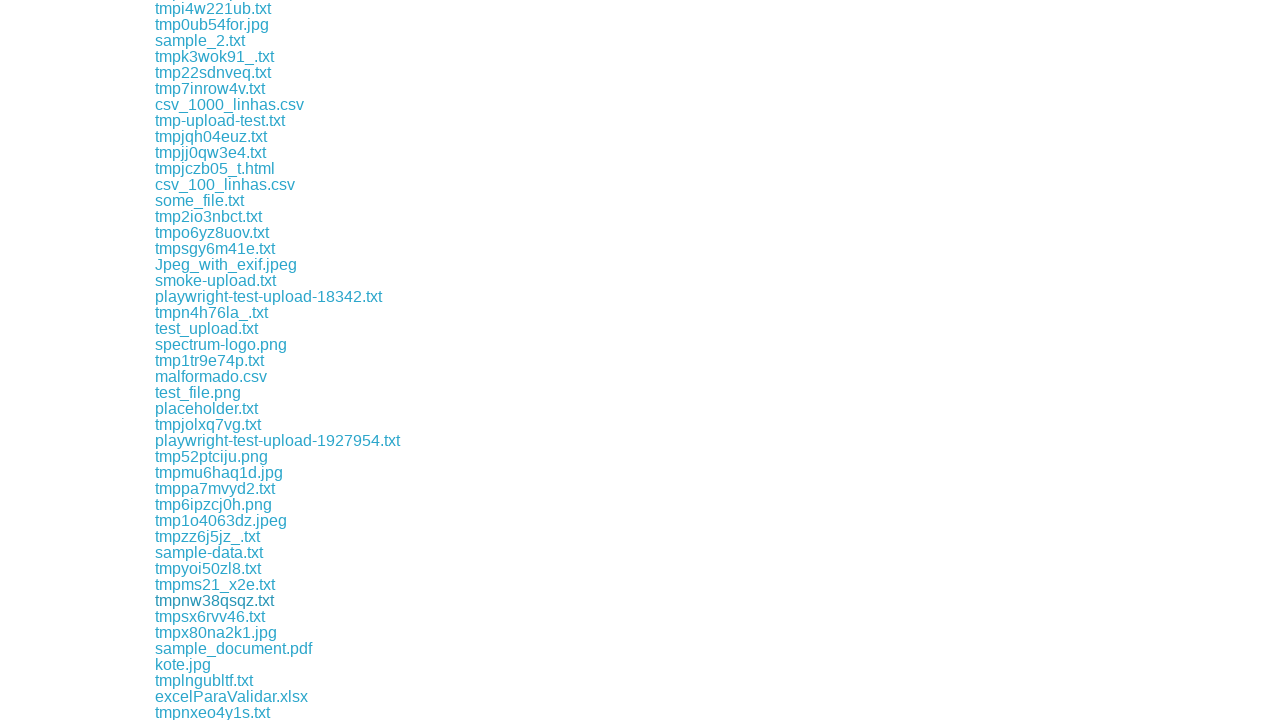

Clicked a non-PNG download link at (210, 616) on xpath=//a[contains(@href,'download') and not(contains(@href,'.png')) and not(con
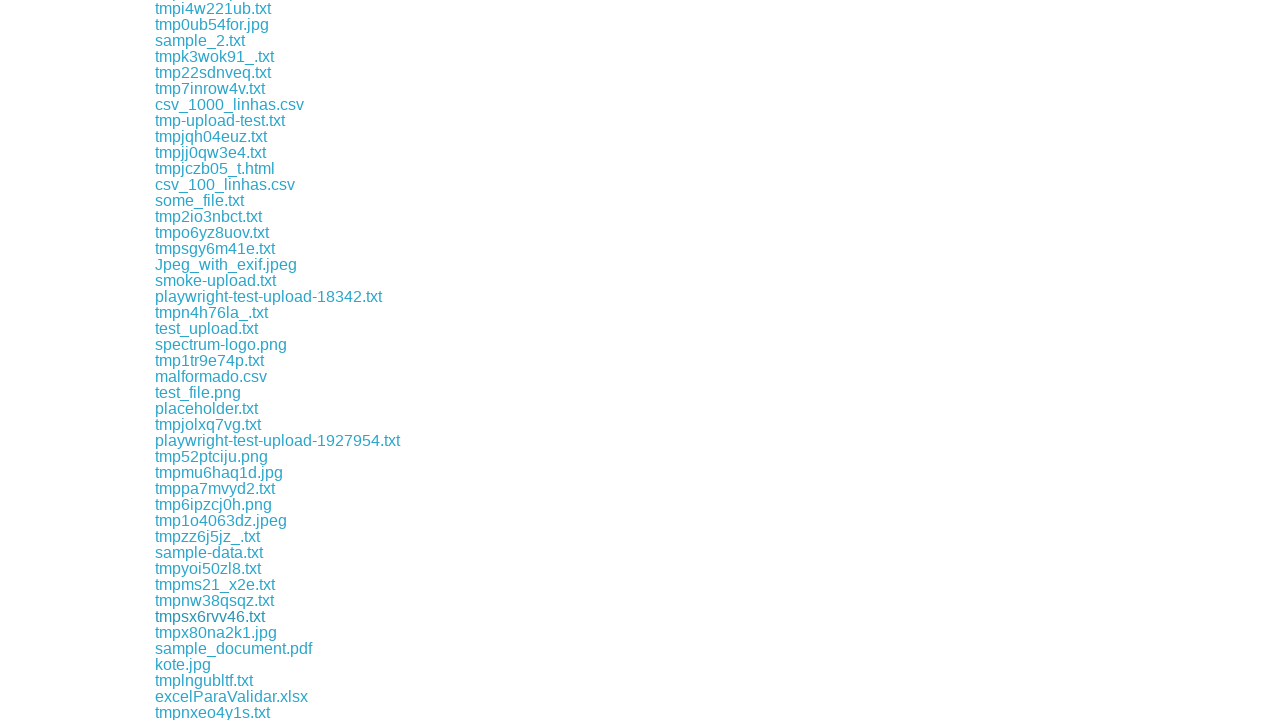

Waited 500ms for download to start
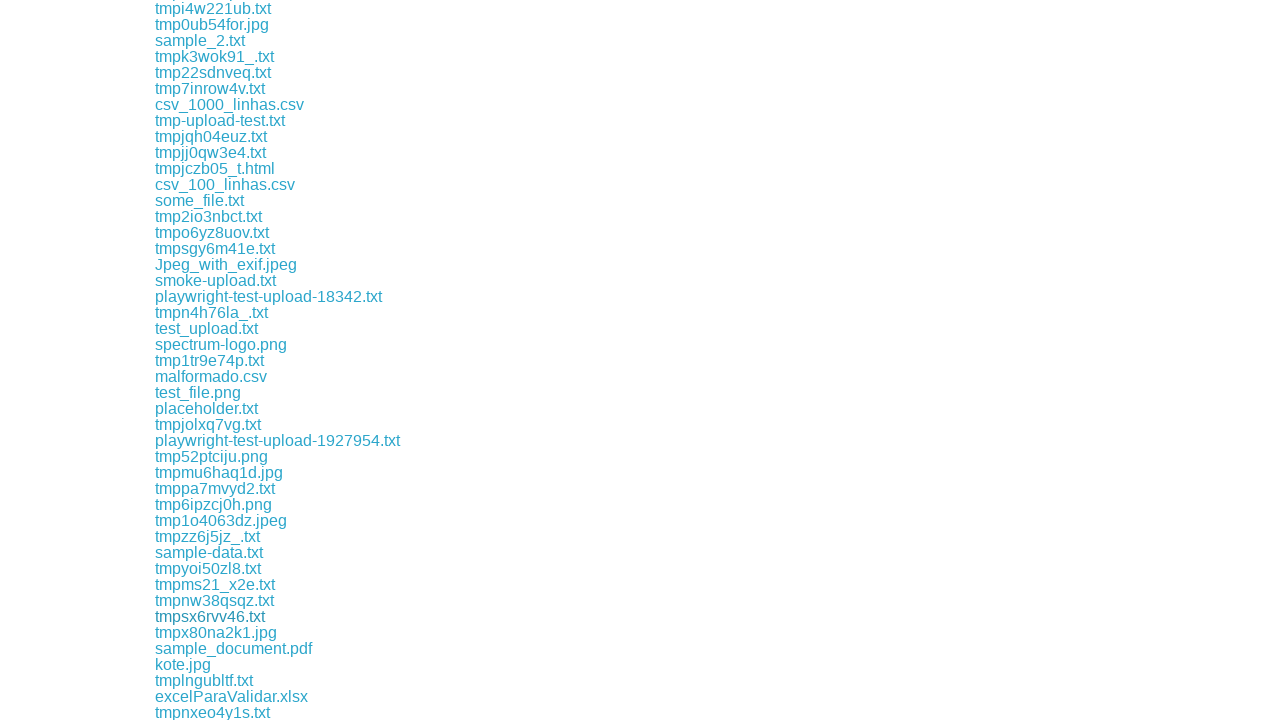

Clicked a non-PNG download link at (216, 632) on xpath=//a[contains(@href,'download') and not(contains(@href,'.png')) and not(con
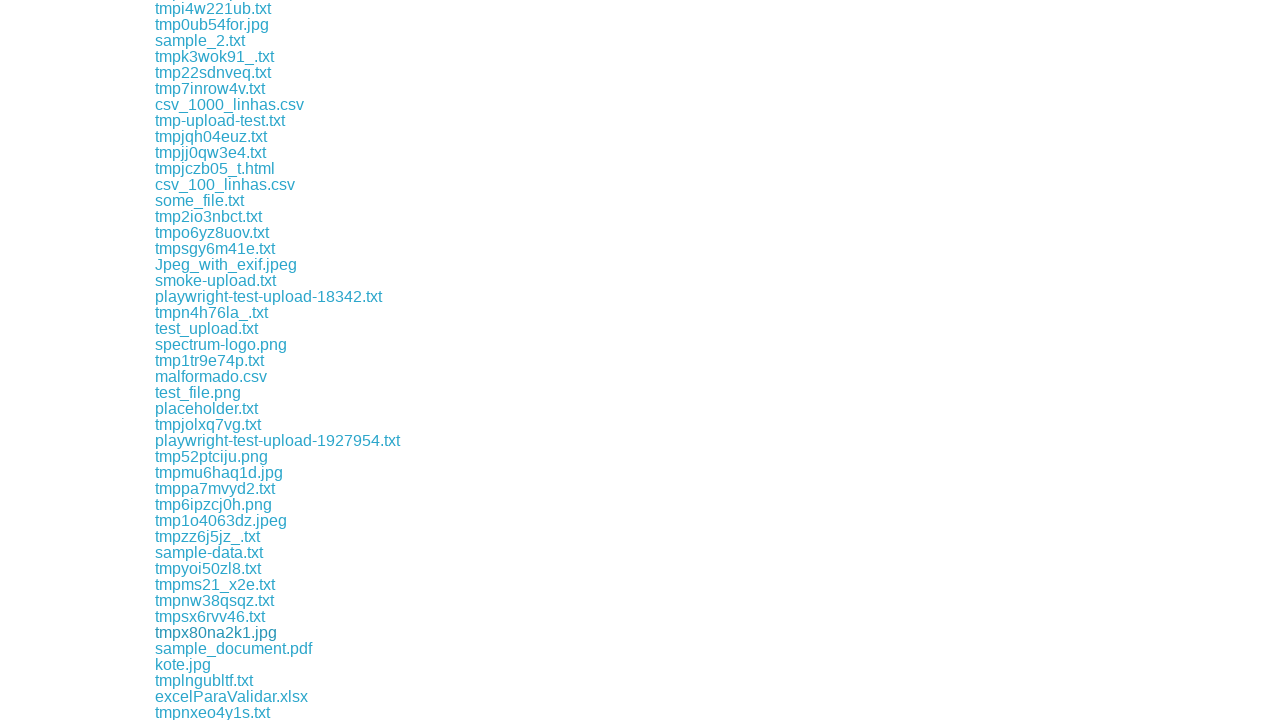

Waited 500ms for download to start
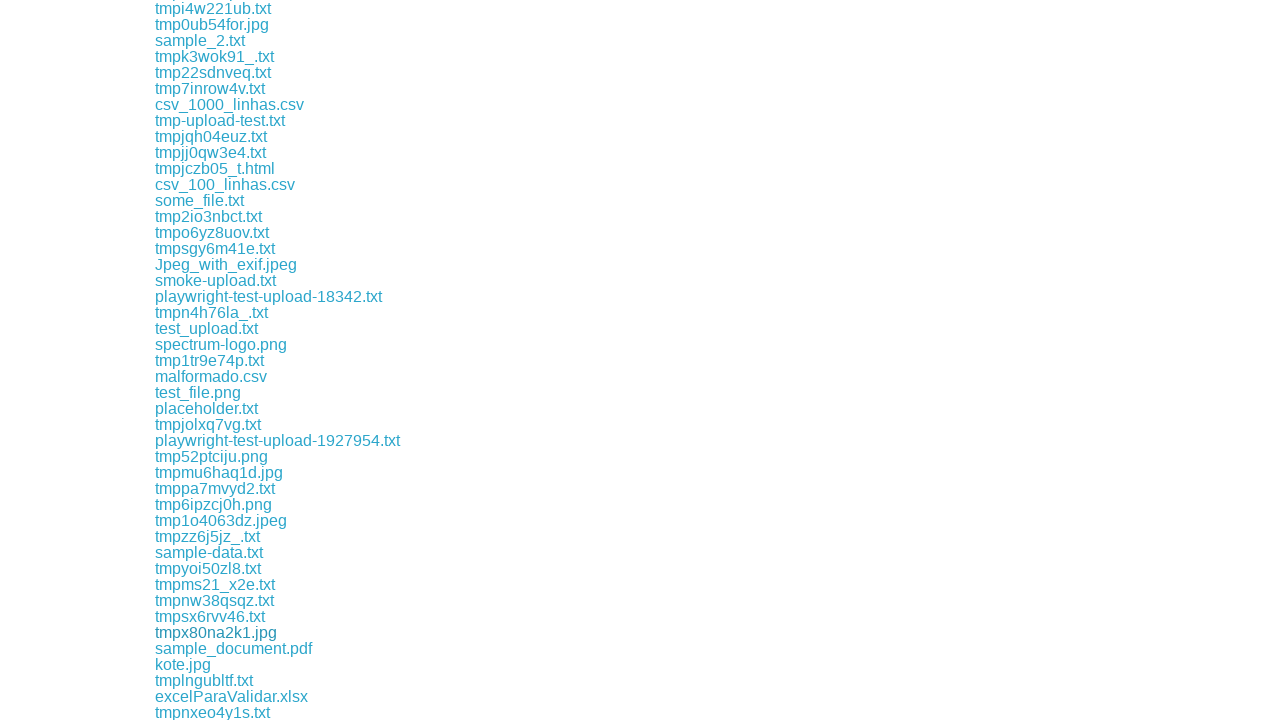

Clicked a non-PNG download link at (234, 648) on xpath=//a[contains(@href,'download') and not(contains(@href,'.png')) and not(con
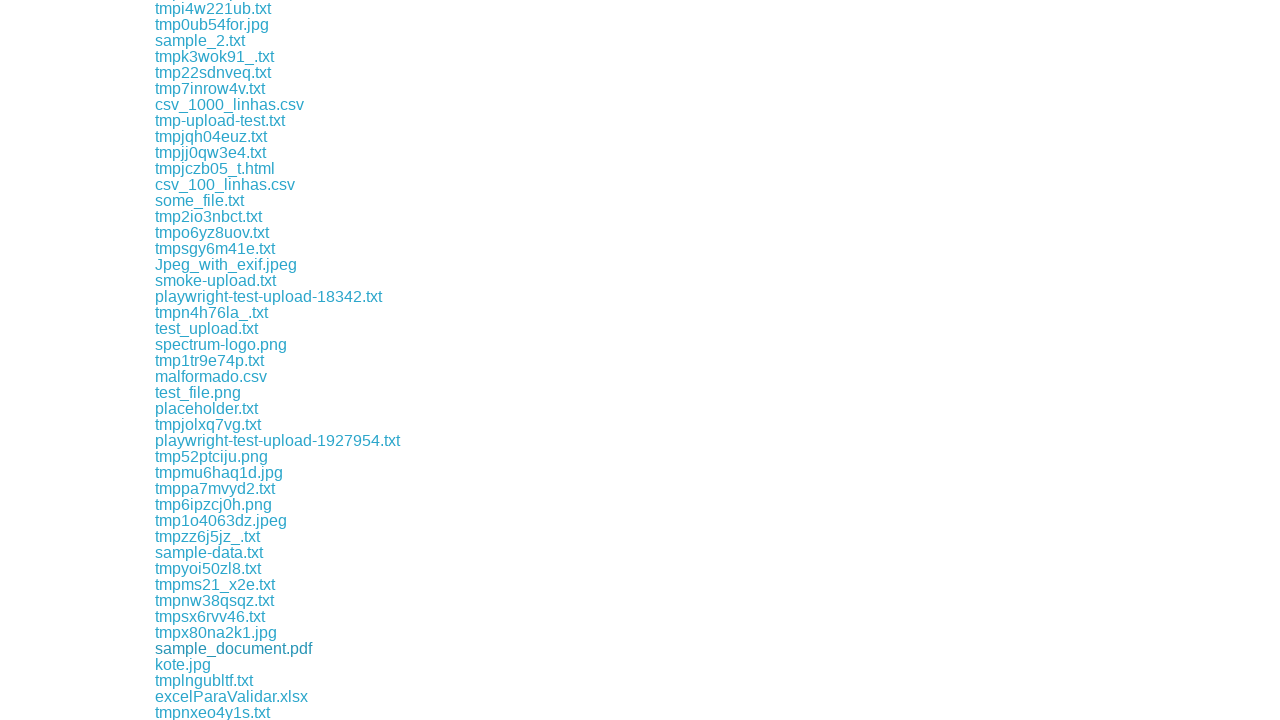

Waited 500ms for download to start
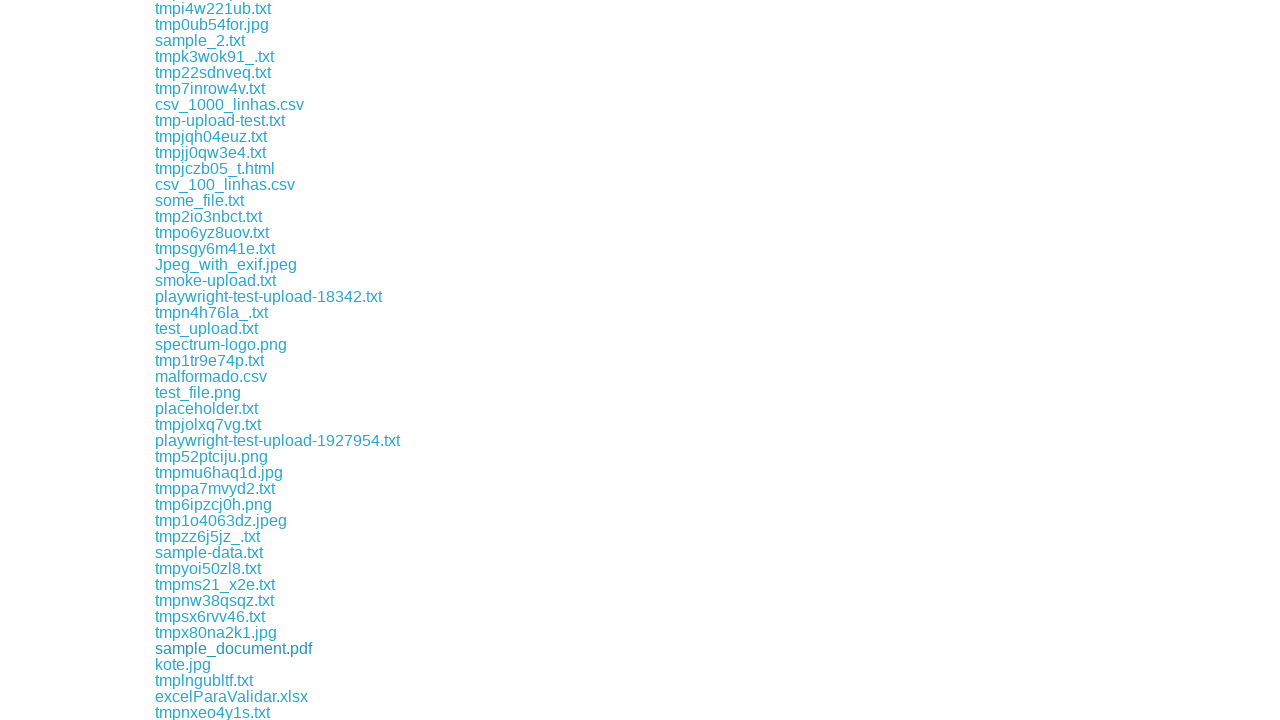

Clicked a non-PNG download link at (183, 664) on xpath=//a[contains(@href,'download') and not(contains(@href,'.png')) and not(con
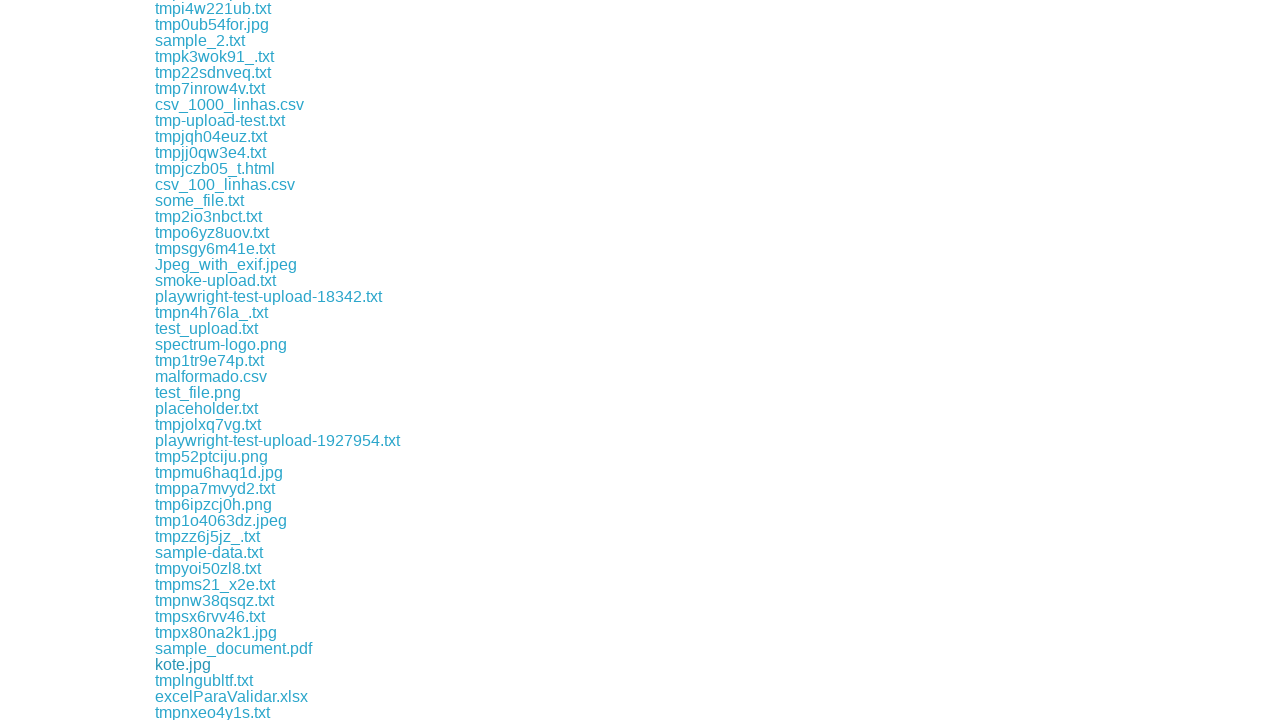

Waited 500ms for download to start
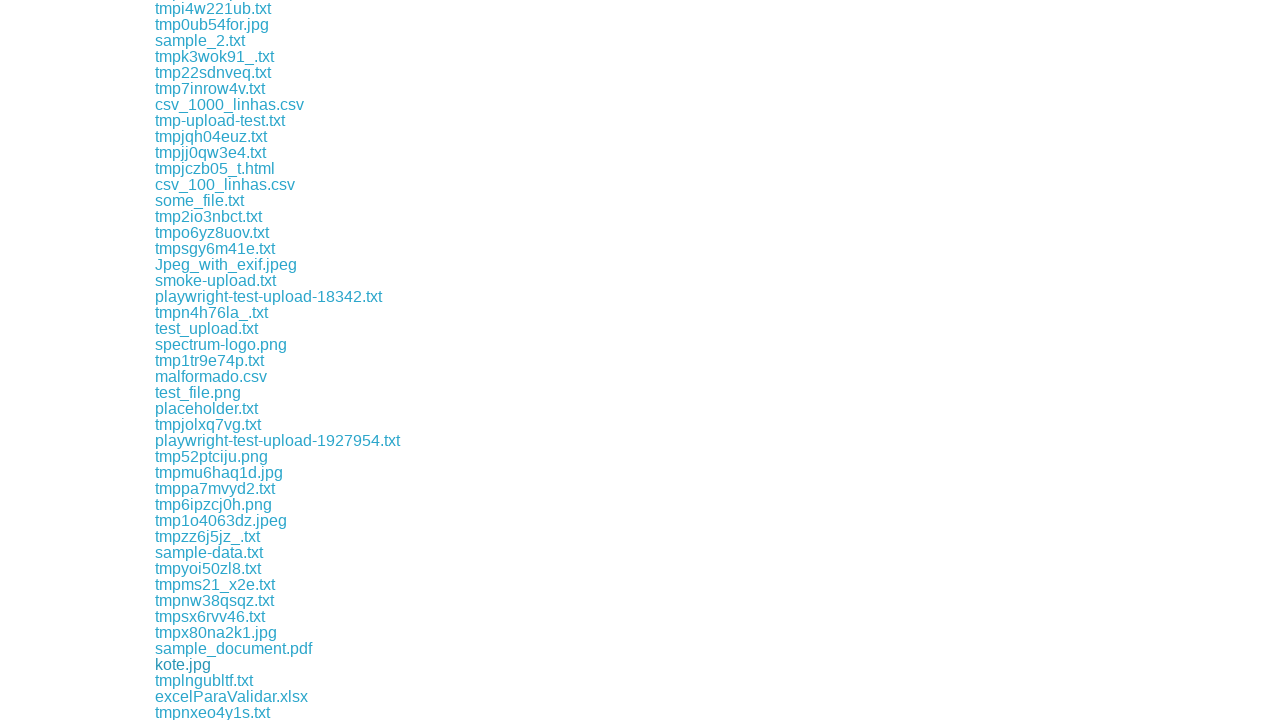

Clicked a non-PNG download link at (204, 680) on xpath=//a[contains(@href,'download') and not(contains(@href,'.png')) and not(con
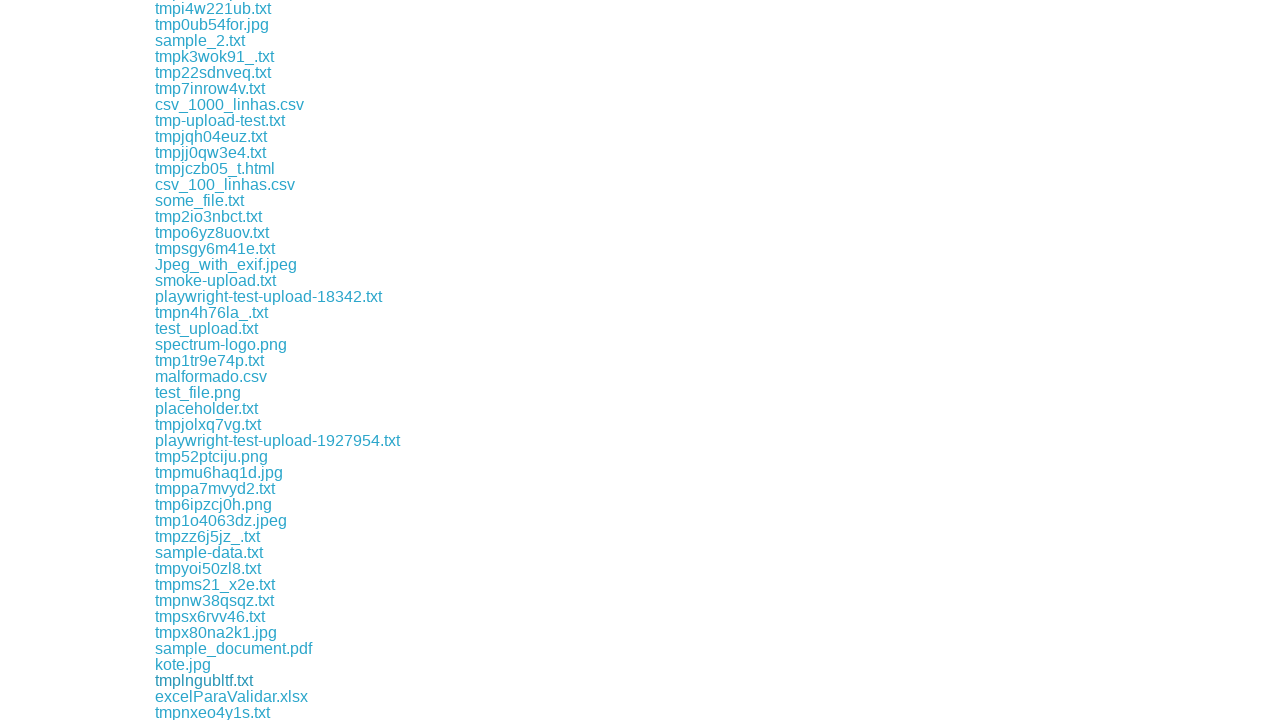

Waited 500ms for download to start
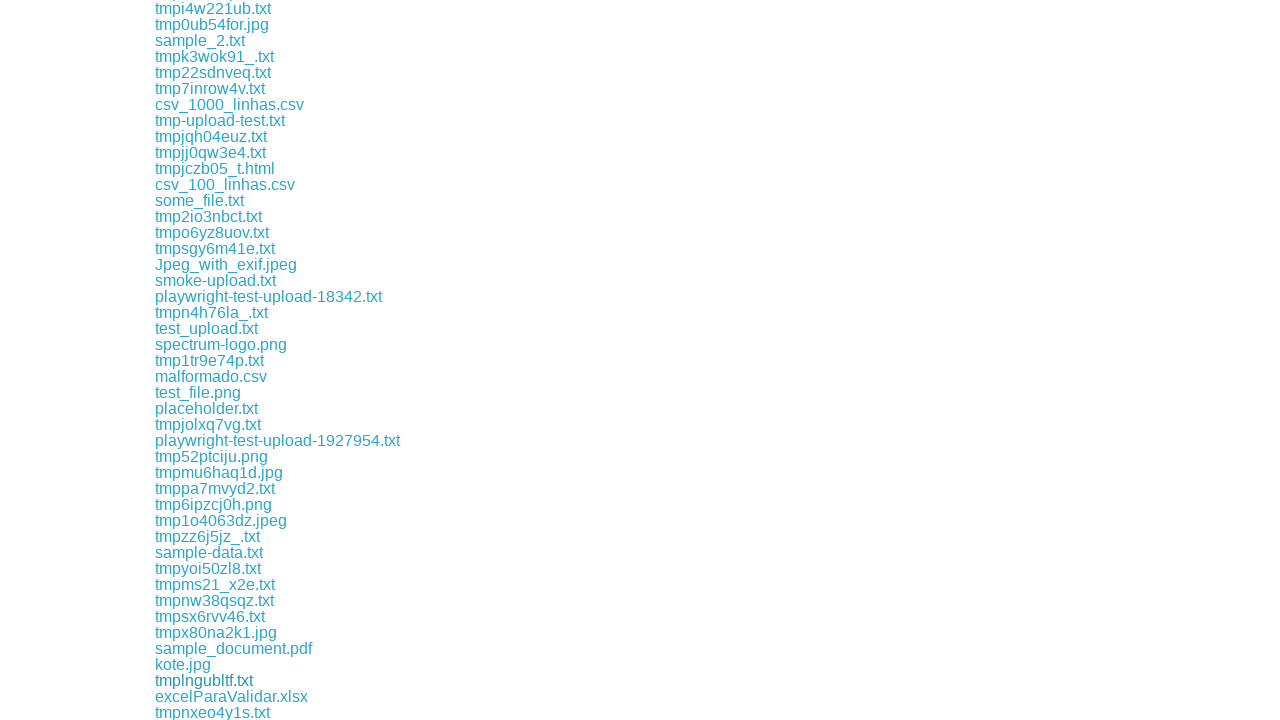

Clicked a non-PNG download link at (232, 696) on xpath=//a[contains(@href,'download') and not(contains(@href,'.png')) and not(con
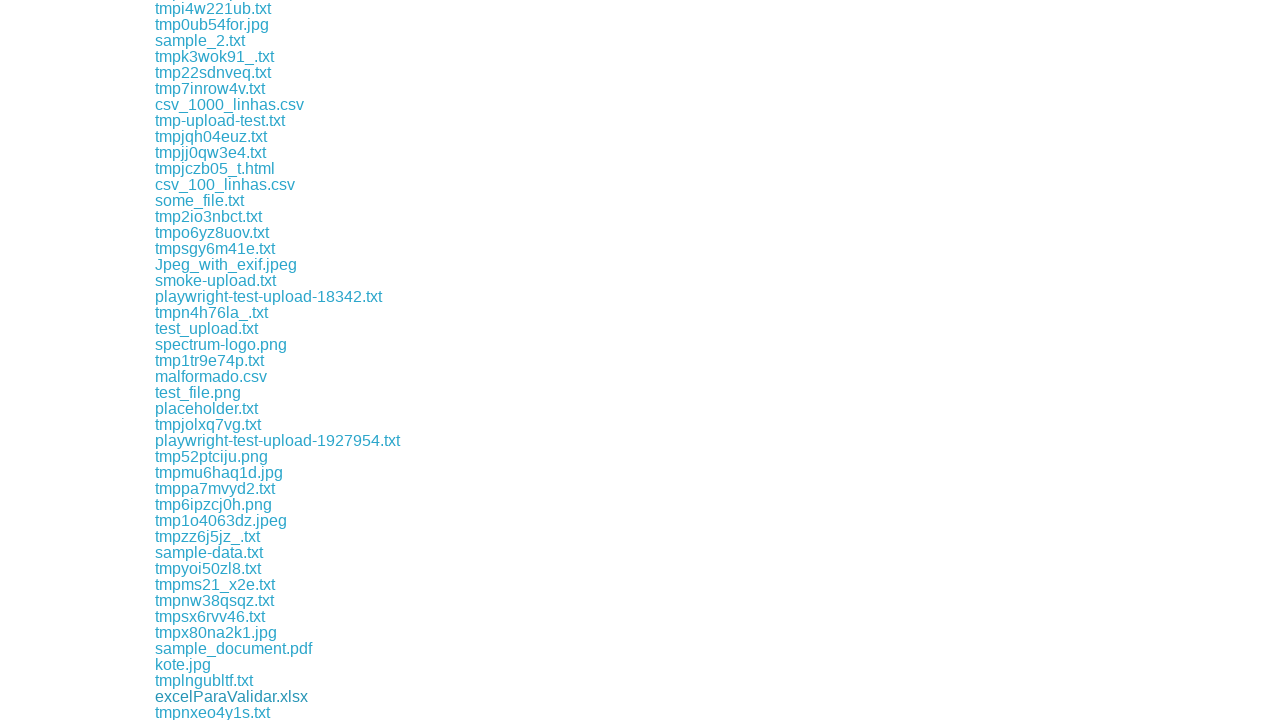

Waited 500ms for download to start
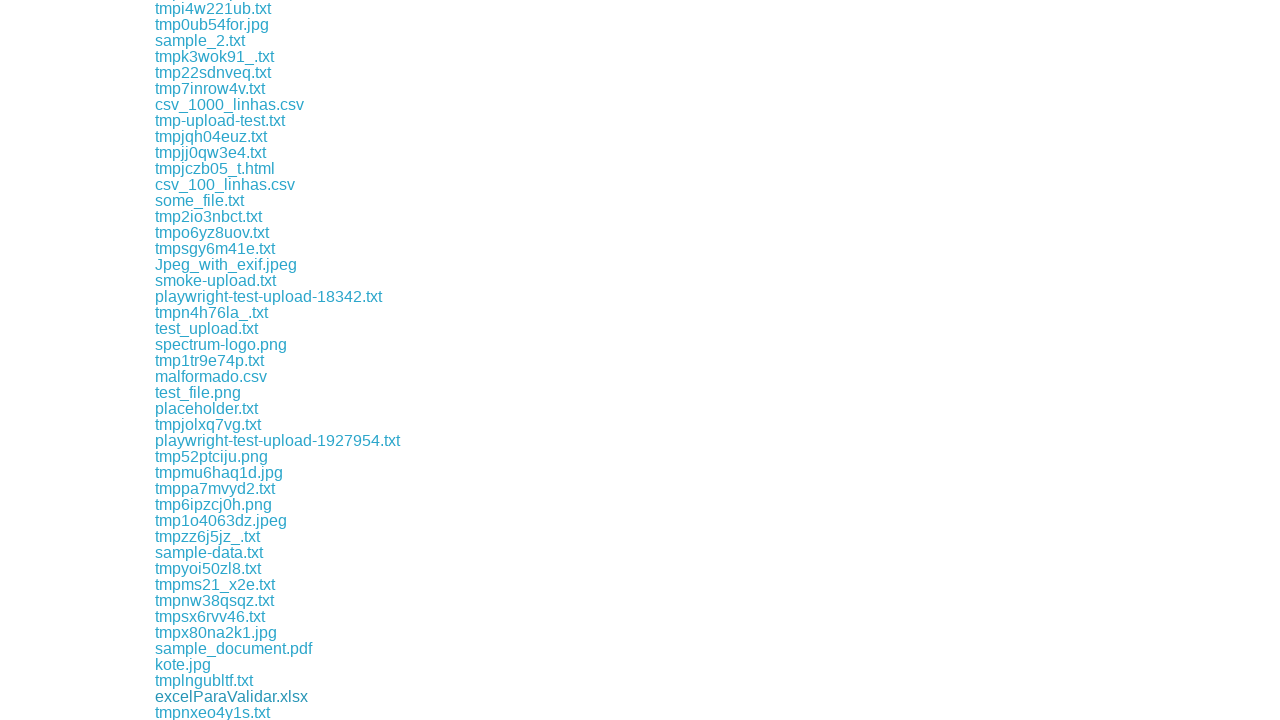

Clicked a non-PNG download link at (212, 712) on xpath=//a[contains(@href,'download') and not(contains(@href,'.png')) and not(con
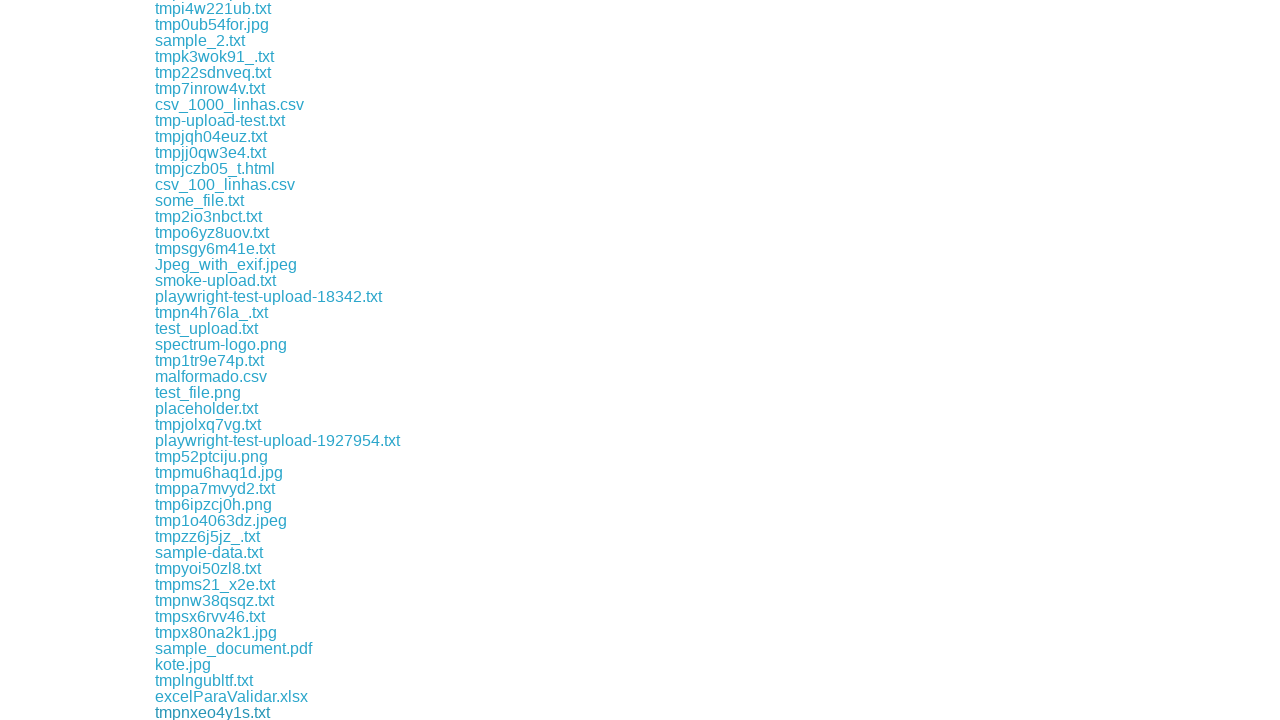

Waited 500ms for download to start
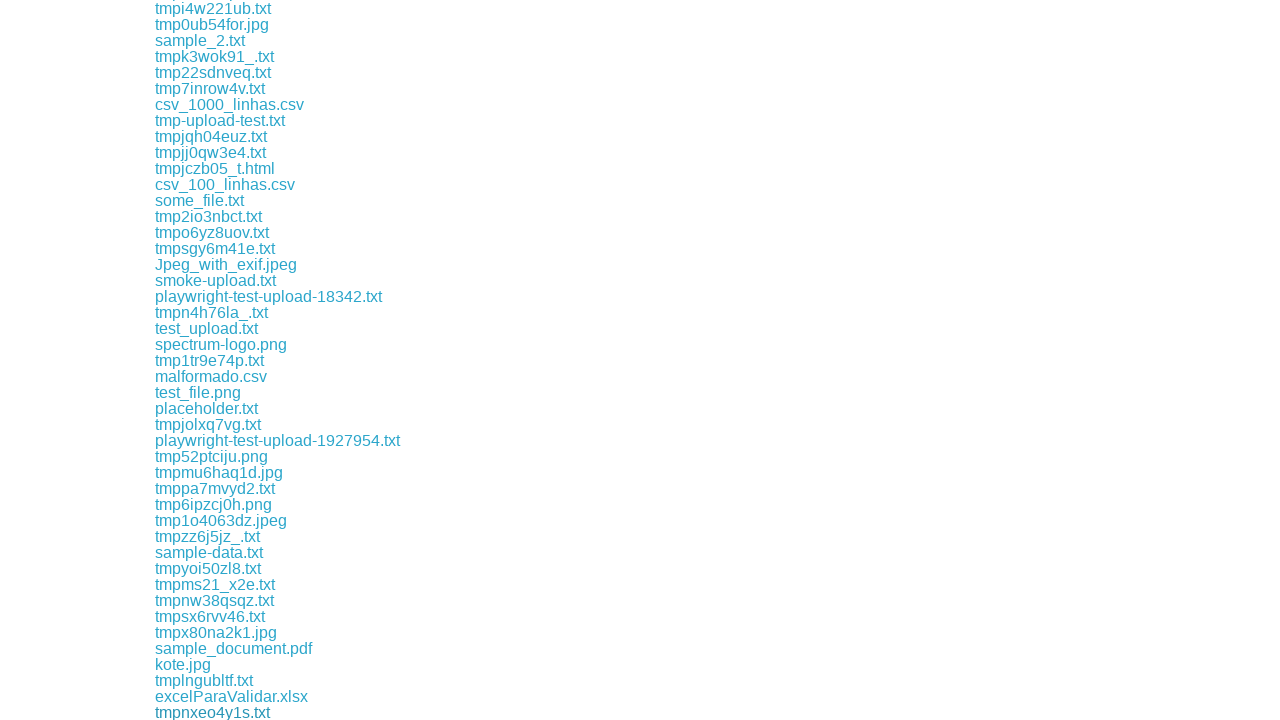

Clicked a non-PNG download link at (200, 712) on xpath=//a[contains(@href,'download') and not(contains(@href,'.png')) and not(con
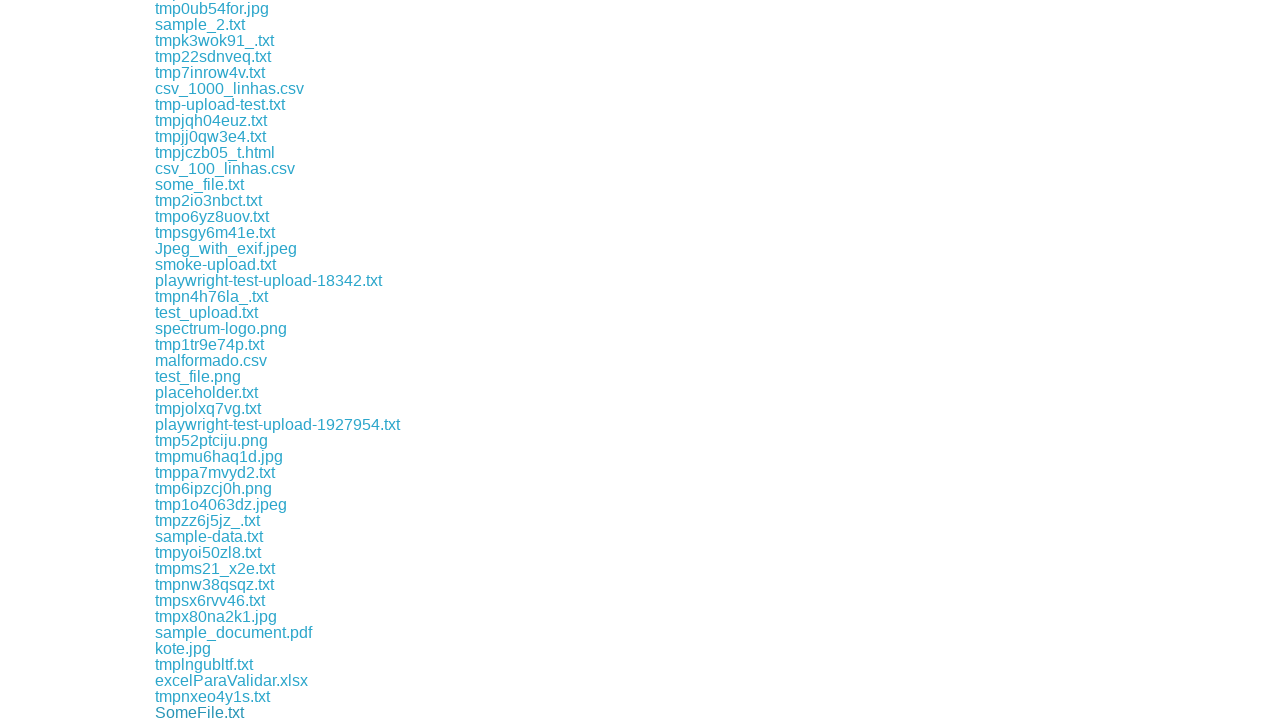

Waited 500ms for download to start
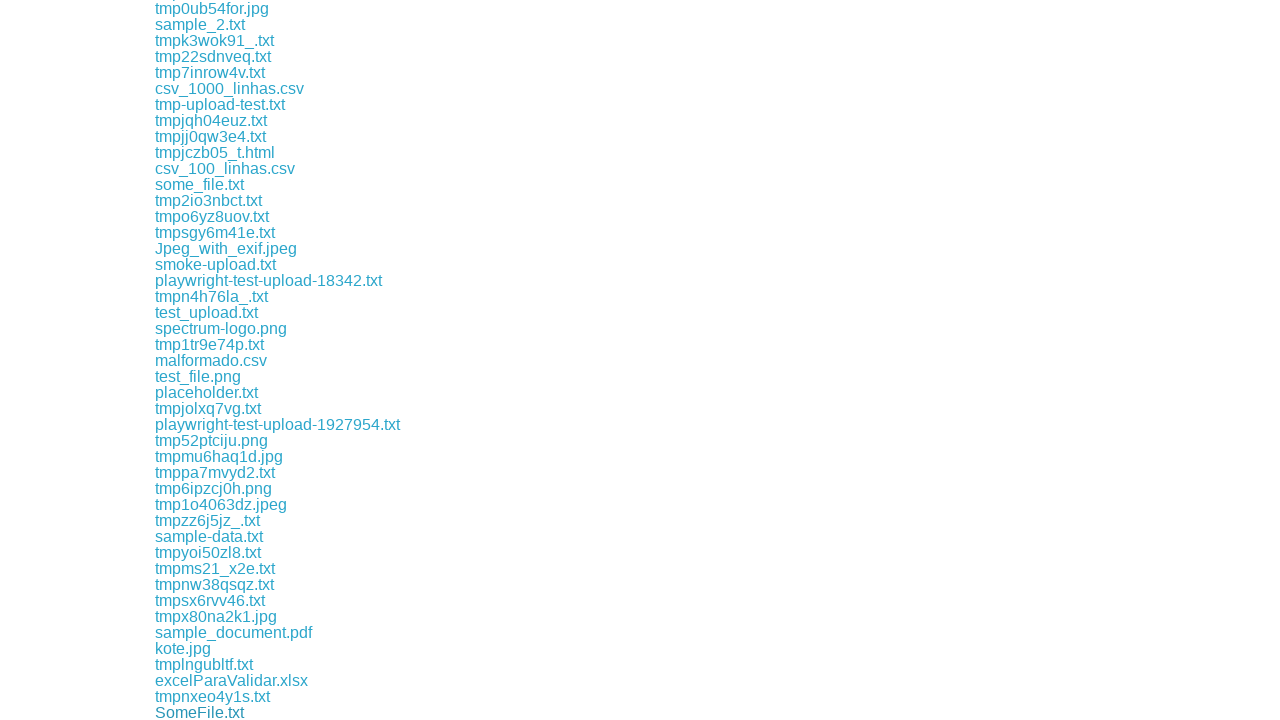

Clicked a non-PNG download link at (208, 712) on xpath=//a[contains(@href,'download') and not(contains(@href,'.png')) and not(con
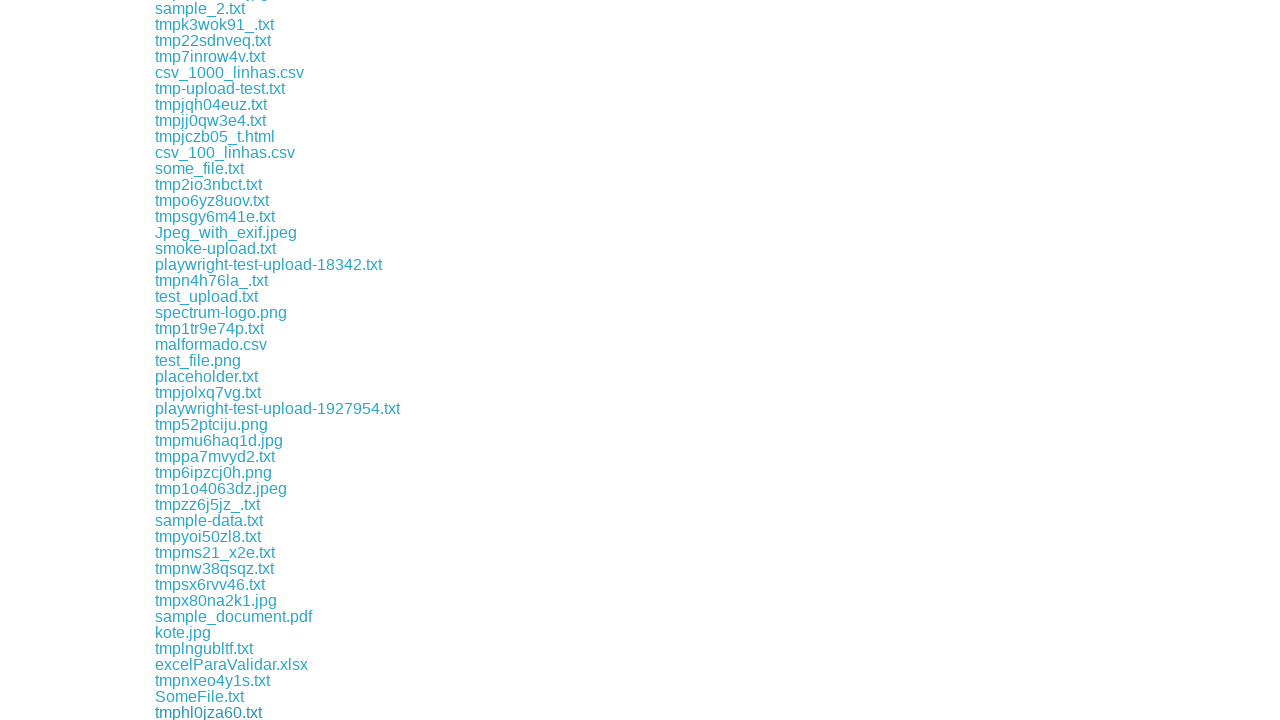

Waited 500ms for download to start
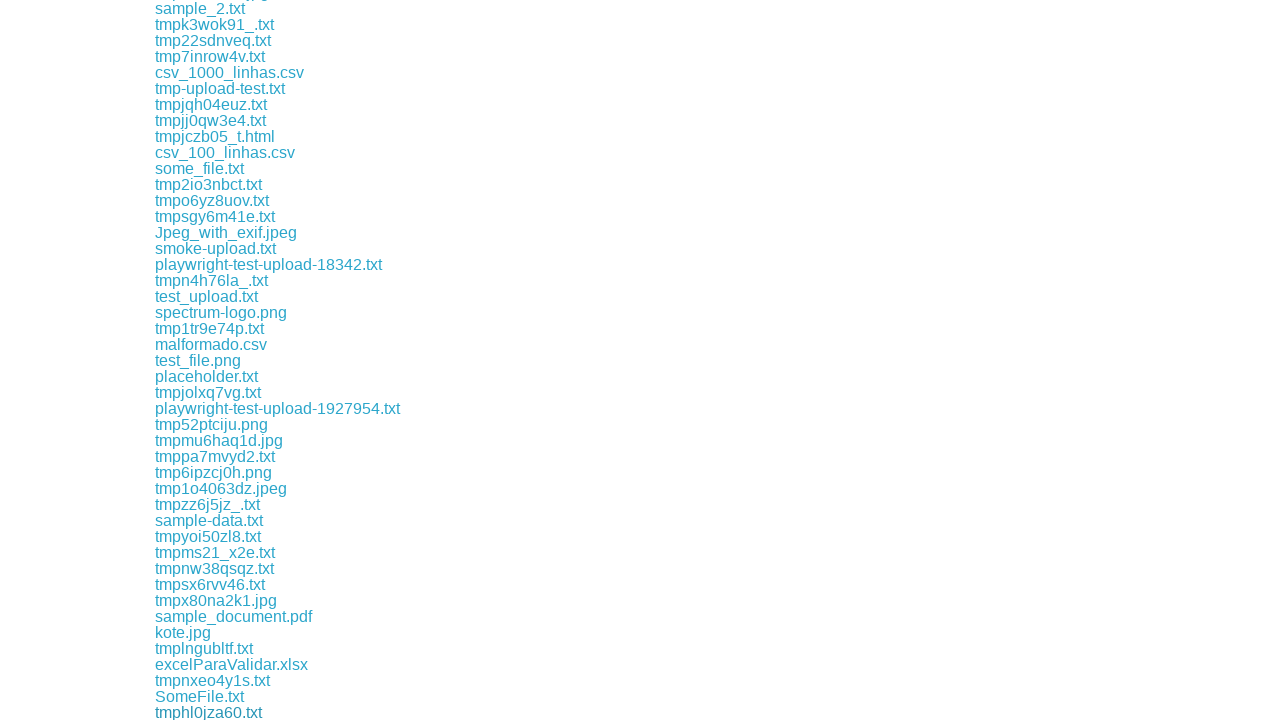

Clicked a non-PNG download link at (198, 712) on xpath=//a[contains(@href,'download') and not(contains(@href,'.png')) and not(con
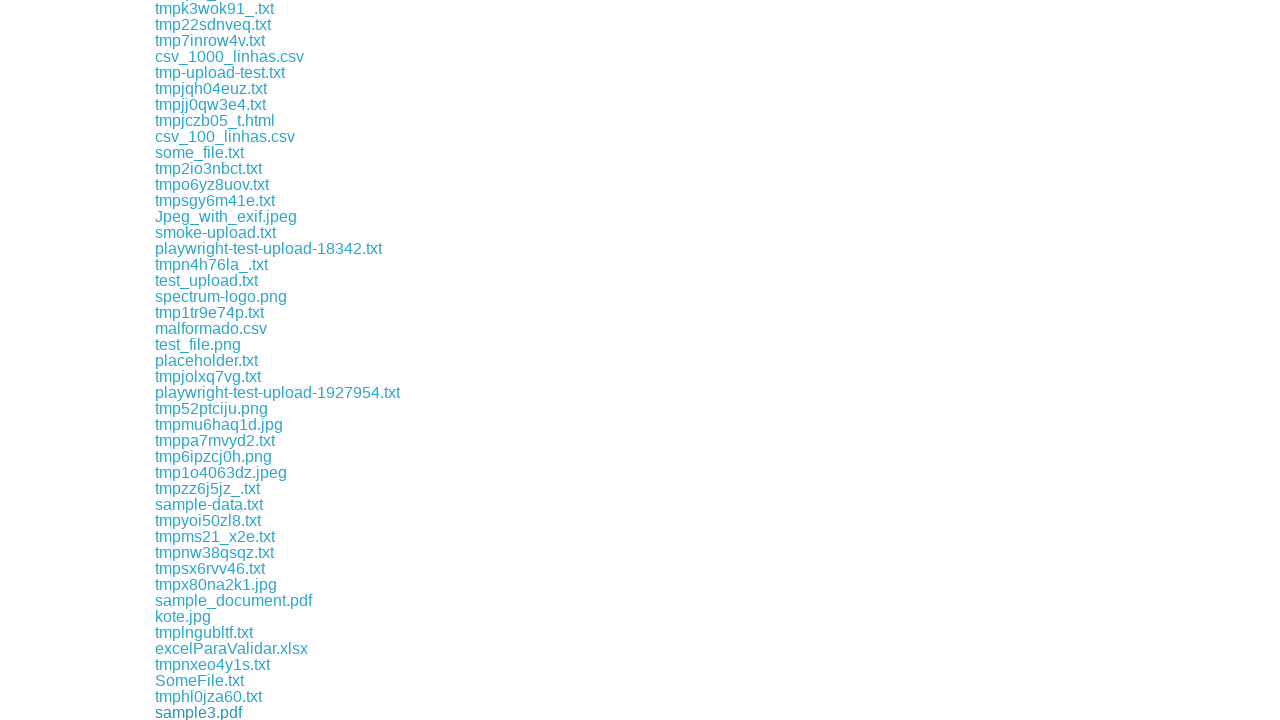

Waited 500ms for download to start
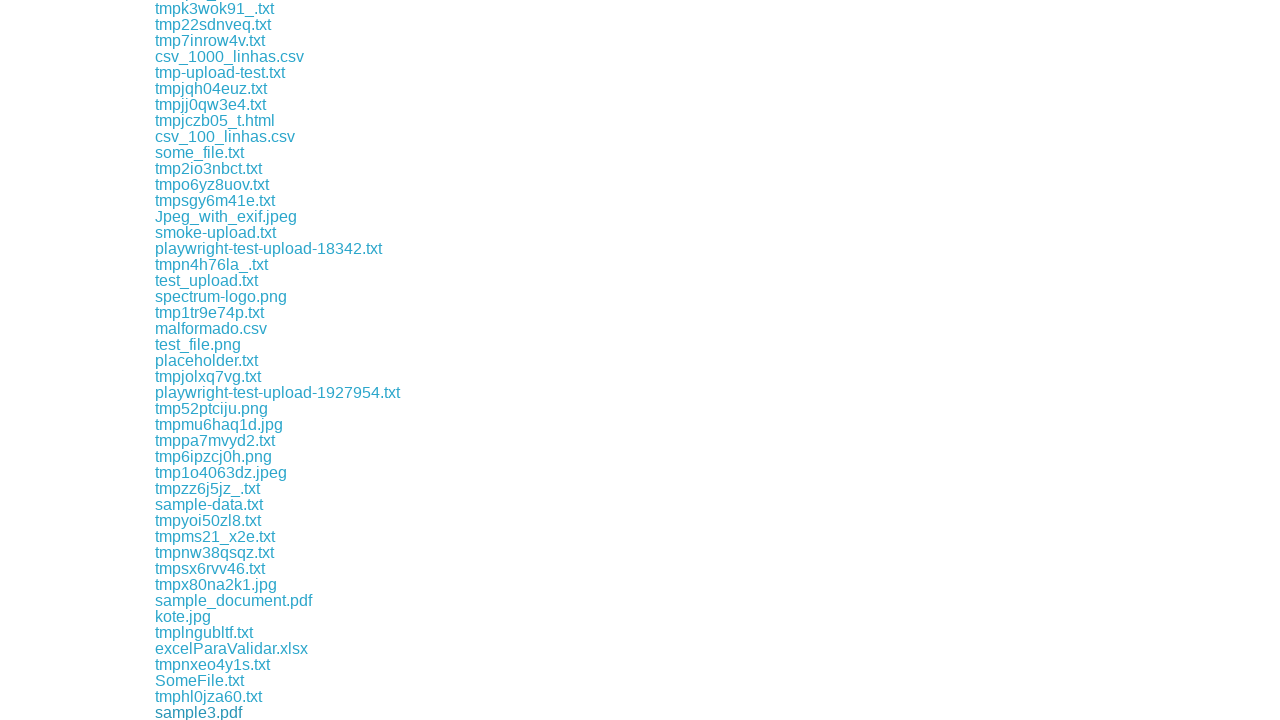

Clicked a non-PNG download link at (212, 712) on xpath=//a[contains(@href,'download') and not(contains(@href,'.png')) and not(con
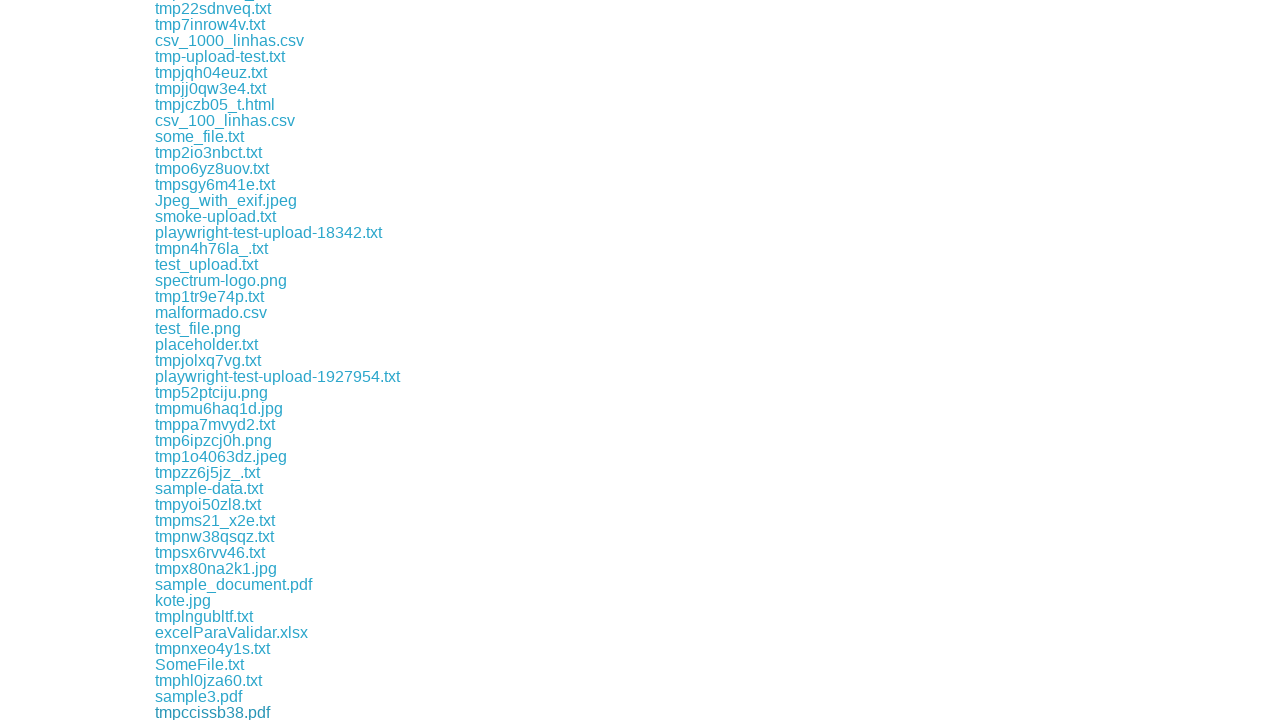

Waited 500ms for download to start
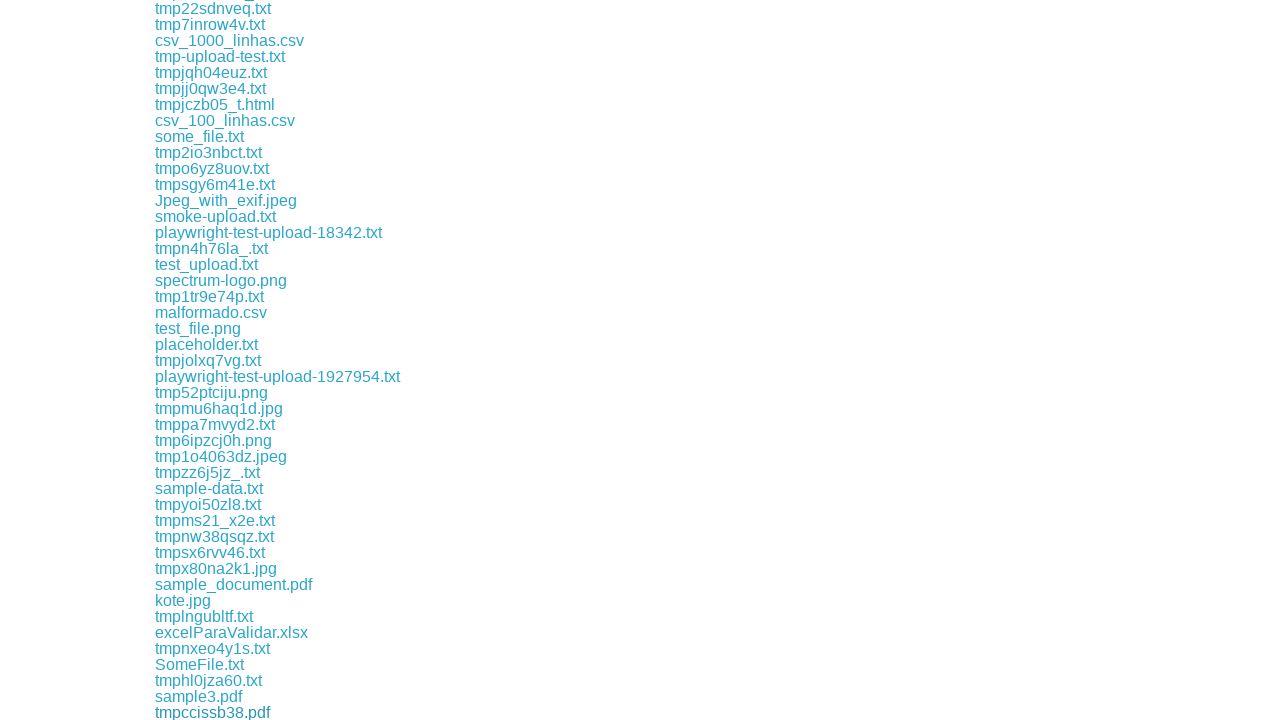

Clicked a non-PNG download link at (218, 712) on xpath=//a[contains(@href,'download') and not(contains(@href,'.png')) and not(con
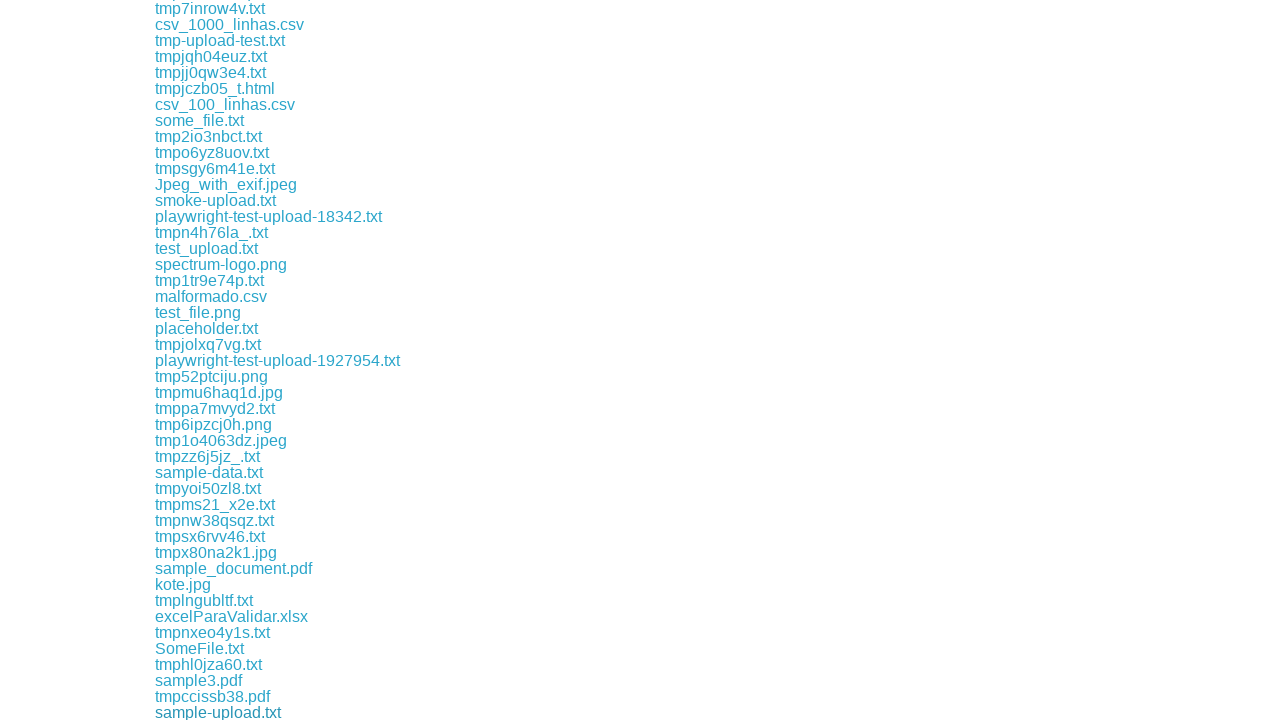

Waited 500ms for download to start
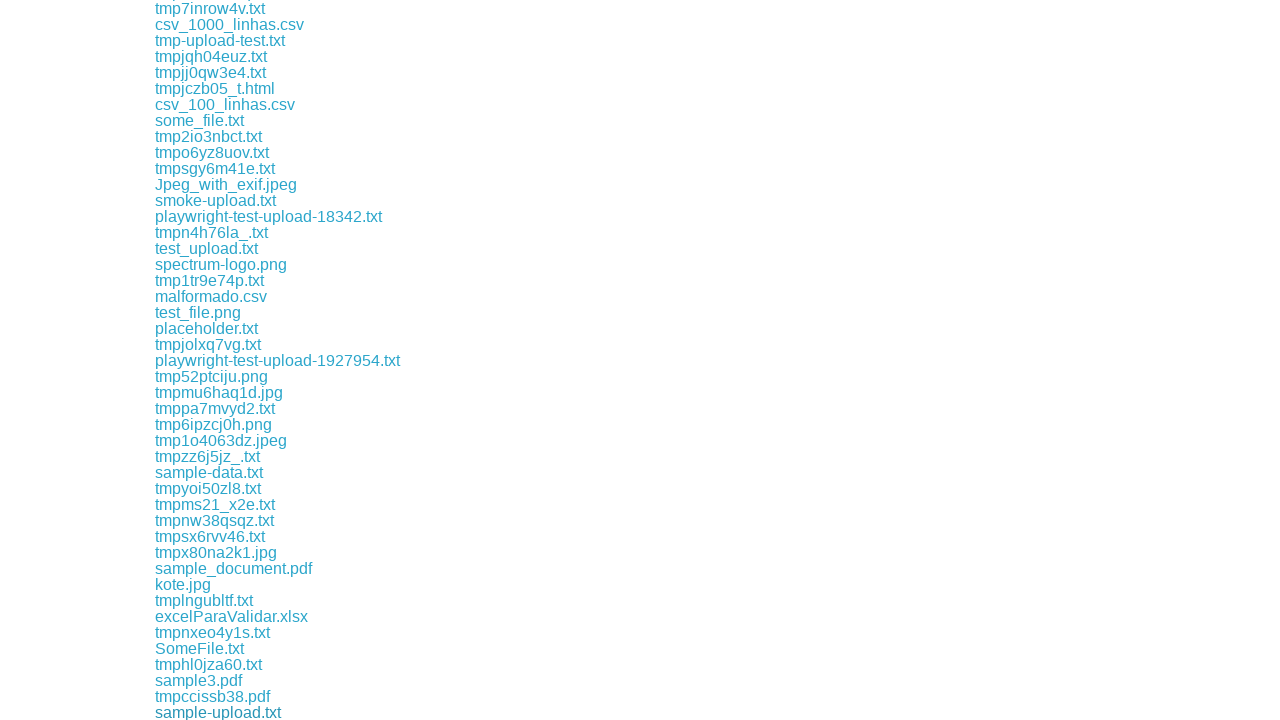

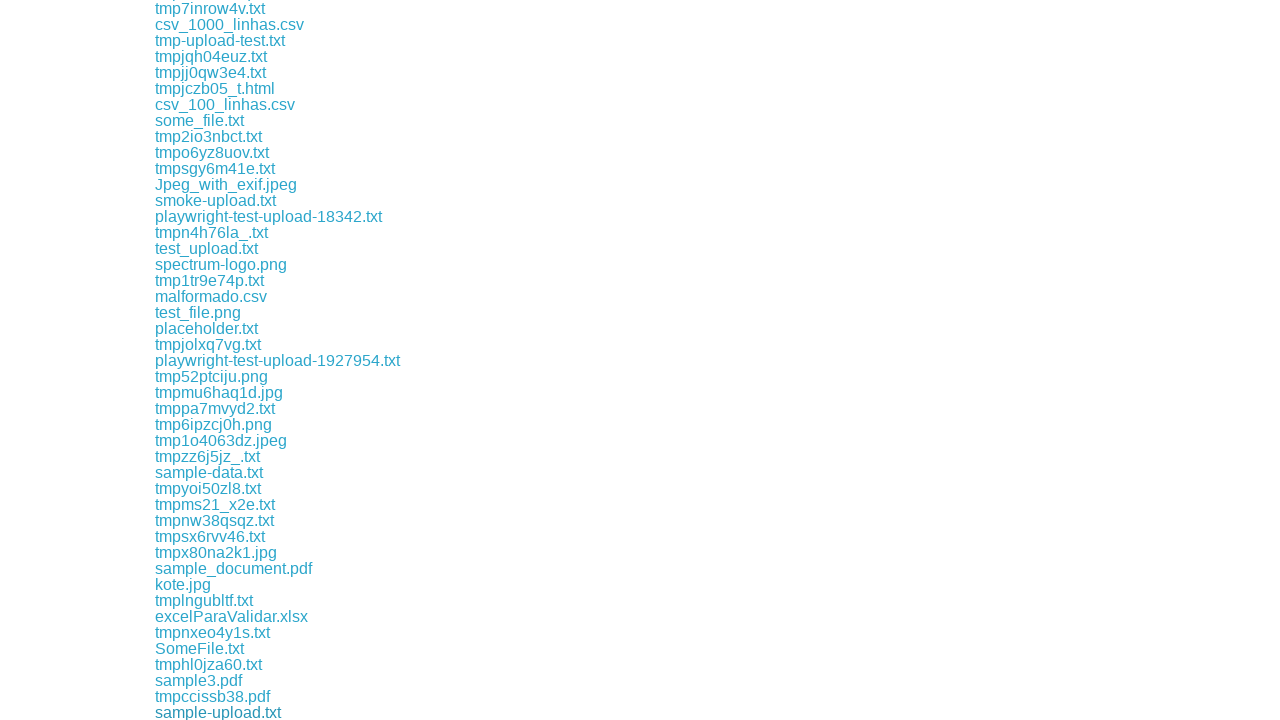